Tests dynamic element addition and removal by clicking Add Element button 100 times, then clicking Delete buttons 90 times, and verifying that 10 elements remain

Starting URL: https://the-internet.herokuapp.com/add_remove_elements/

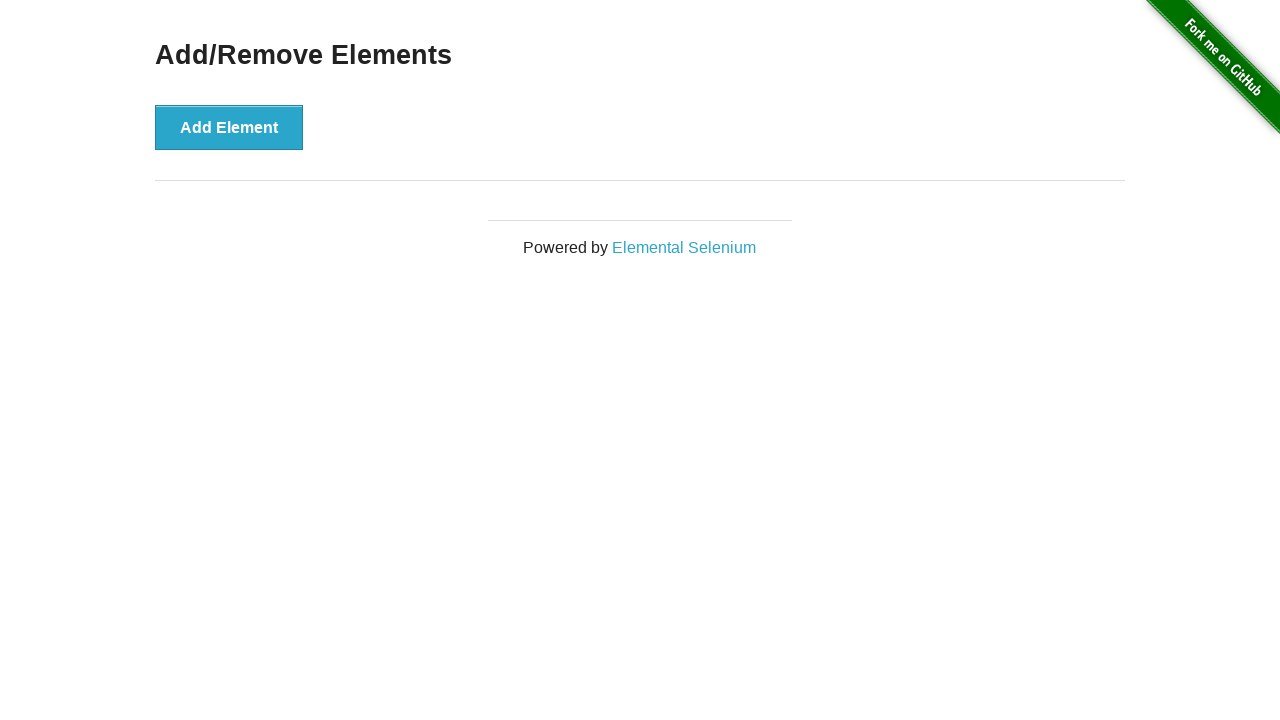

Navigated to add/remove elements page
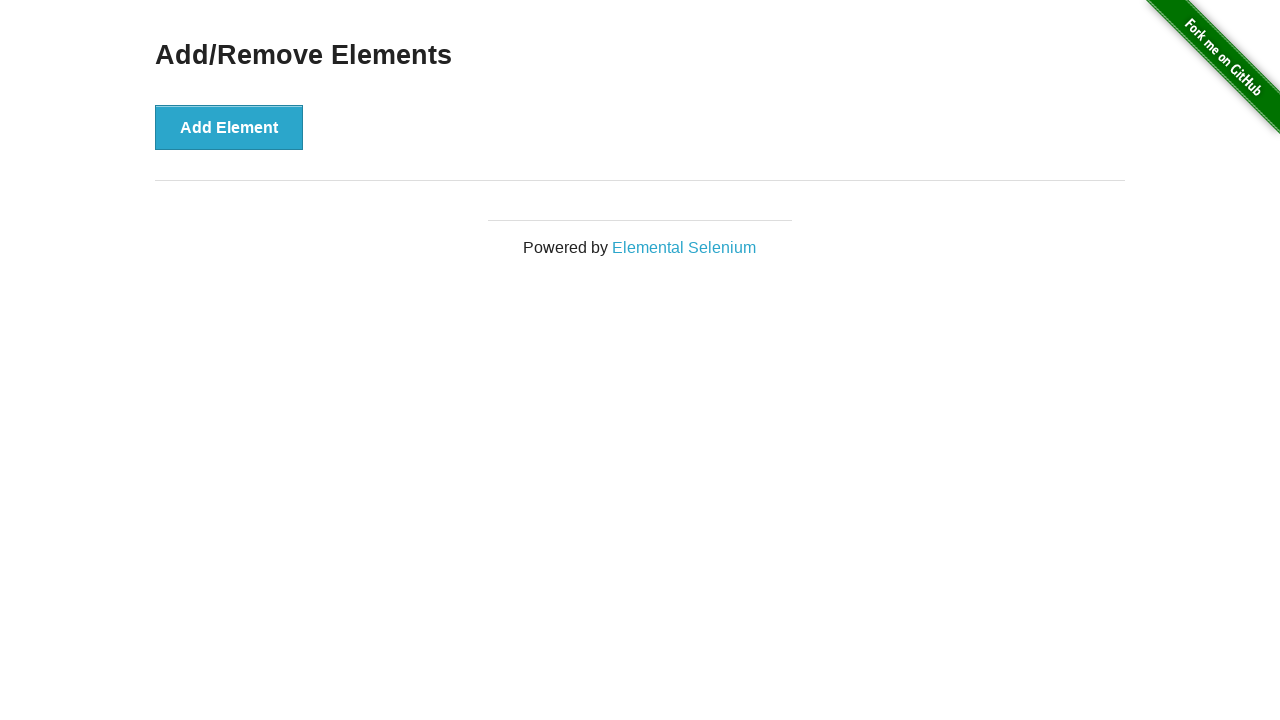

Clicked Add Element button (iteration 1/100) at (229, 127) on button:has-text('Add Element')
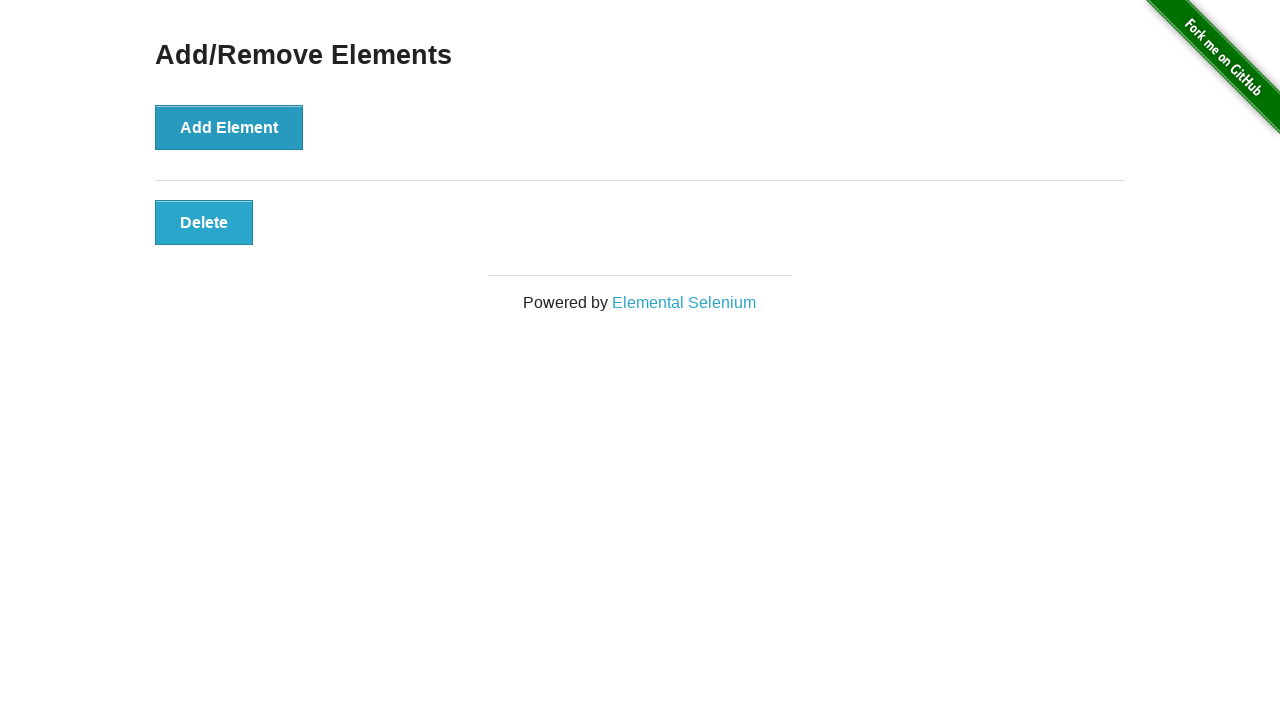

Clicked Add Element button (iteration 2/100) at (229, 127) on button:has-text('Add Element')
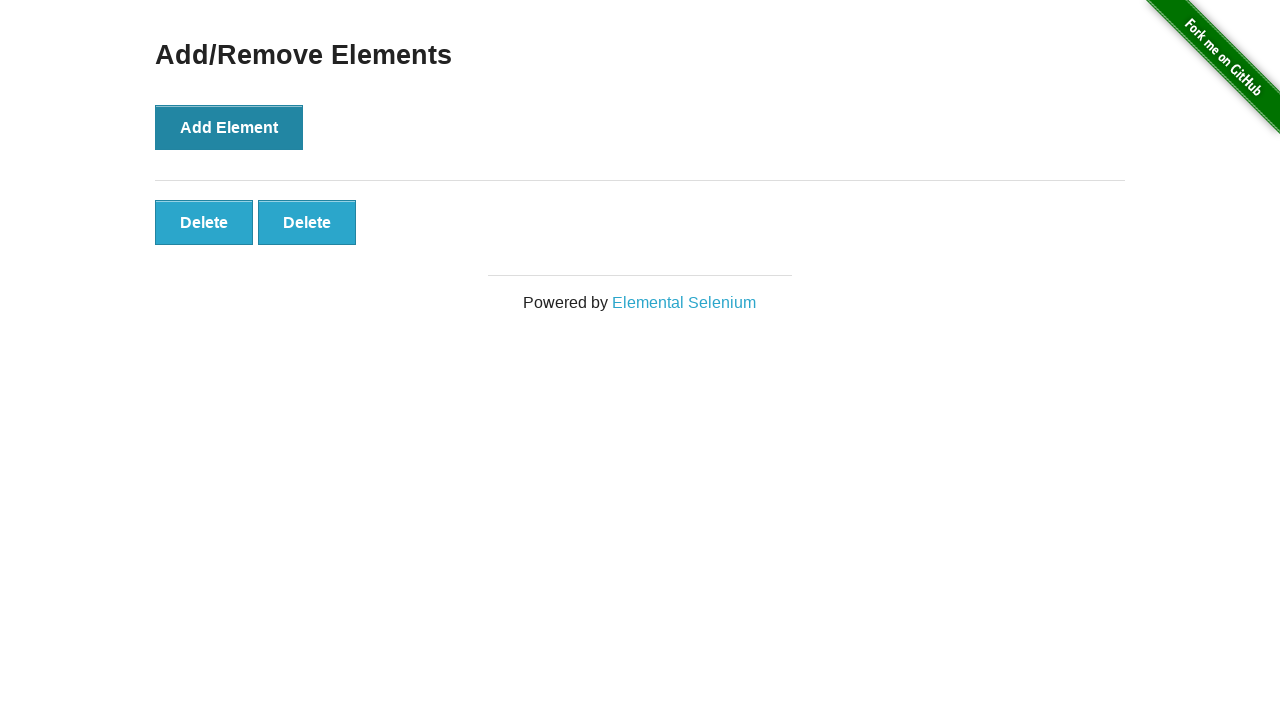

Clicked Add Element button (iteration 3/100) at (229, 127) on button:has-text('Add Element')
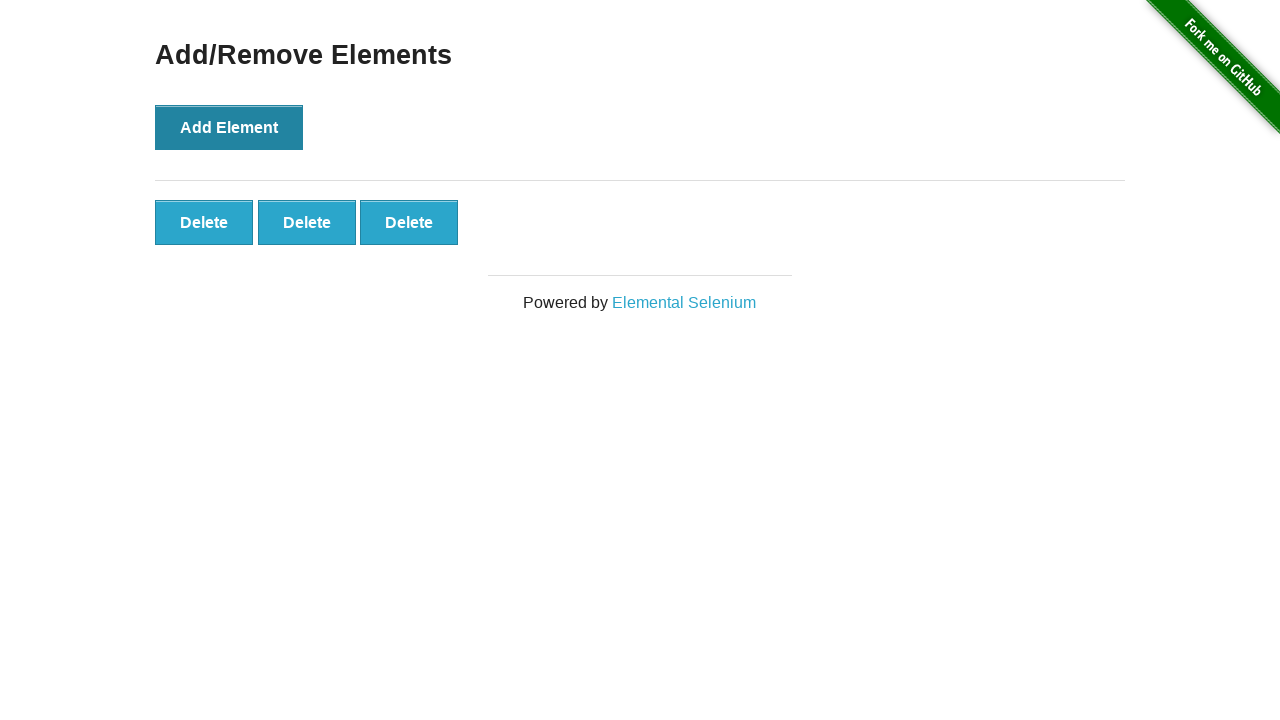

Clicked Add Element button (iteration 4/100) at (229, 127) on button:has-text('Add Element')
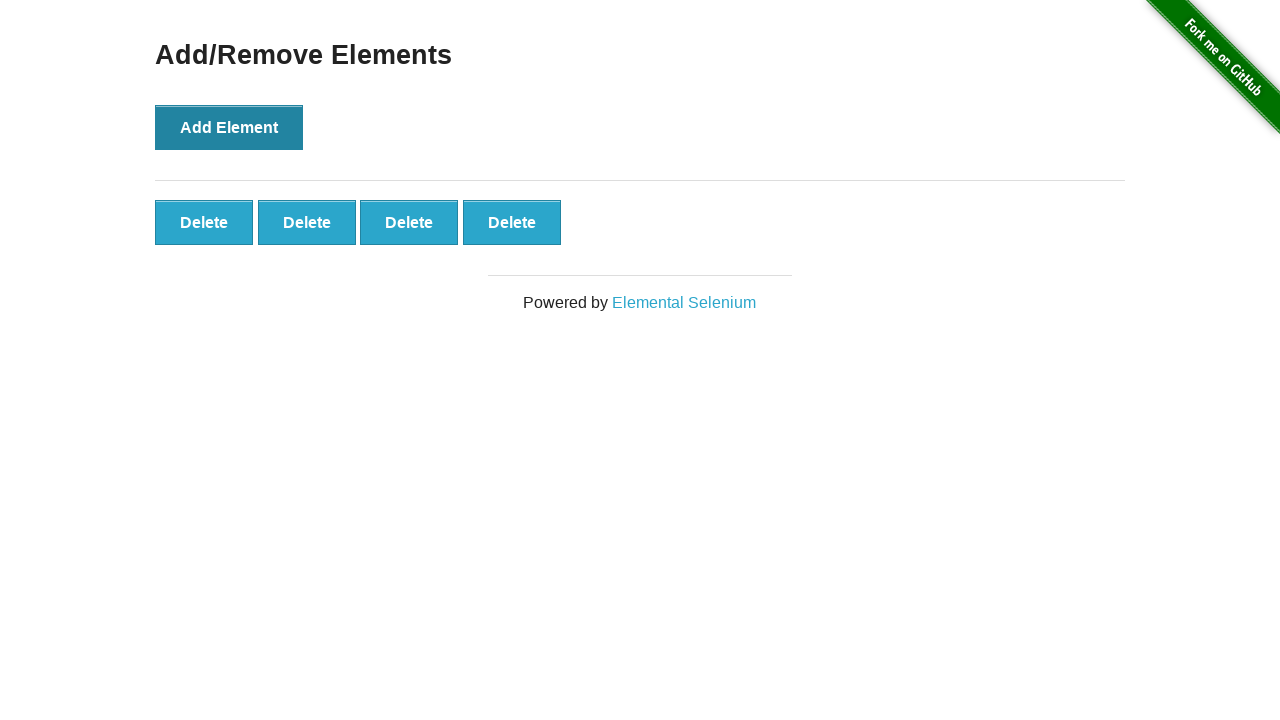

Clicked Add Element button (iteration 5/100) at (229, 127) on button:has-text('Add Element')
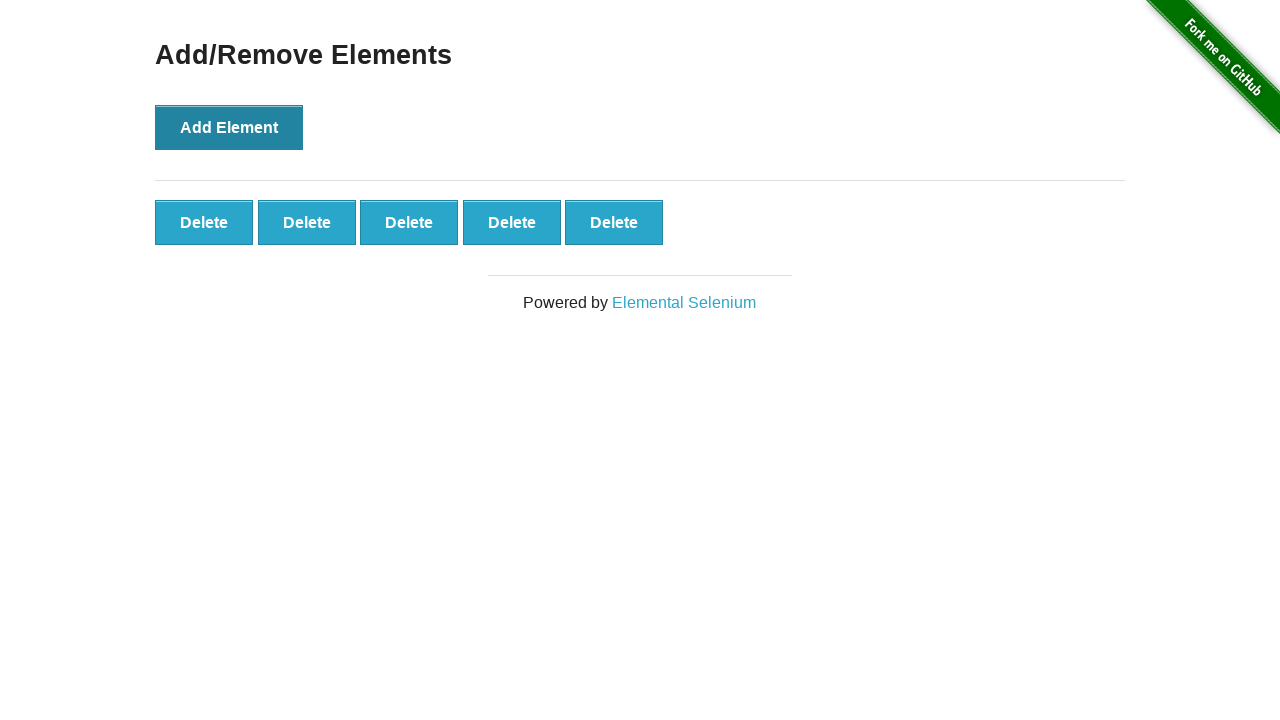

Clicked Add Element button (iteration 6/100) at (229, 127) on button:has-text('Add Element')
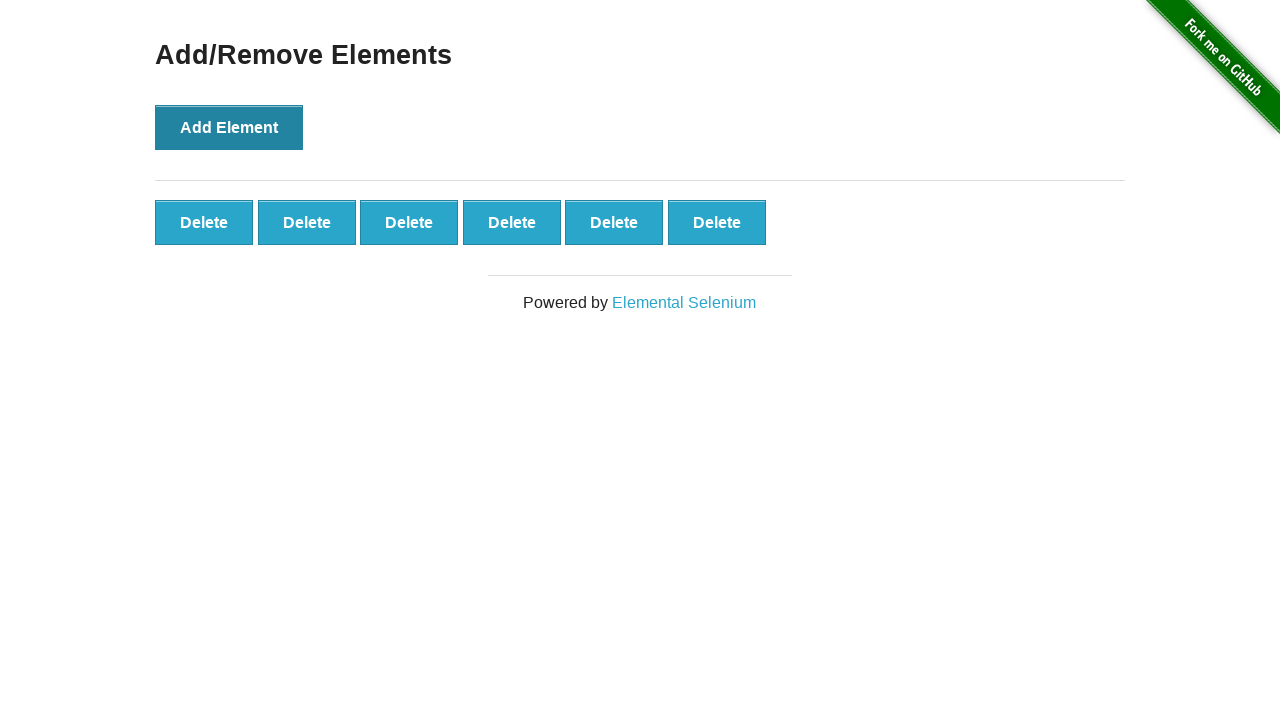

Clicked Add Element button (iteration 7/100) at (229, 127) on button:has-text('Add Element')
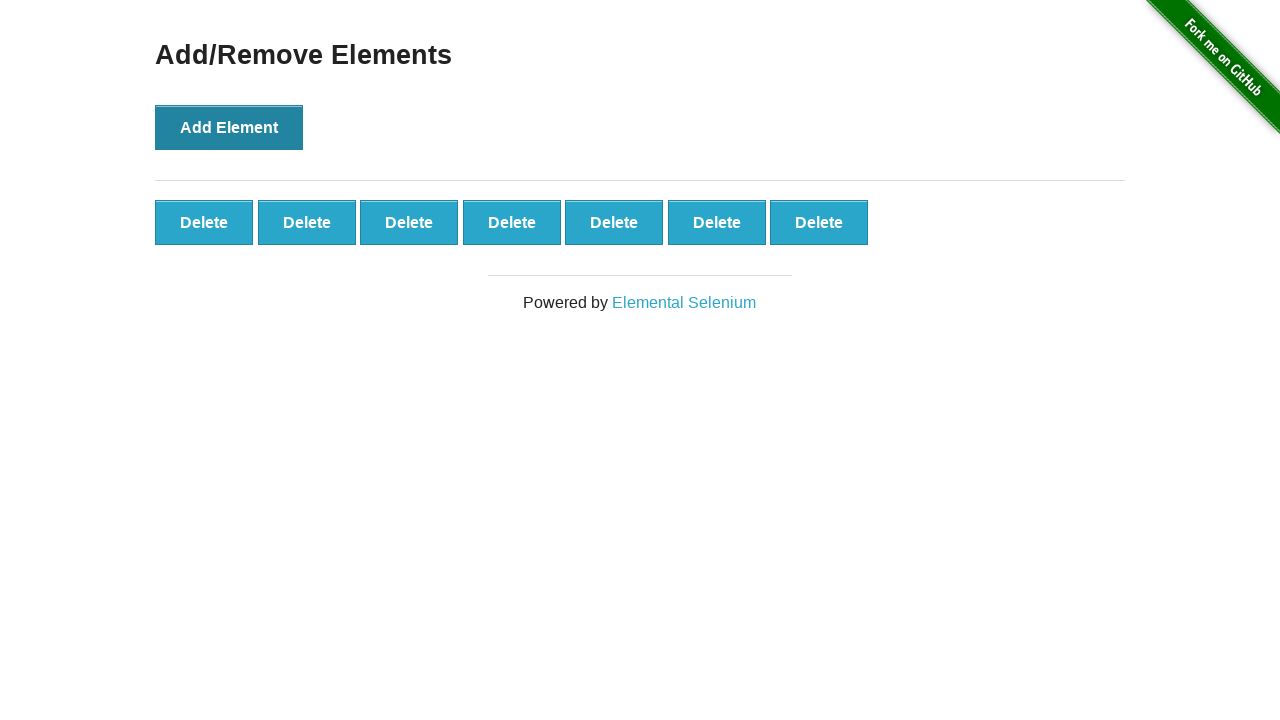

Clicked Add Element button (iteration 8/100) at (229, 127) on button:has-text('Add Element')
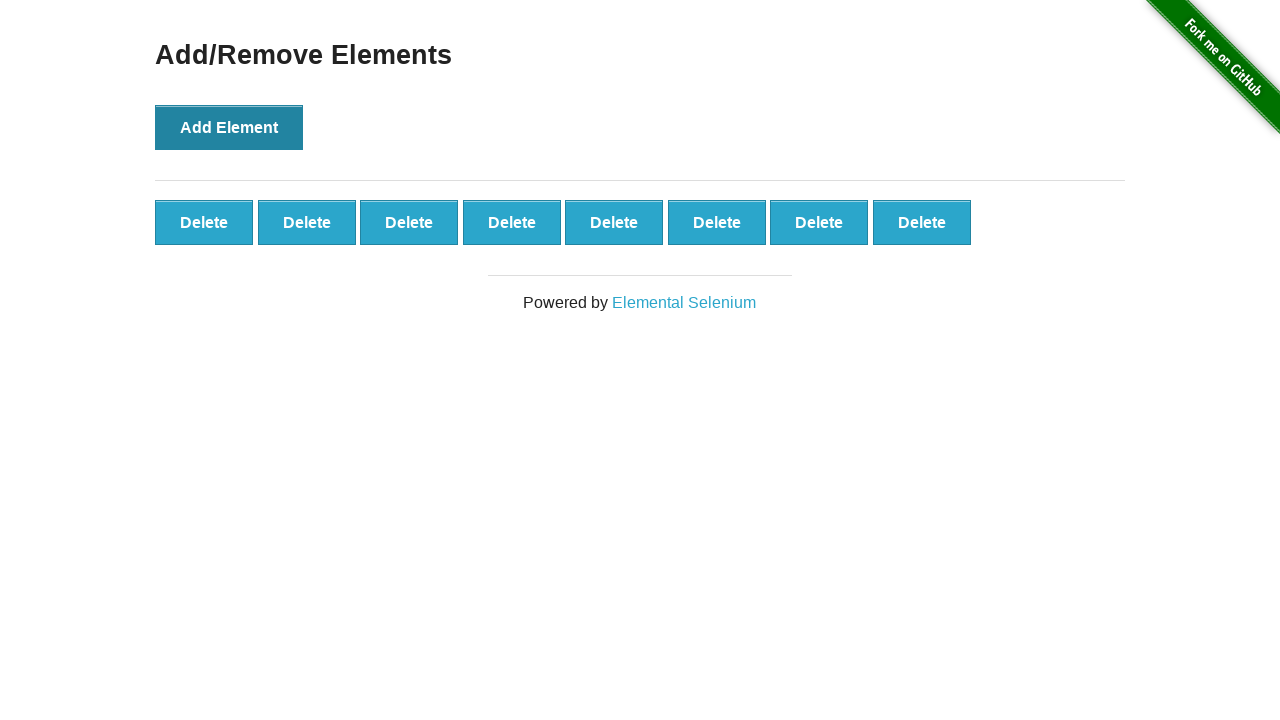

Clicked Add Element button (iteration 9/100) at (229, 127) on button:has-text('Add Element')
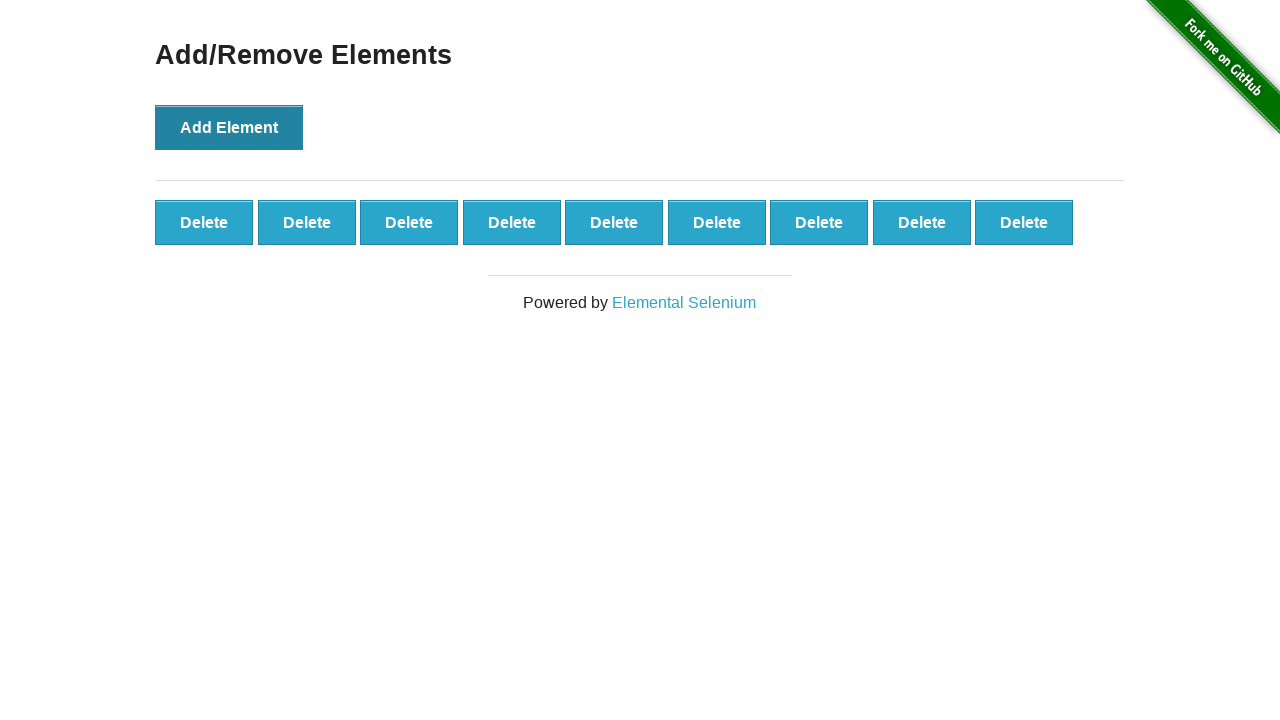

Clicked Add Element button (iteration 10/100) at (229, 127) on button:has-text('Add Element')
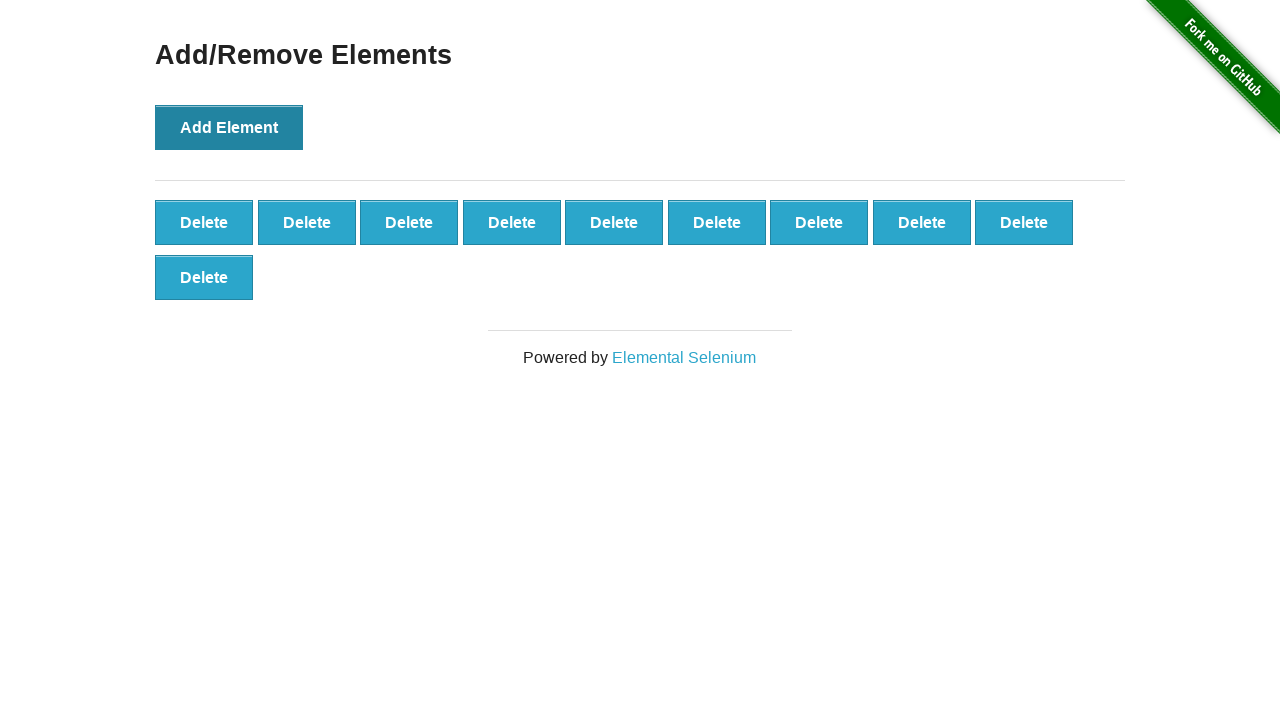

Clicked Add Element button (iteration 11/100) at (229, 127) on button:has-text('Add Element')
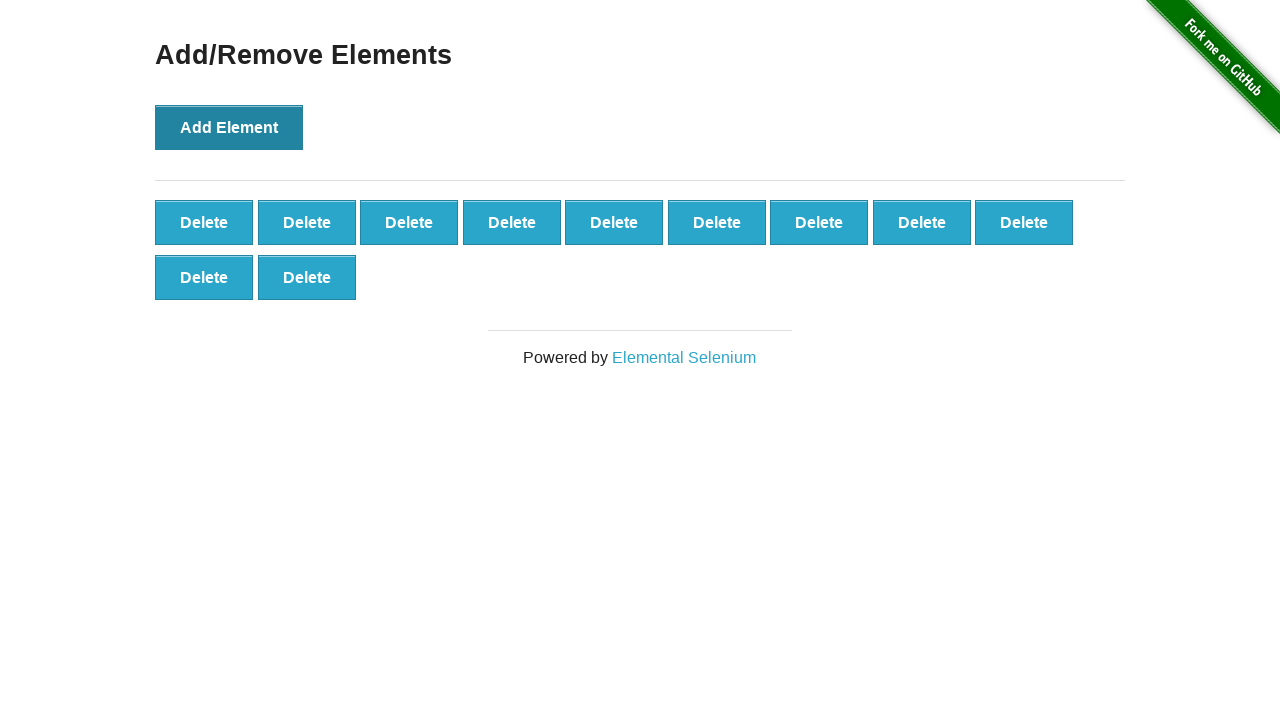

Clicked Add Element button (iteration 12/100) at (229, 127) on button:has-text('Add Element')
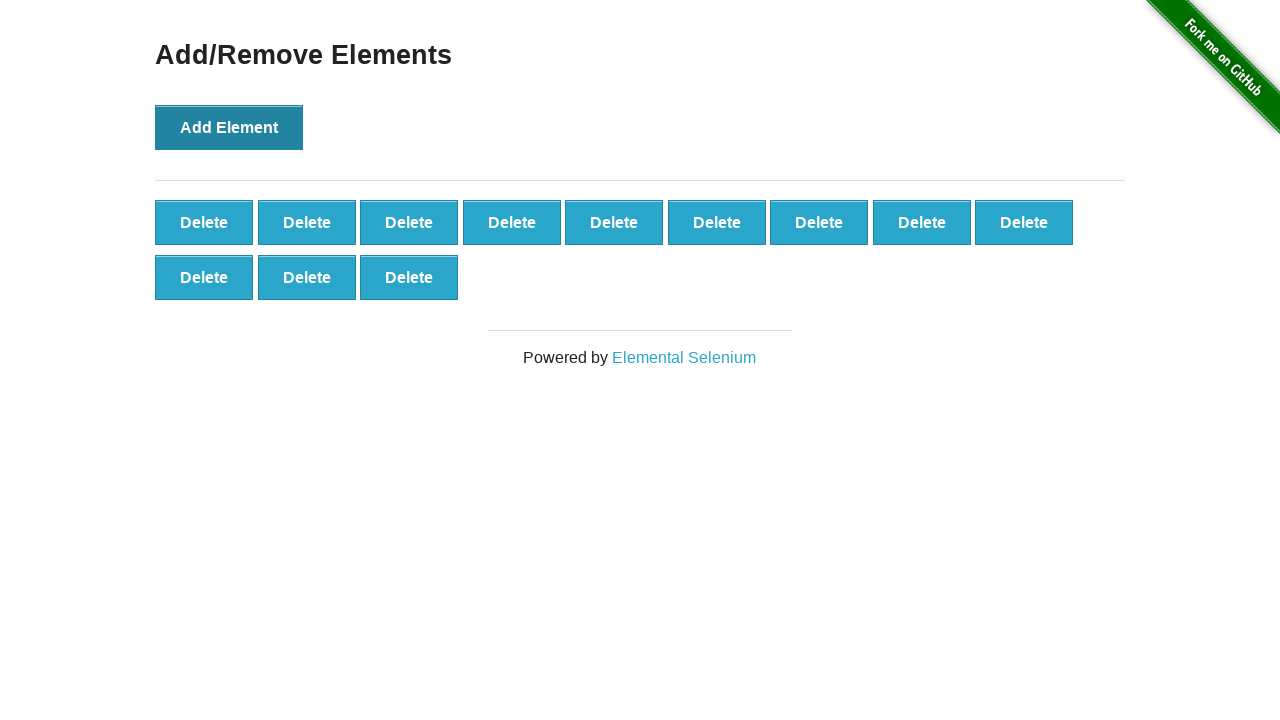

Clicked Add Element button (iteration 13/100) at (229, 127) on button:has-text('Add Element')
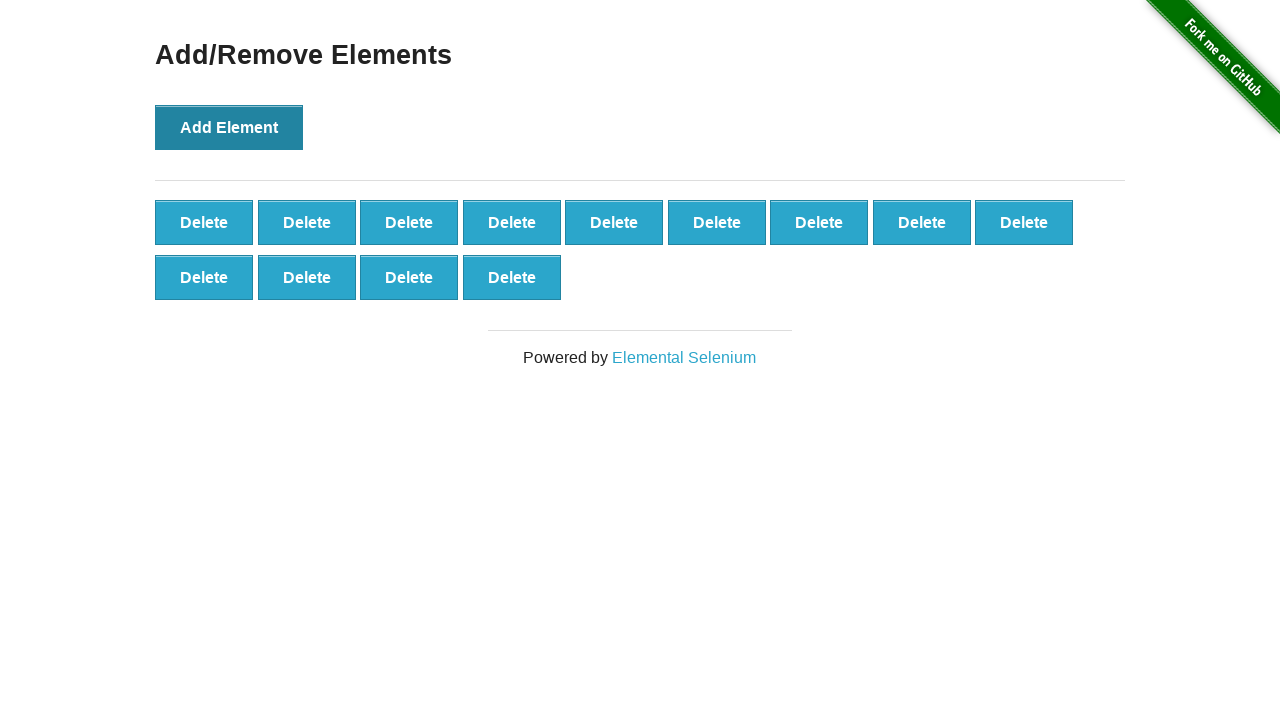

Clicked Add Element button (iteration 14/100) at (229, 127) on button:has-text('Add Element')
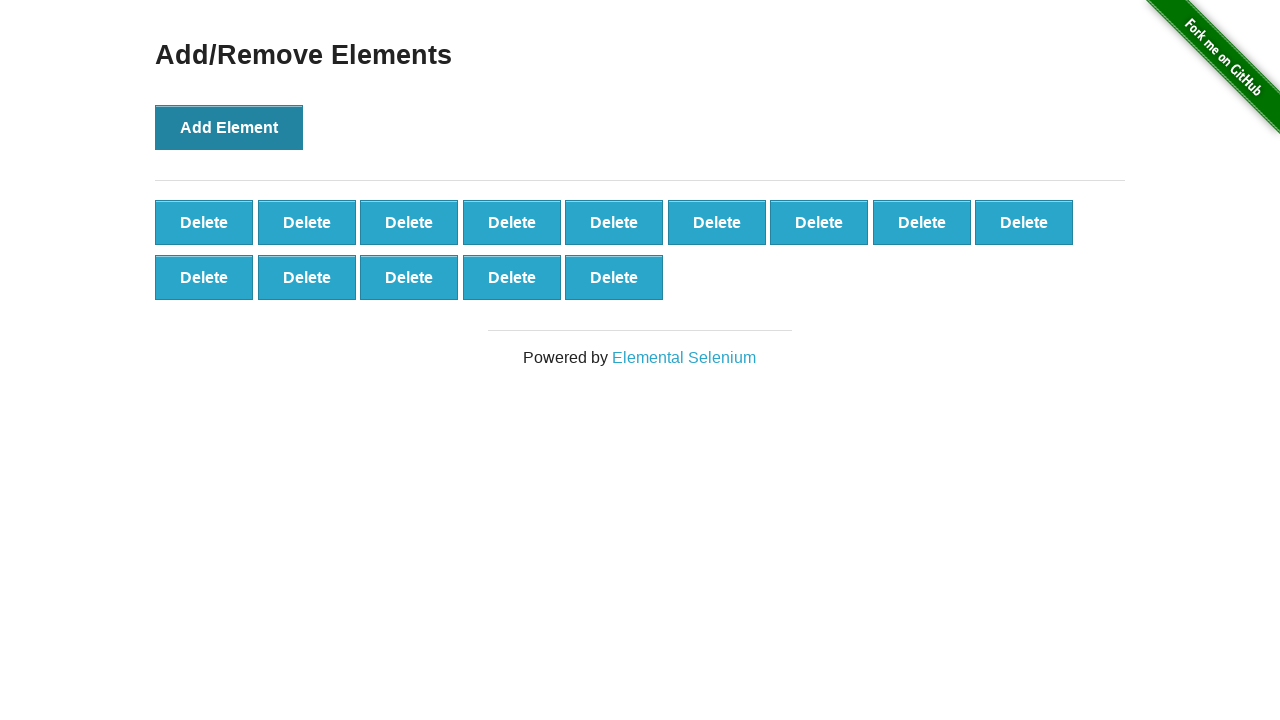

Clicked Add Element button (iteration 15/100) at (229, 127) on button:has-text('Add Element')
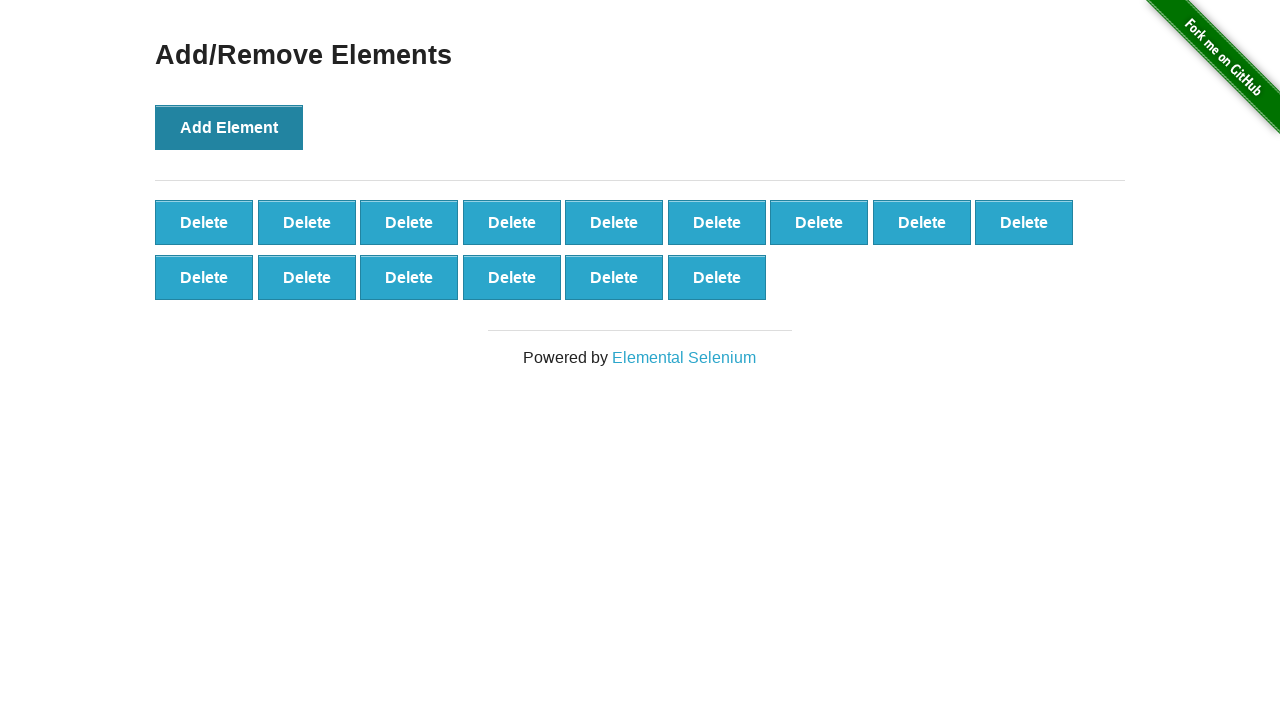

Clicked Add Element button (iteration 16/100) at (229, 127) on button:has-text('Add Element')
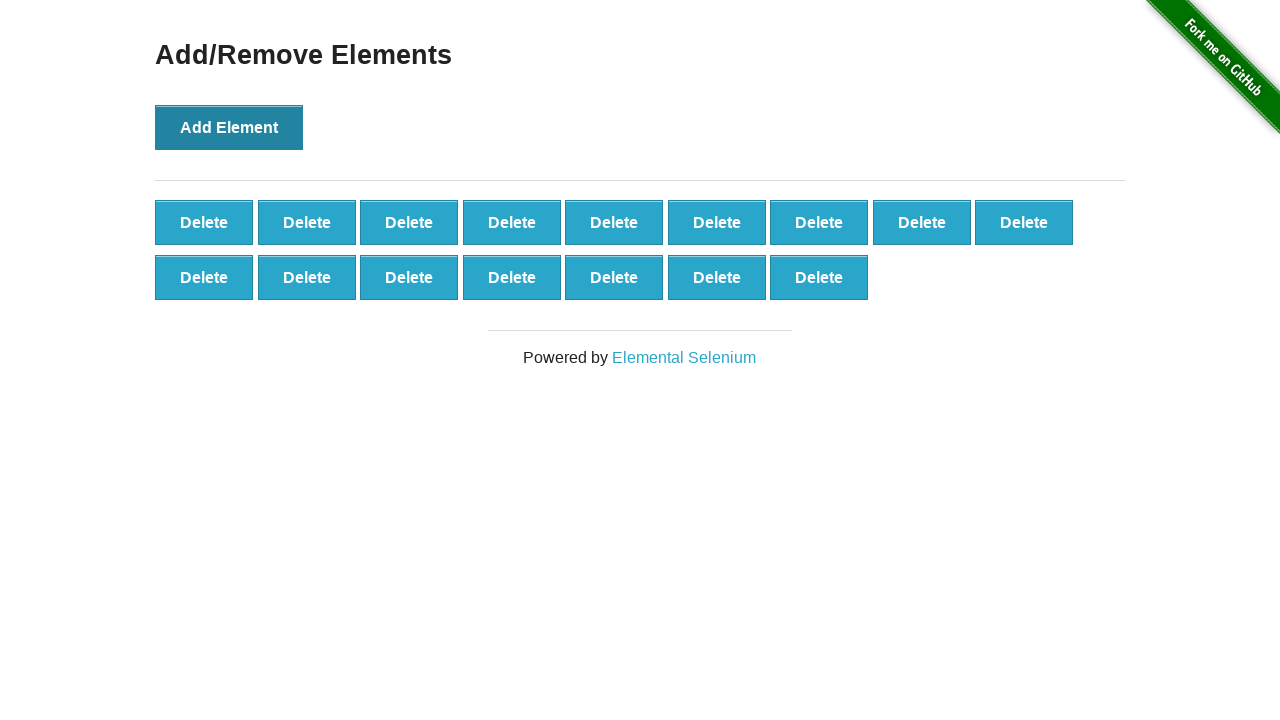

Clicked Add Element button (iteration 17/100) at (229, 127) on button:has-text('Add Element')
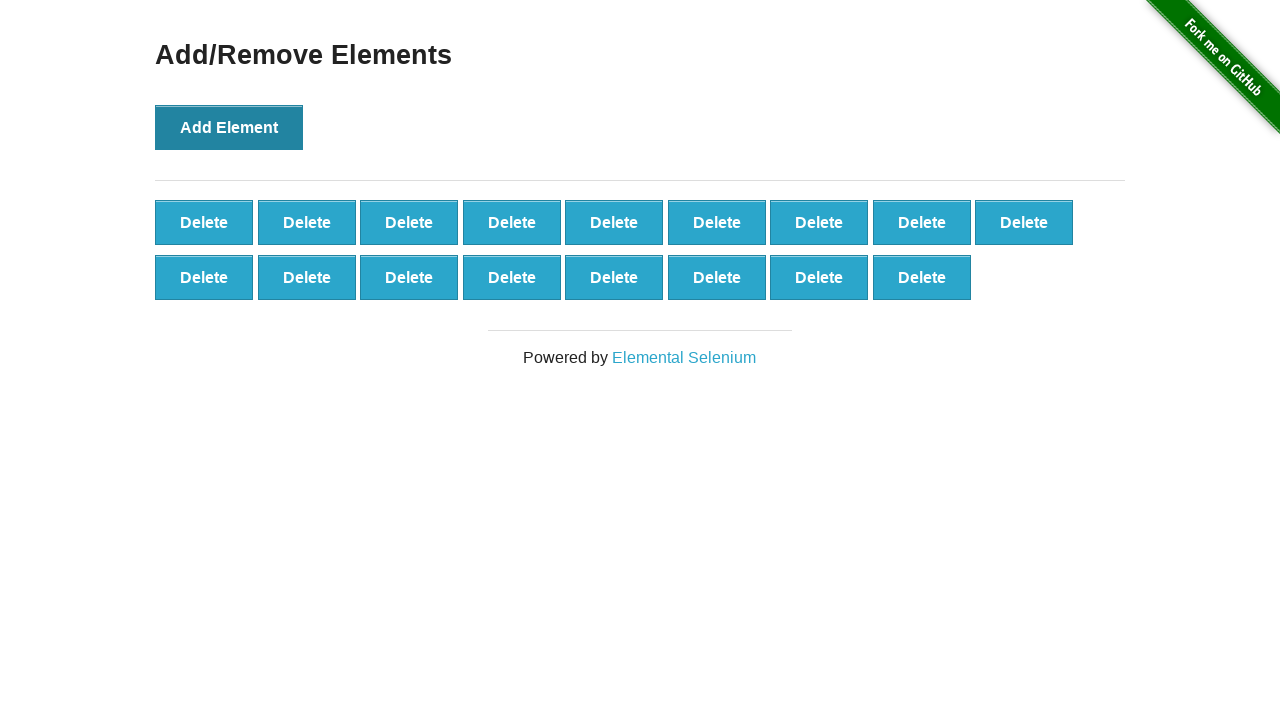

Clicked Add Element button (iteration 18/100) at (229, 127) on button:has-text('Add Element')
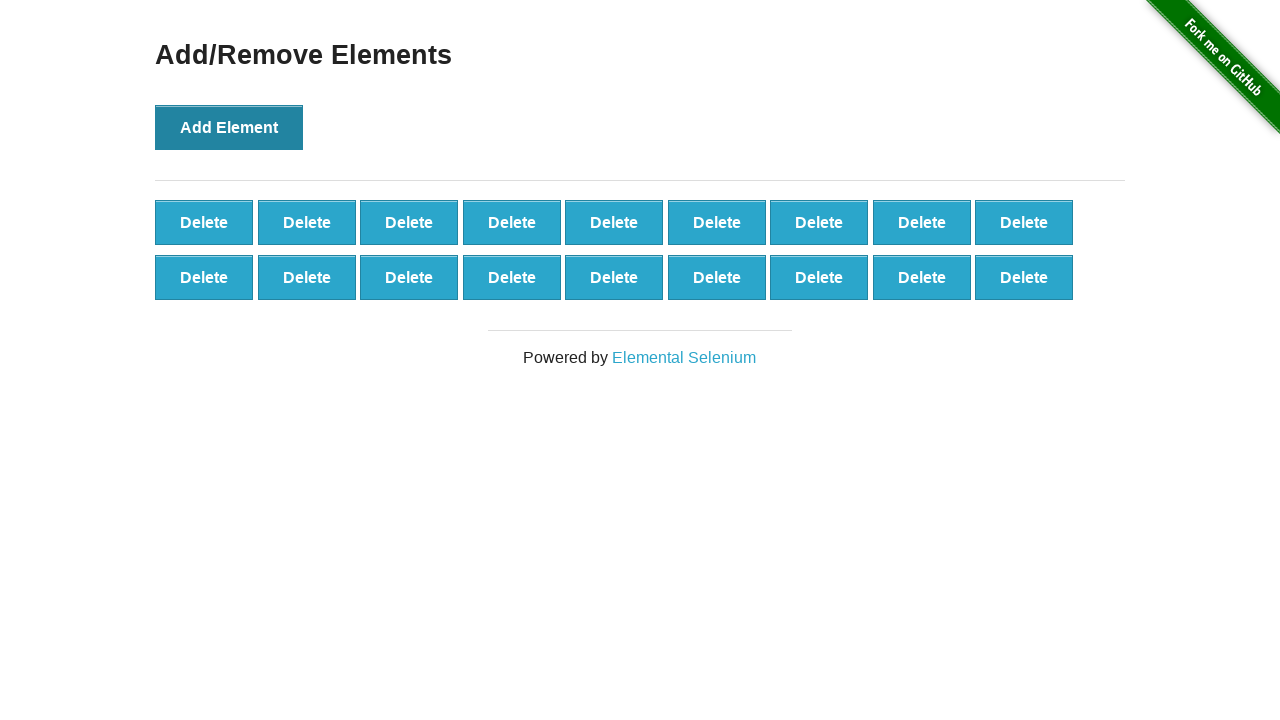

Clicked Add Element button (iteration 19/100) at (229, 127) on button:has-text('Add Element')
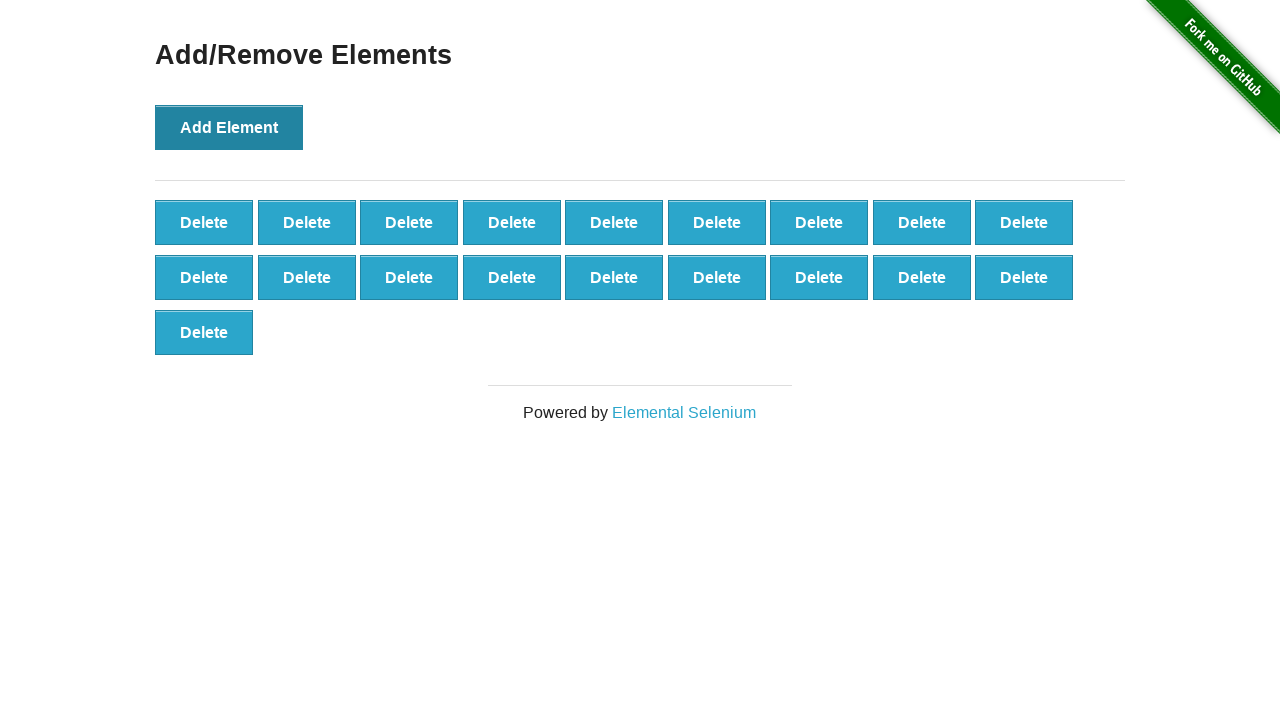

Clicked Add Element button (iteration 20/100) at (229, 127) on button:has-text('Add Element')
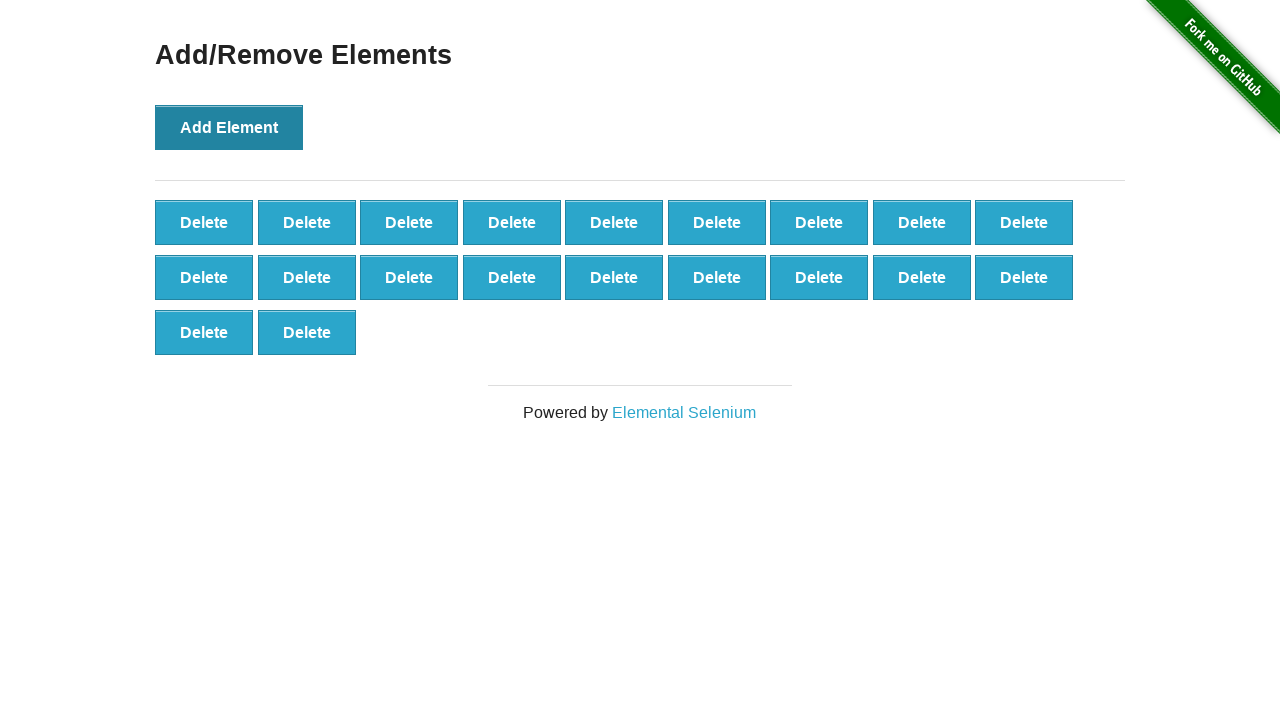

Clicked Add Element button (iteration 21/100) at (229, 127) on button:has-text('Add Element')
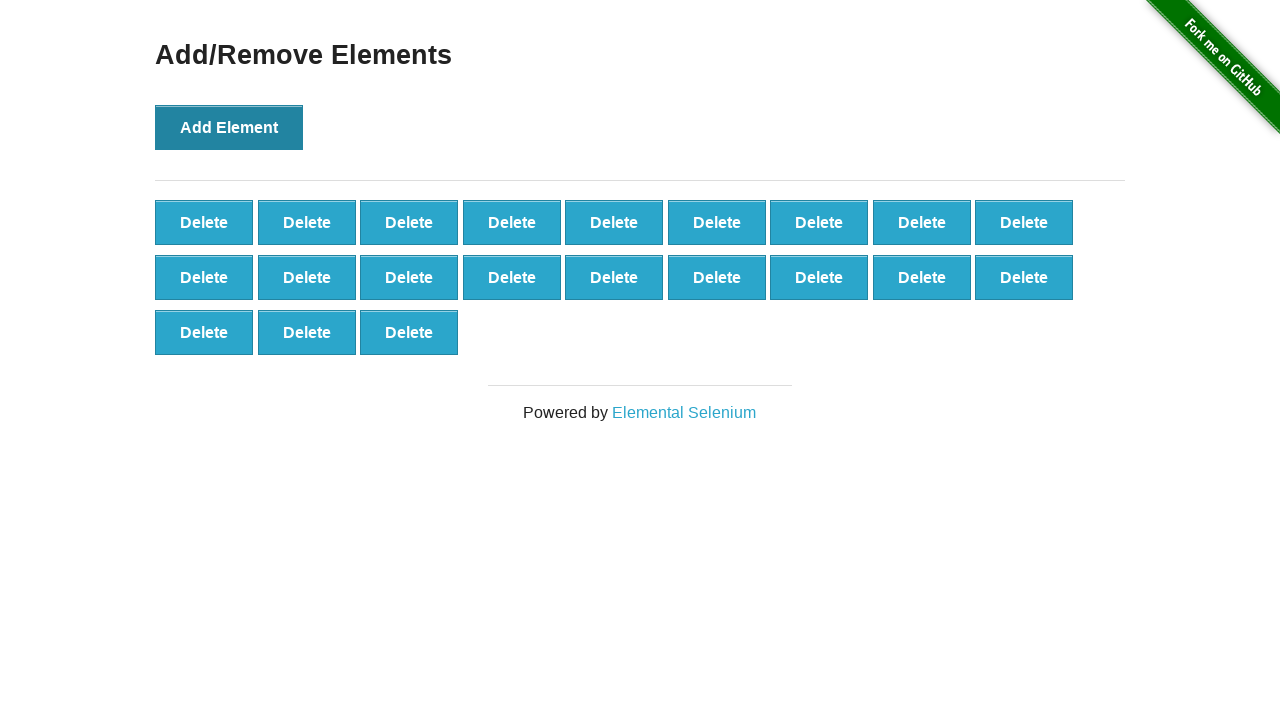

Clicked Add Element button (iteration 22/100) at (229, 127) on button:has-text('Add Element')
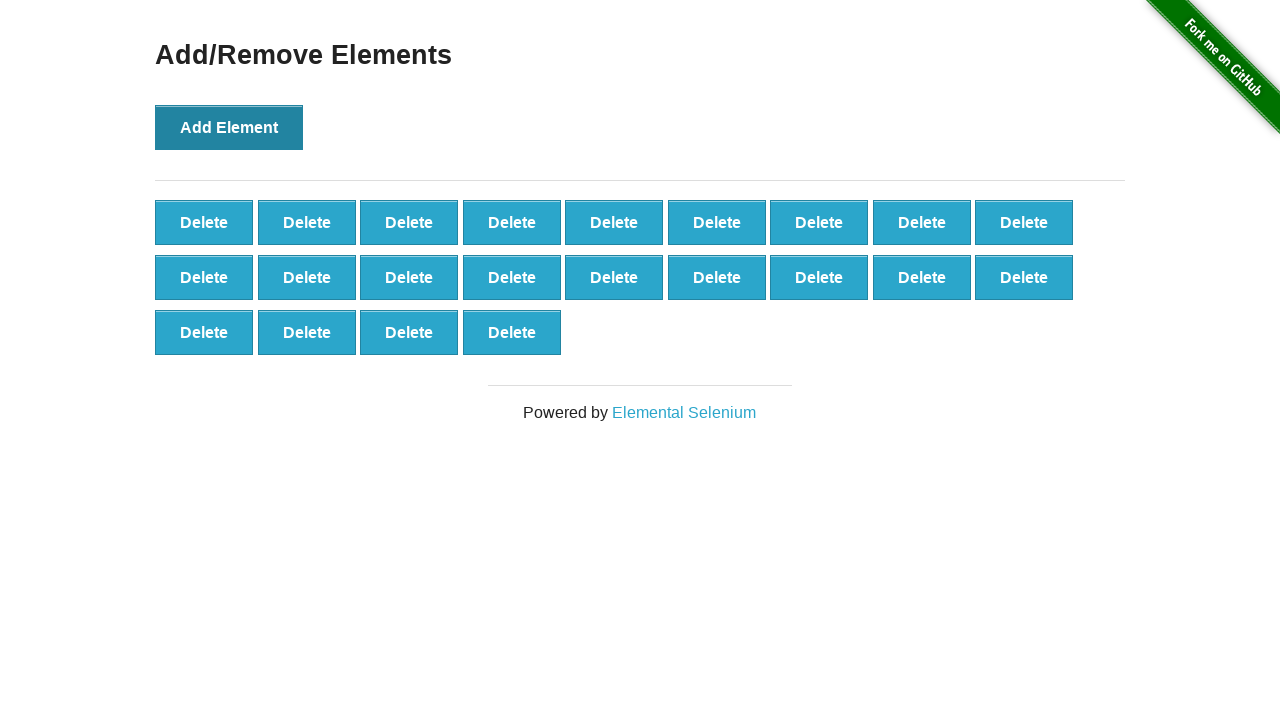

Clicked Add Element button (iteration 23/100) at (229, 127) on button:has-text('Add Element')
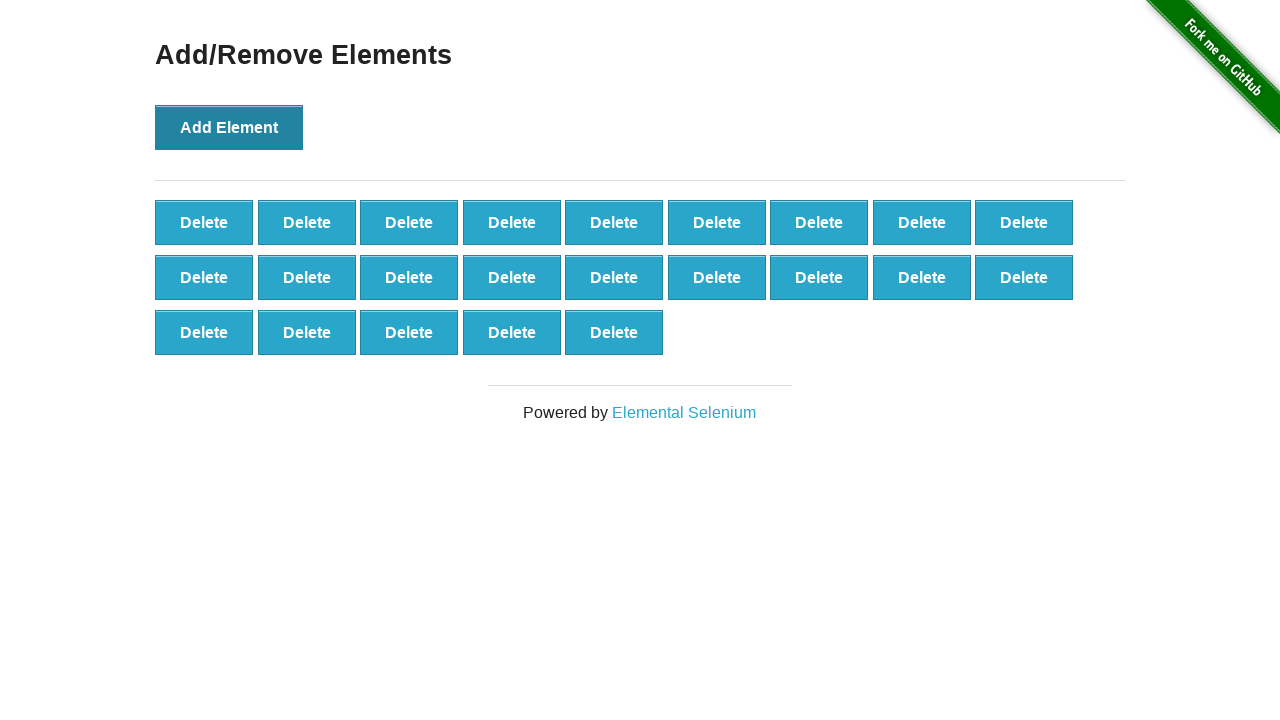

Clicked Add Element button (iteration 24/100) at (229, 127) on button:has-text('Add Element')
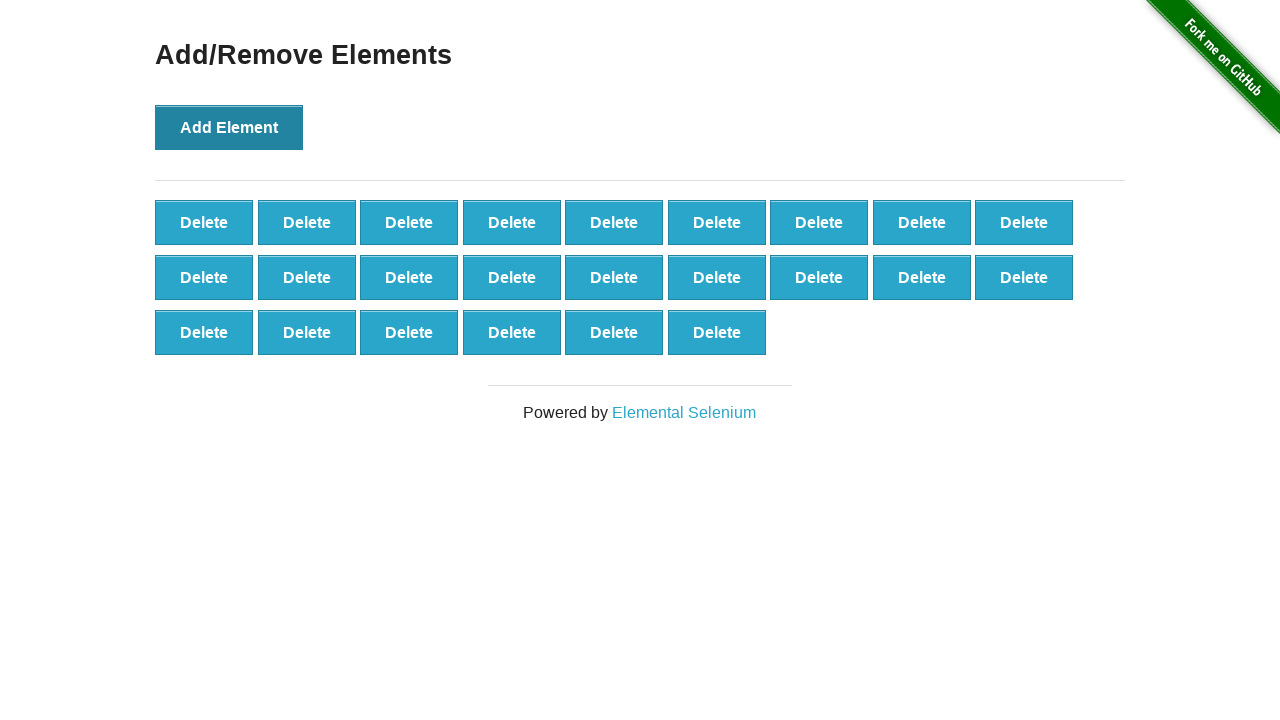

Clicked Add Element button (iteration 25/100) at (229, 127) on button:has-text('Add Element')
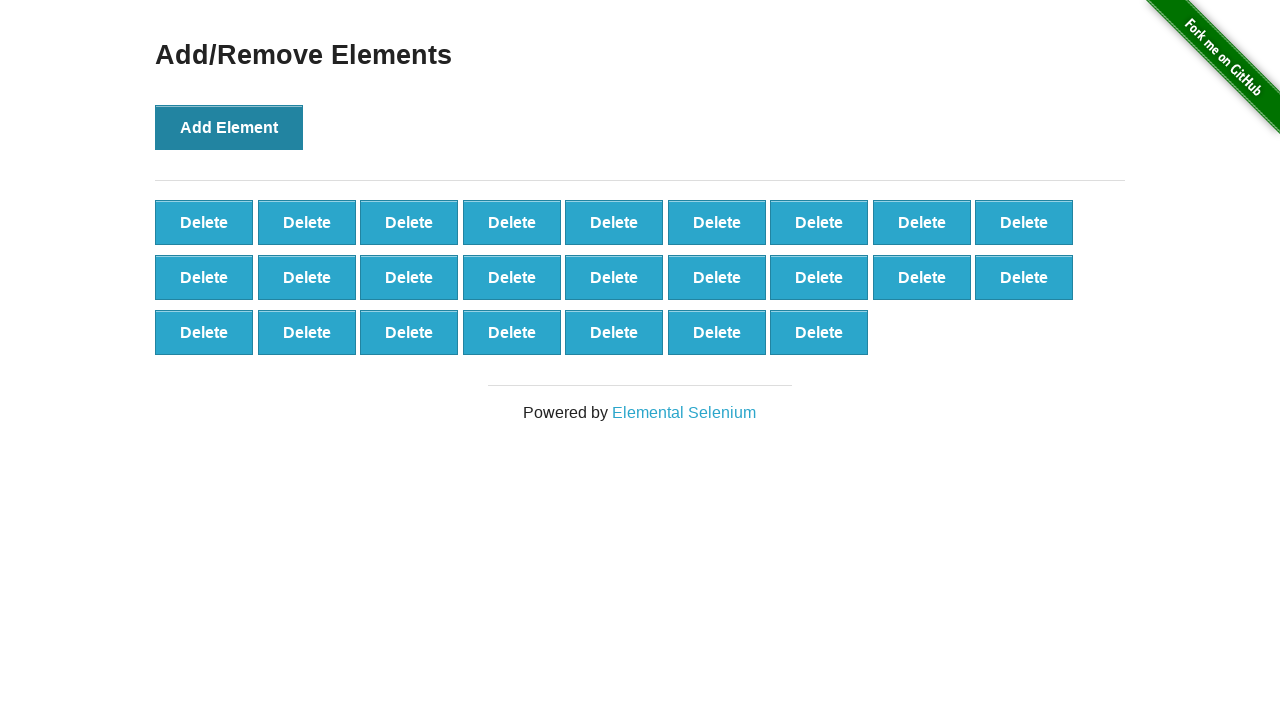

Clicked Add Element button (iteration 26/100) at (229, 127) on button:has-text('Add Element')
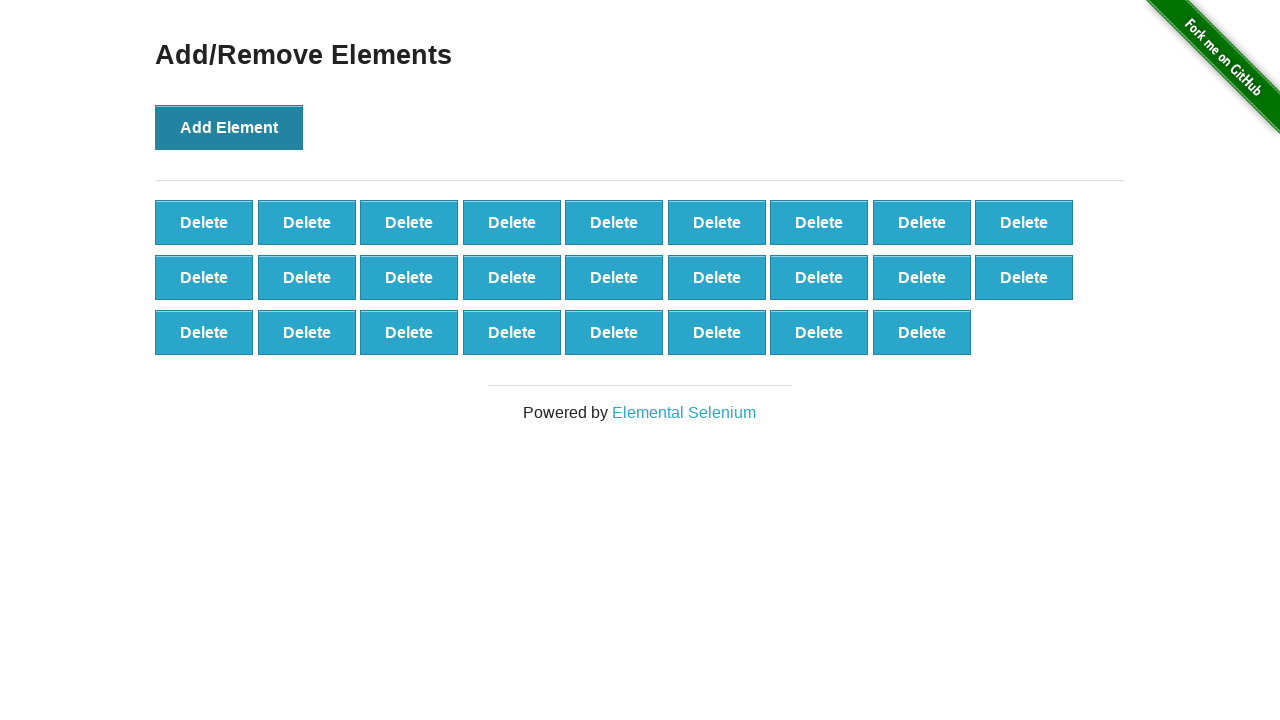

Clicked Add Element button (iteration 27/100) at (229, 127) on button:has-text('Add Element')
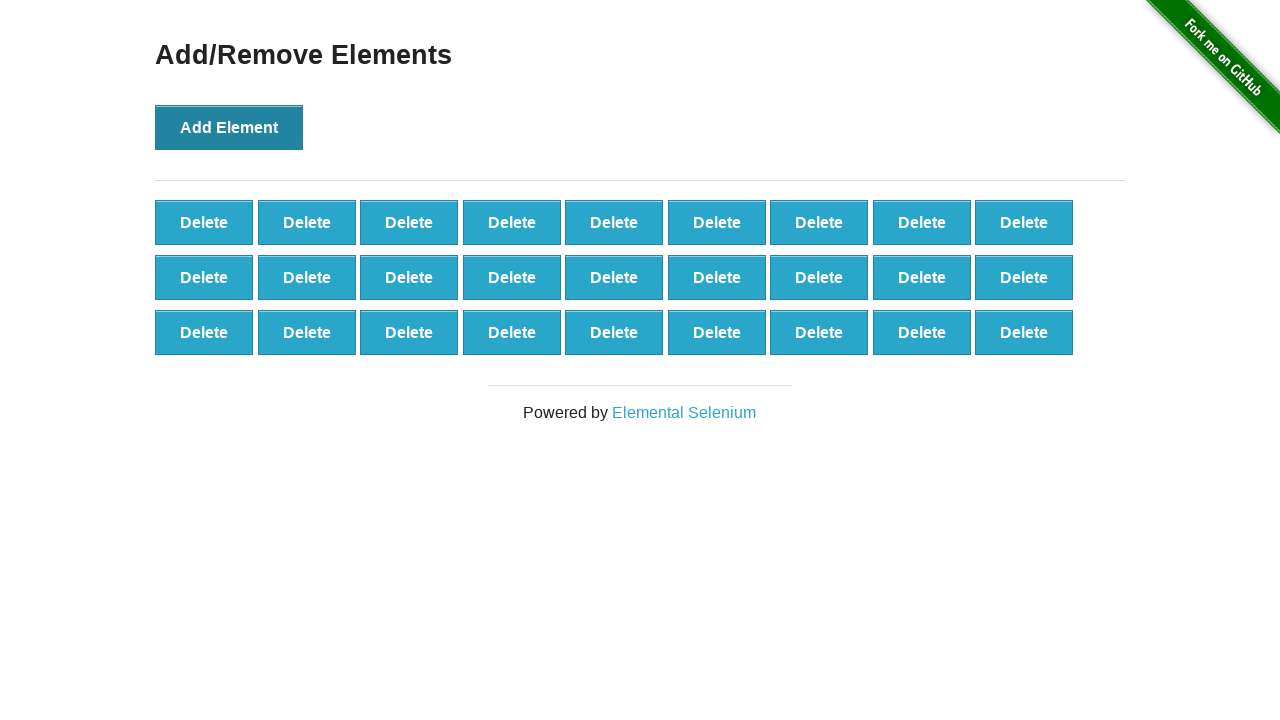

Clicked Add Element button (iteration 28/100) at (229, 127) on button:has-text('Add Element')
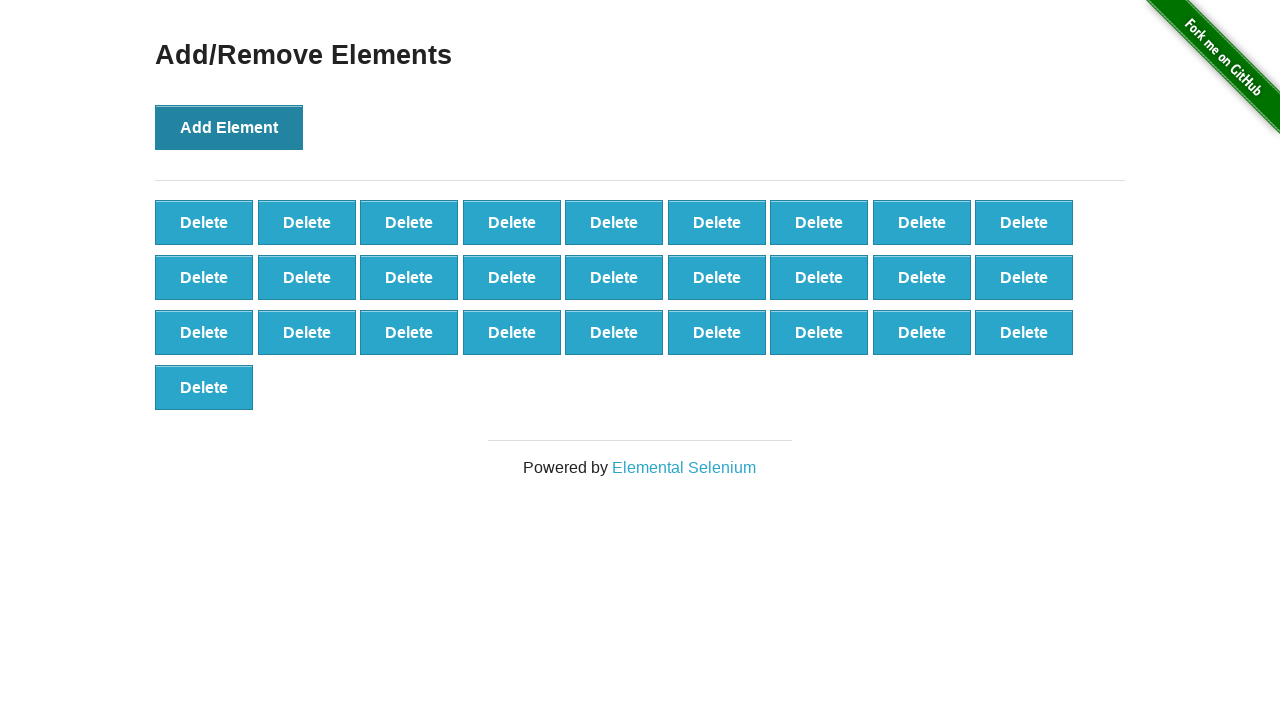

Clicked Add Element button (iteration 29/100) at (229, 127) on button:has-text('Add Element')
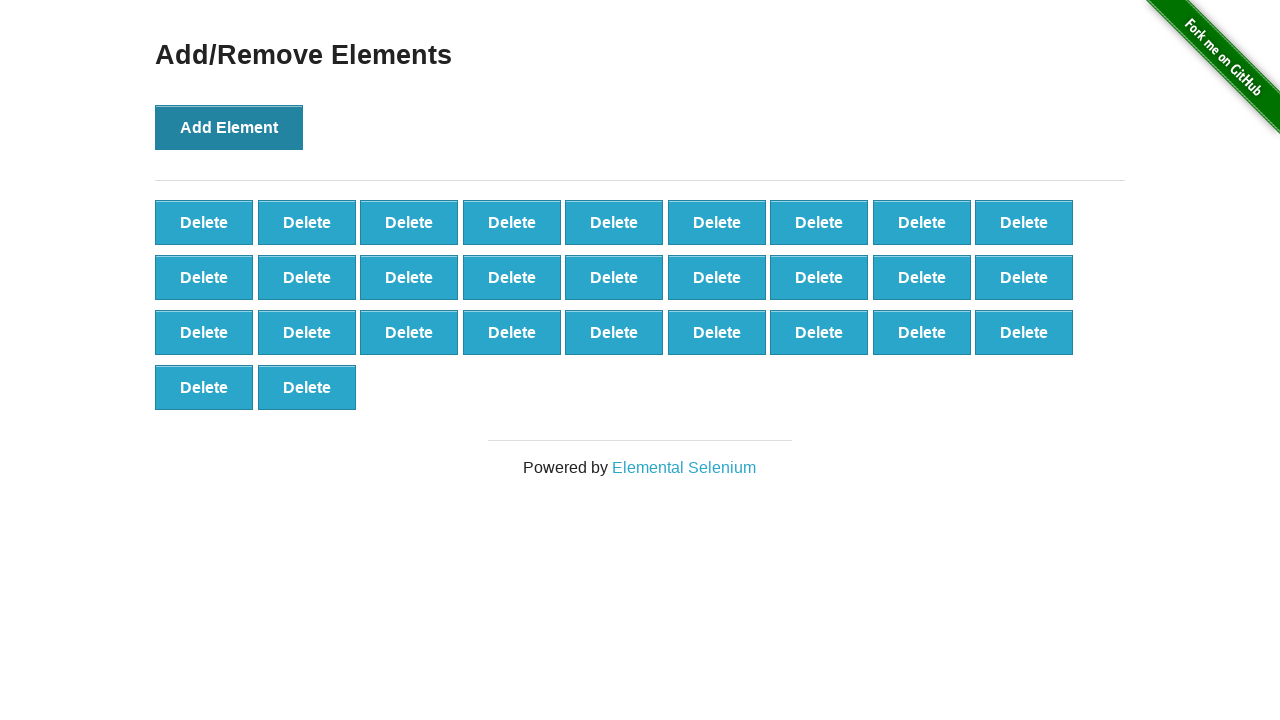

Clicked Add Element button (iteration 30/100) at (229, 127) on button:has-text('Add Element')
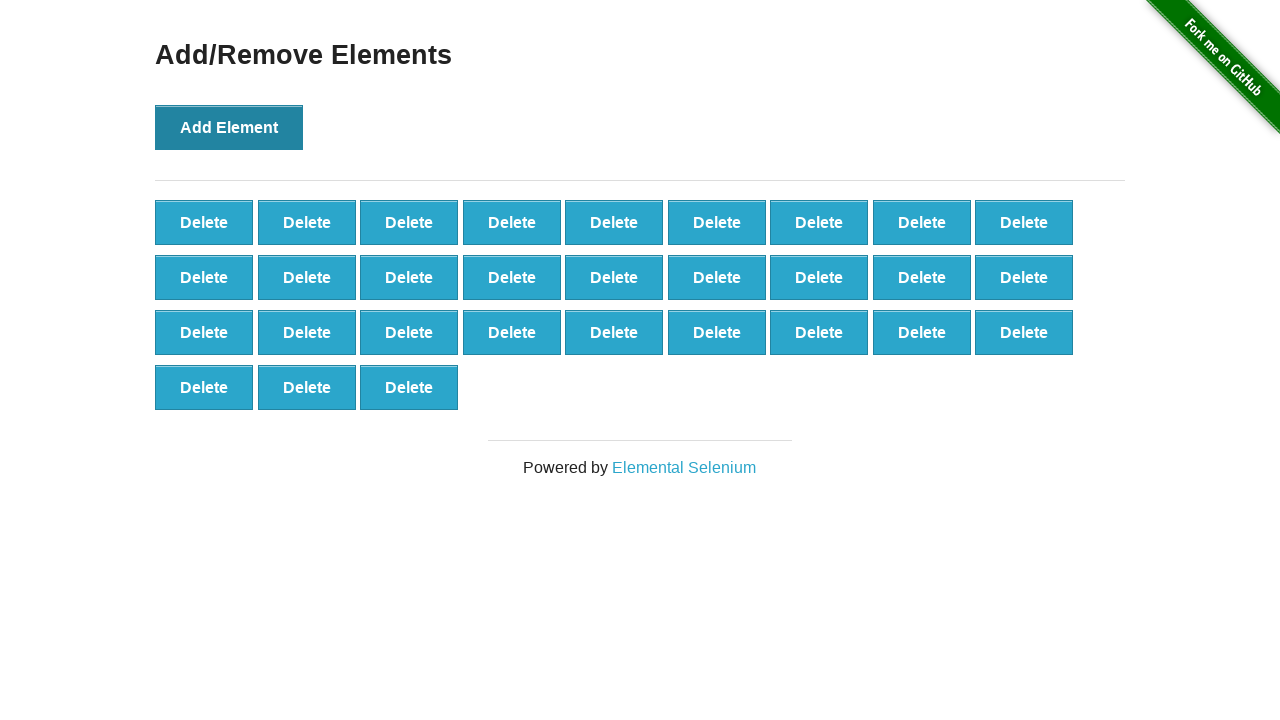

Clicked Add Element button (iteration 31/100) at (229, 127) on button:has-text('Add Element')
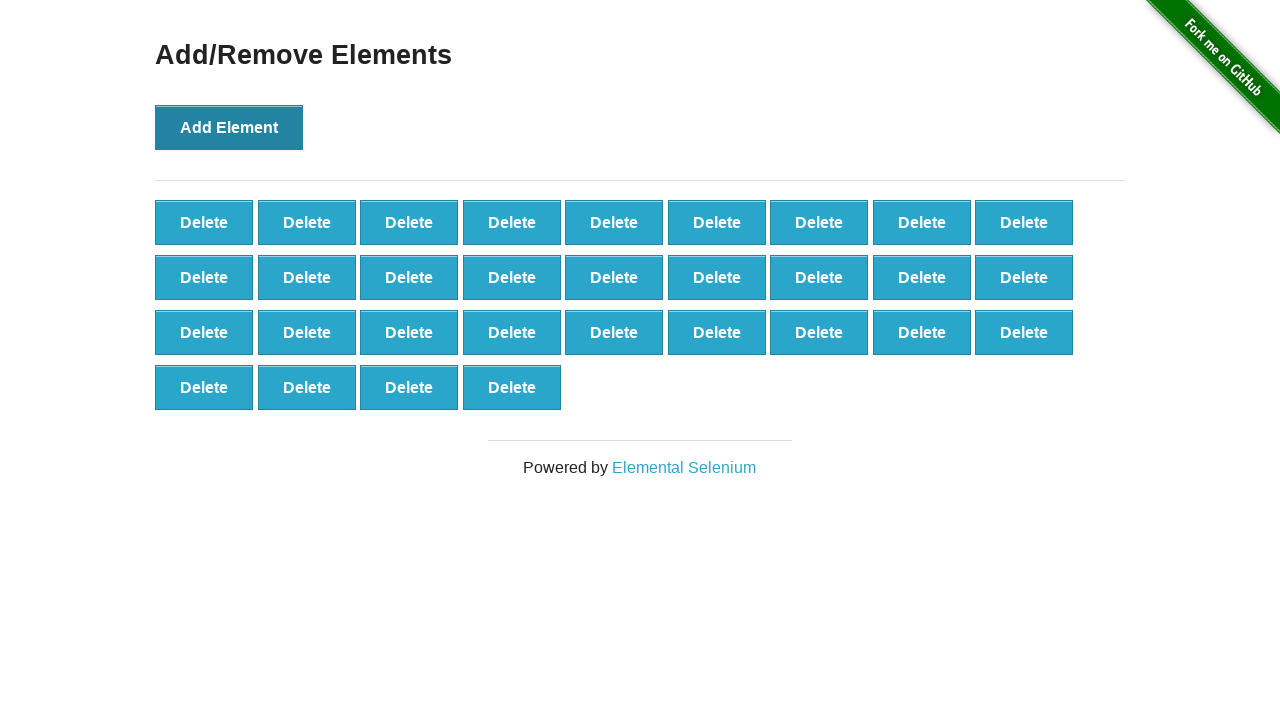

Clicked Add Element button (iteration 32/100) at (229, 127) on button:has-text('Add Element')
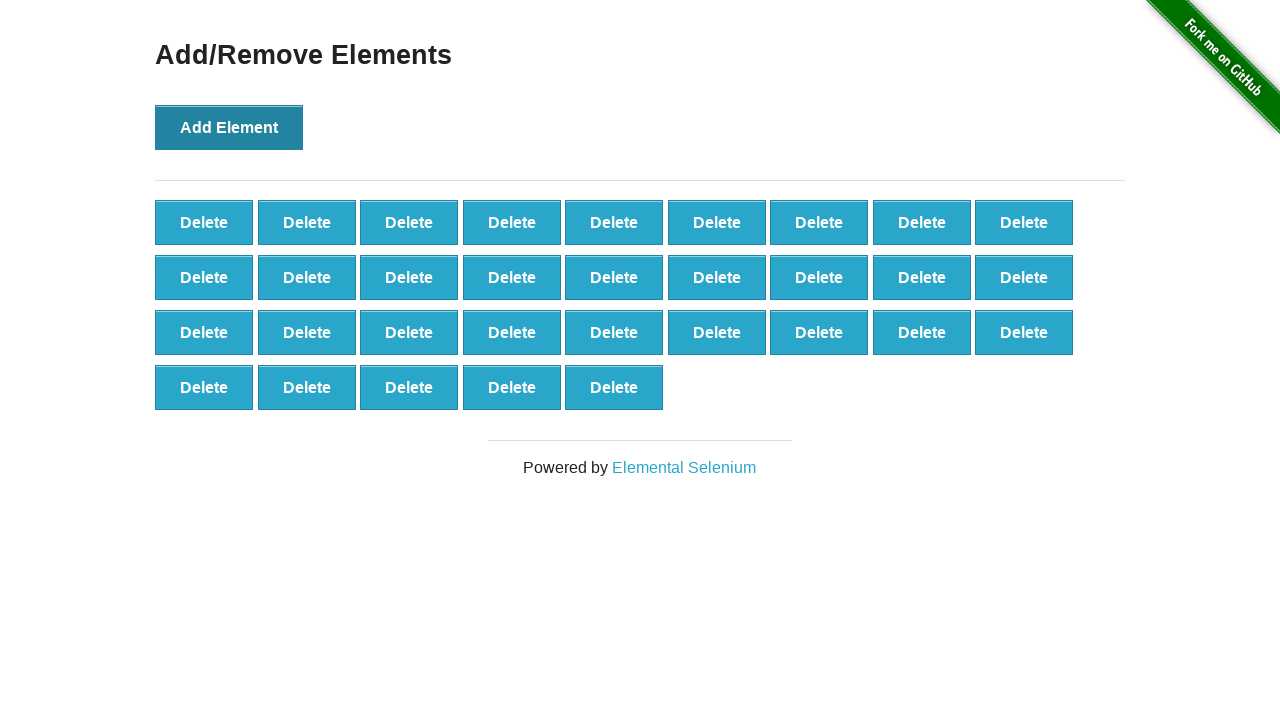

Clicked Add Element button (iteration 33/100) at (229, 127) on button:has-text('Add Element')
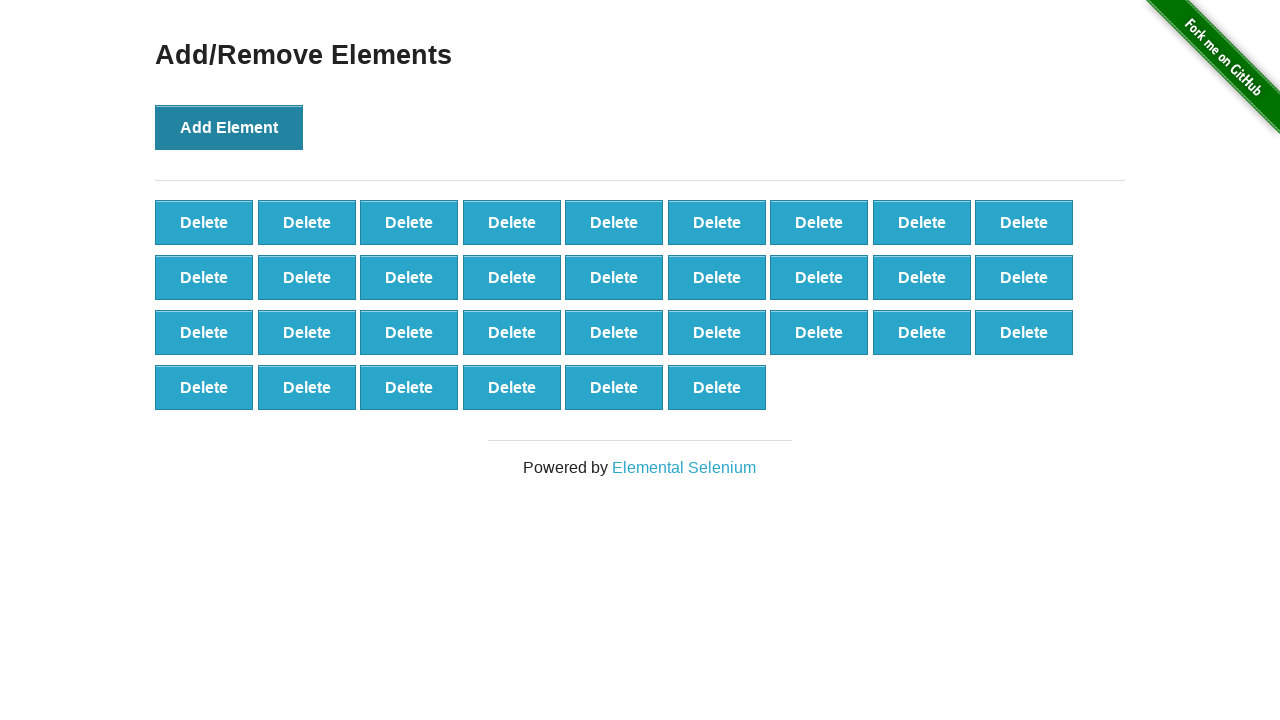

Clicked Add Element button (iteration 34/100) at (229, 127) on button:has-text('Add Element')
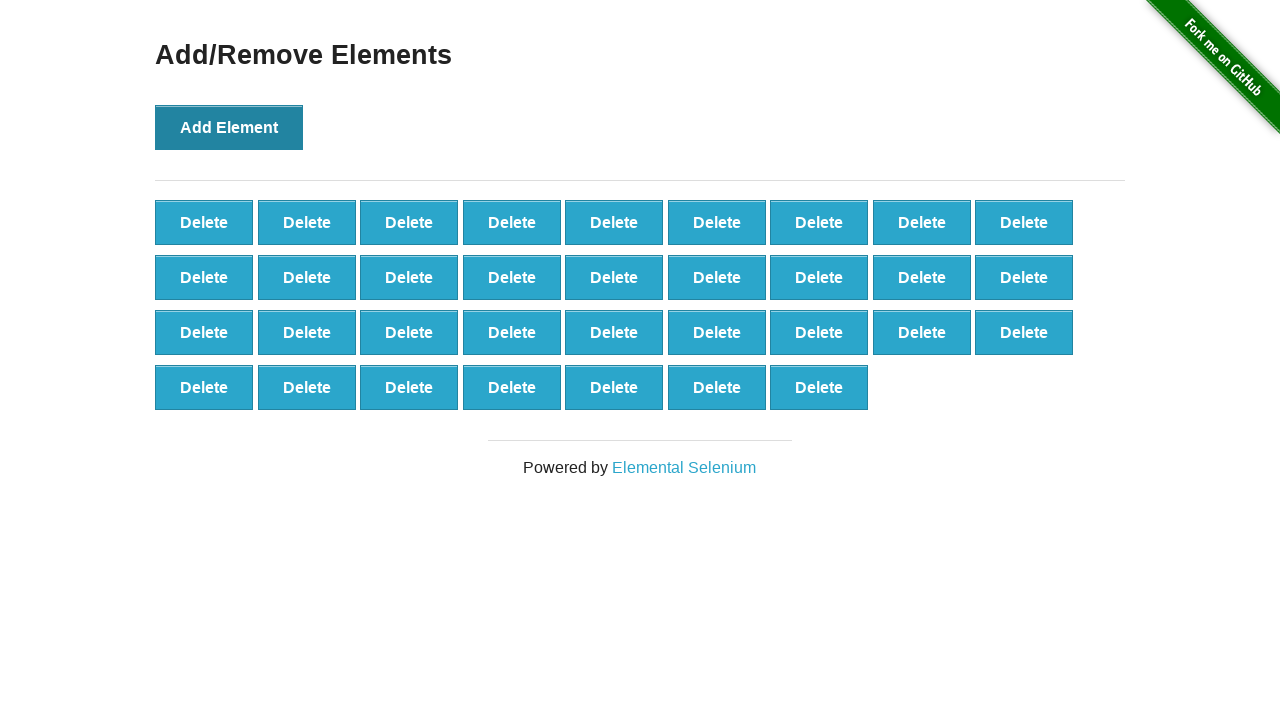

Clicked Add Element button (iteration 35/100) at (229, 127) on button:has-text('Add Element')
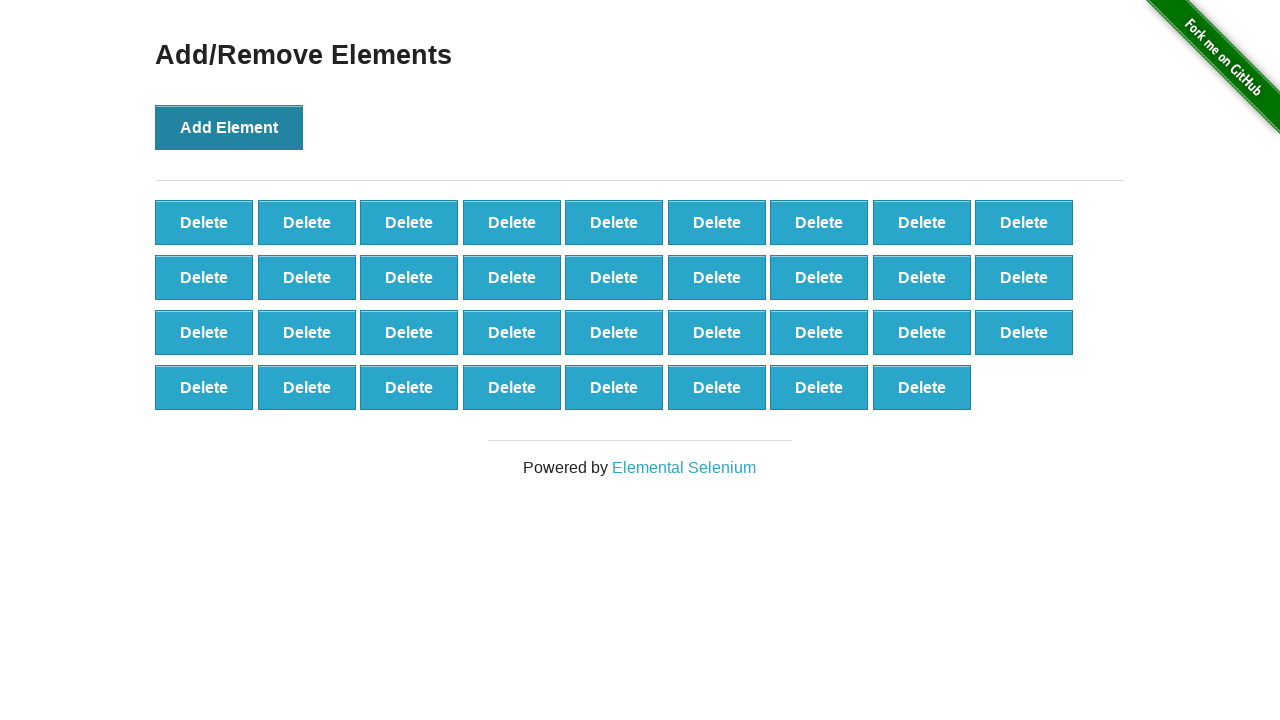

Clicked Add Element button (iteration 36/100) at (229, 127) on button:has-text('Add Element')
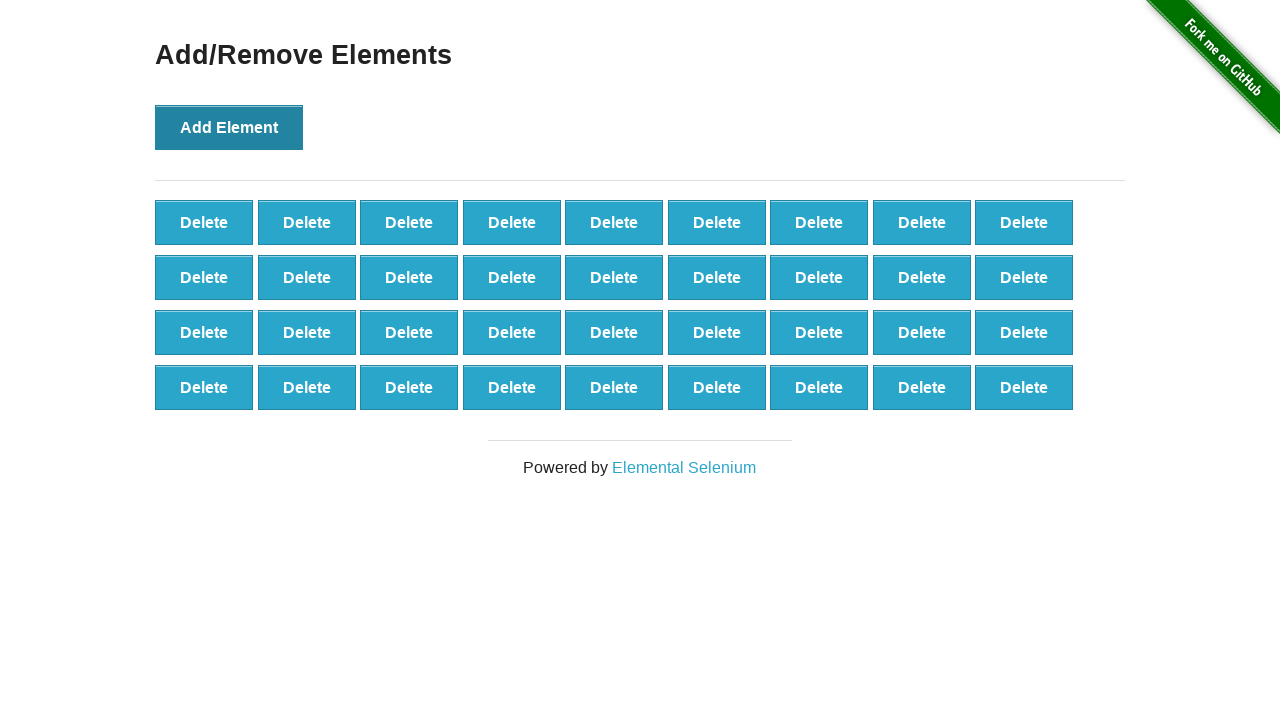

Clicked Add Element button (iteration 37/100) at (229, 127) on button:has-text('Add Element')
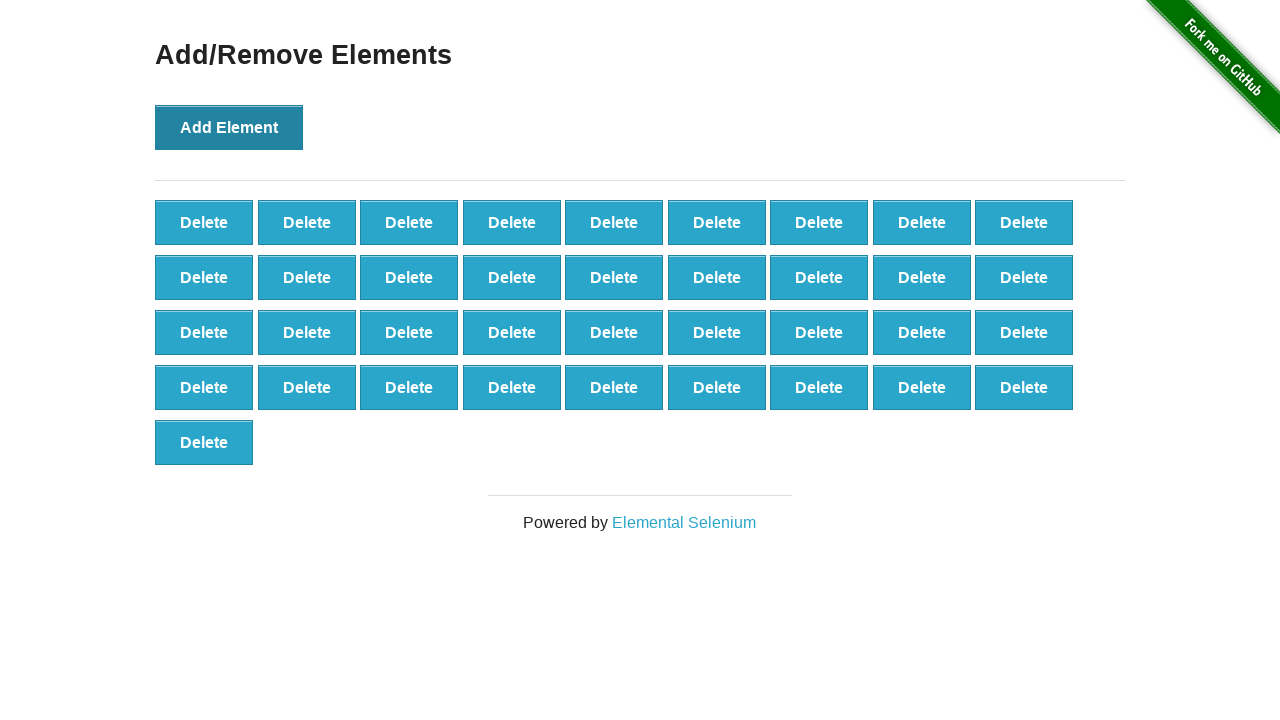

Clicked Add Element button (iteration 38/100) at (229, 127) on button:has-text('Add Element')
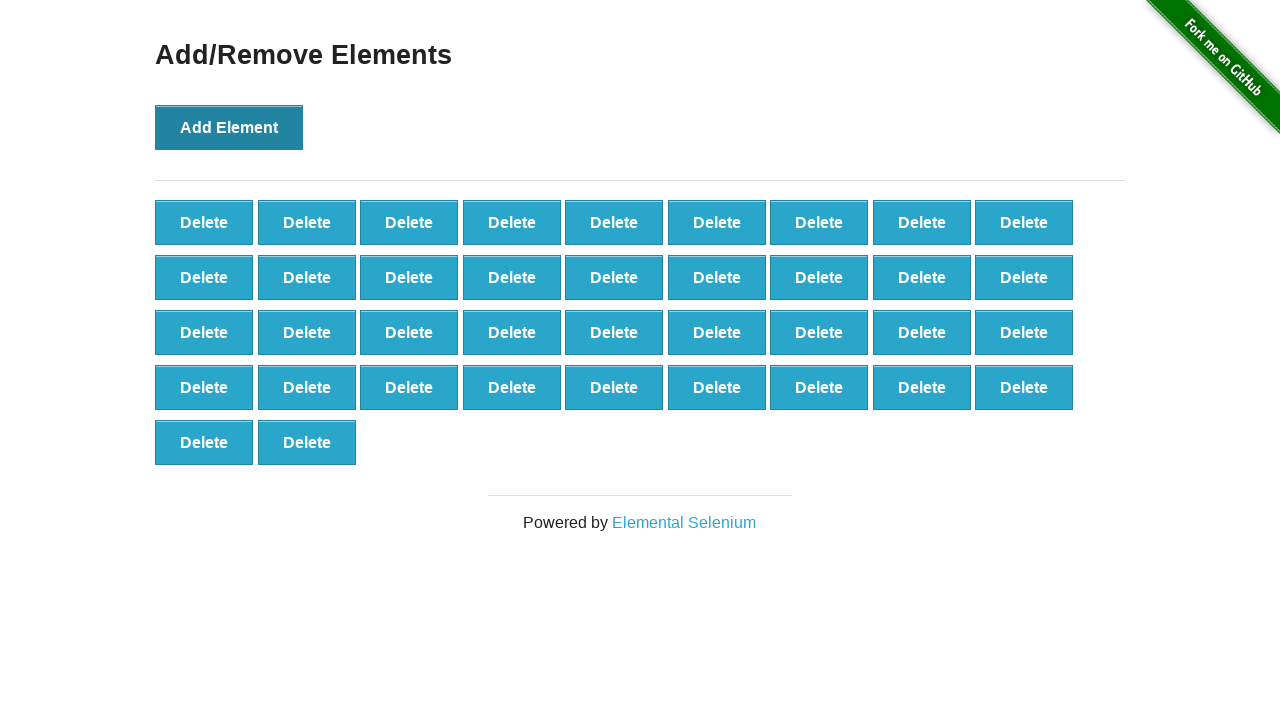

Clicked Add Element button (iteration 39/100) at (229, 127) on button:has-text('Add Element')
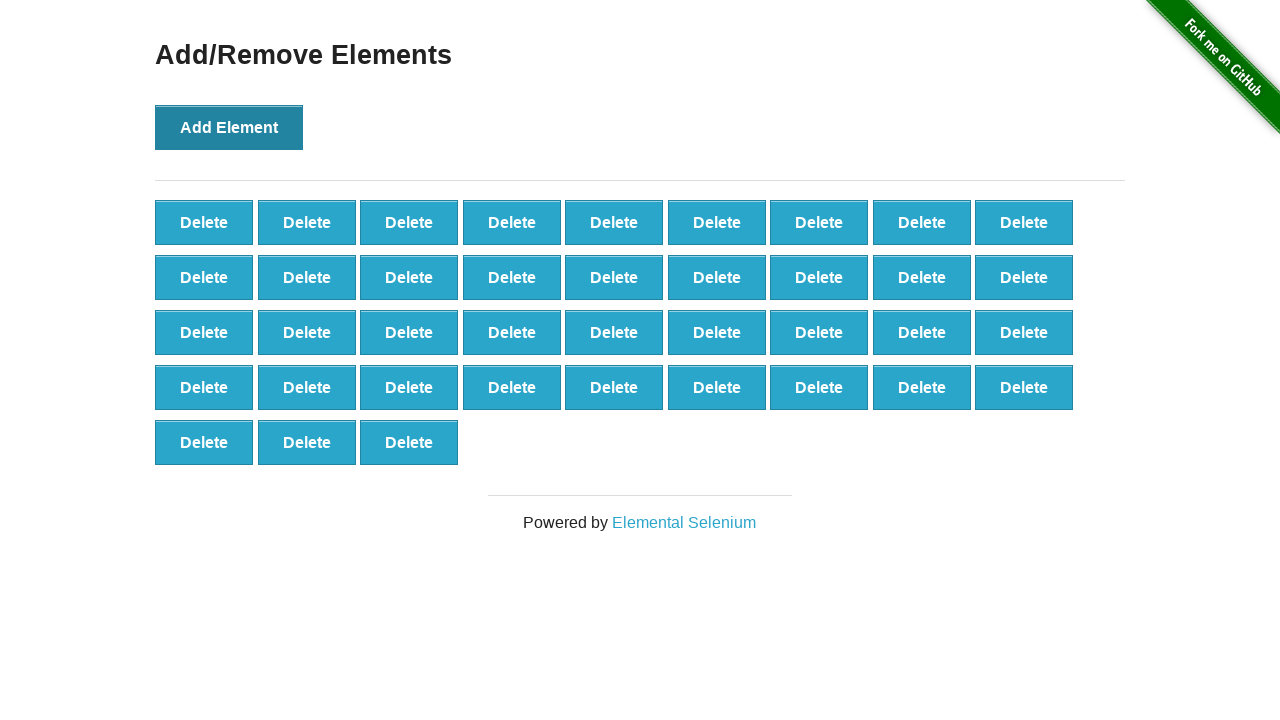

Clicked Add Element button (iteration 40/100) at (229, 127) on button:has-text('Add Element')
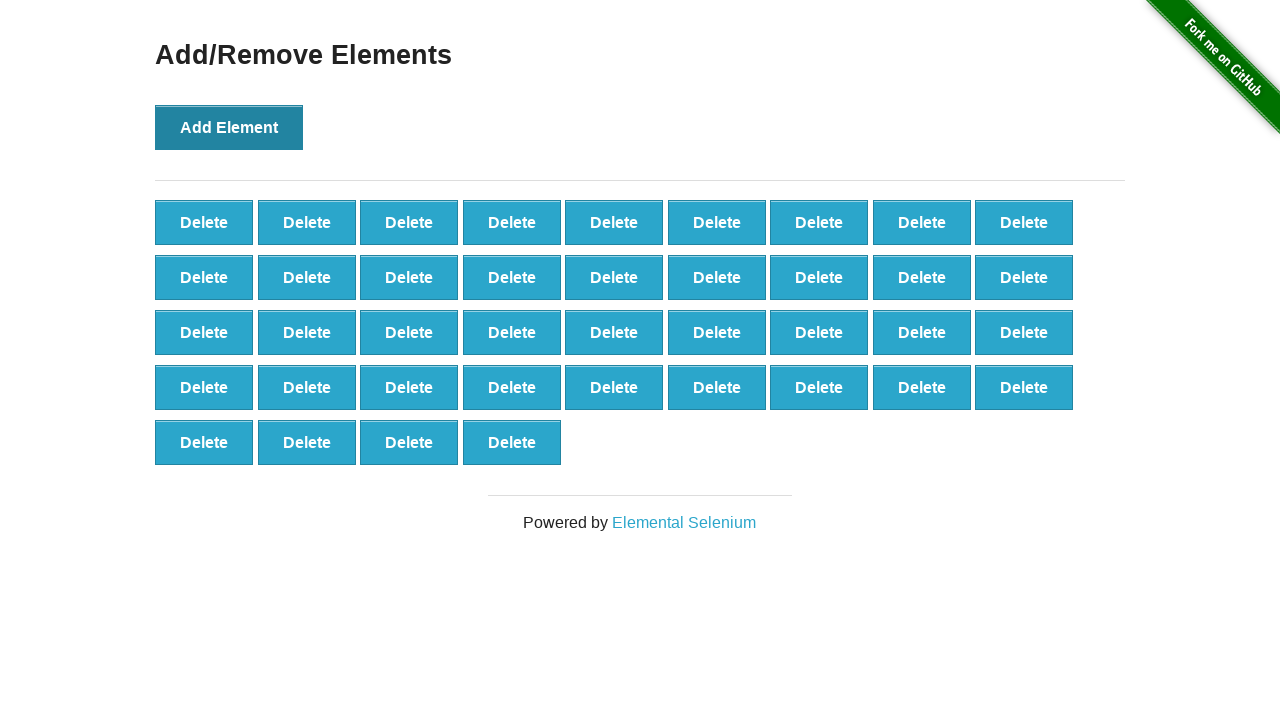

Clicked Add Element button (iteration 41/100) at (229, 127) on button:has-text('Add Element')
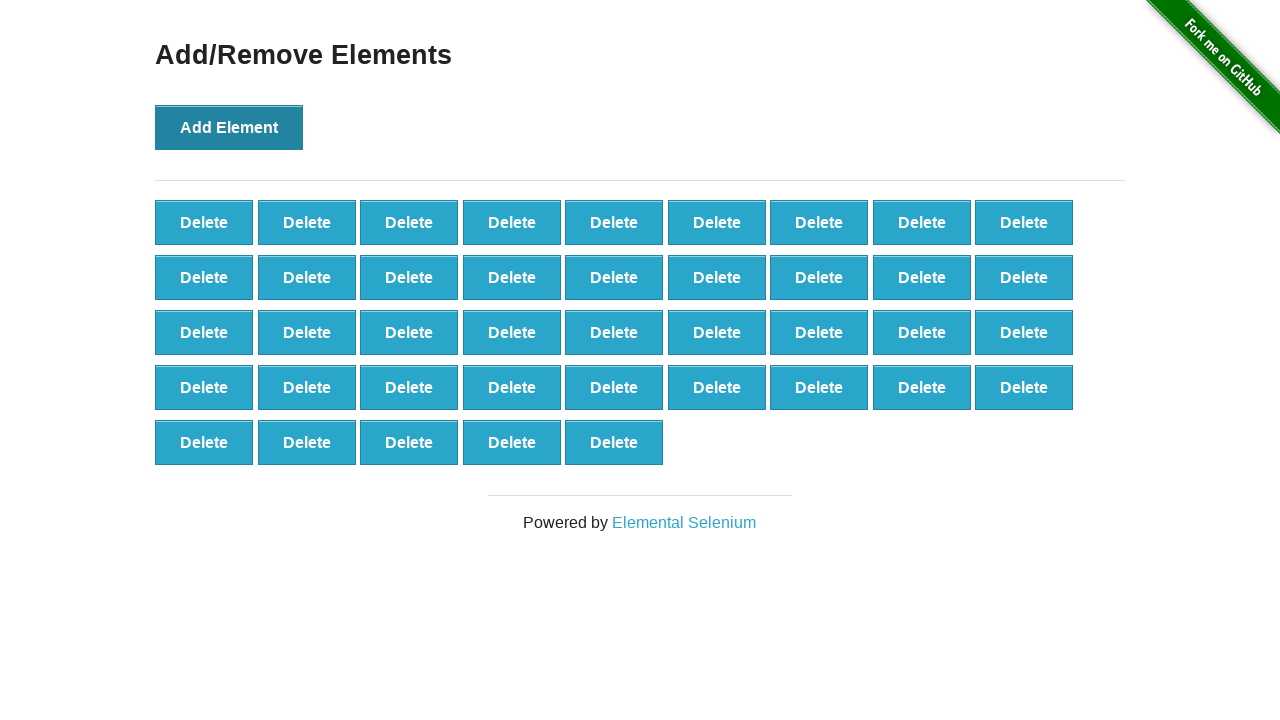

Clicked Add Element button (iteration 42/100) at (229, 127) on button:has-text('Add Element')
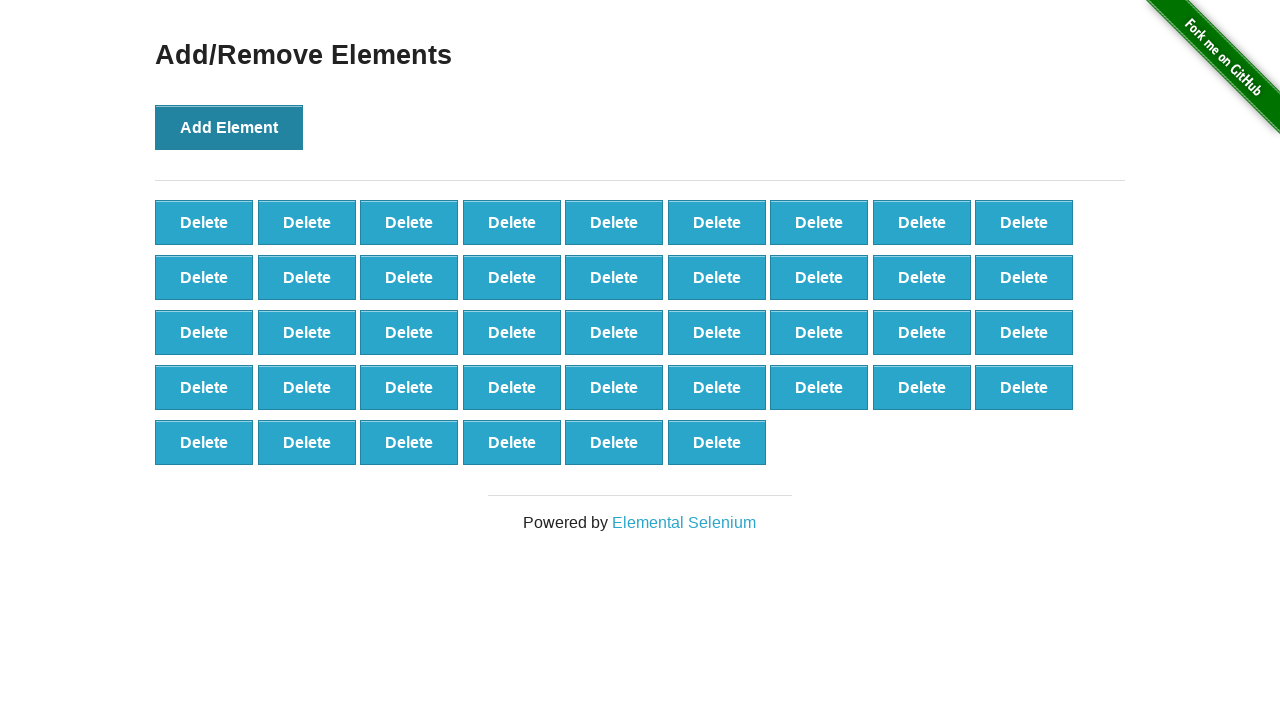

Clicked Add Element button (iteration 43/100) at (229, 127) on button:has-text('Add Element')
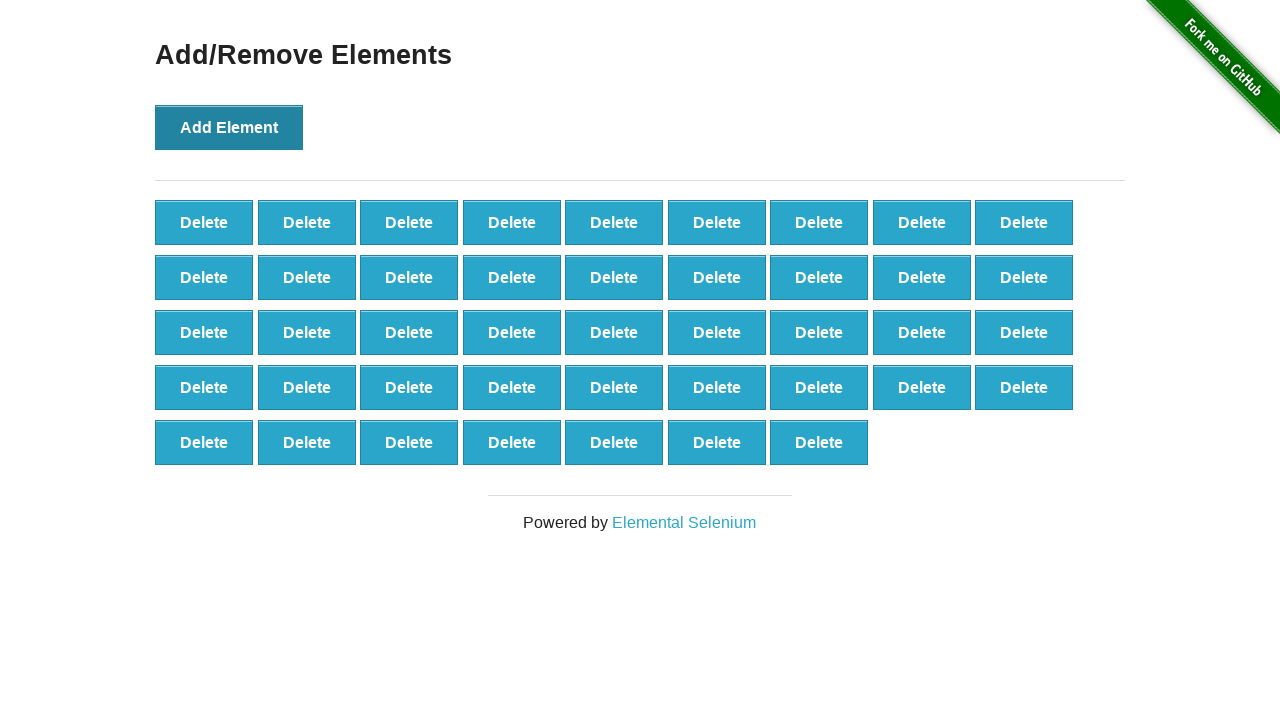

Clicked Add Element button (iteration 44/100) at (229, 127) on button:has-text('Add Element')
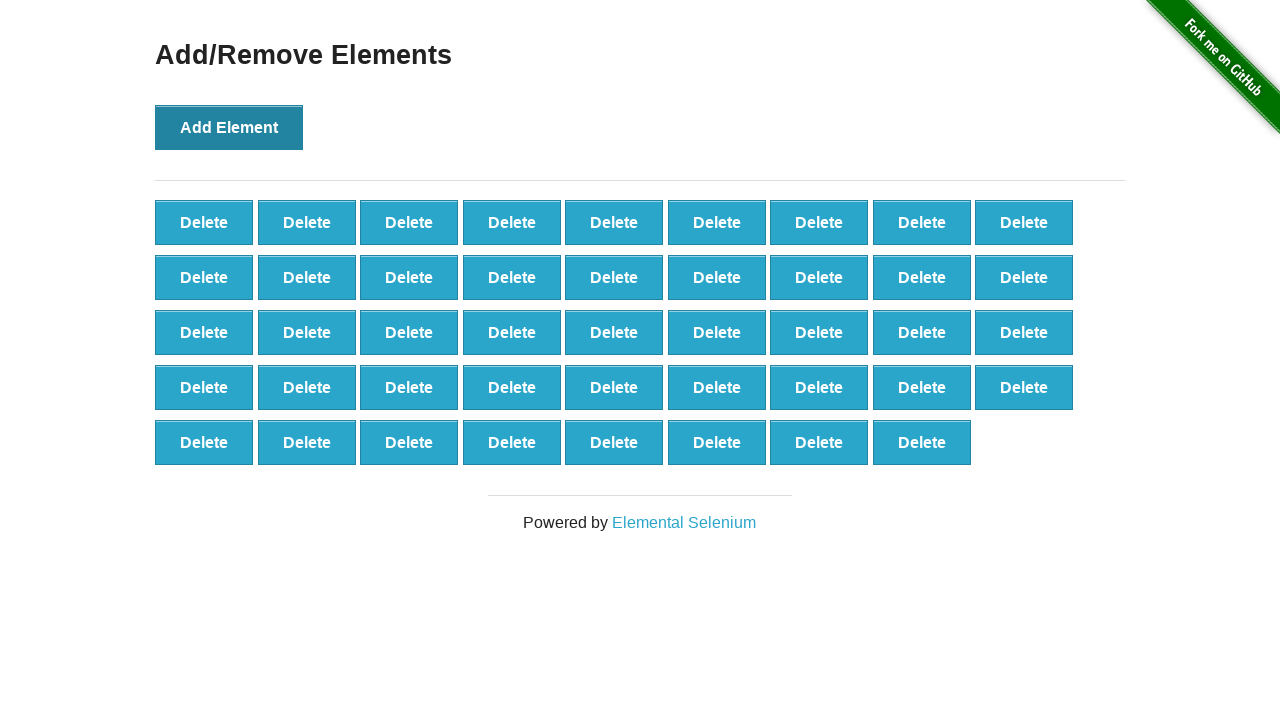

Clicked Add Element button (iteration 45/100) at (229, 127) on button:has-text('Add Element')
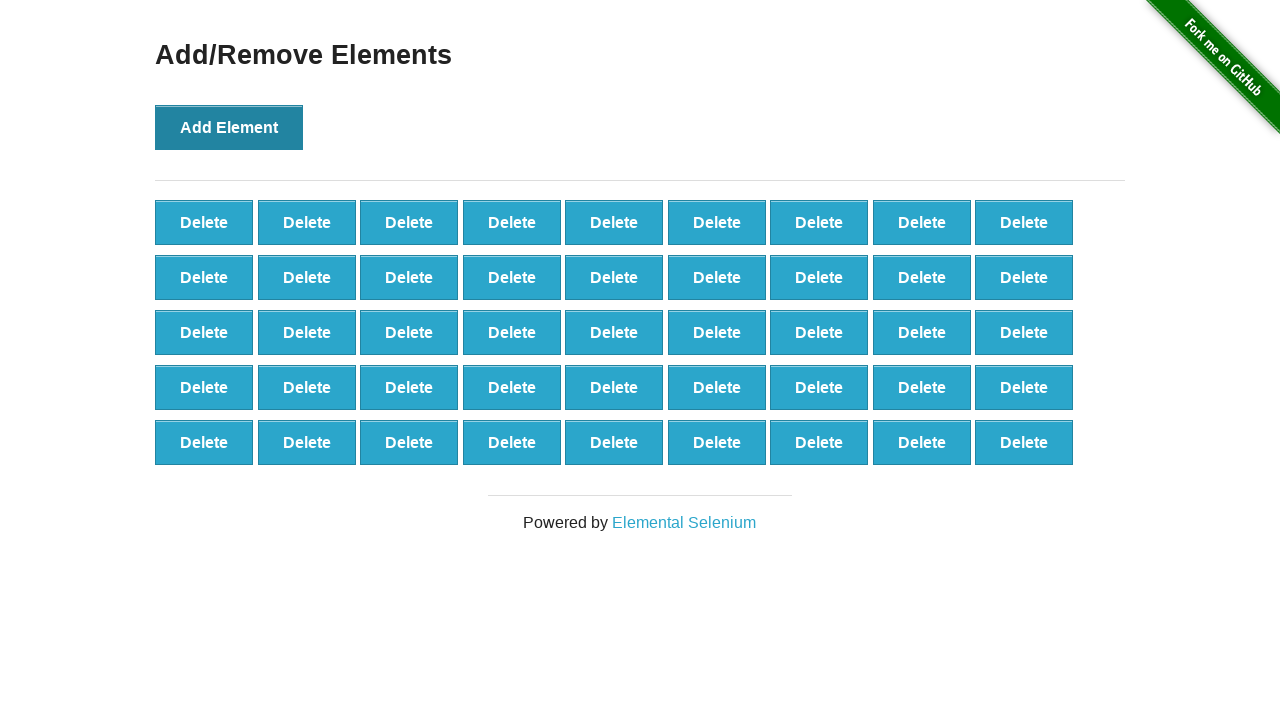

Clicked Add Element button (iteration 46/100) at (229, 127) on button:has-text('Add Element')
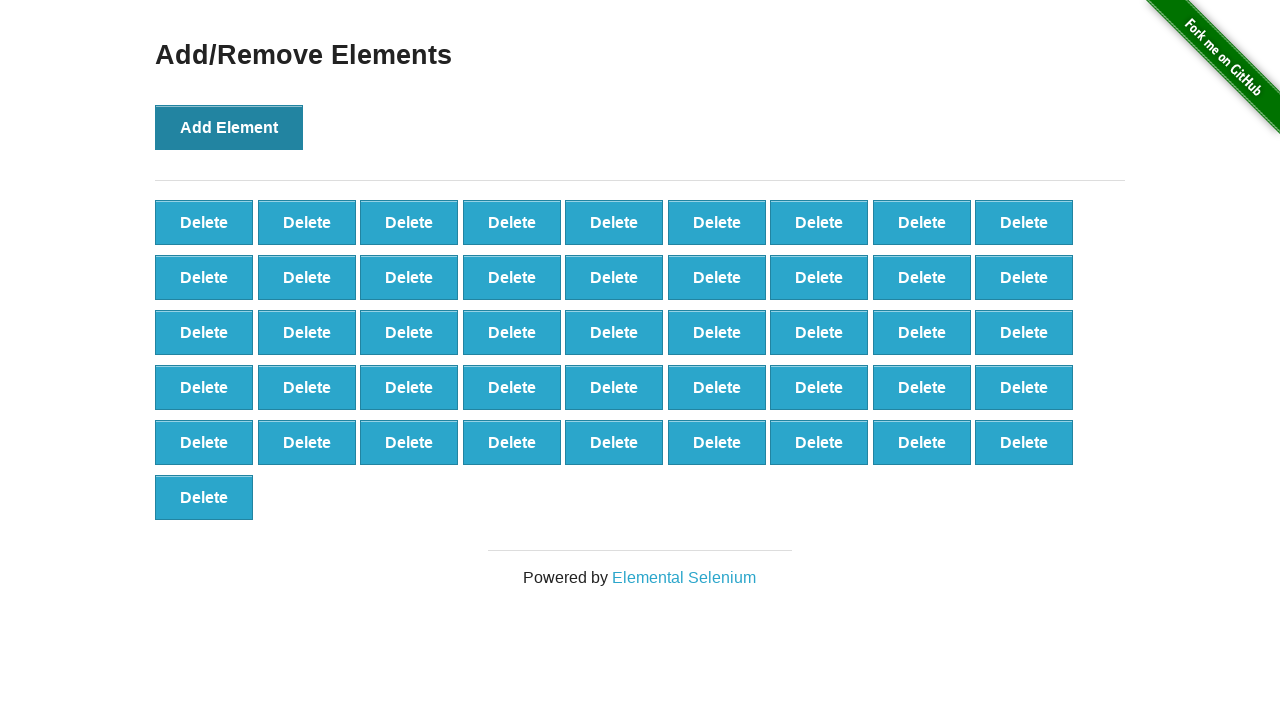

Clicked Add Element button (iteration 47/100) at (229, 127) on button:has-text('Add Element')
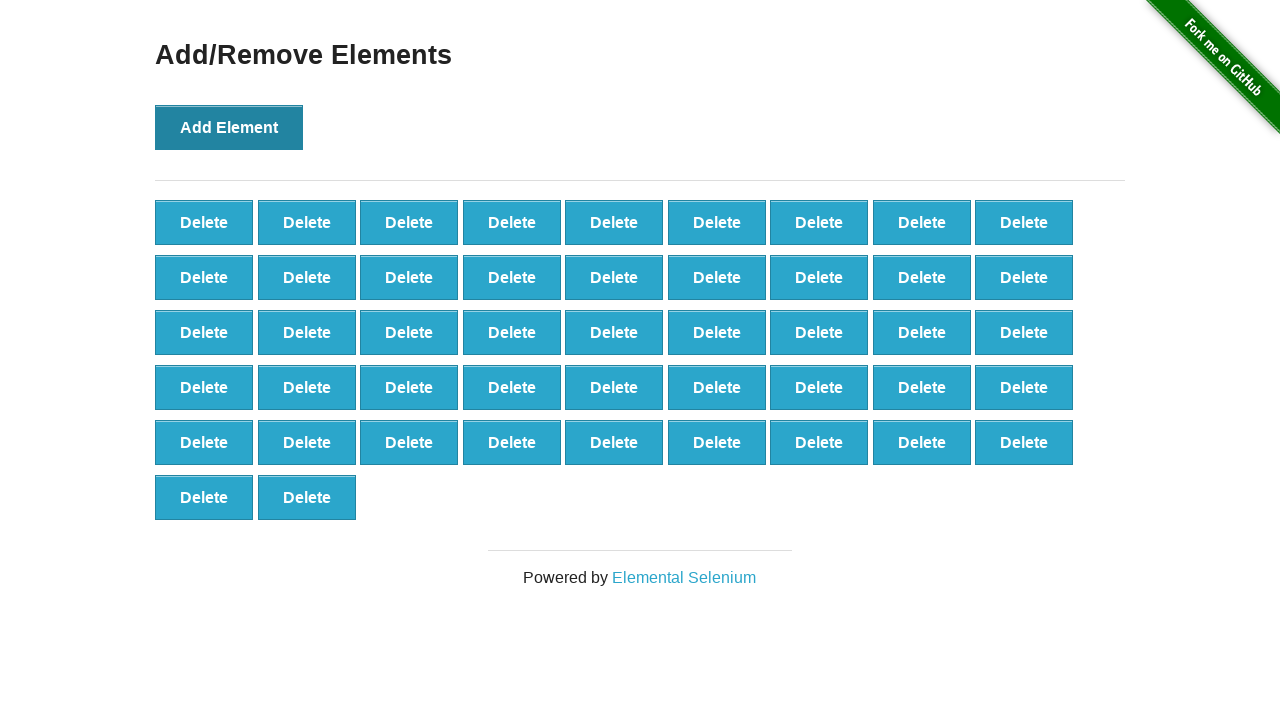

Clicked Add Element button (iteration 48/100) at (229, 127) on button:has-text('Add Element')
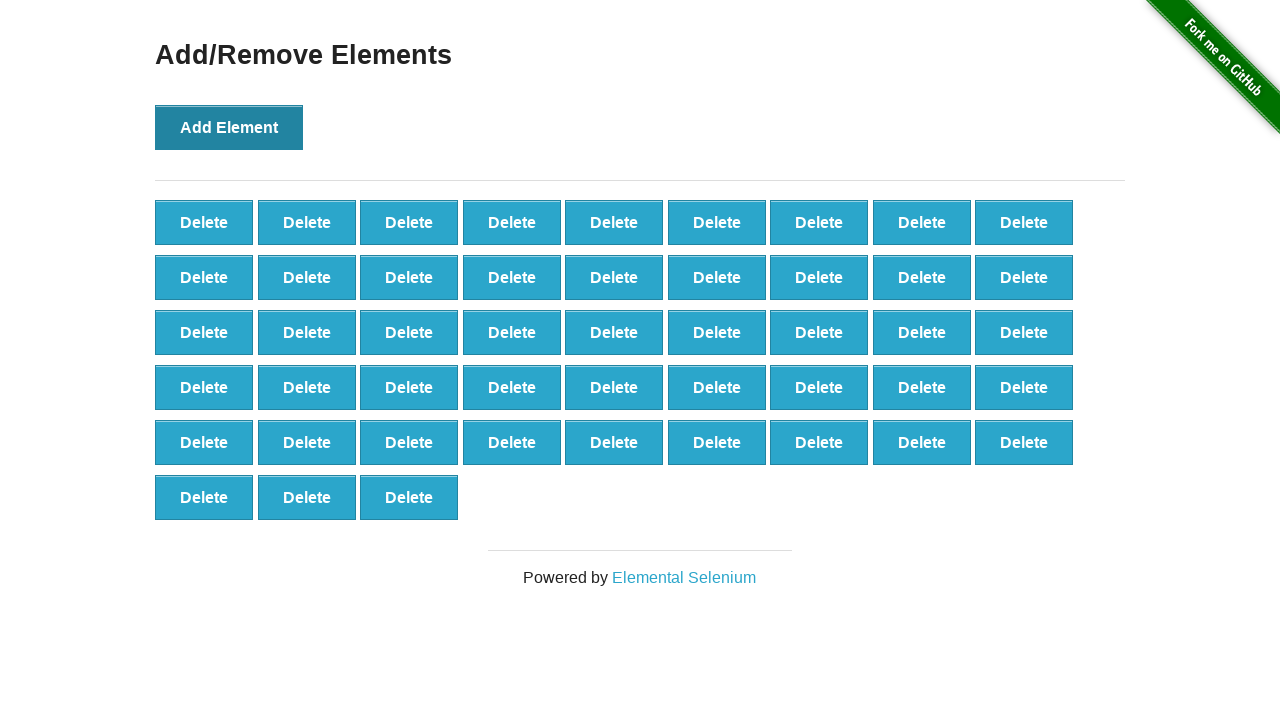

Clicked Add Element button (iteration 49/100) at (229, 127) on button:has-text('Add Element')
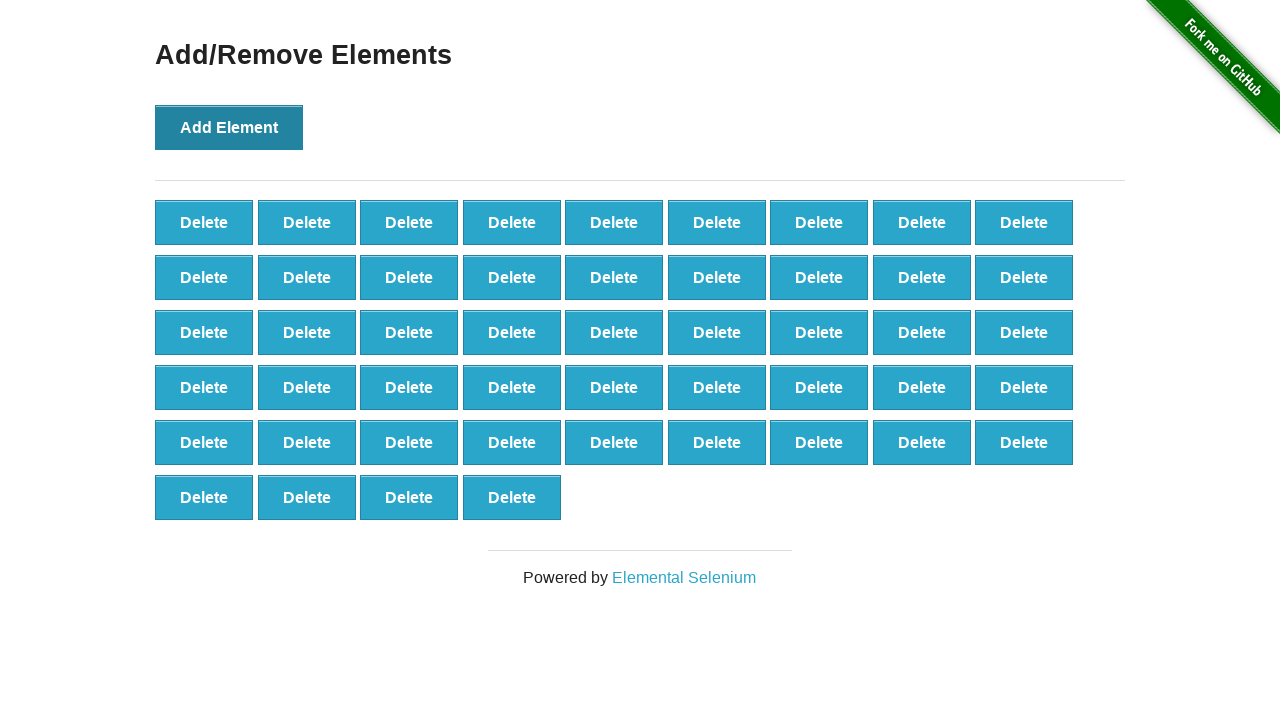

Clicked Add Element button (iteration 50/100) at (229, 127) on button:has-text('Add Element')
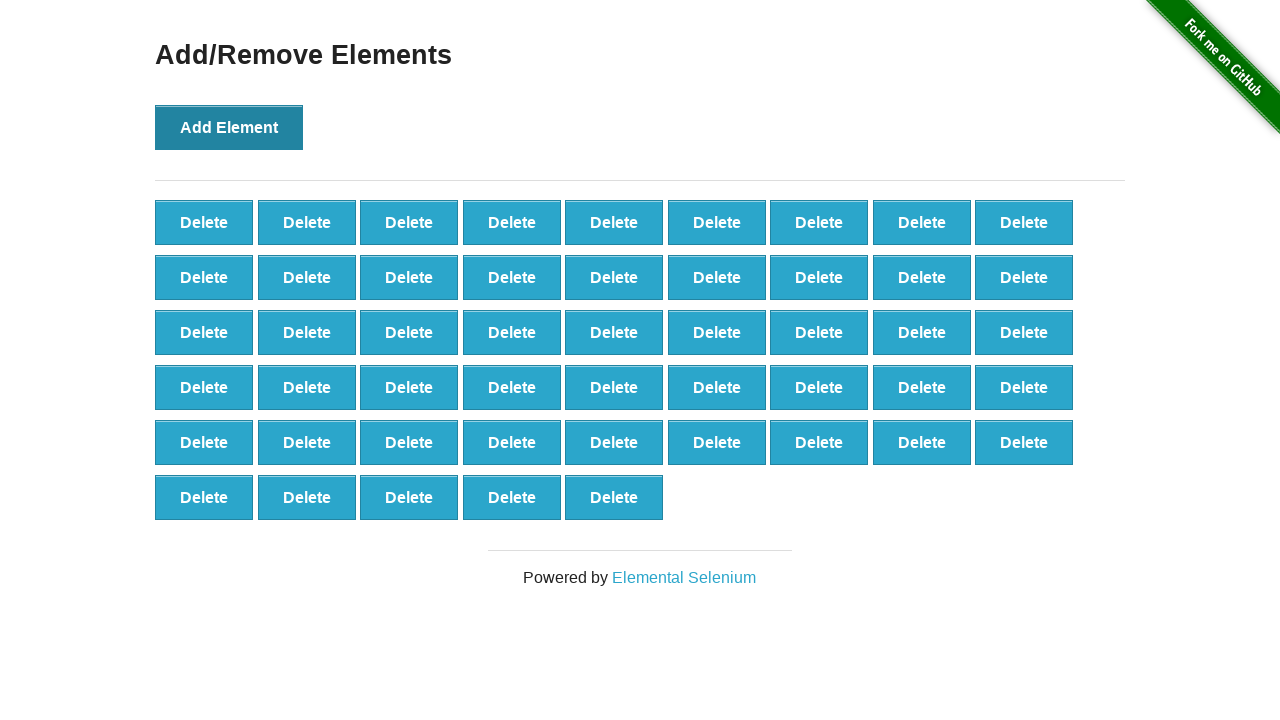

Clicked Add Element button (iteration 51/100) at (229, 127) on button:has-text('Add Element')
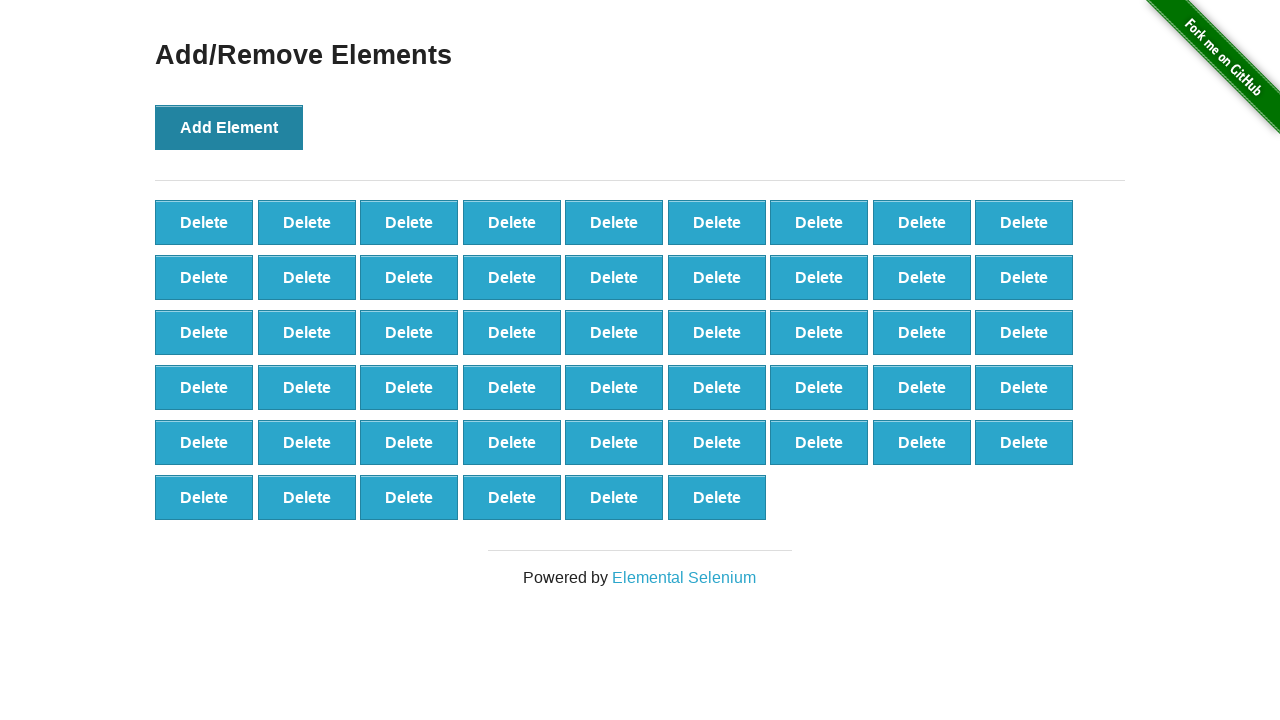

Clicked Add Element button (iteration 52/100) at (229, 127) on button:has-text('Add Element')
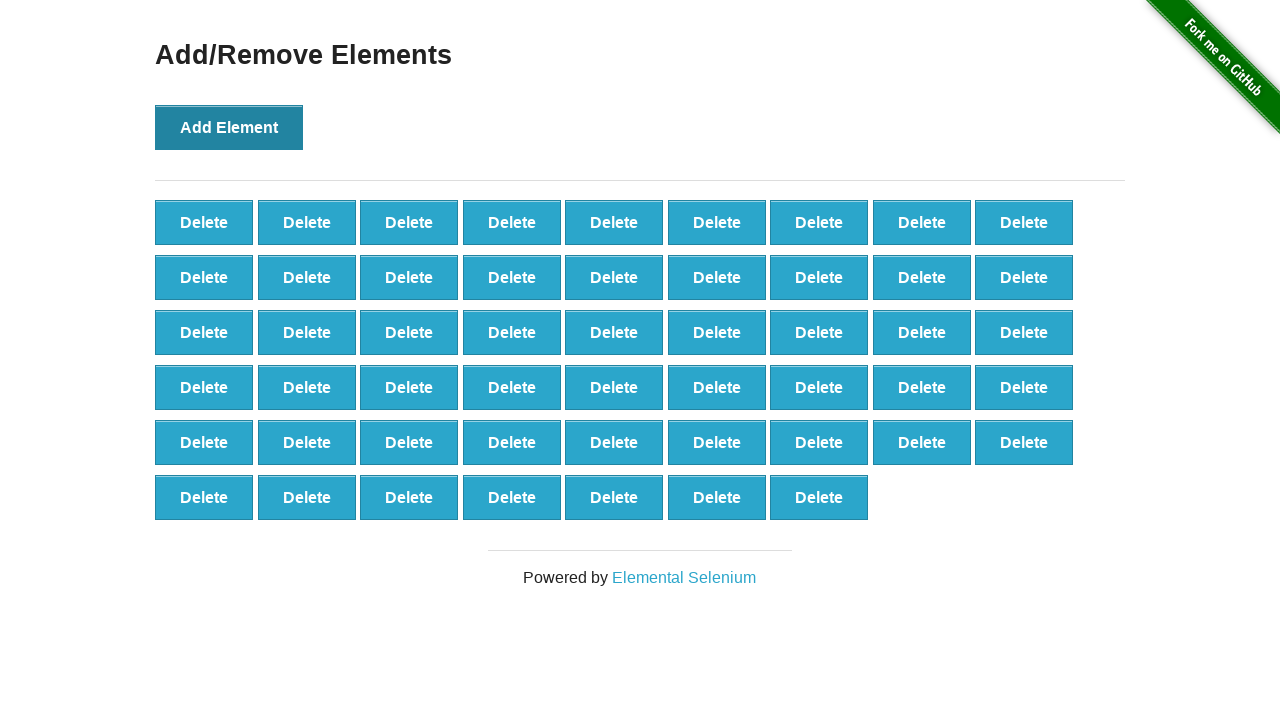

Clicked Add Element button (iteration 53/100) at (229, 127) on button:has-text('Add Element')
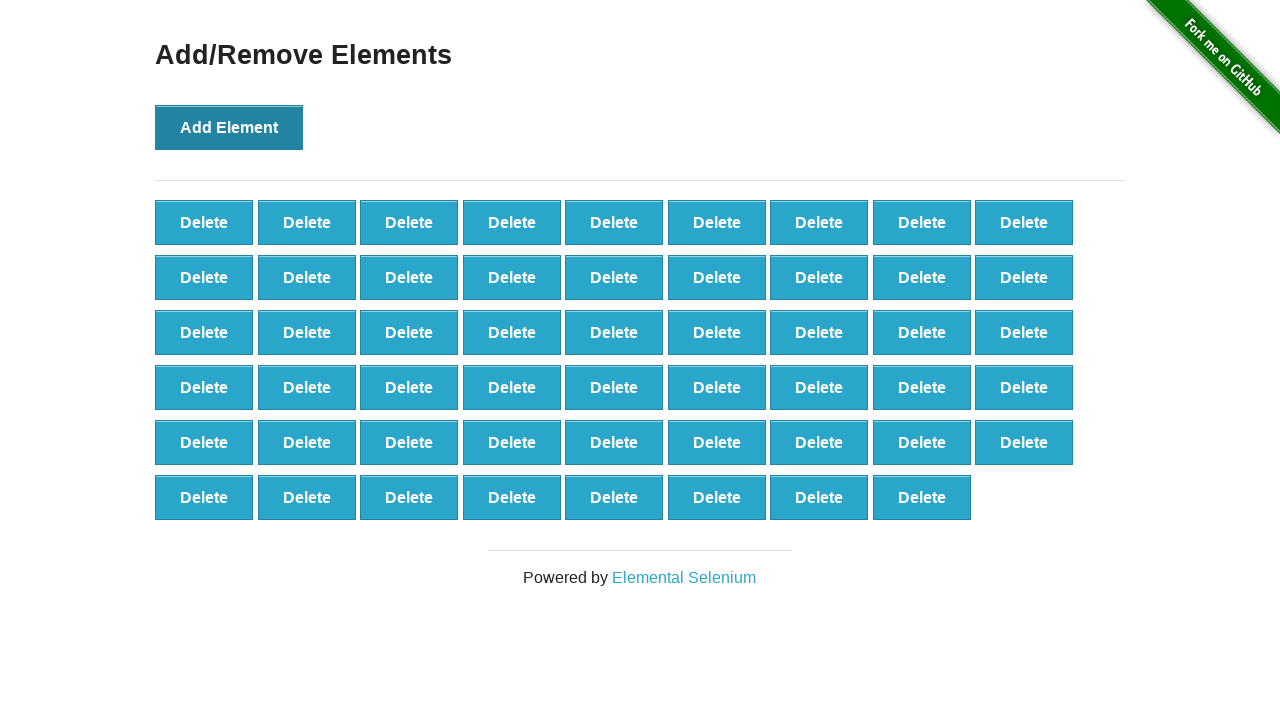

Clicked Add Element button (iteration 54/100) at (229, 127) on button:has-text('Add Element')
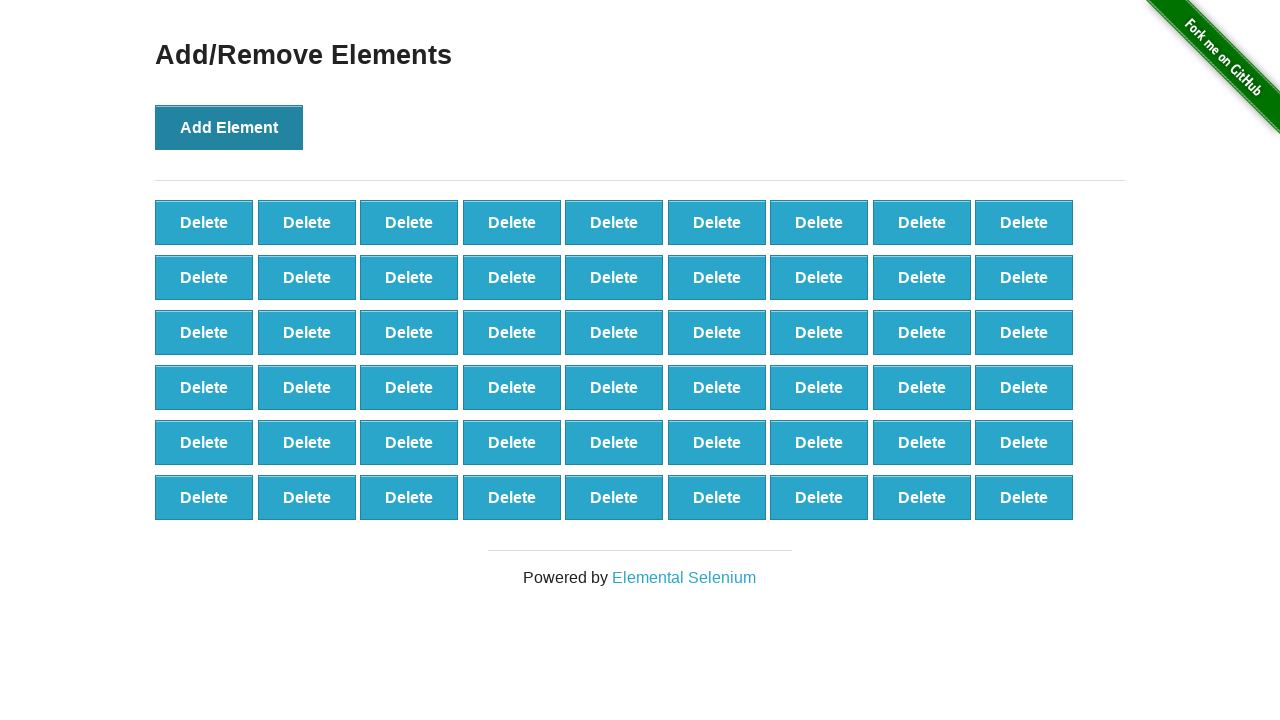

Clicked Add Element button (iteration 55/100) at (229, 127) on button:has-text('Add Element')
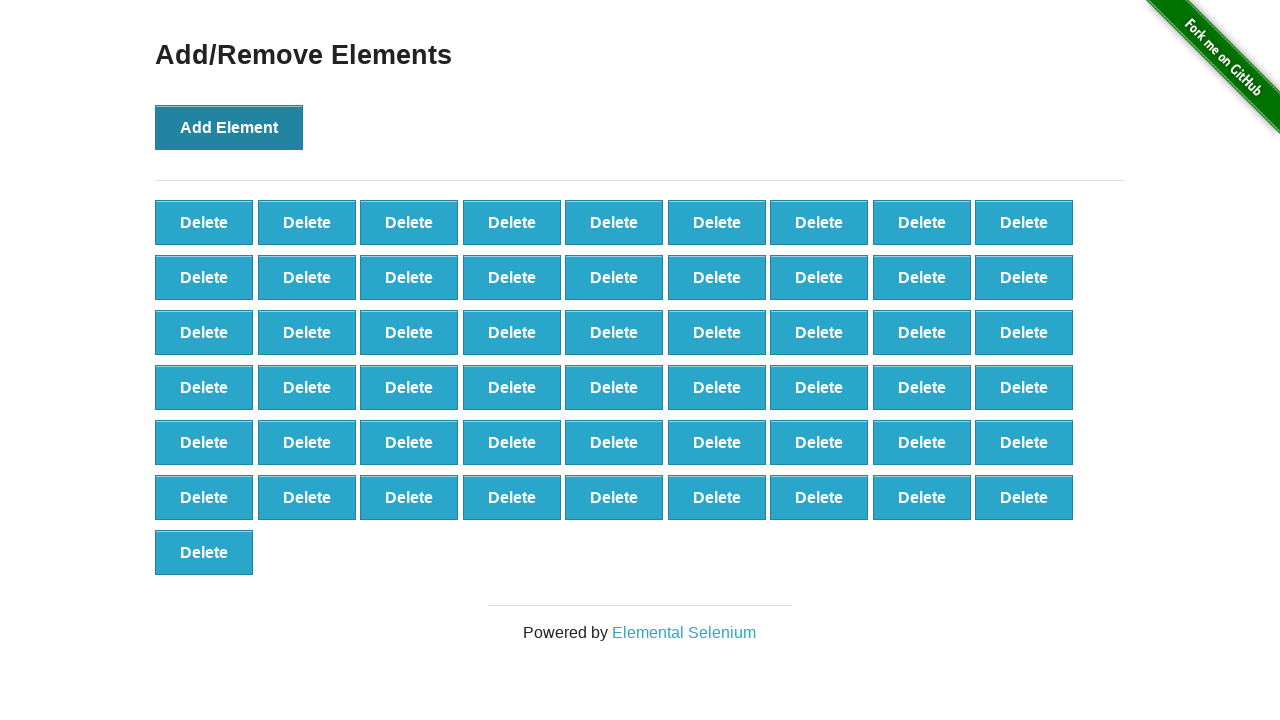

Clicked Add Element button (iteration 56/100) at (229, 127) on button:has-text('Add Element')
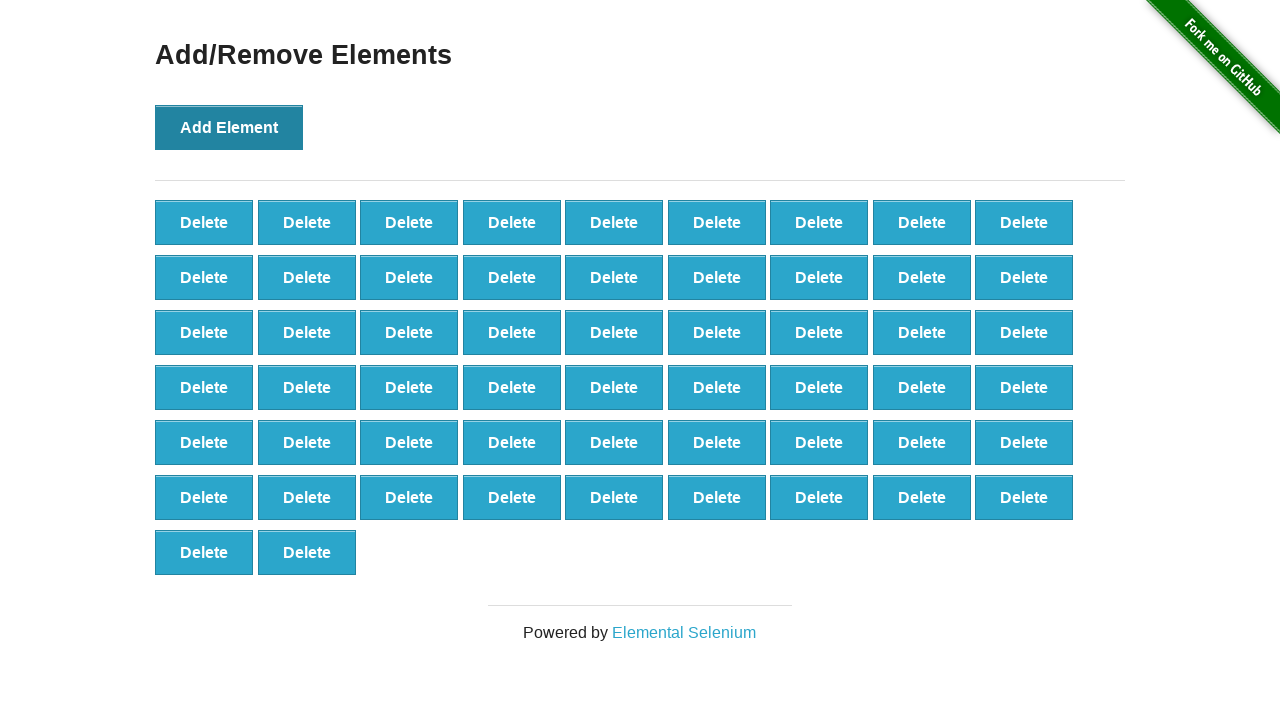

Clicked Add Element button (iteration 57/100) at (229, 127) on button:has-text('Add Element')
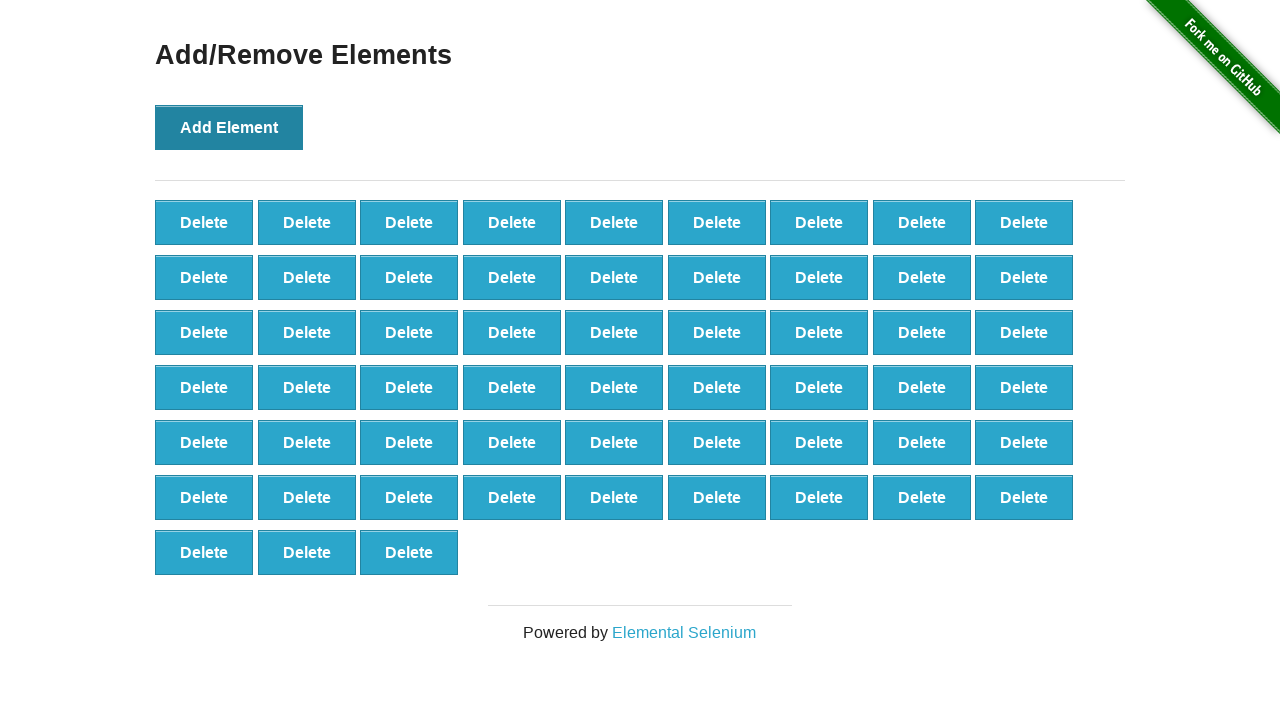

Clicked Add Element button (iteration 58/100) at (229, 127) on button:has-text('Add Element')
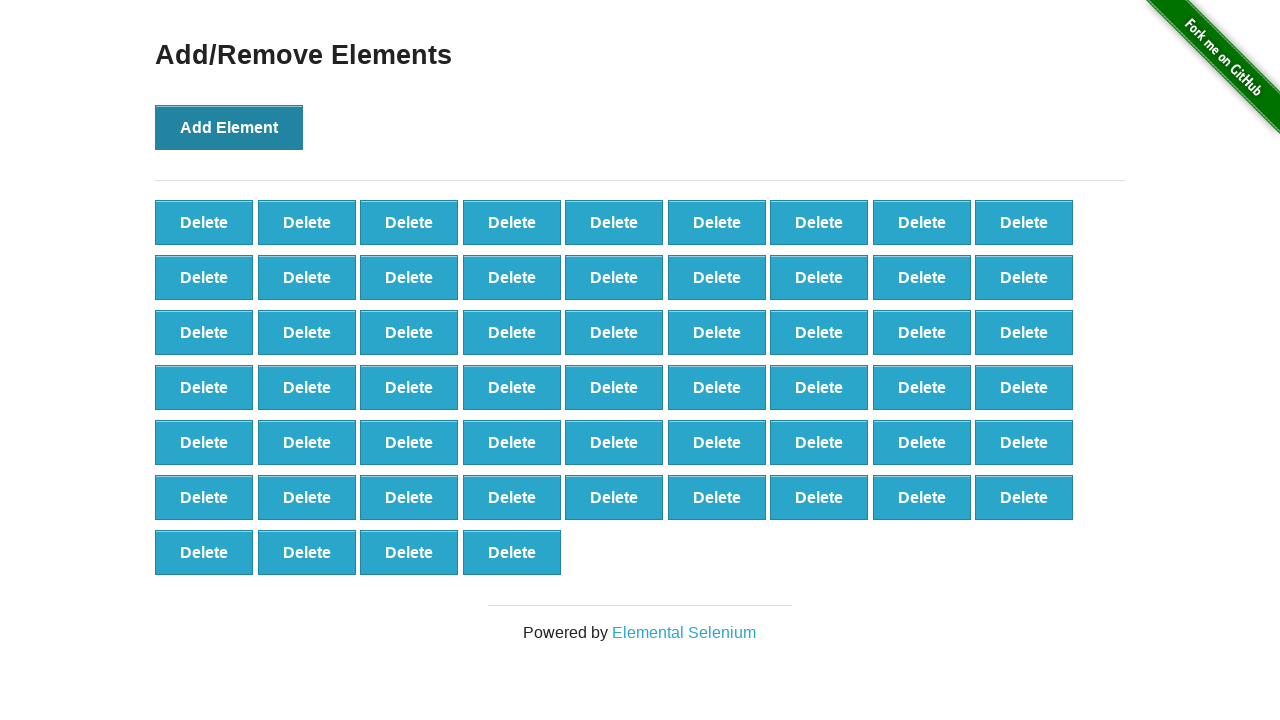

Clicked Add Element button (iteration 59/100) at (229, 127) on button:has-text('Add Element')
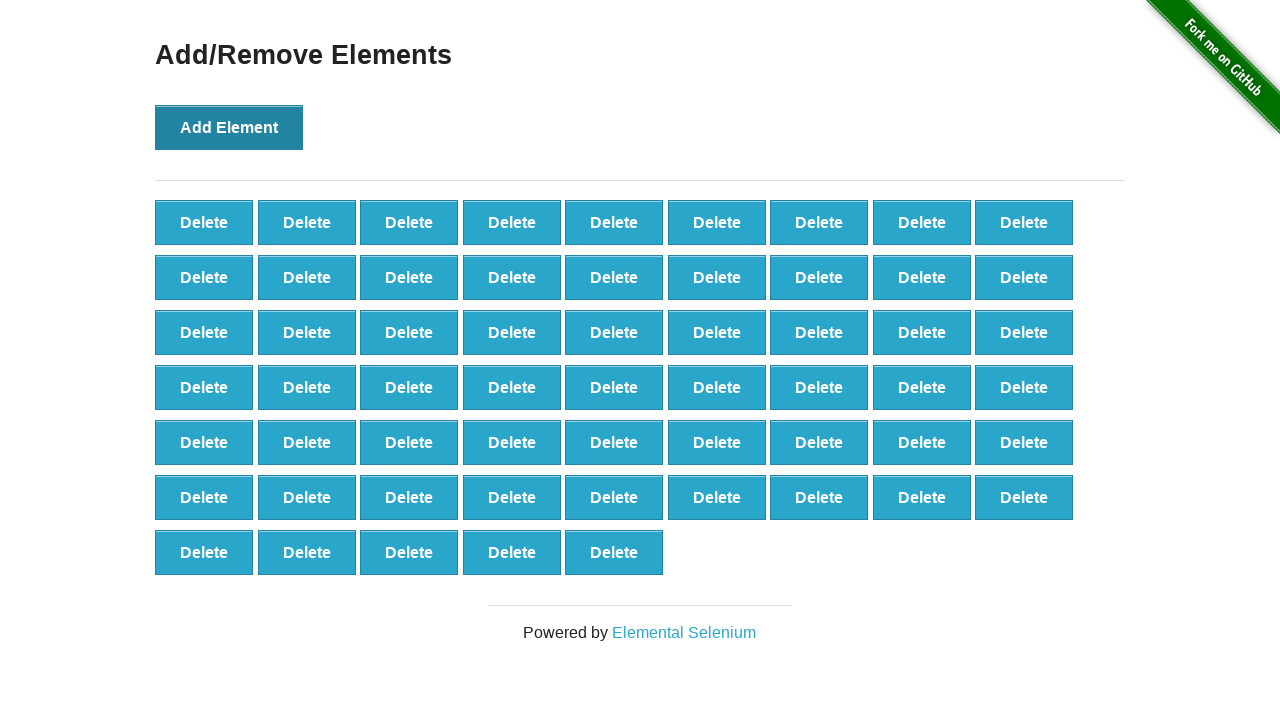

Clicked Add Element button (iteration 60/100) at (229, 127) on button:has-text('Add Element')
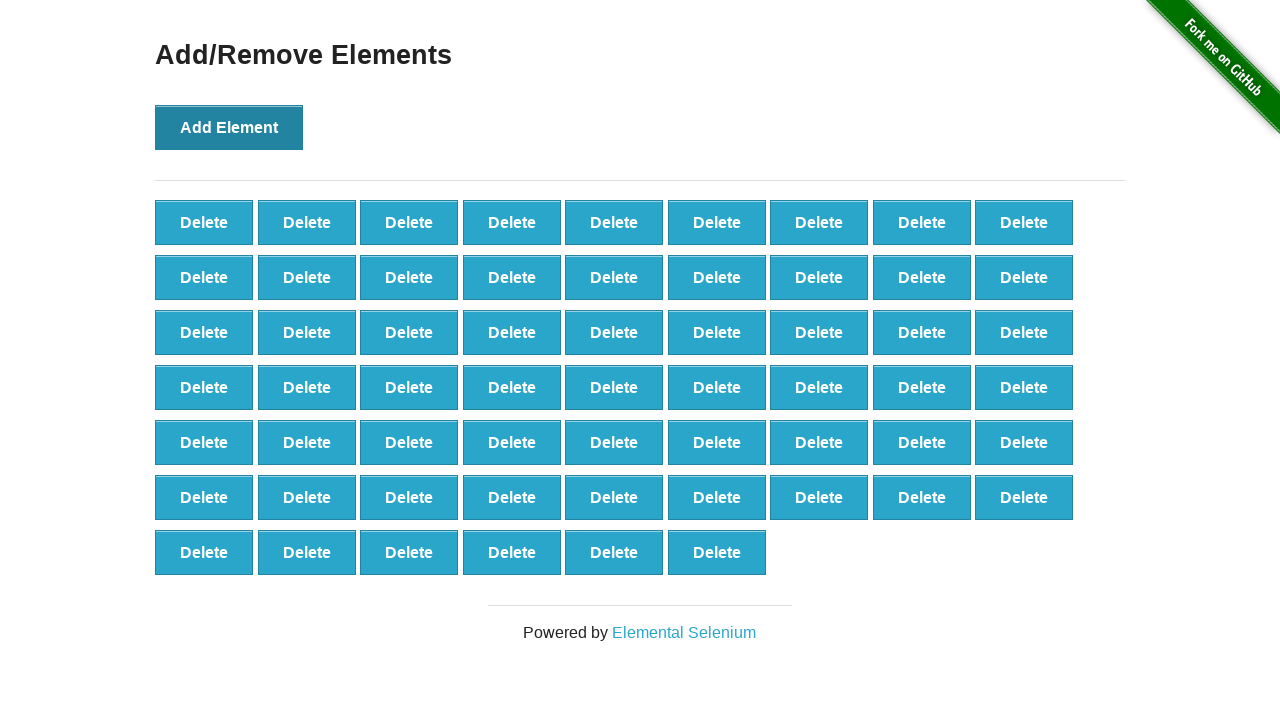

Clicked Add Element button (iteration 61/100) at (229, 127) on button:has-text('Add Element')
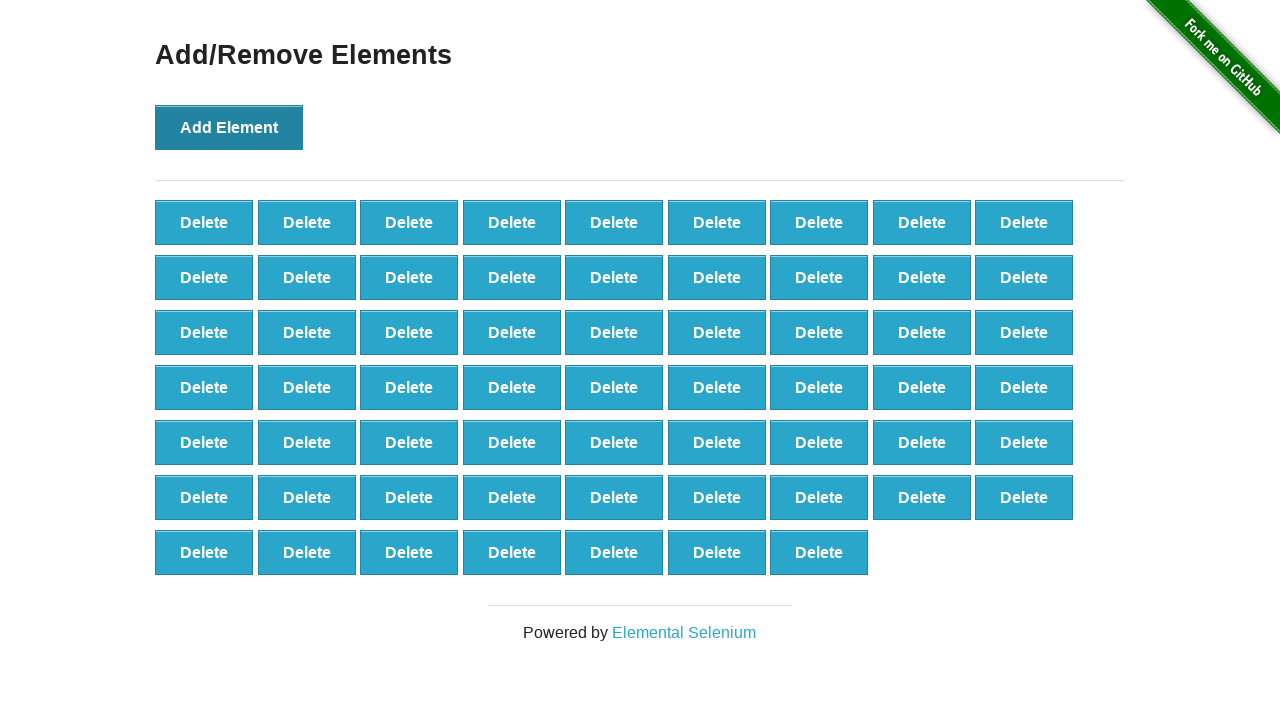

Clicked Add Element button (iteration 62/100) at (229, 127) on button:has-text('Add Element')
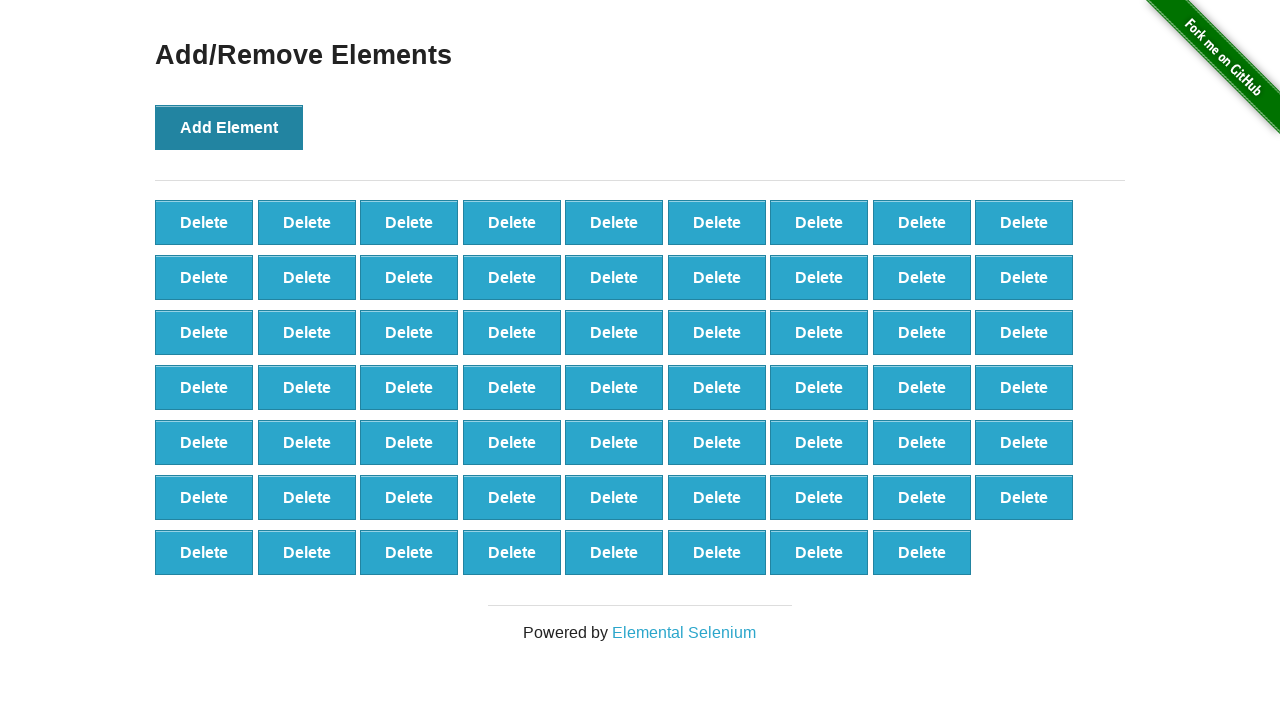

Clicked Add Element button (iteration 63/100) at (229, 127) on button:has-text('Add Element')
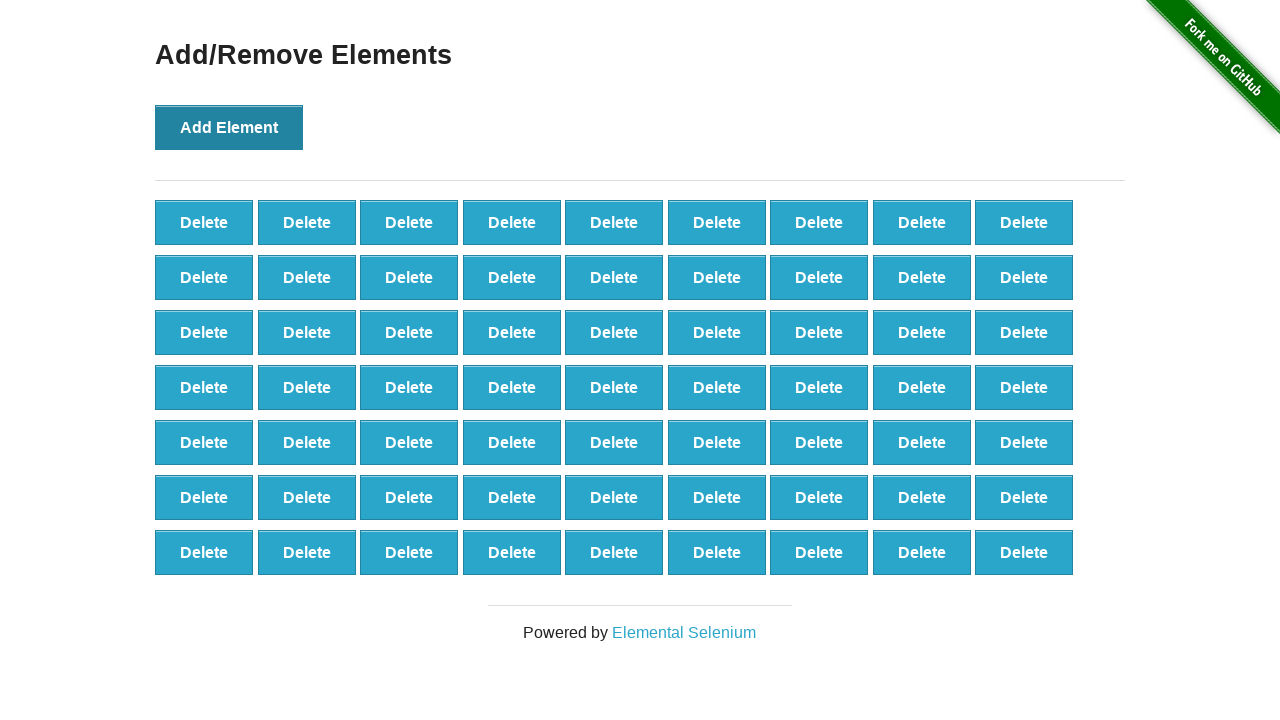

Clicked Add Element button (iteration 64/100) at (229, 127) on button:has-text('Add Element')
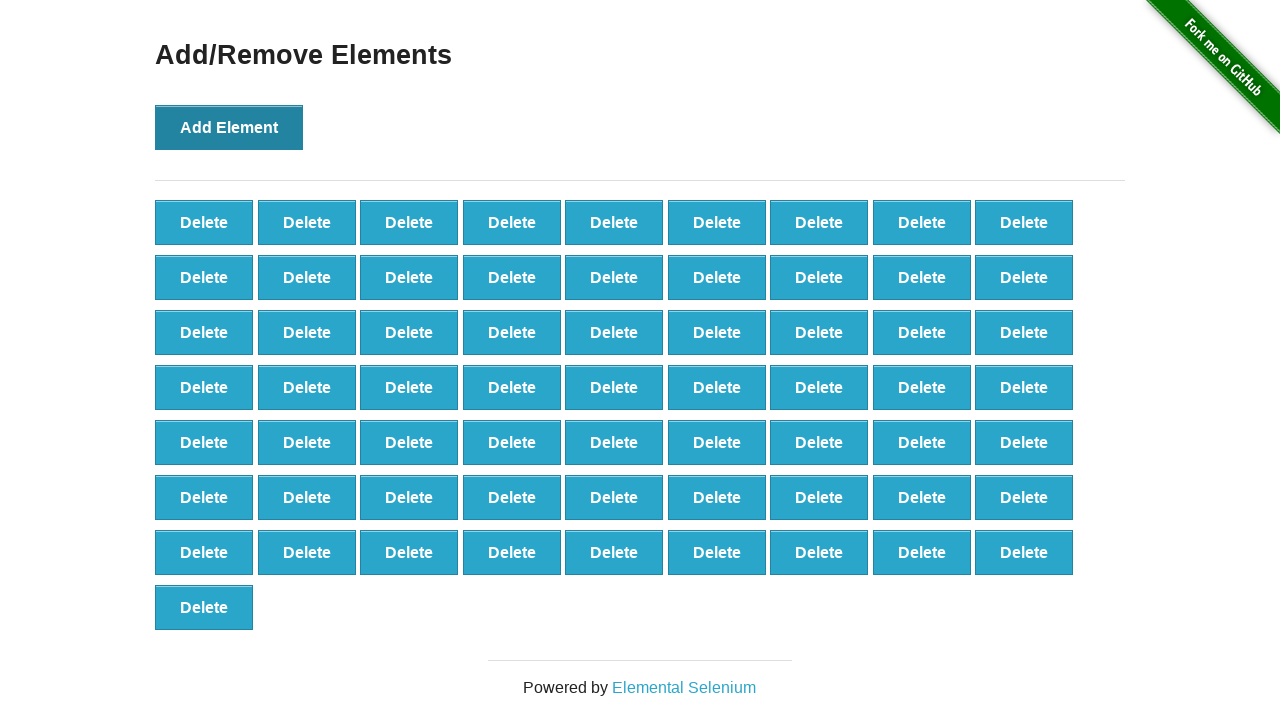

Clicked Add Element button (iteration 65/100) at (229, 127) on button:has-text('Add Element')
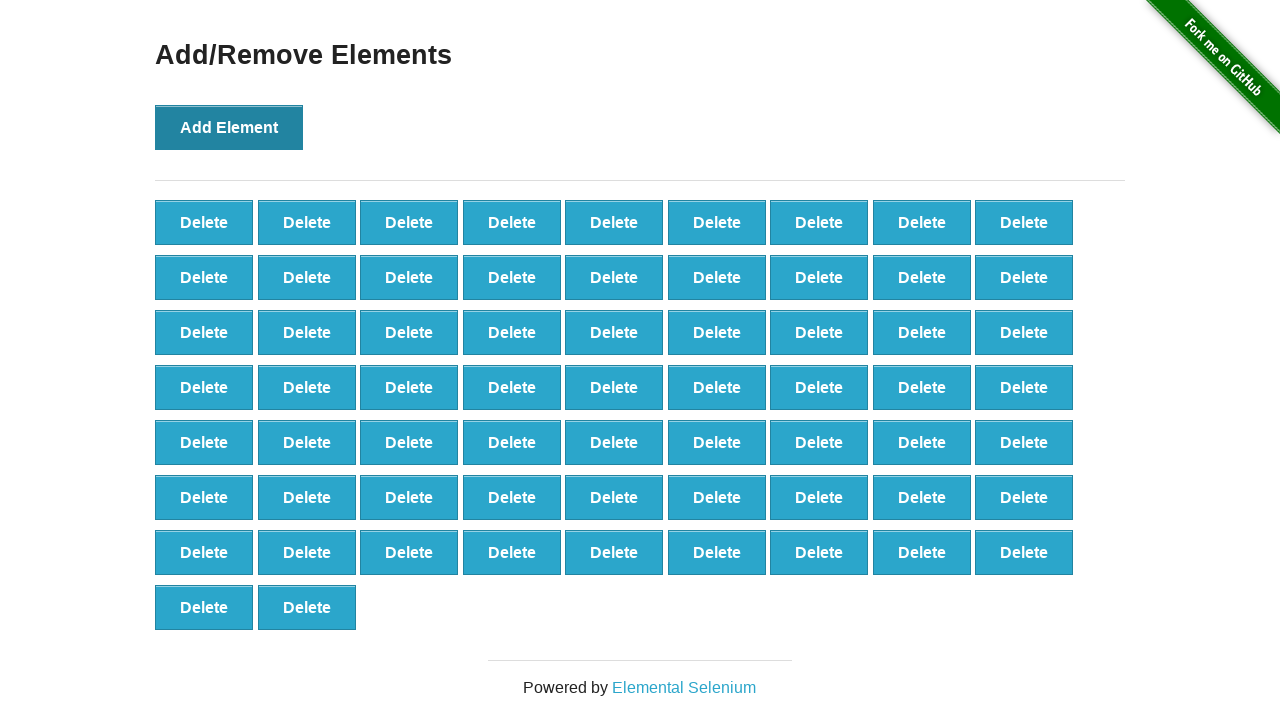

Clicked Add Element button (iteration 66/100) at (229, 127) on button:has-text('Add Element')
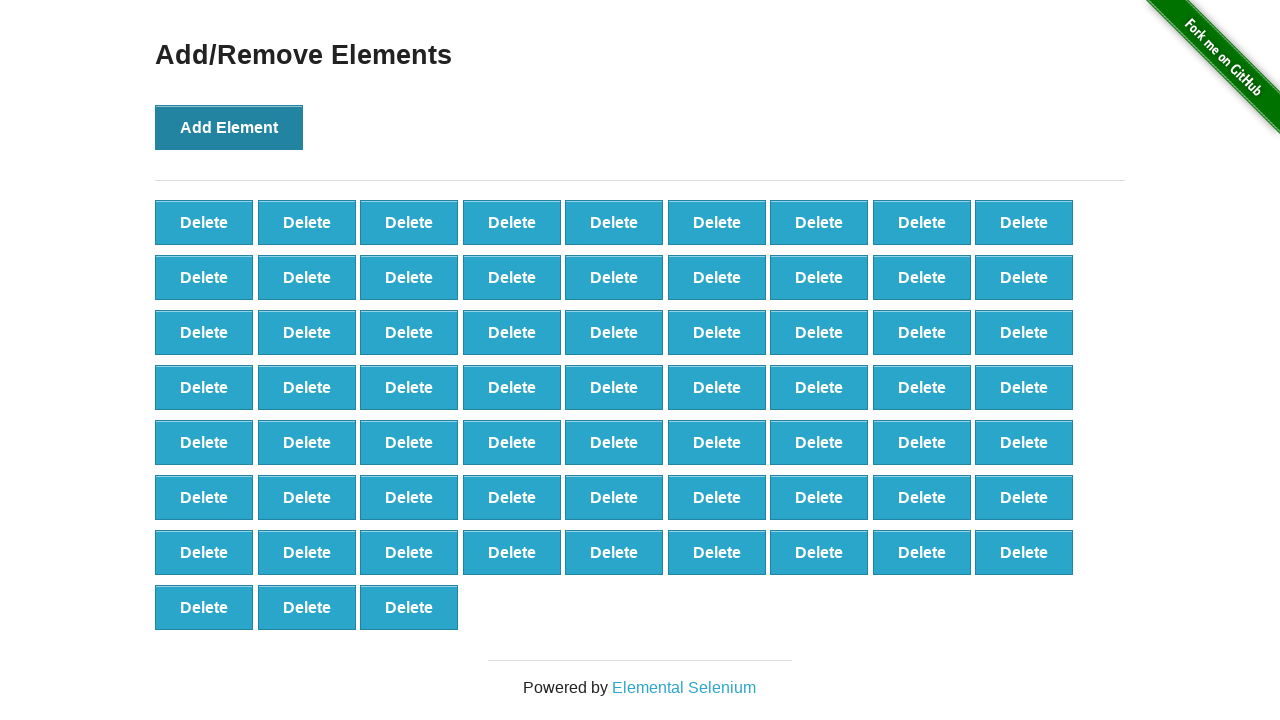

Clicked Add Element button (iteration 67/100) at (229, 127) on button:has-text('Add Element')
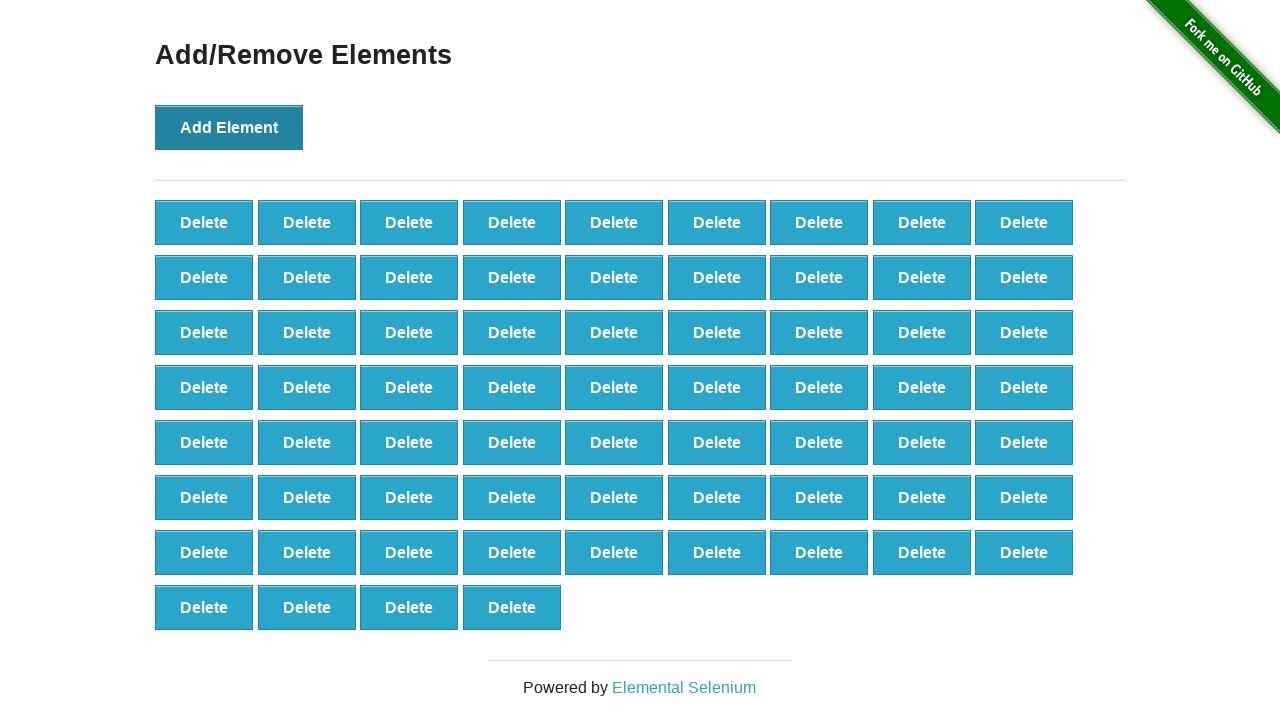

Clicked Add Element button (iteration 68/100) at (229, 127) on button:has-text('Add Element')
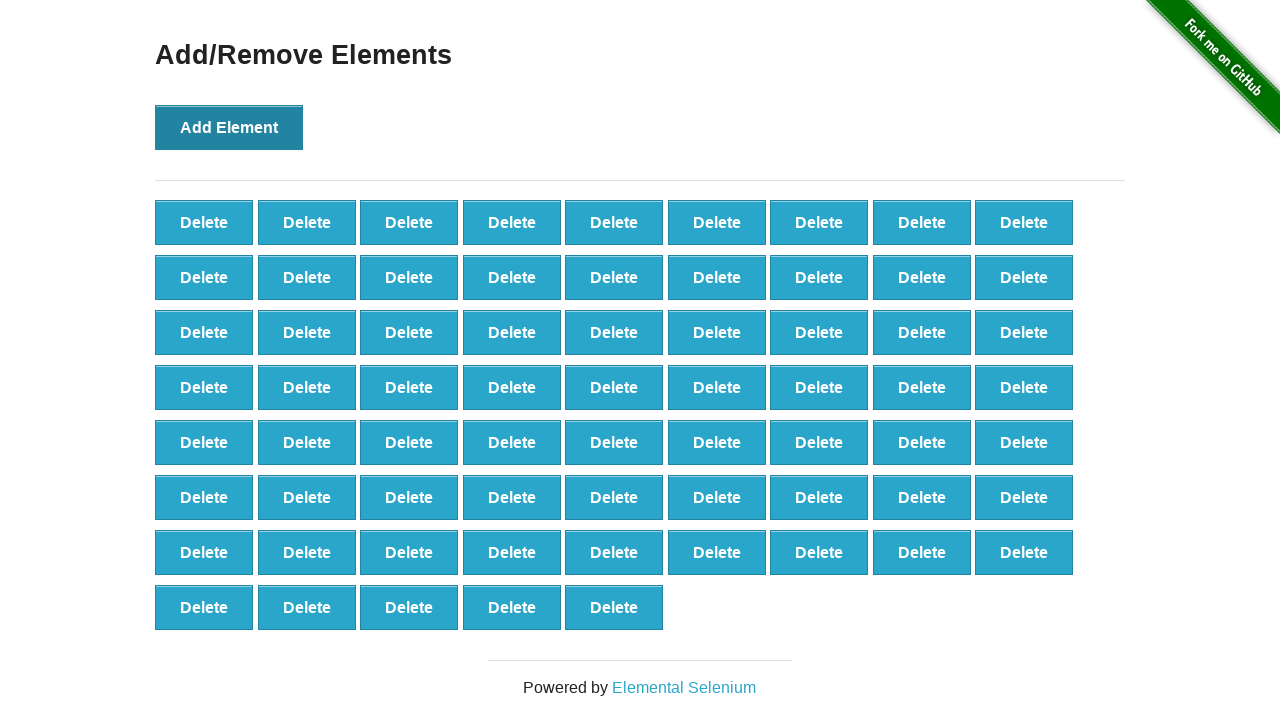

Clicked Add Element button (iteration 69/100) at (229, 127) on button:has-text('Add Element')
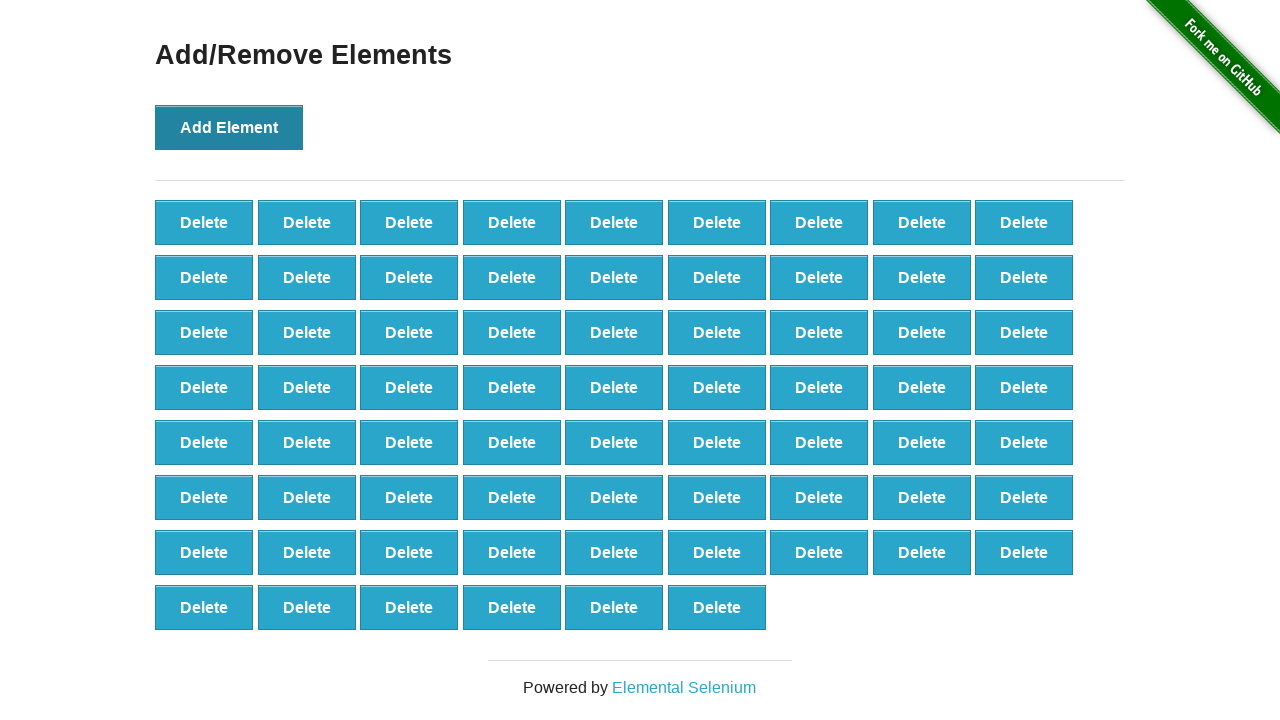

Clicked Add Element button (iteration 70/100) at (229, 127) on button:has-text('Add Element')
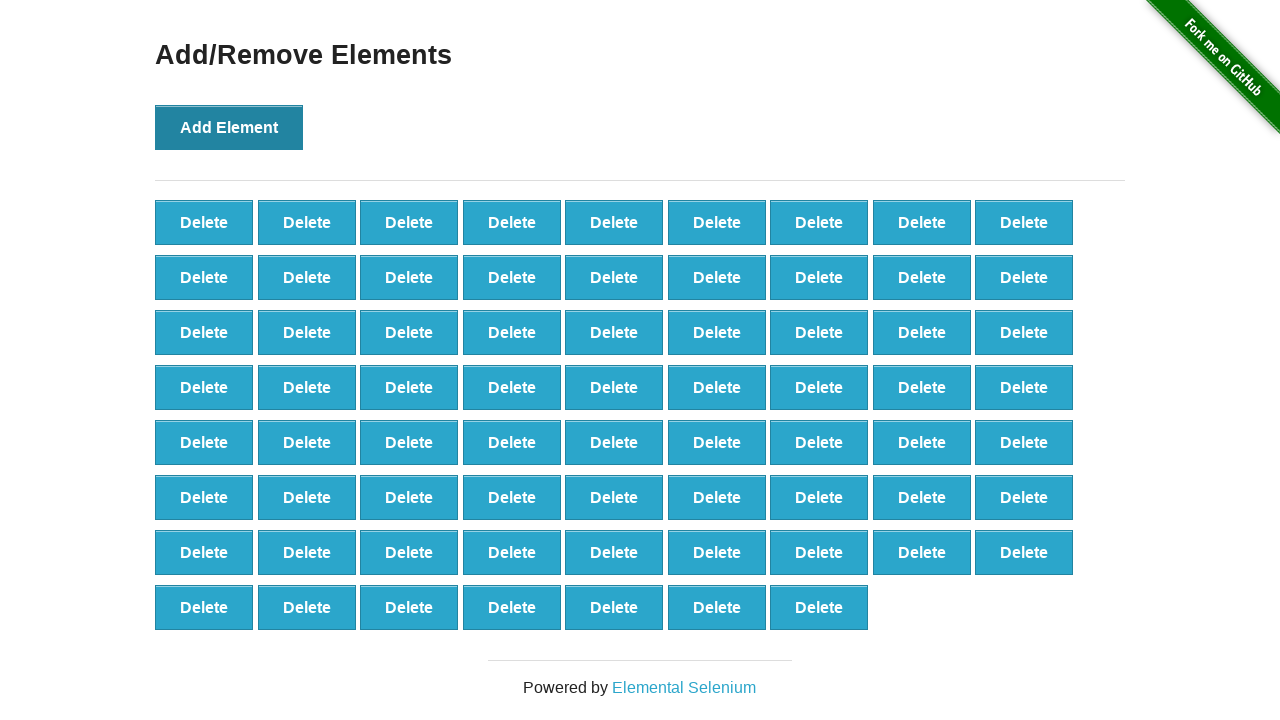

Clicked Add Element button (iteration 71/100) at (229, 127) on button:has-text('Add Element')
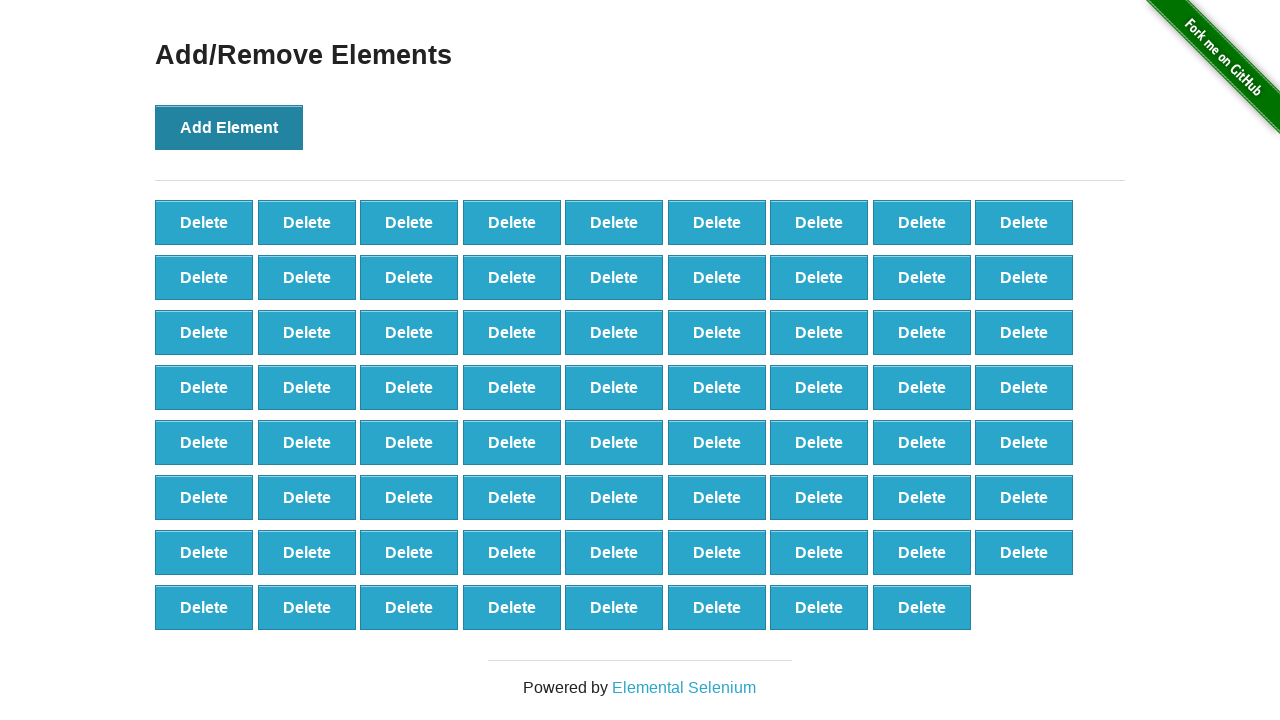

Clicked Add Element button (iteration 72/100) at (229, 127) on button:has-text('Add Element')
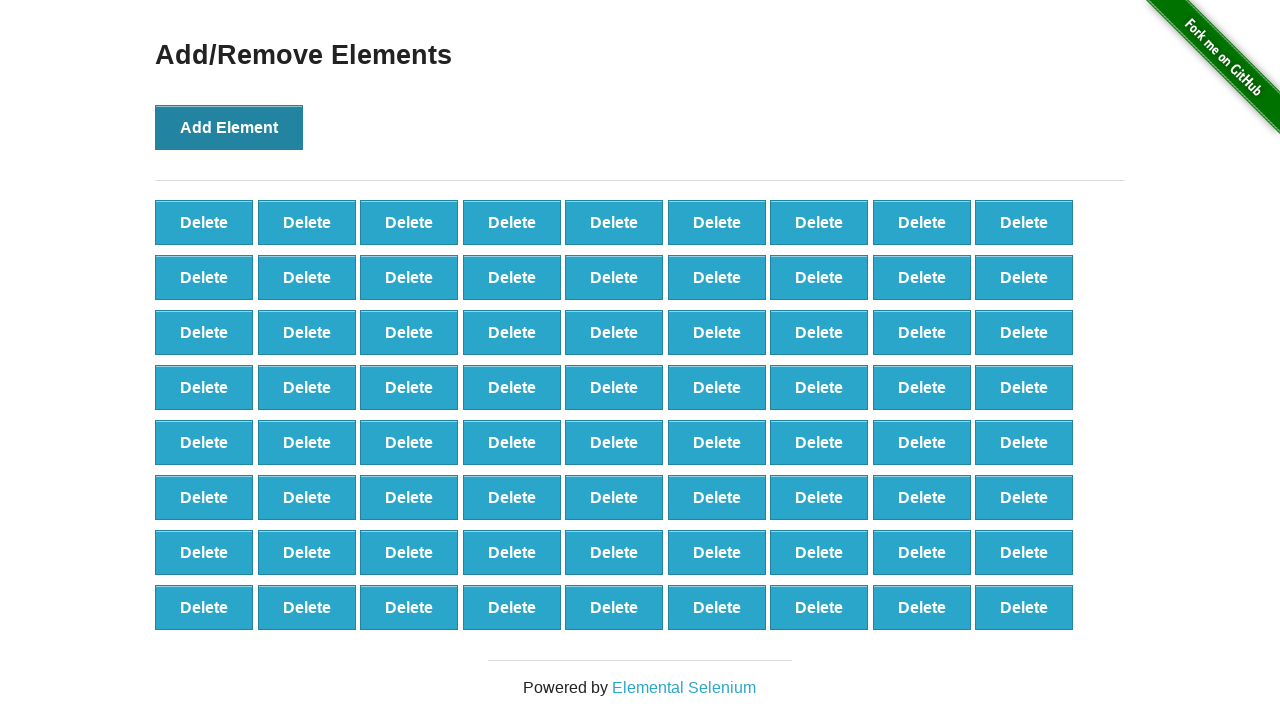

Clicked Add Element button (iteration 73/100) at (229, 127) on button:has-text('Add Element')
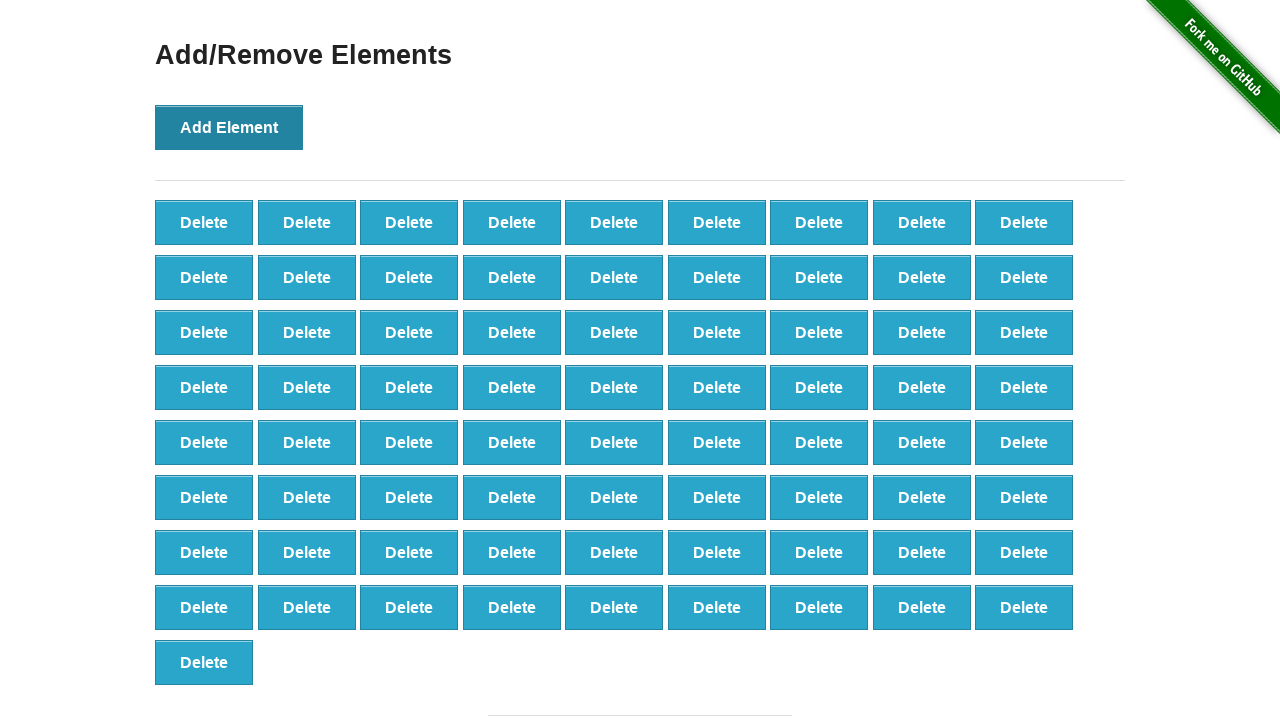

Clicked Add Element button (iteration 74/100) at (229, 127) on button:has-text('Add Element')
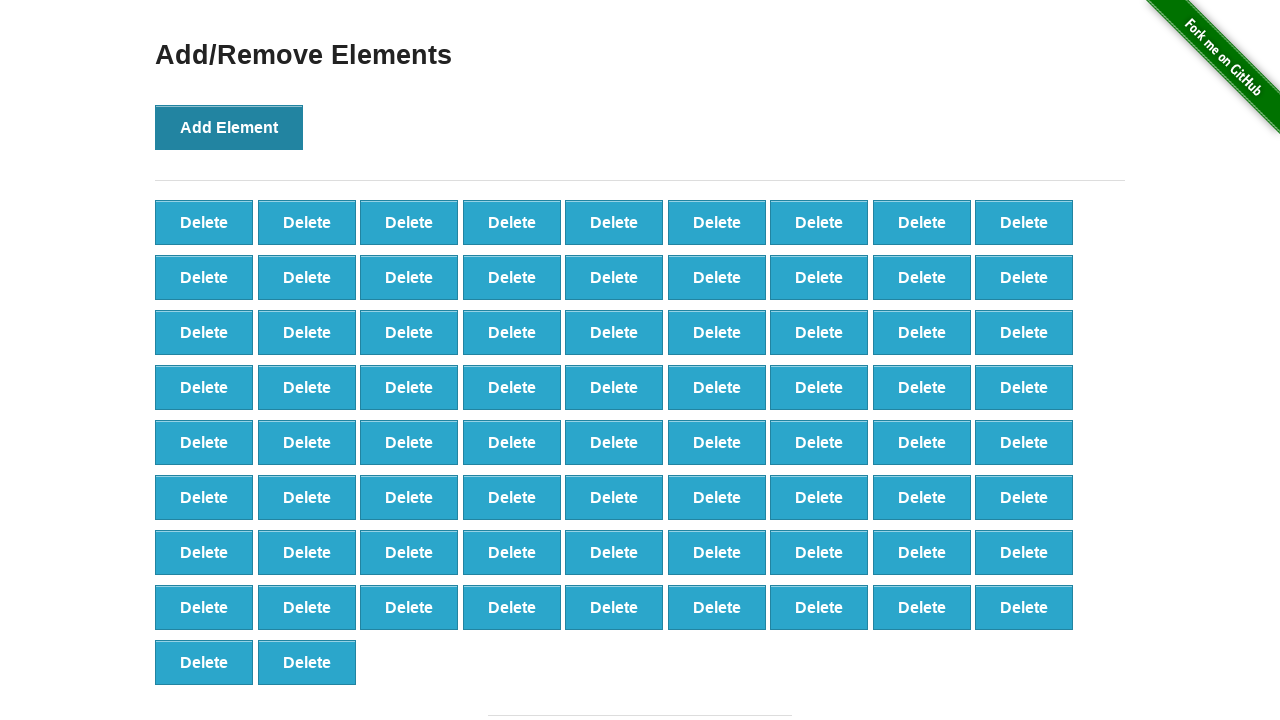

Clicked Add Element button (iteration 75/100) at (229, 127) on button:has-text('Add Element')
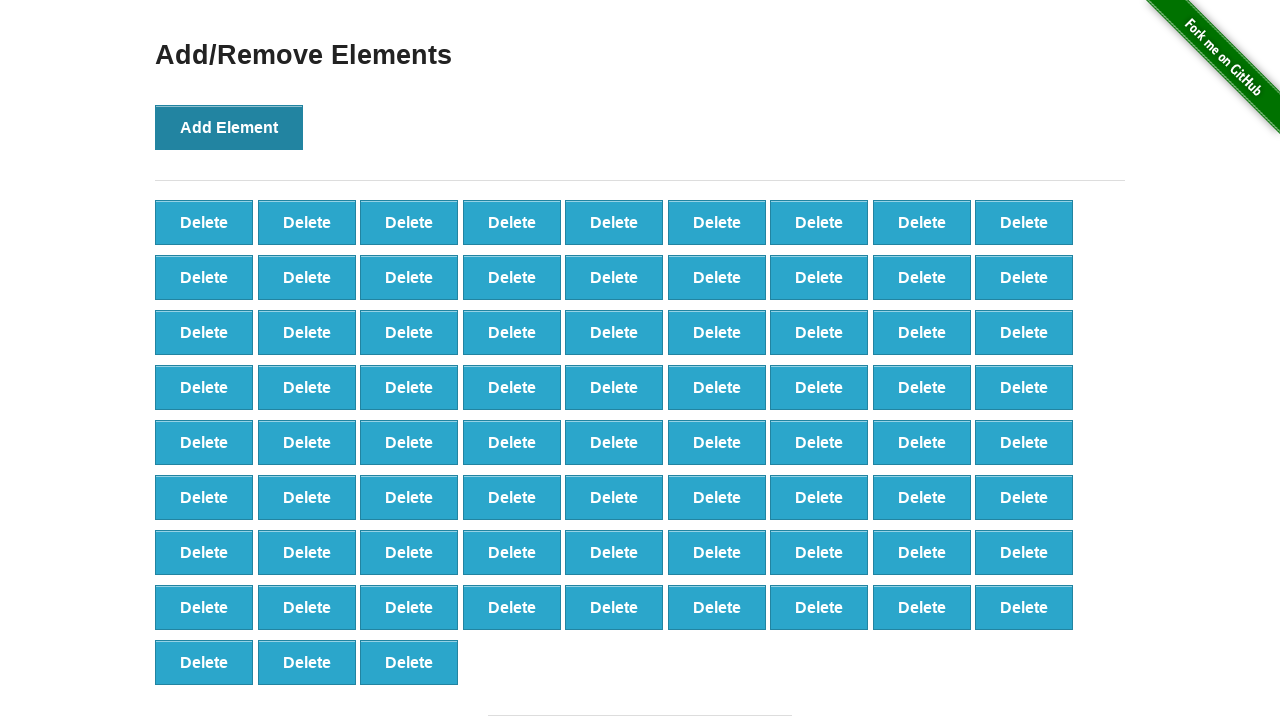

Clicked Add Element button (iteration 76/100) at (229, 127) on button:has-text('Add Element')
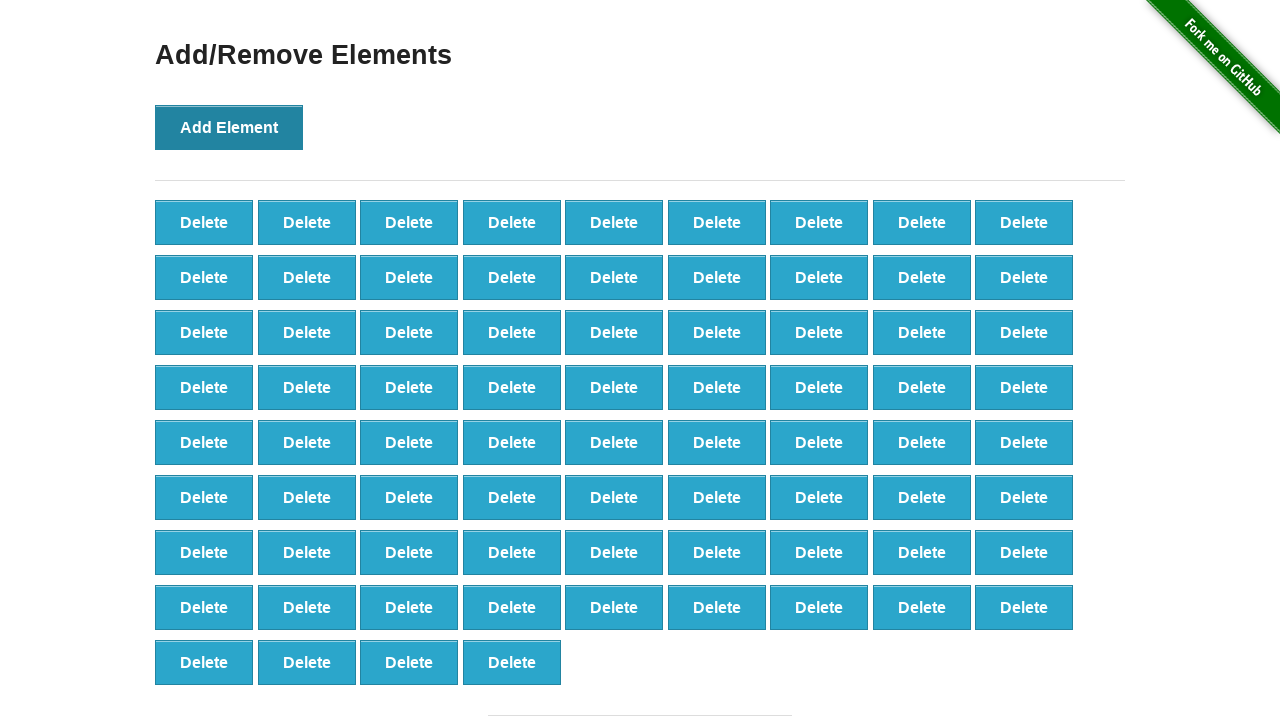

Clicked Add Element button (iteration 77/100) at (229, 127) on button:has-text('Add Element')
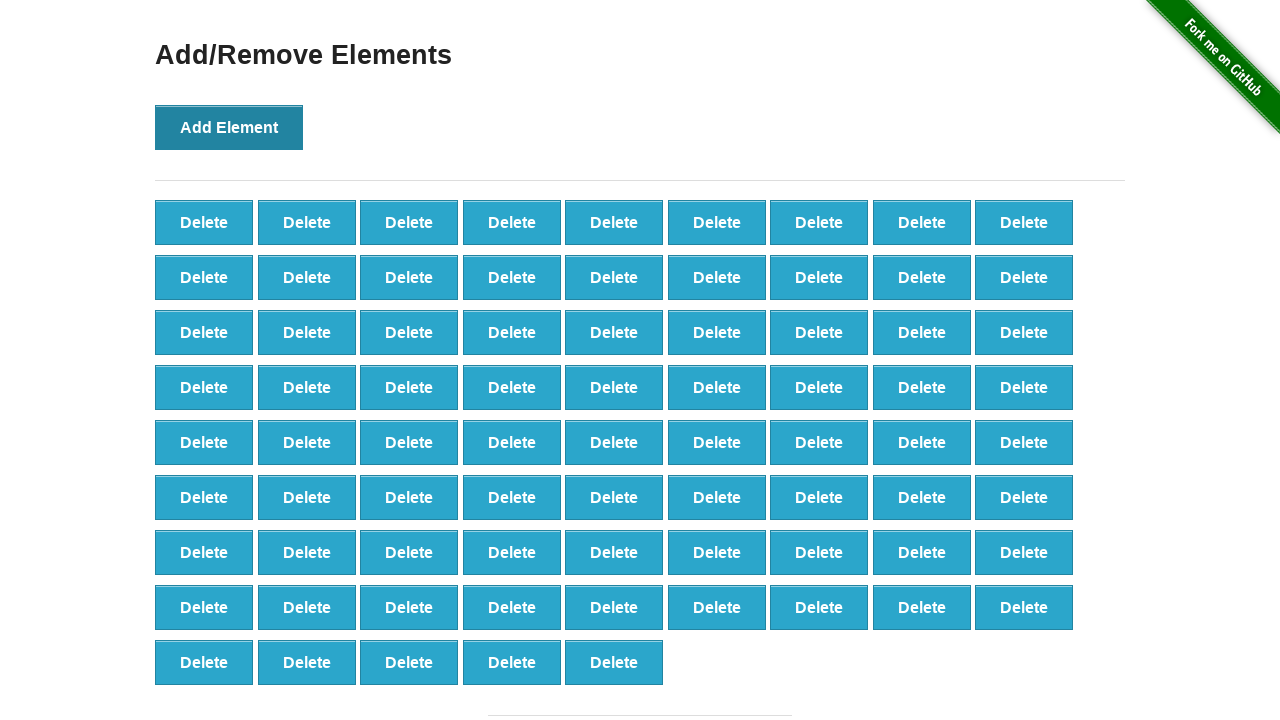

Clicked Add Element button (iteration 78/100) at (229, 127) on button:has-text('Add Element')
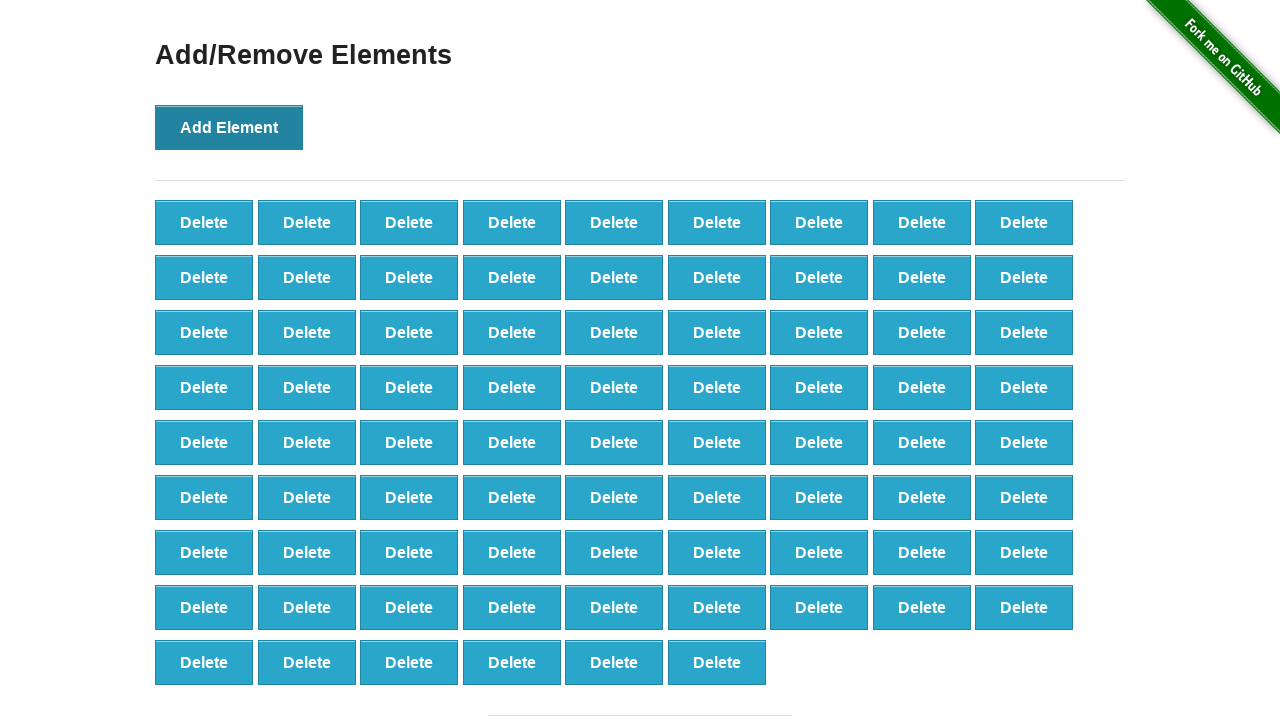

Clicked Add Element button (iteration 79/100) at (229, 127) on button:has-text('Add Element')
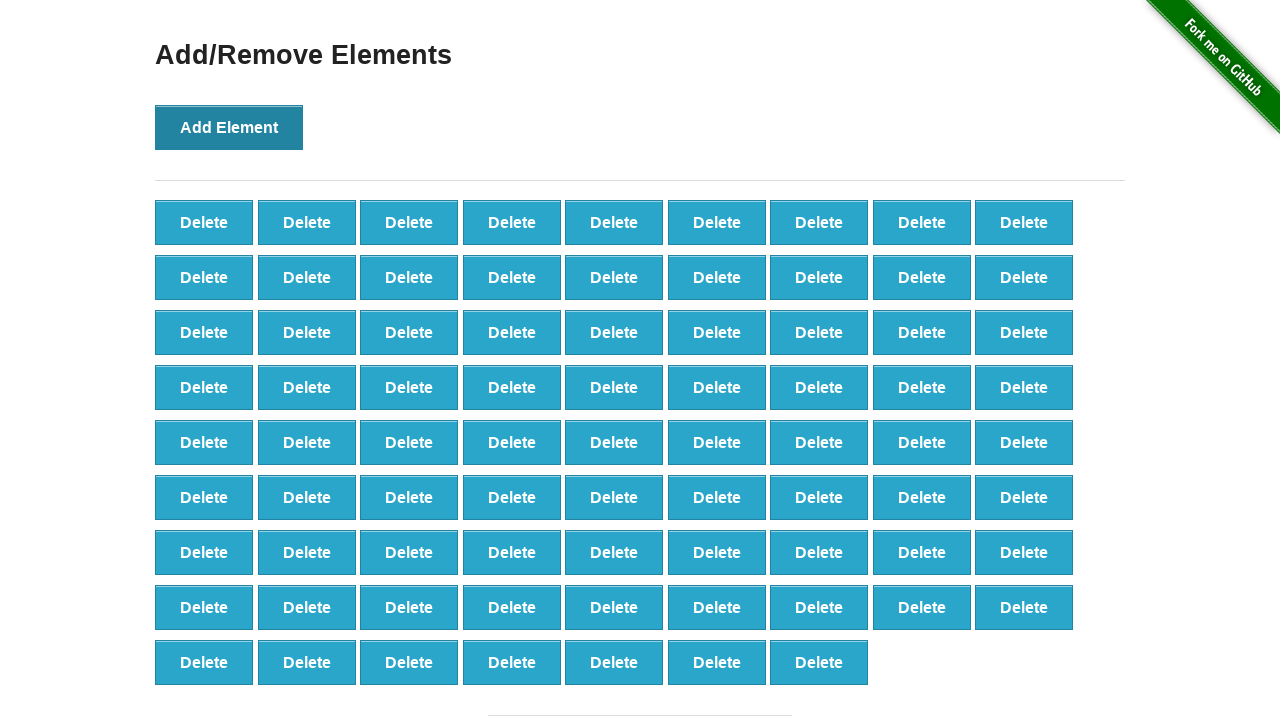

Clicked Add Element button (iteration 80/100) at (229, 127) on button:has-text('Add Element')
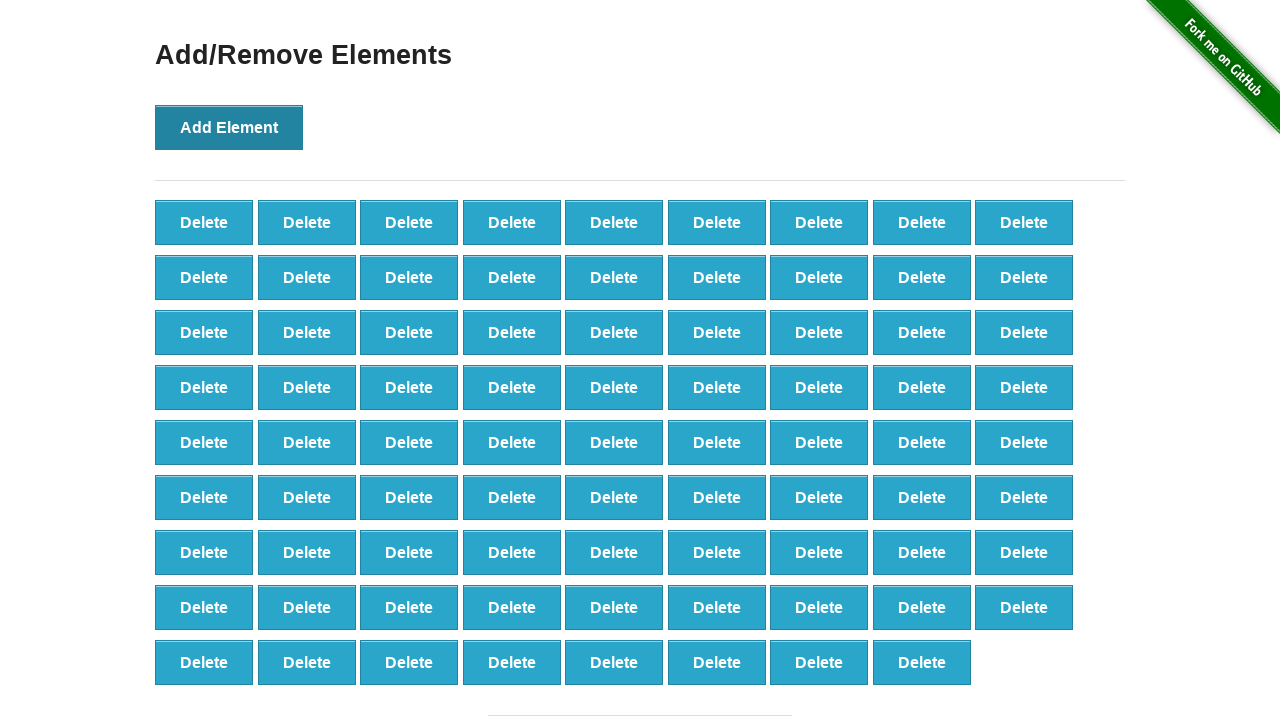

Clicked Add Element button (iteration 81/100) at (229, 127) on button:has-text('Add Element')
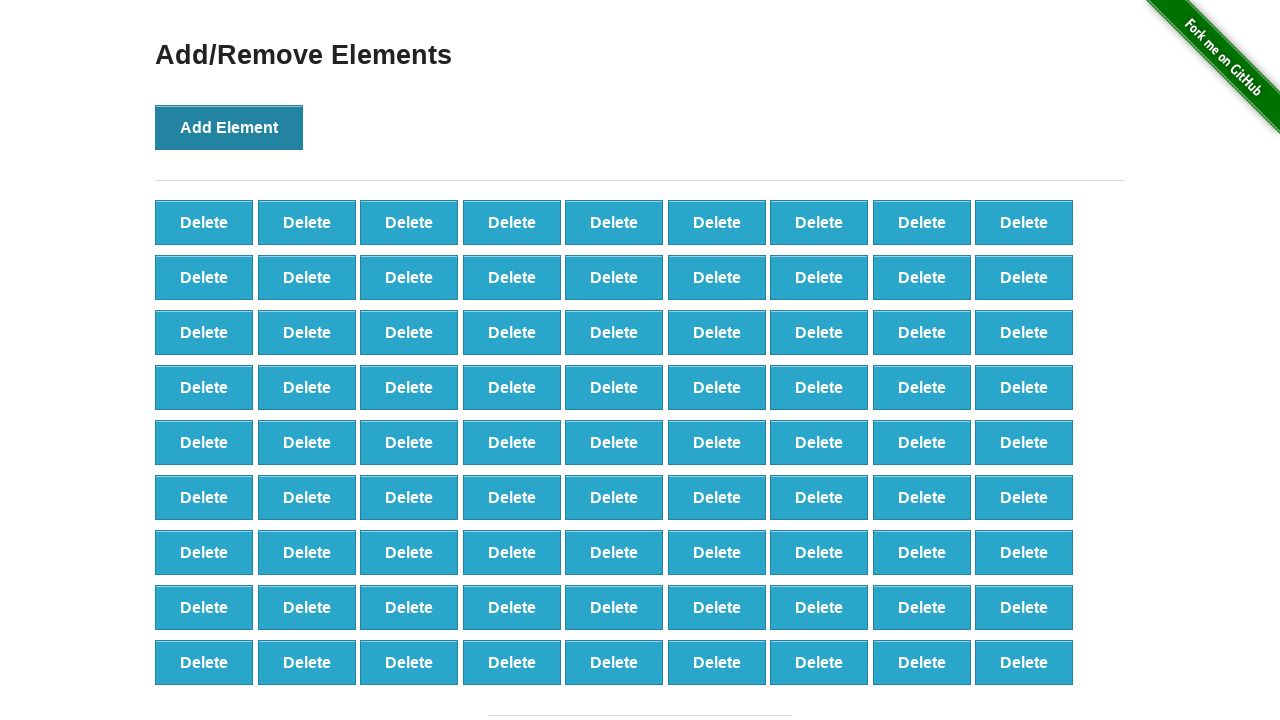

Clicked Add Element button (iteration 82/100) at (229, 127) on button:has-text('Add Element')
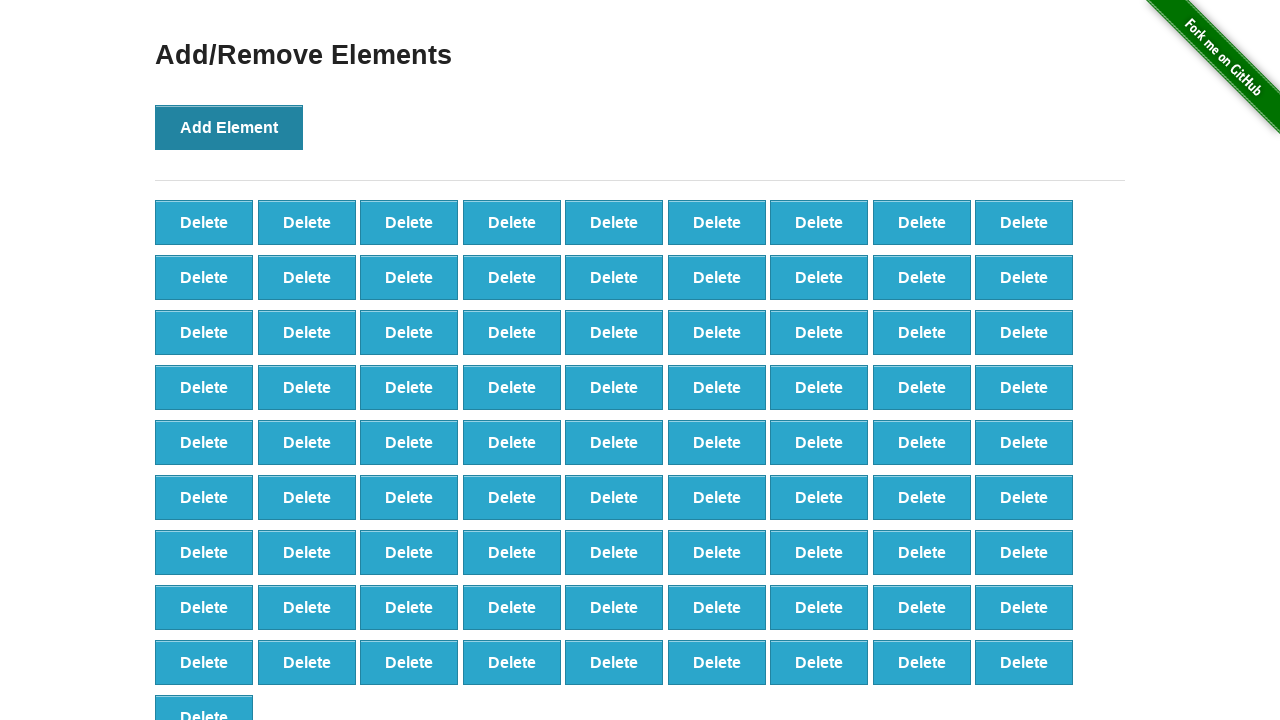

Clicked Add Element button (iteration 83/100) at (229, 127) on button:has-text('Add Element')
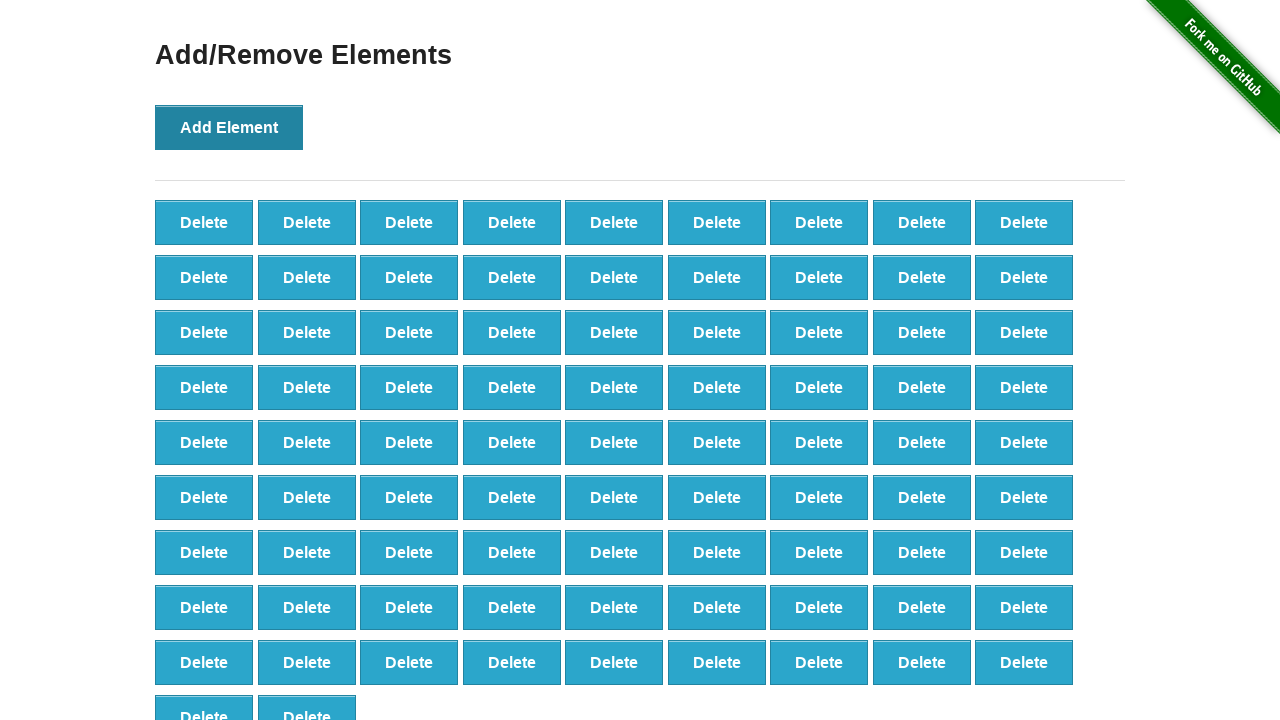

Clicked Add Element button (iteration 84/100) at (229, 127) on button:has-text('Add Element')
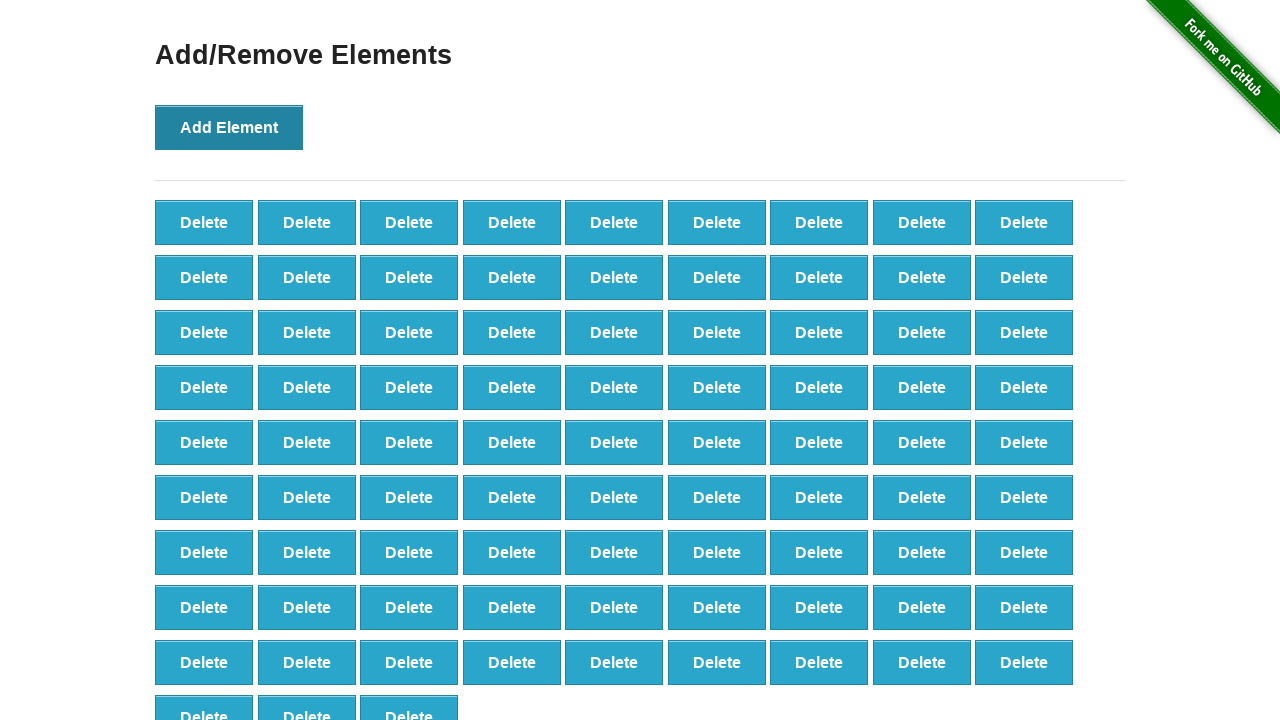

Clicked Add Element button (iteration 85/100) at (229, 127) on button:has-text('Add Element')
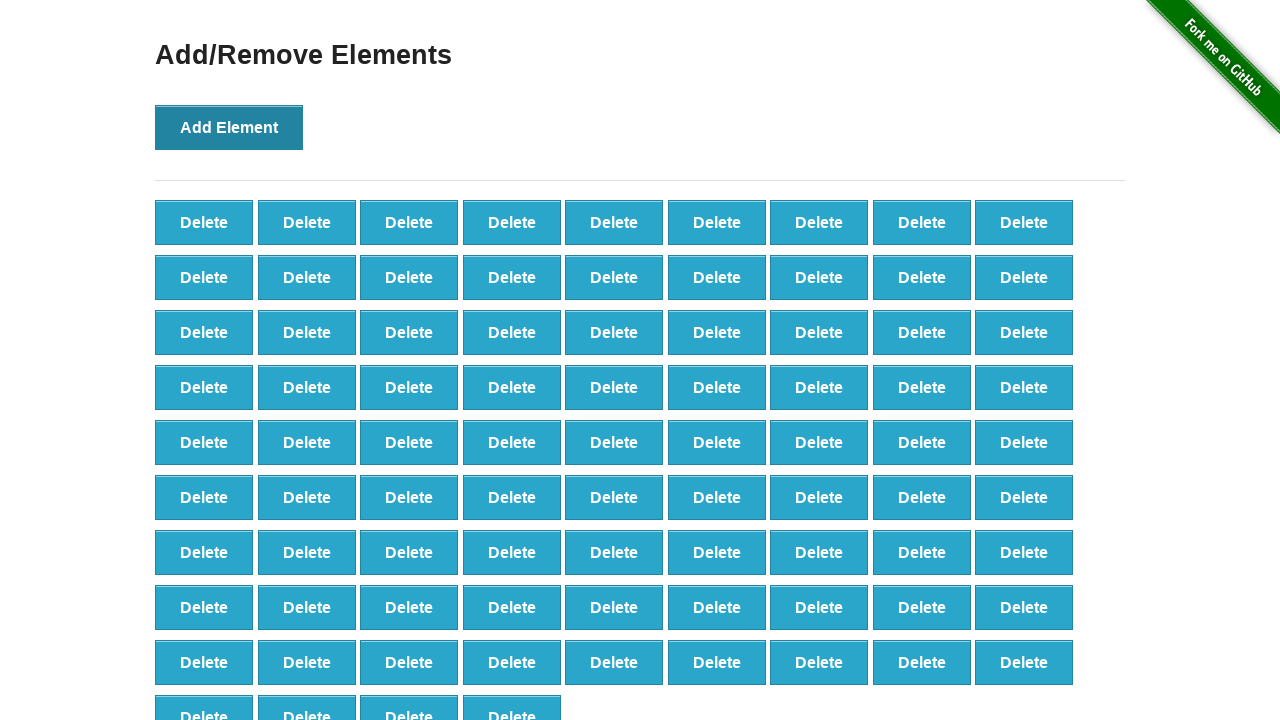

Clicked Add Element button (iteration 86/100) at (229, 127) on button:has-text('Add Element')
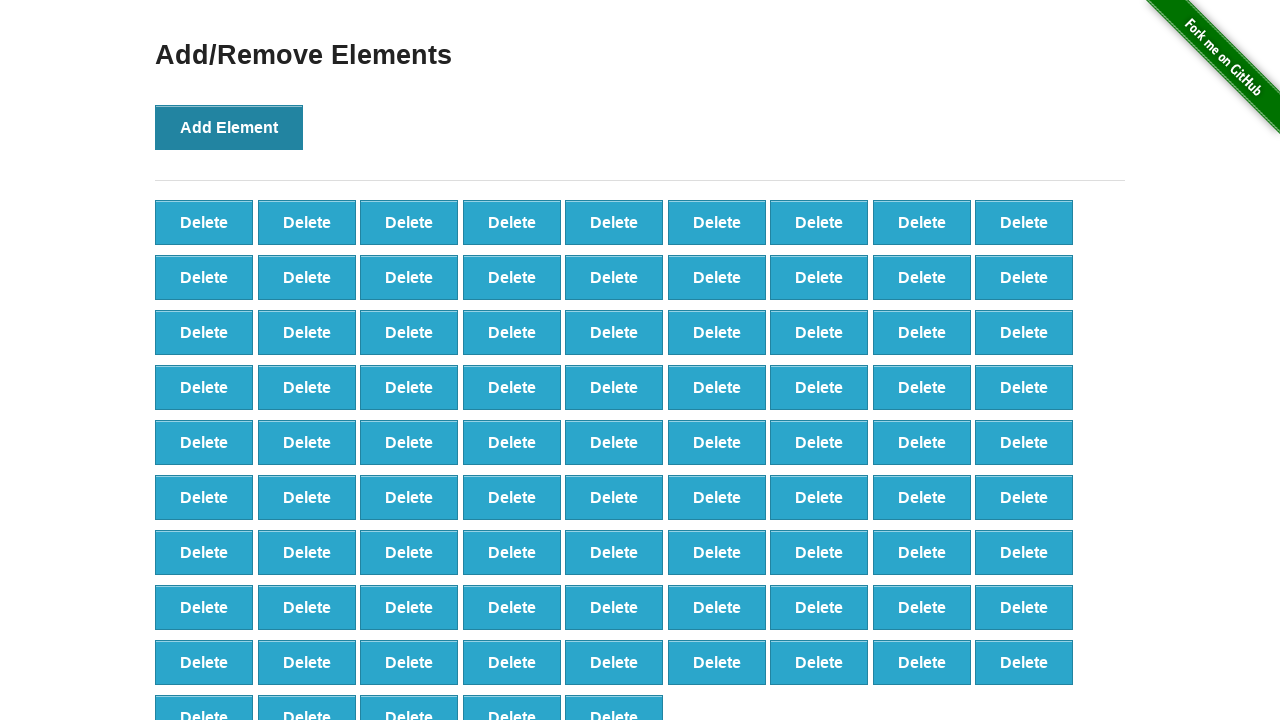

Clicked Add Element button (iteration 87/100) at (229, 127) on button:has-text('Add Element')
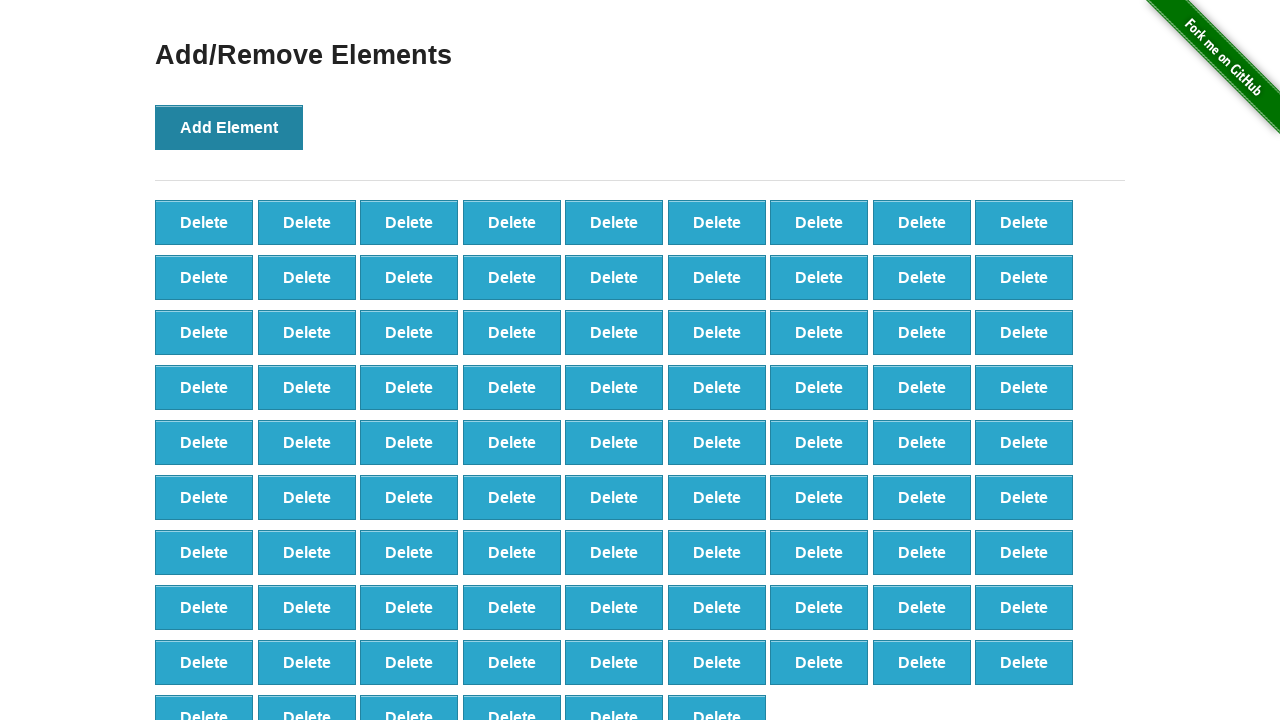

Clicked Add Element button (iteration 88/100) at (229, 127) on button:has-text('Add Element')
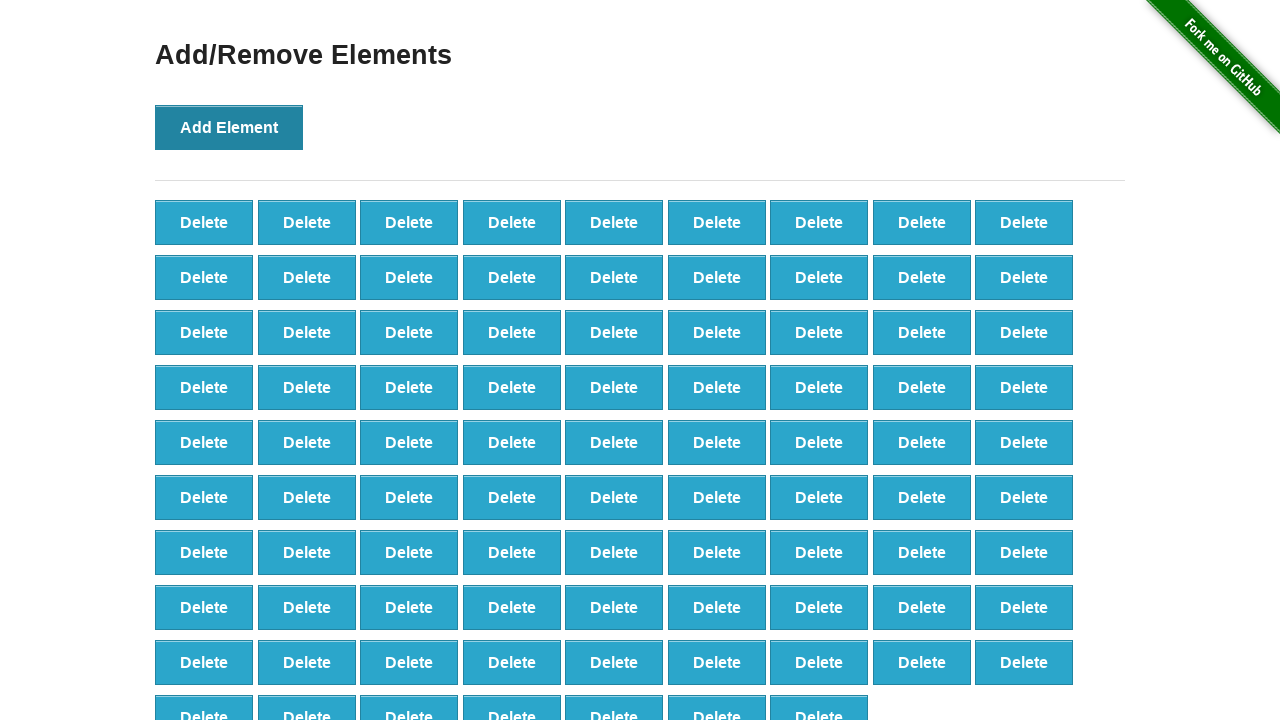

Clicked Add Element button (iteration 89/100) at (229, 127) on button:has-text('Add Element')
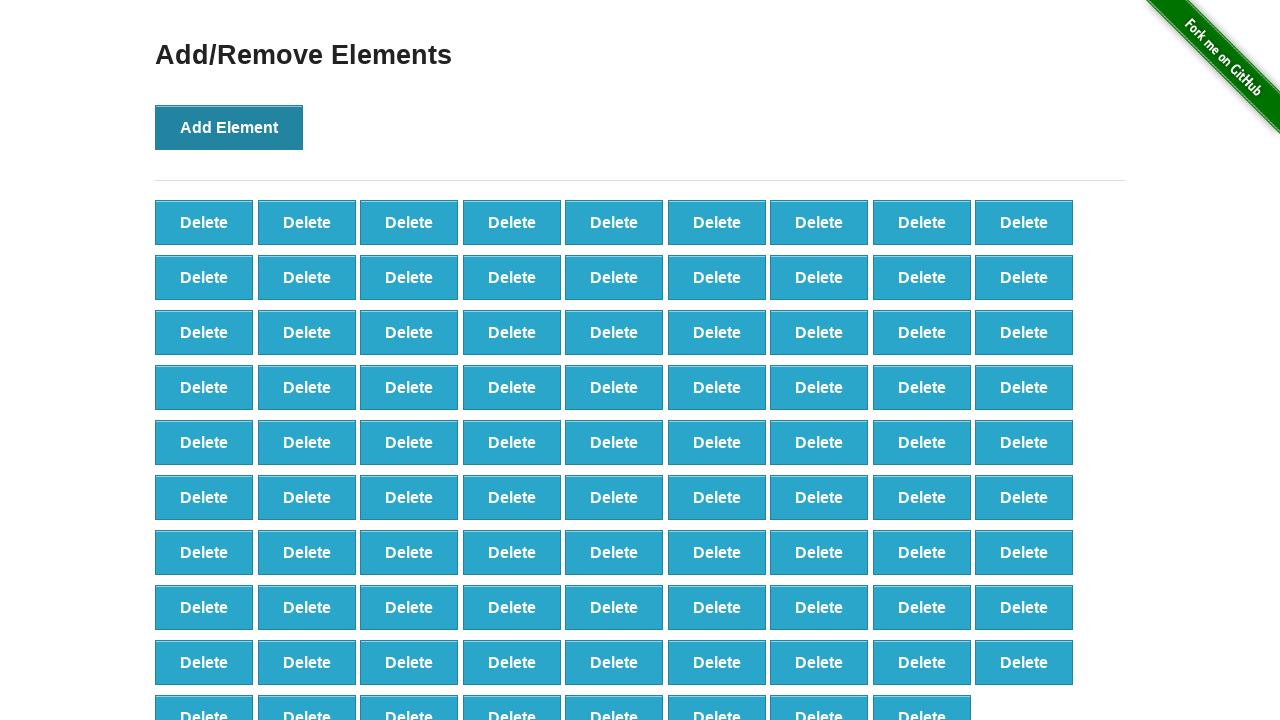

Clicked Add Element button (iteration 90/100) at (229, 127) on button:has-text('Add Element')
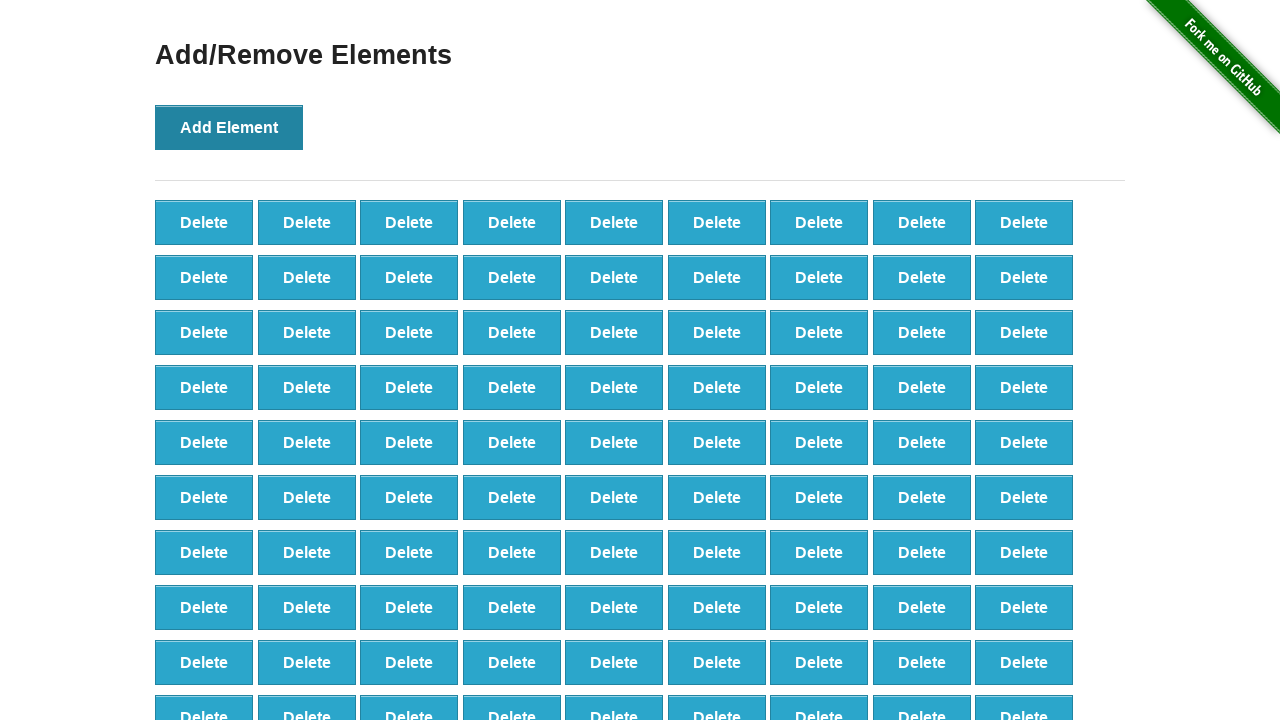

Clicked Add Element button (iteration 91/100) at (229, 127) on button:has-text('Add Element')
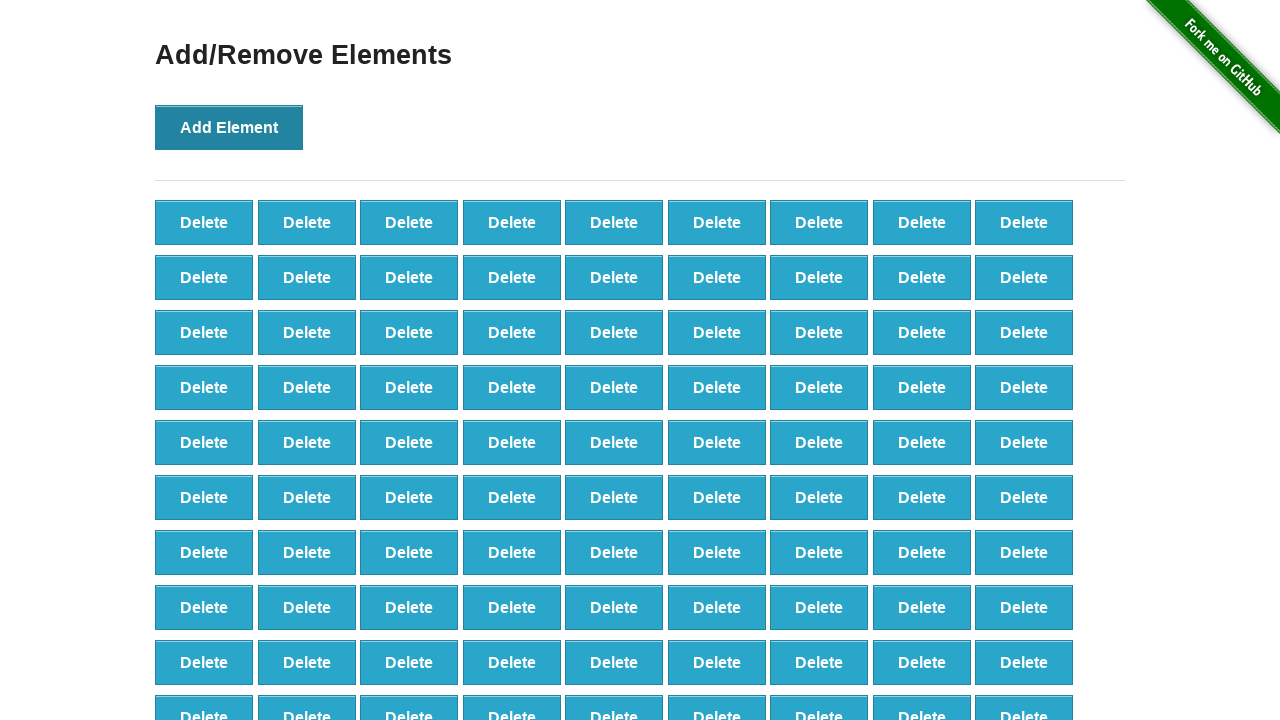

Clicked Add Element button (iteration 92/100) at (229, 127) on button:has-text('Add Element')
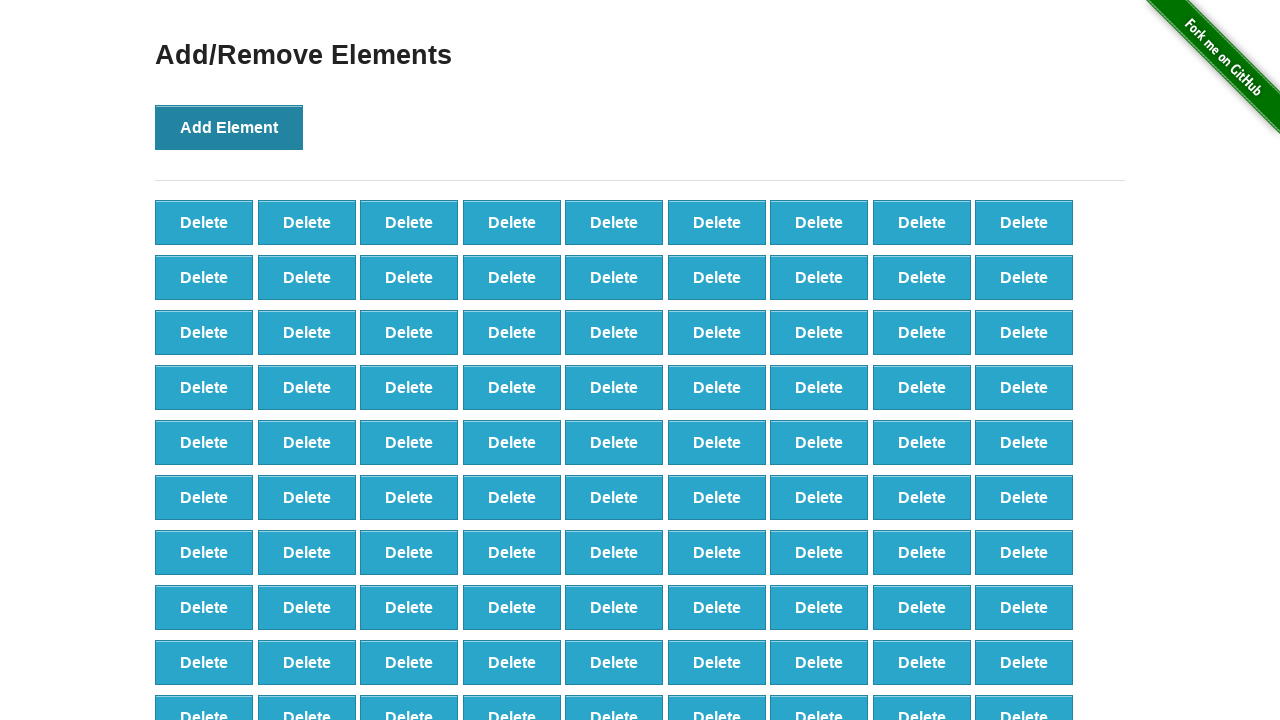

Clicked Add Element button (iteration 93/100) at (229, 127) on button:has-text('Add Element')
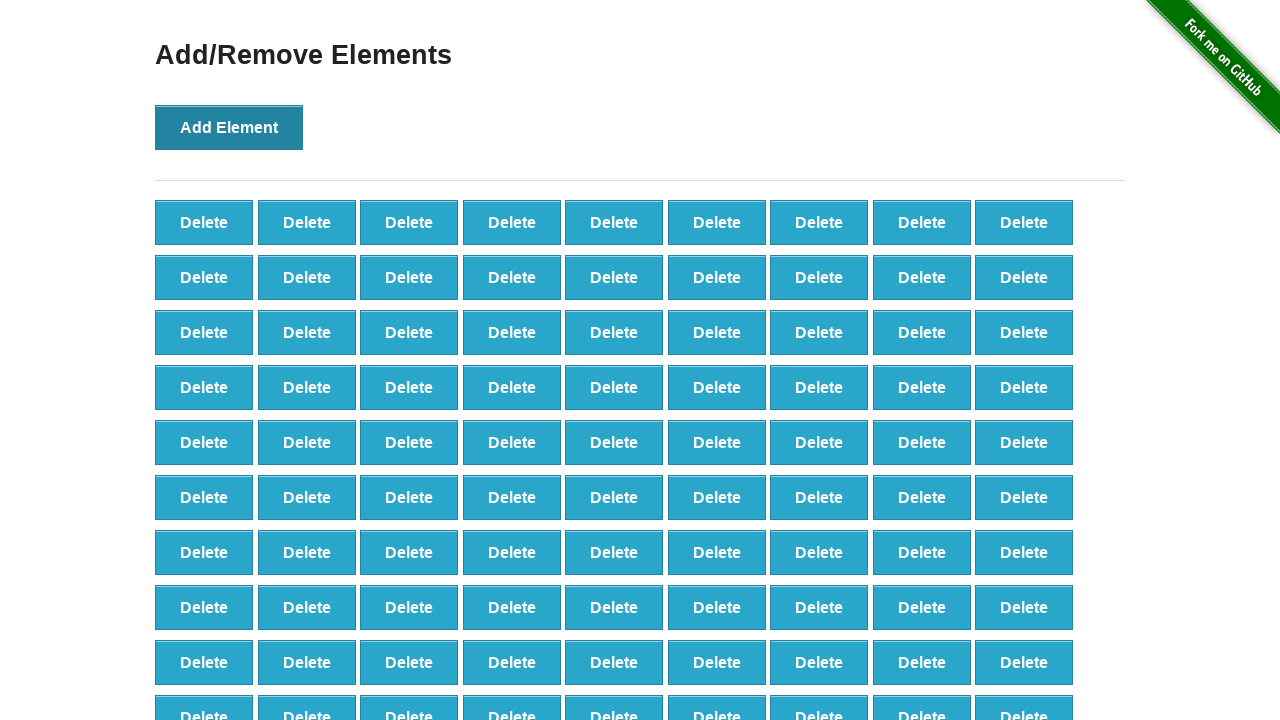

Clicked Add Element button (iteration 94/100) at (229, 127) on button:has-text('Add Element')
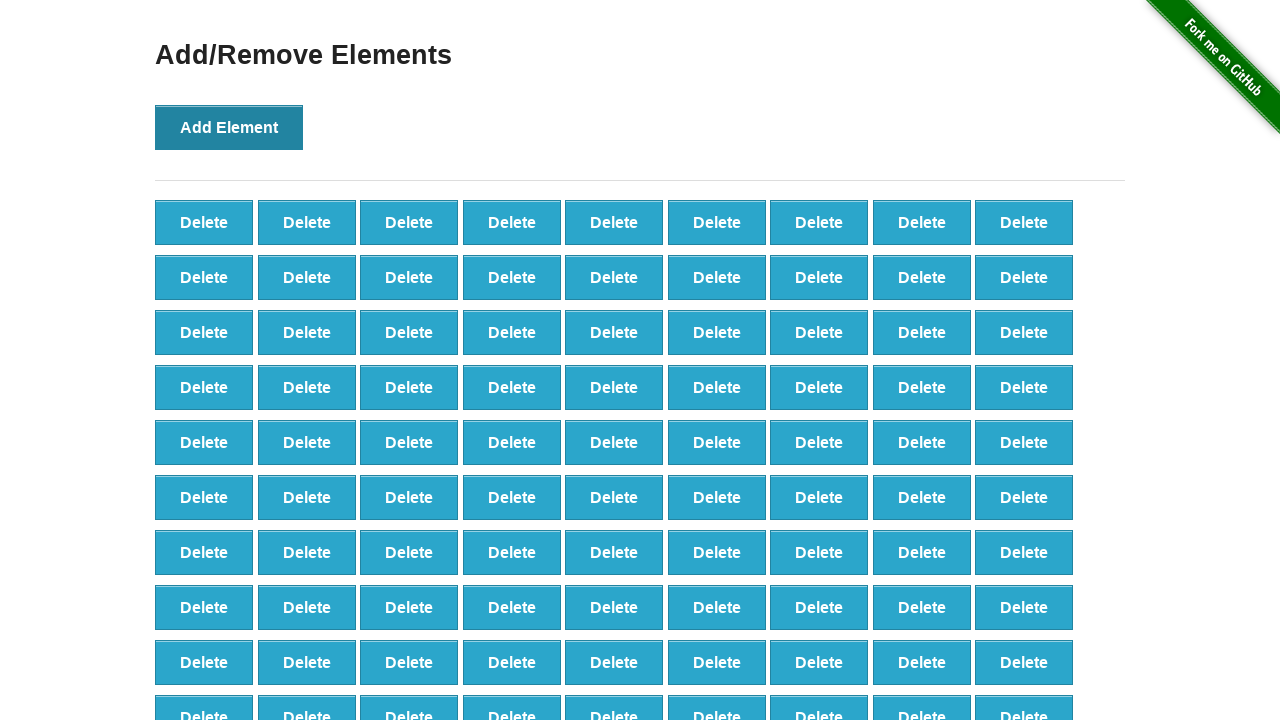

Clicked Add Element button (iteration 95/100) at (229, 127) on button:has-text('Add Element')
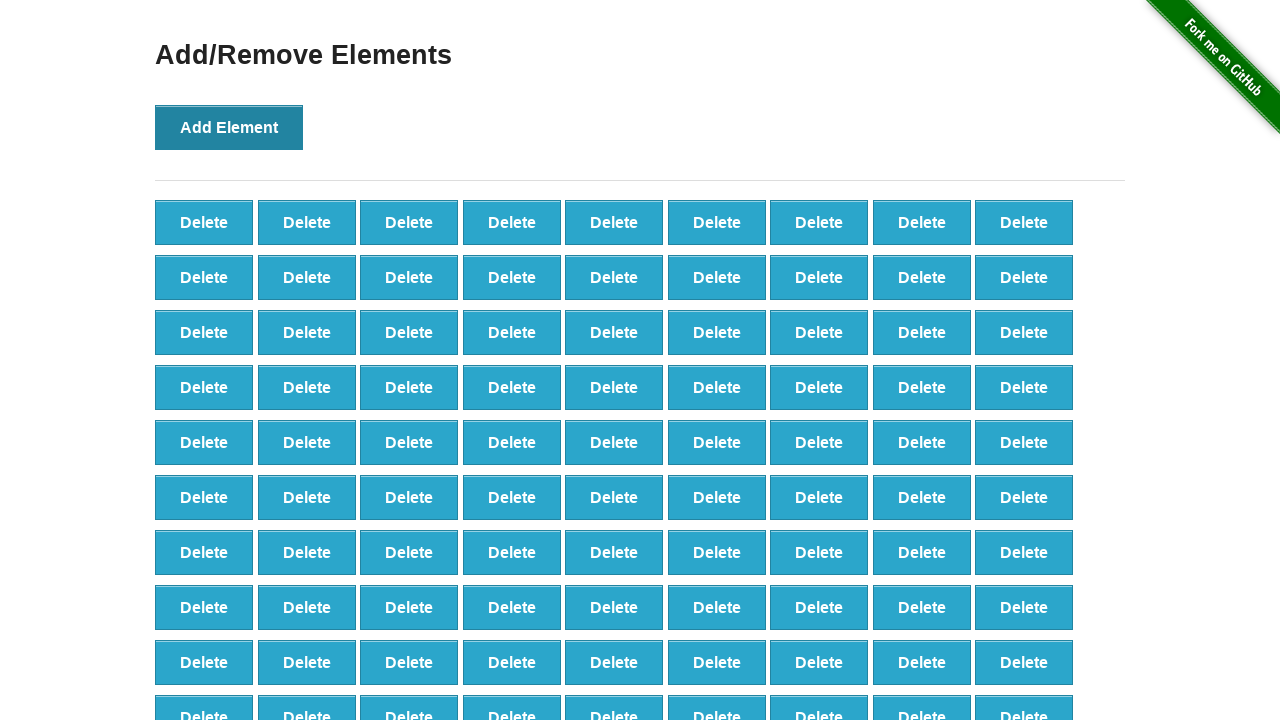

Clicked Add Element button (iteration 96/100) at (229, 127) on button:has-text('Add Element')
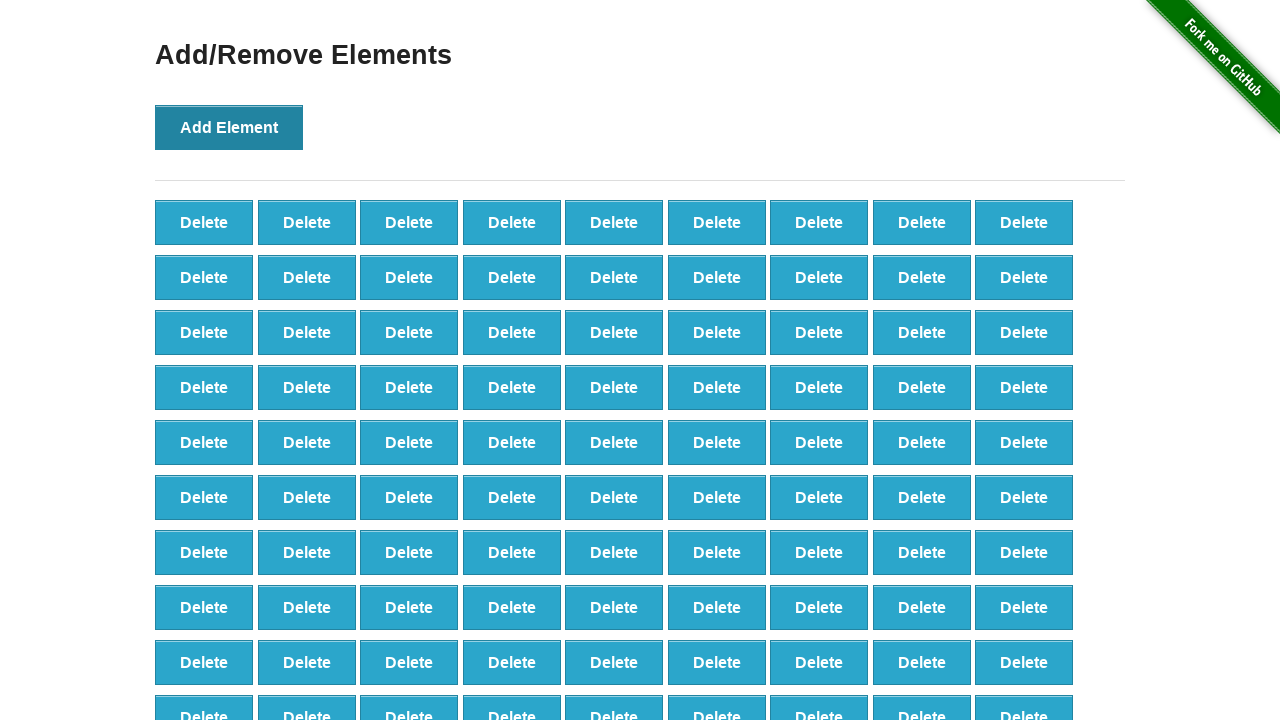

Clicked Add Element button (iteration 97/100) at (229, 127) on button:has-text('Add Element')
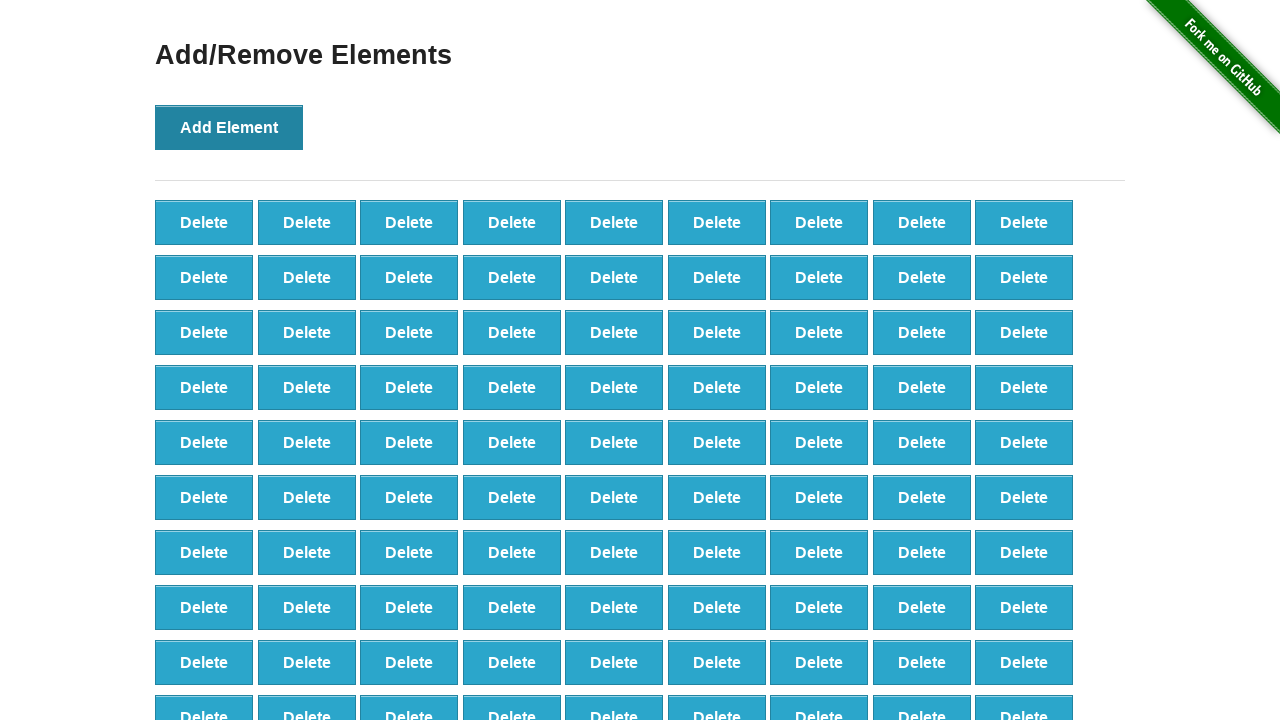

Clicked Add Element button (iteration 98/100) at (229, 127) on button:has-text('Add Element')
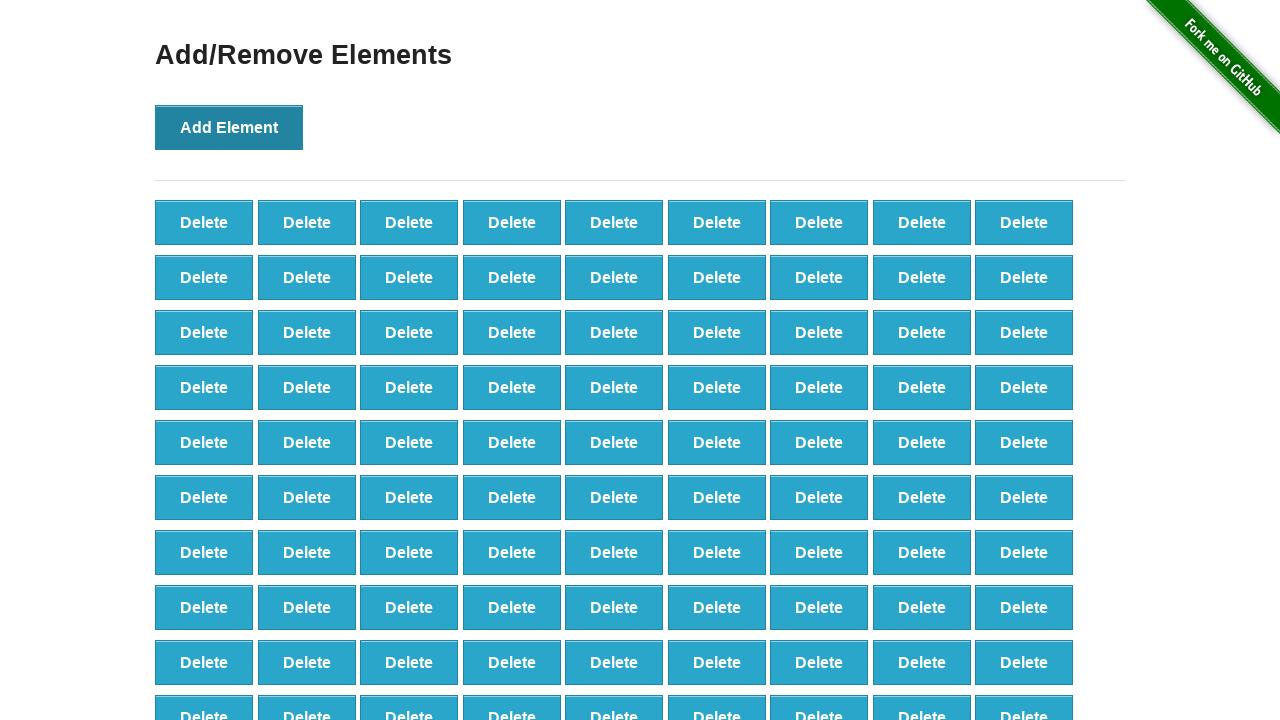

Clicked Add Element button (iteration 99/100) at (229, 127) on button:has-text('Add Element')
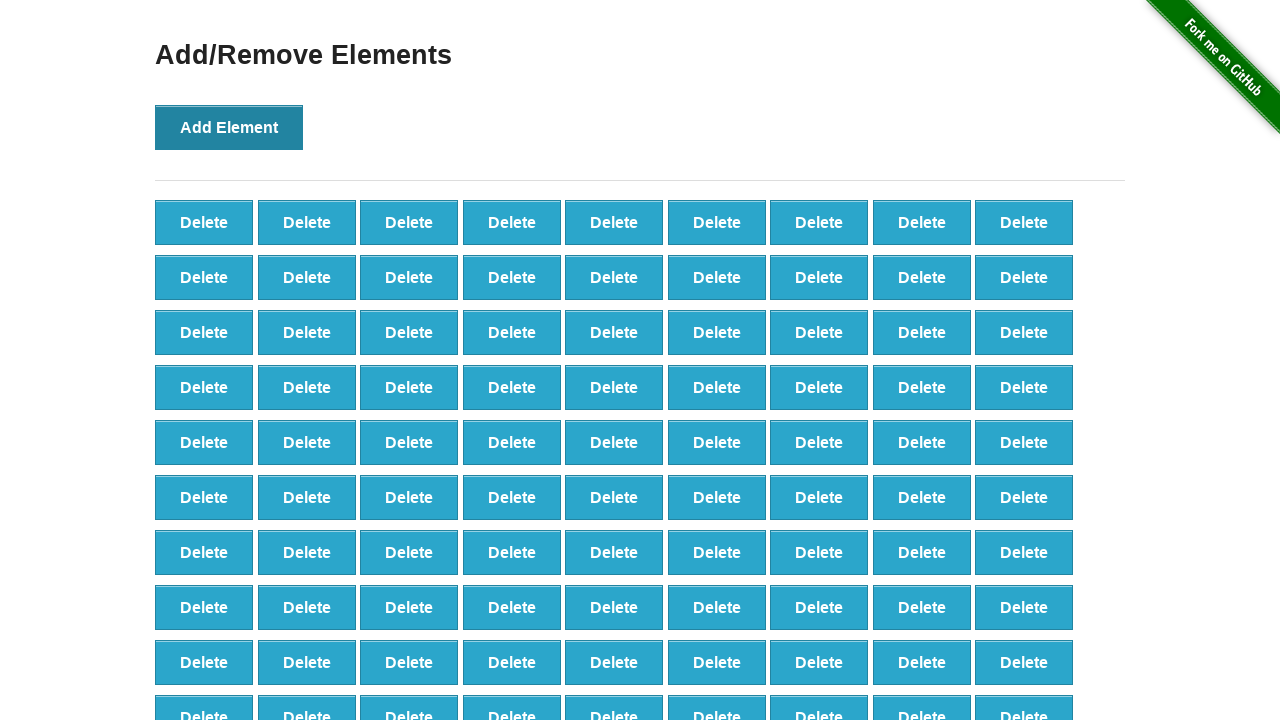

Clicked Add Element button (iteration 100/100) at (229, 127) on button:has-text('Add Element')
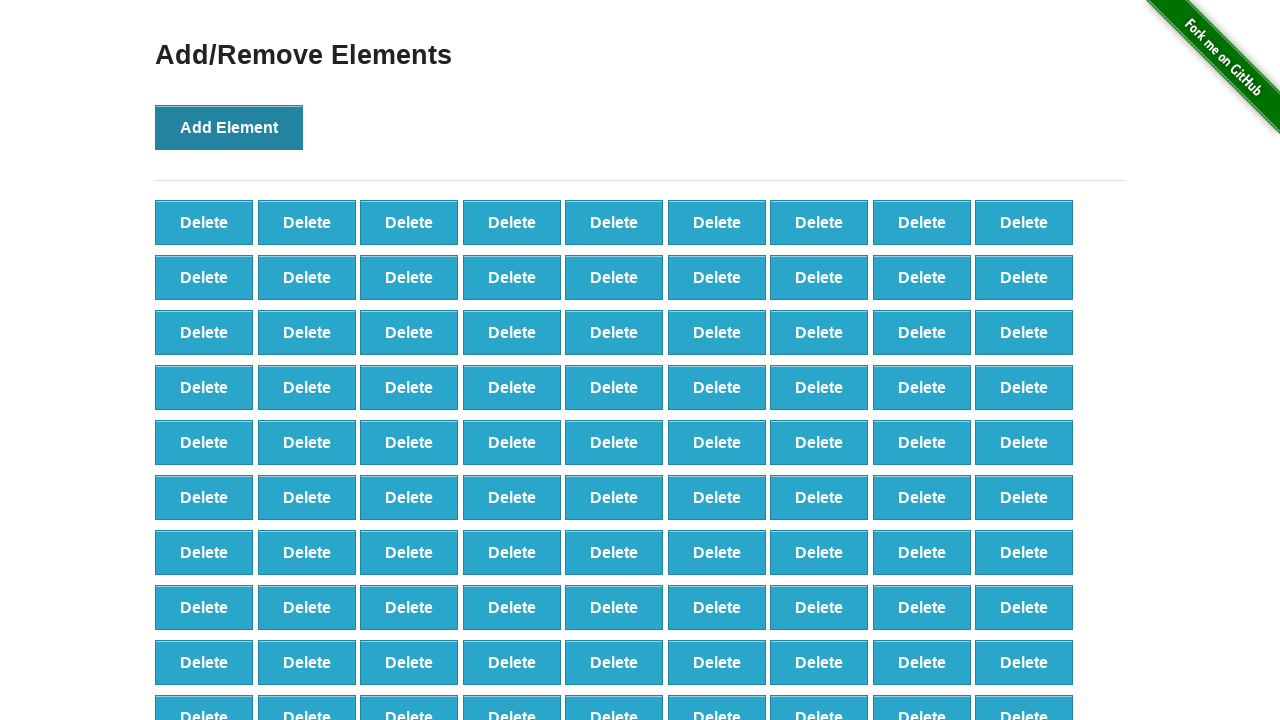

Clicked Delete button (iteration 1/90) at (204, 222) on button.added-manually >> nth=0
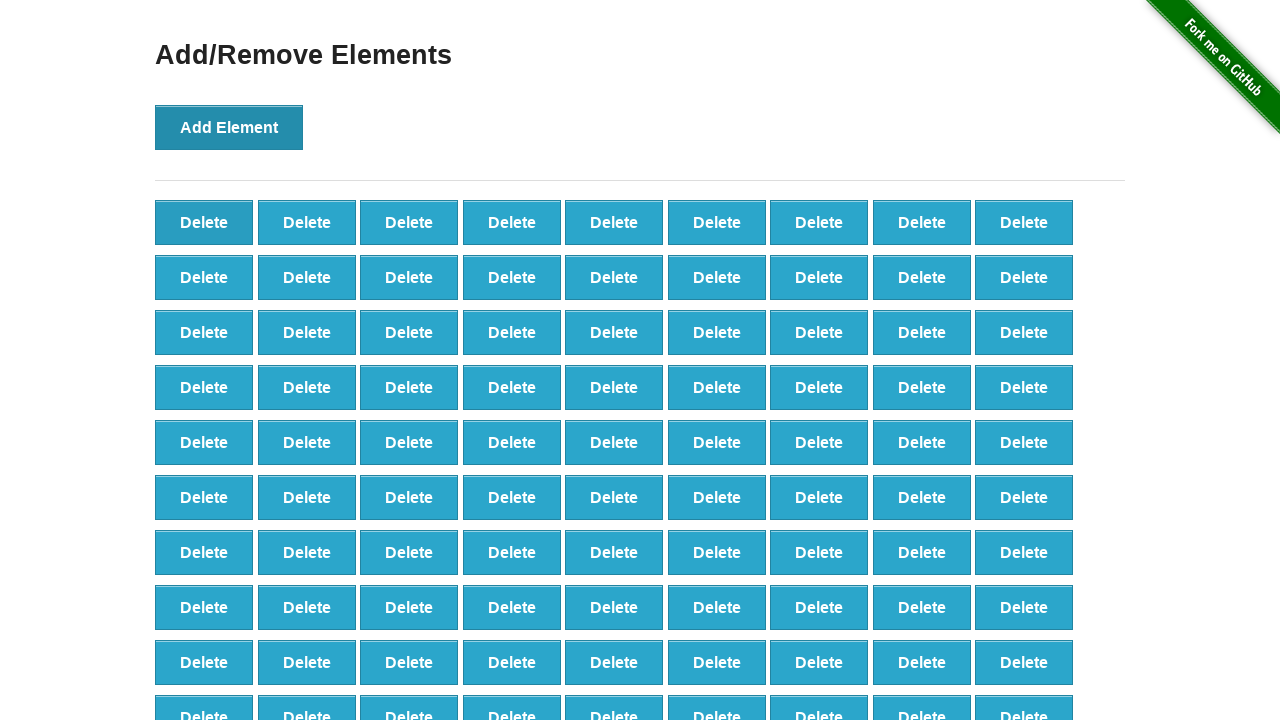

Clicked Delete button (iteration 2/90) at (204, 222) on button.added-manually >> nth=0
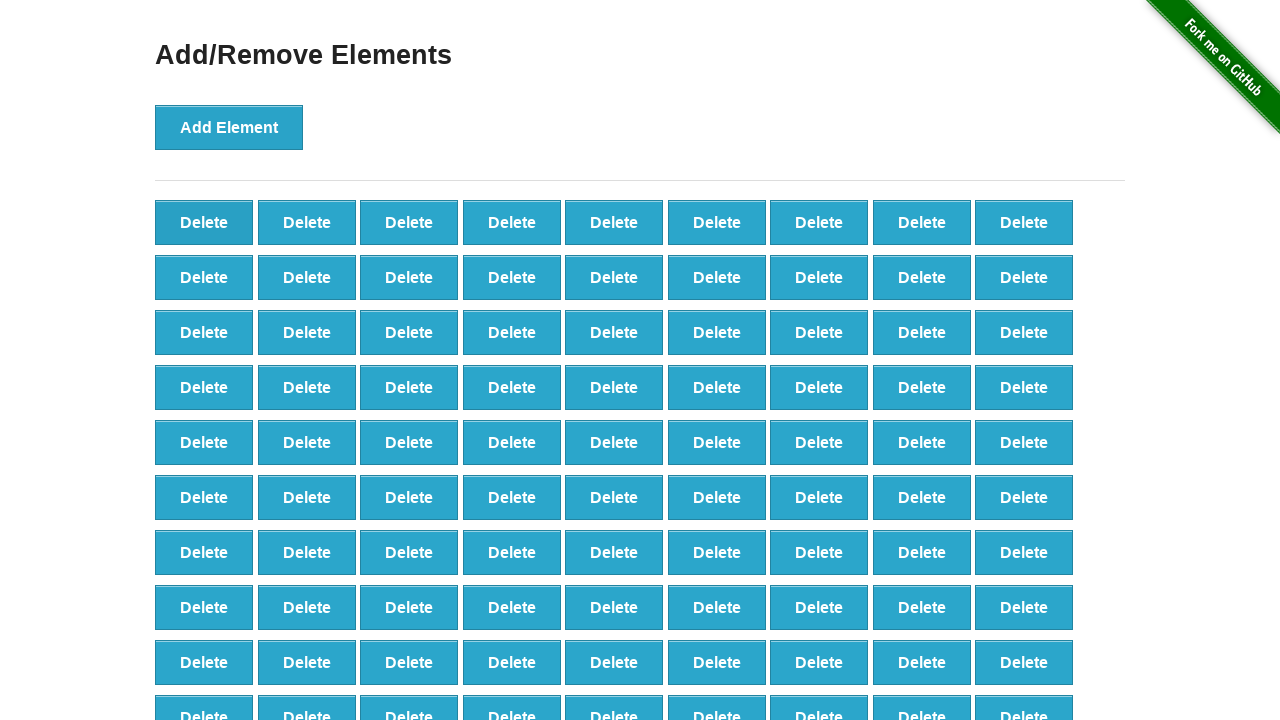

Clicked Delete button (iteration 3/90) at (204, 222) on button.added-manually >> nth=0
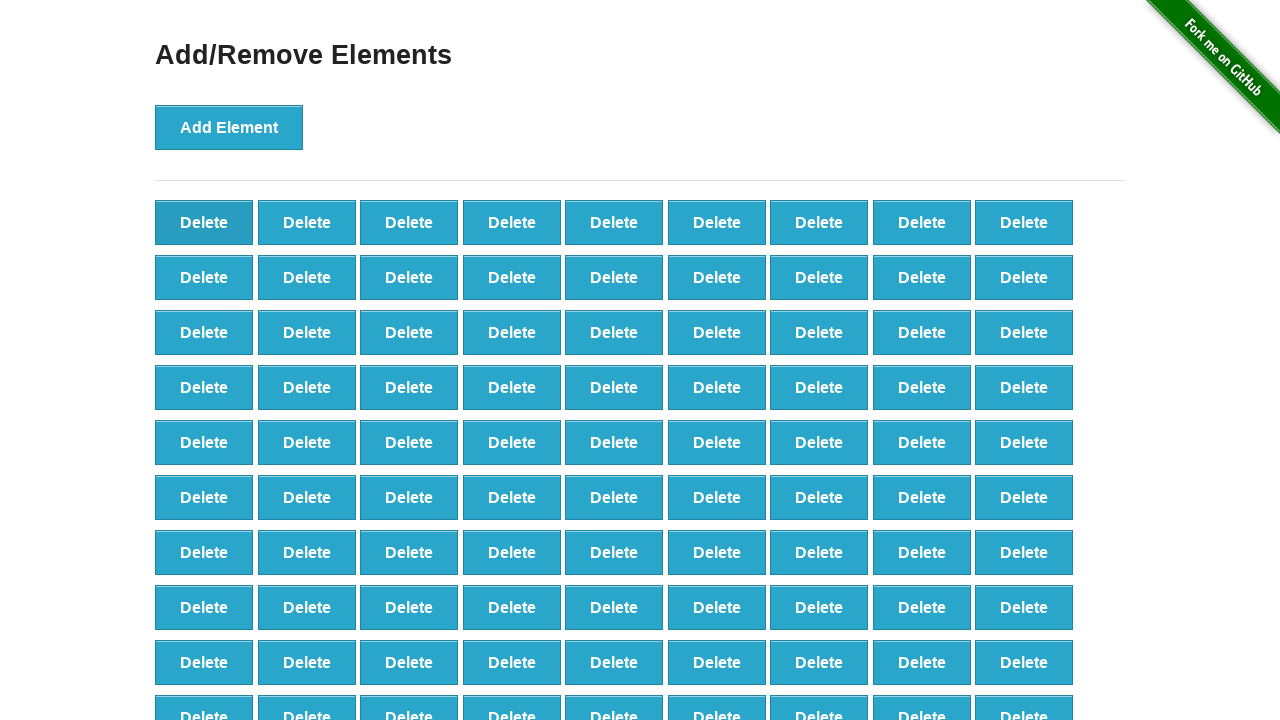

Clicked Delete button (iteration 4/90) at (204, 222) on button.added-manually >> nth=0
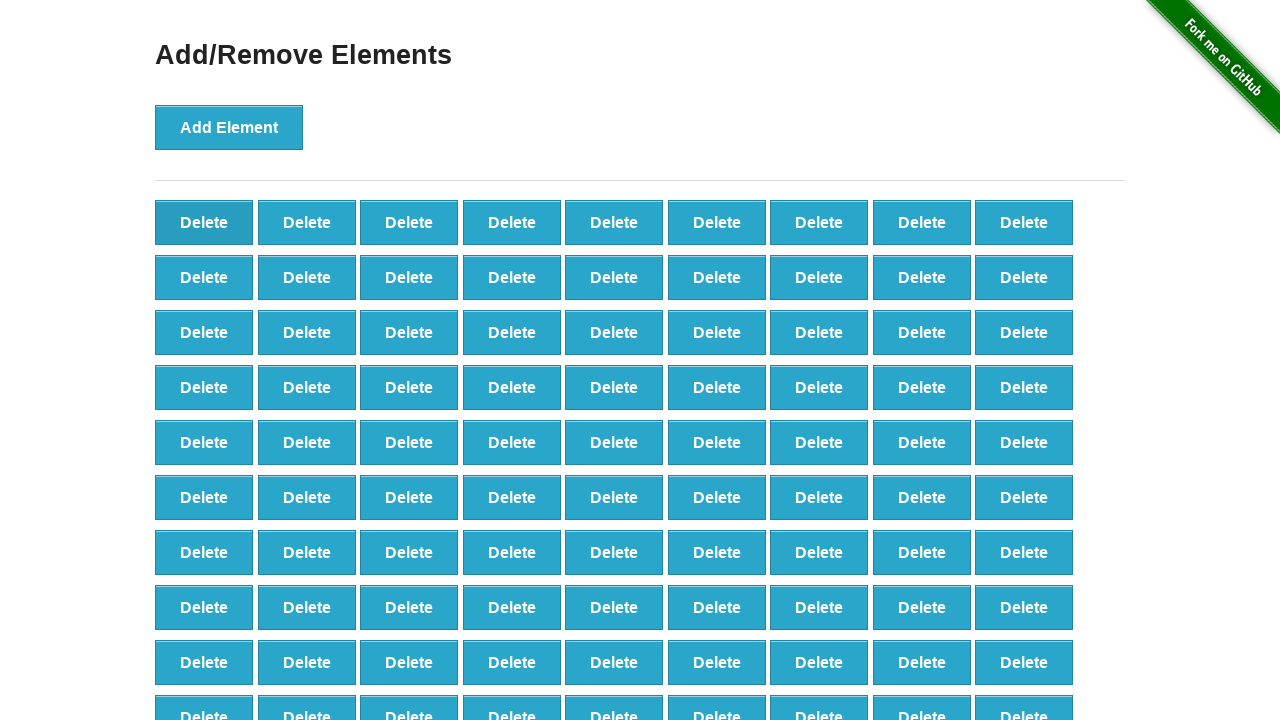

Clicked Delete button (iteration 5/90) at (204, 222) on button.added-manually >> nth=0
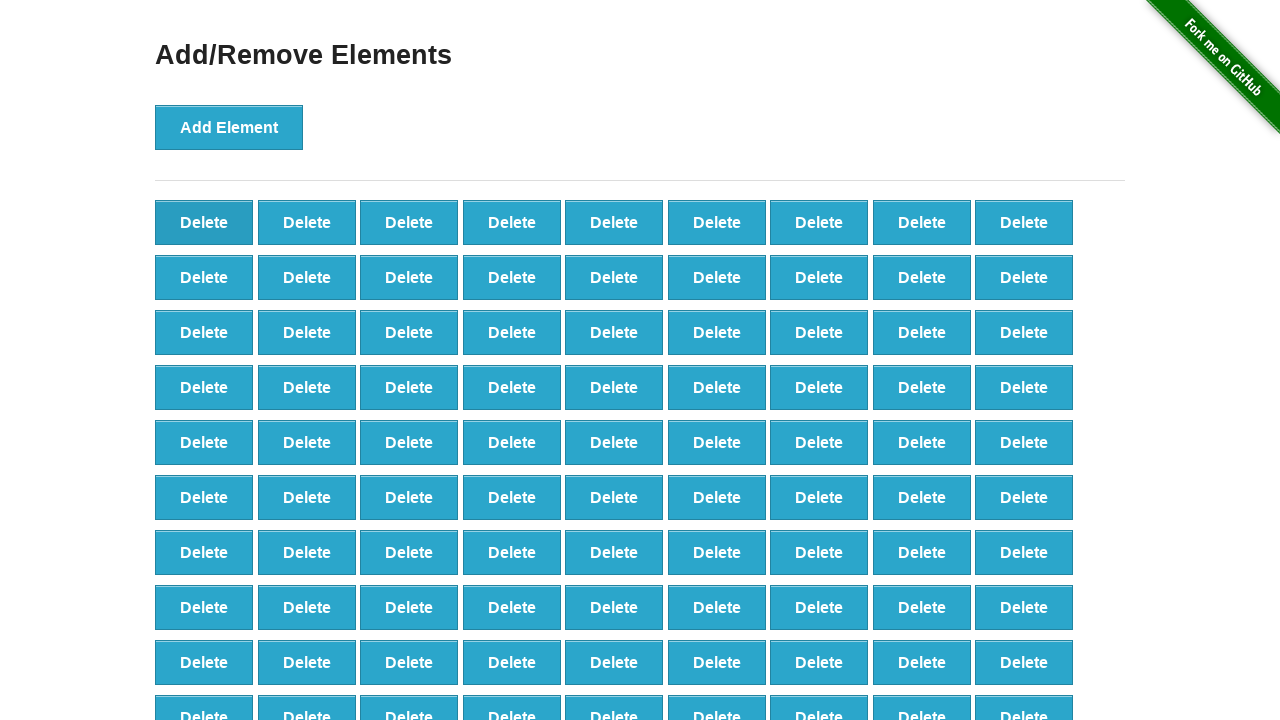

Clicked Delete button (iteration 6/90) at (204, 222) on button.added-manually >> nth=0
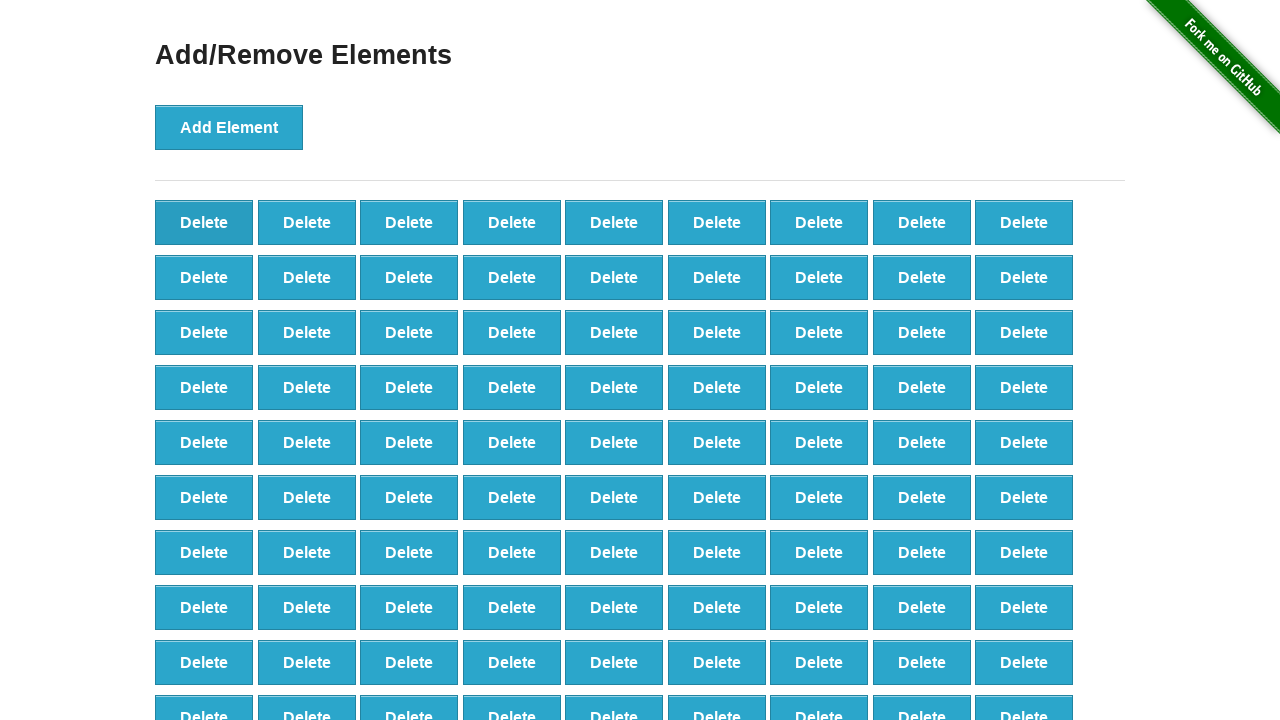

Clicked Delete button (iteration 7/90) at (204, 222) on button.added-manually >> nth=0
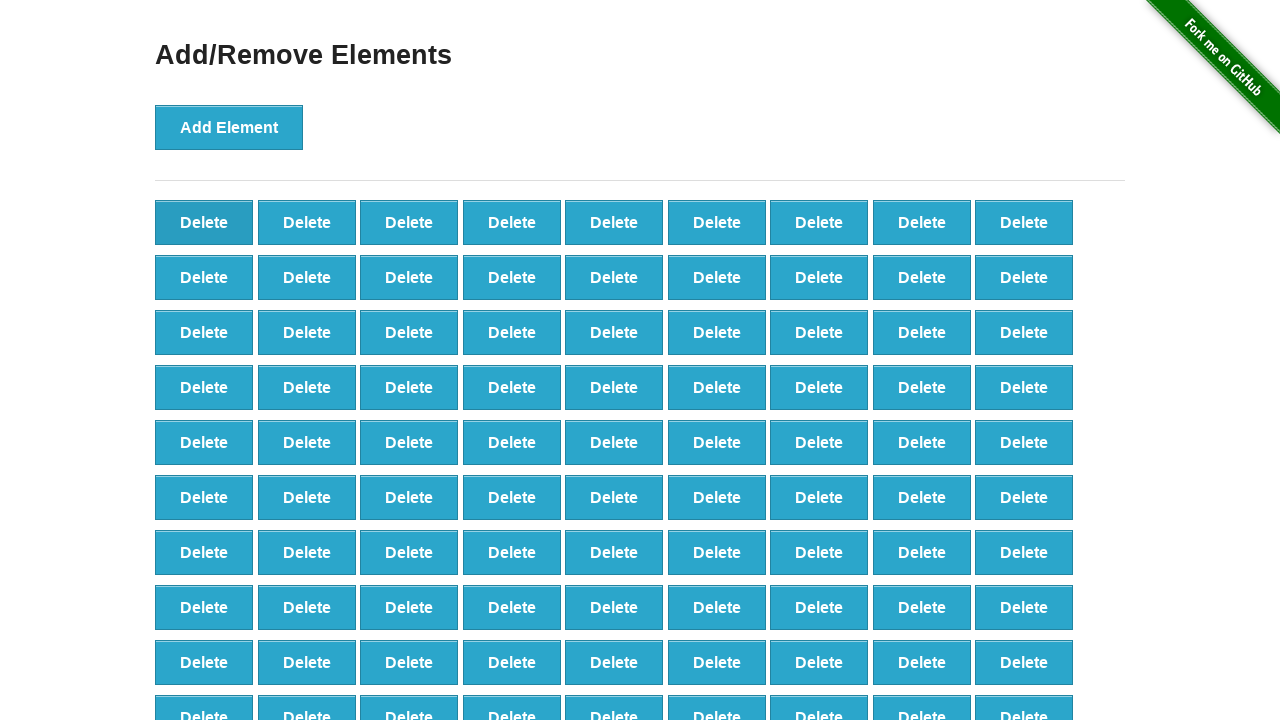

Clicked Delete button (iteration 8/90) at (204, 222) on button.added-manually >> nth=0
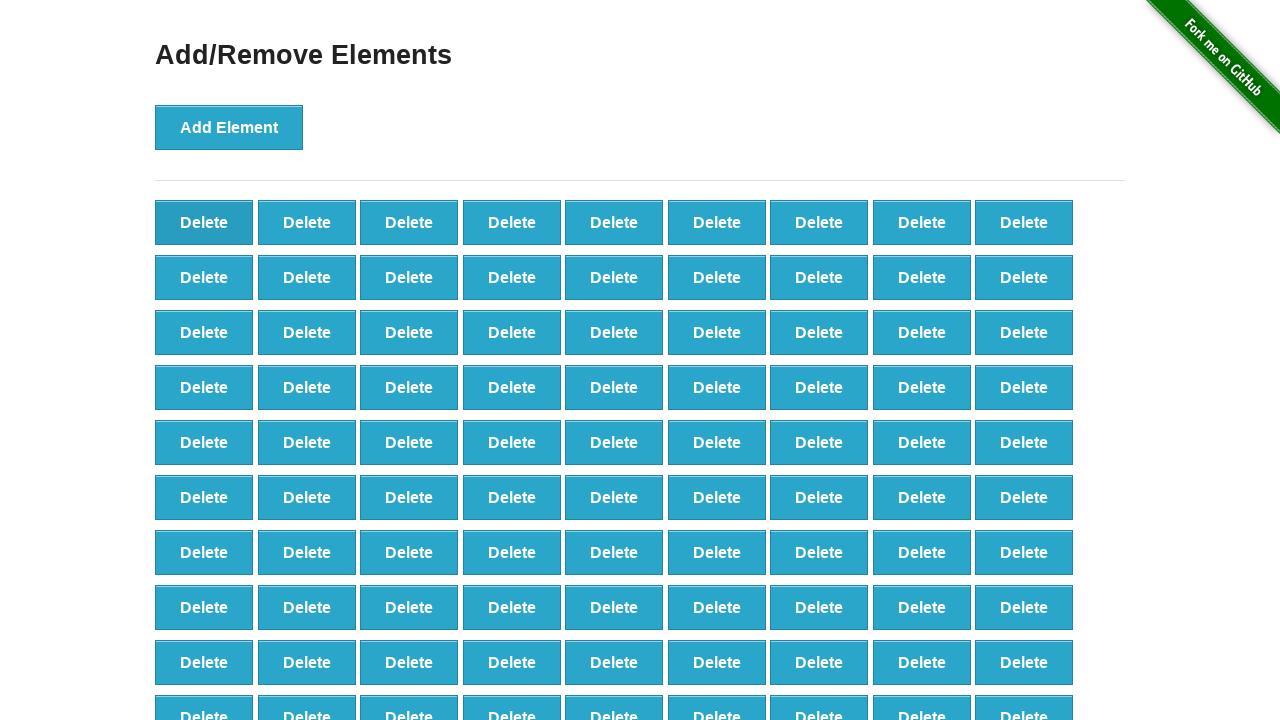

Clicked Delete button (iteration 9/90) at (204, 222) on button.added-manually >> nth=0
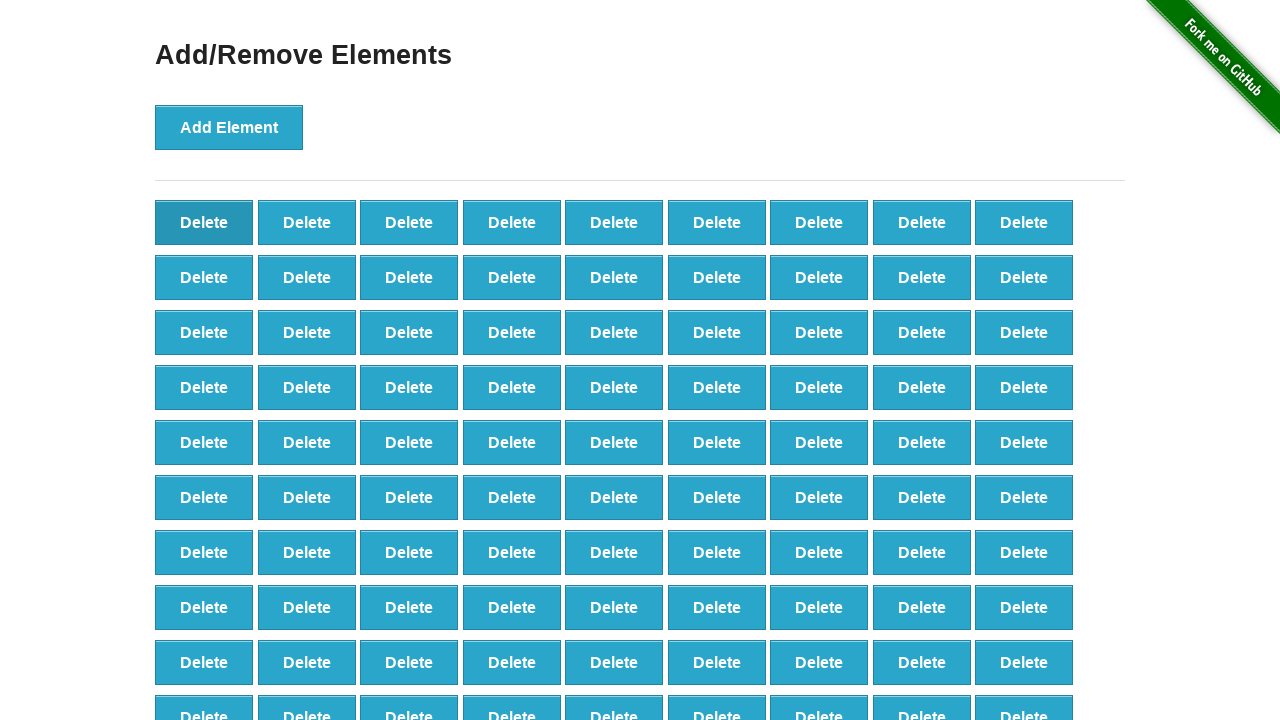

Clicked Delete button (iteration 10/90) at (204, 222) on button.added-manually >> nth=0
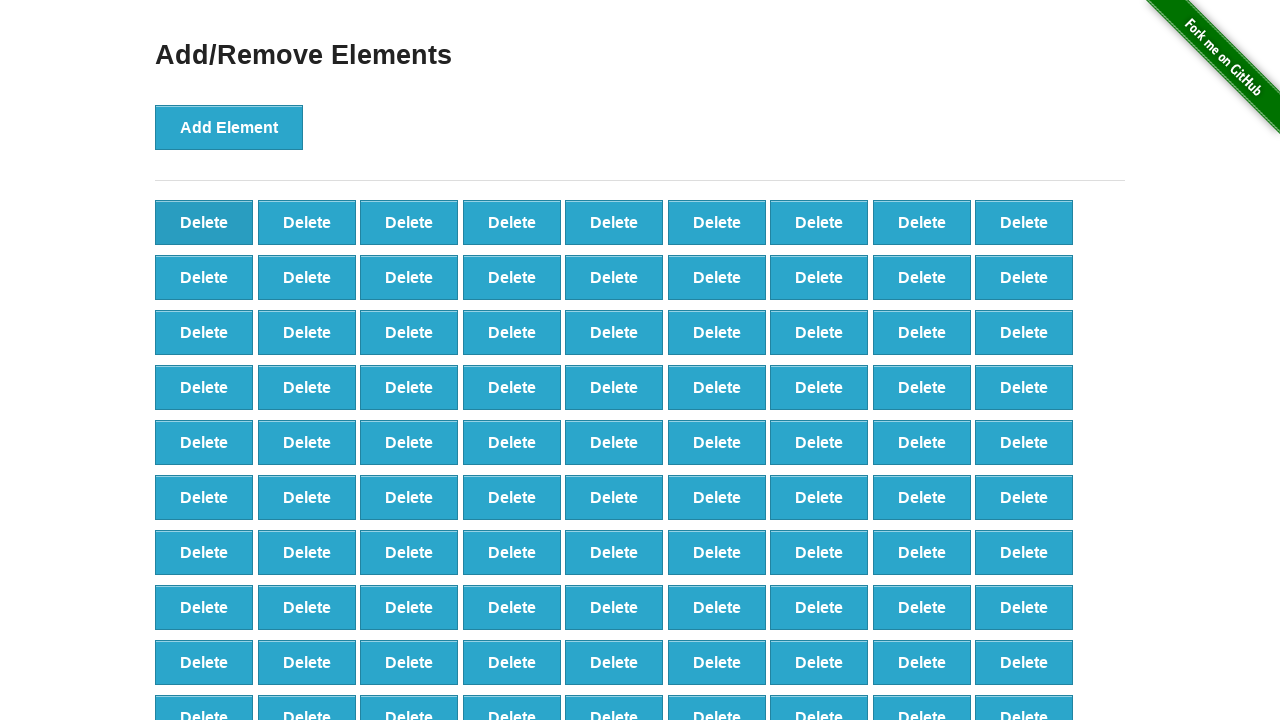

Clicked Delete button (iteration 11/90) at (204, 222) on button.added-manually >> nth=0
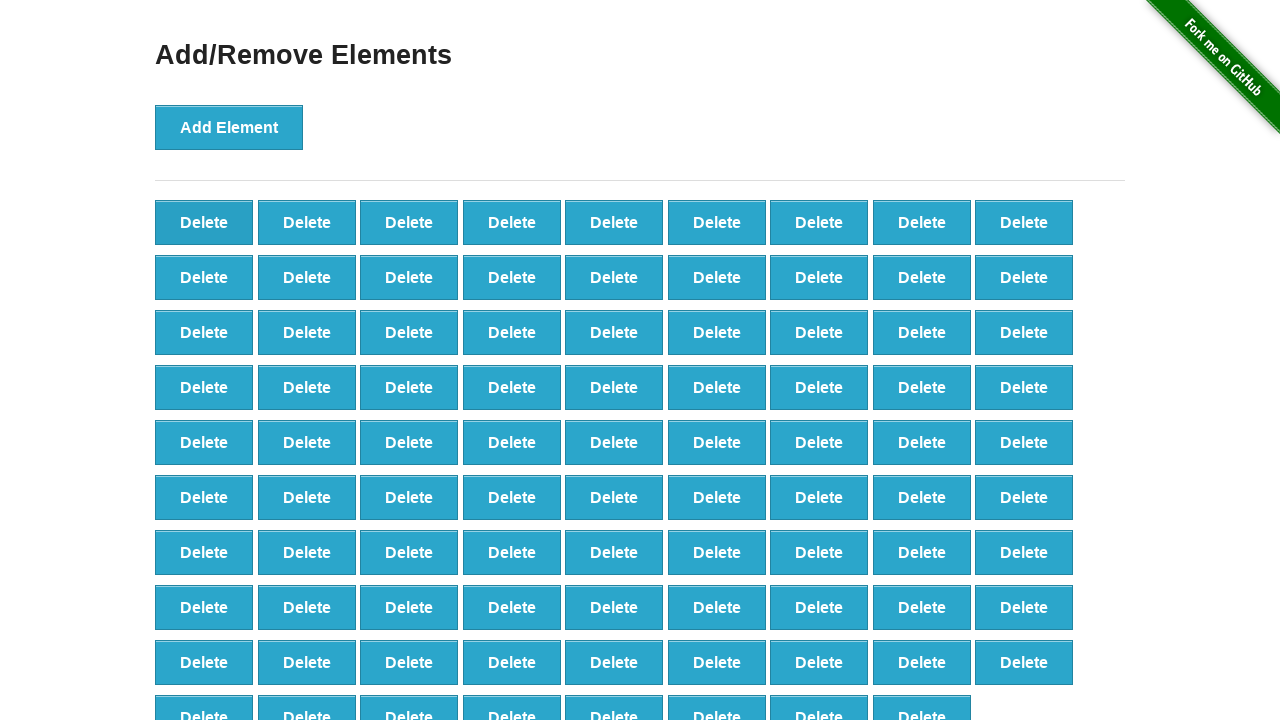

Clicked Delete button (iteration 12/90) at (204, 222) on button.added-manually >> nth=0
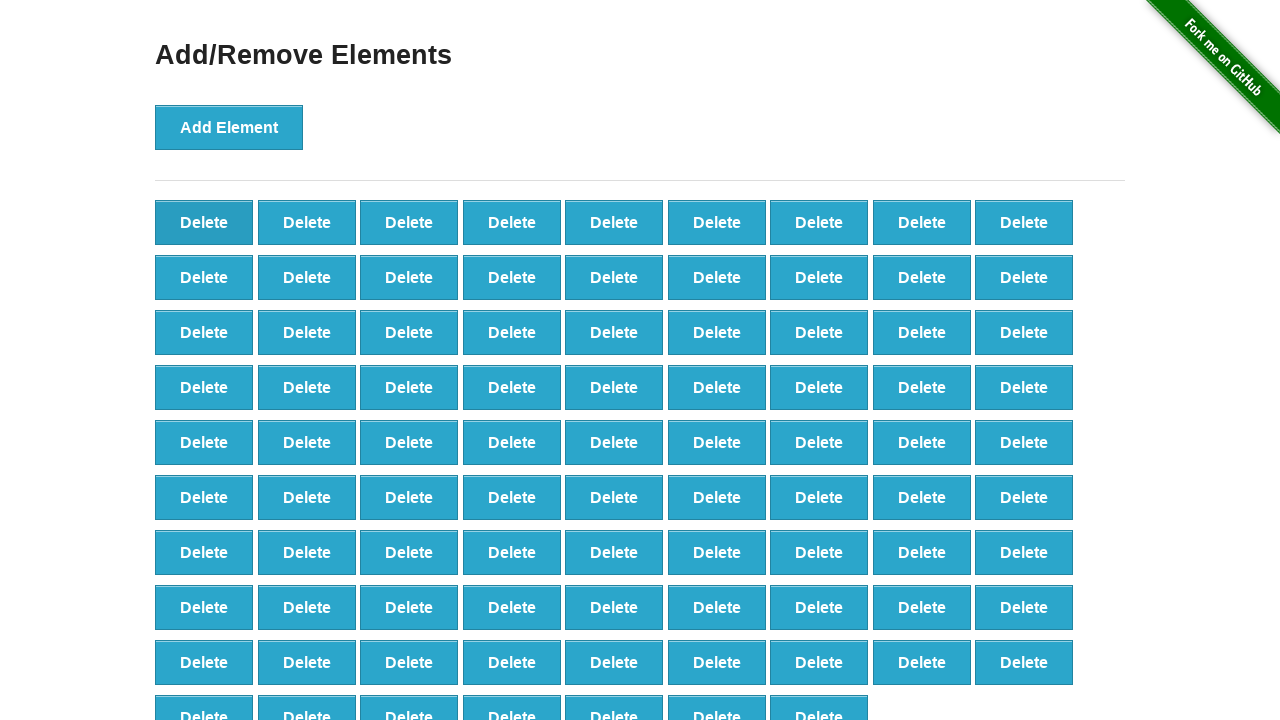

Clicked Delete button (iteration 13/90) at (204, 222) on button.added-manually >> nth=0
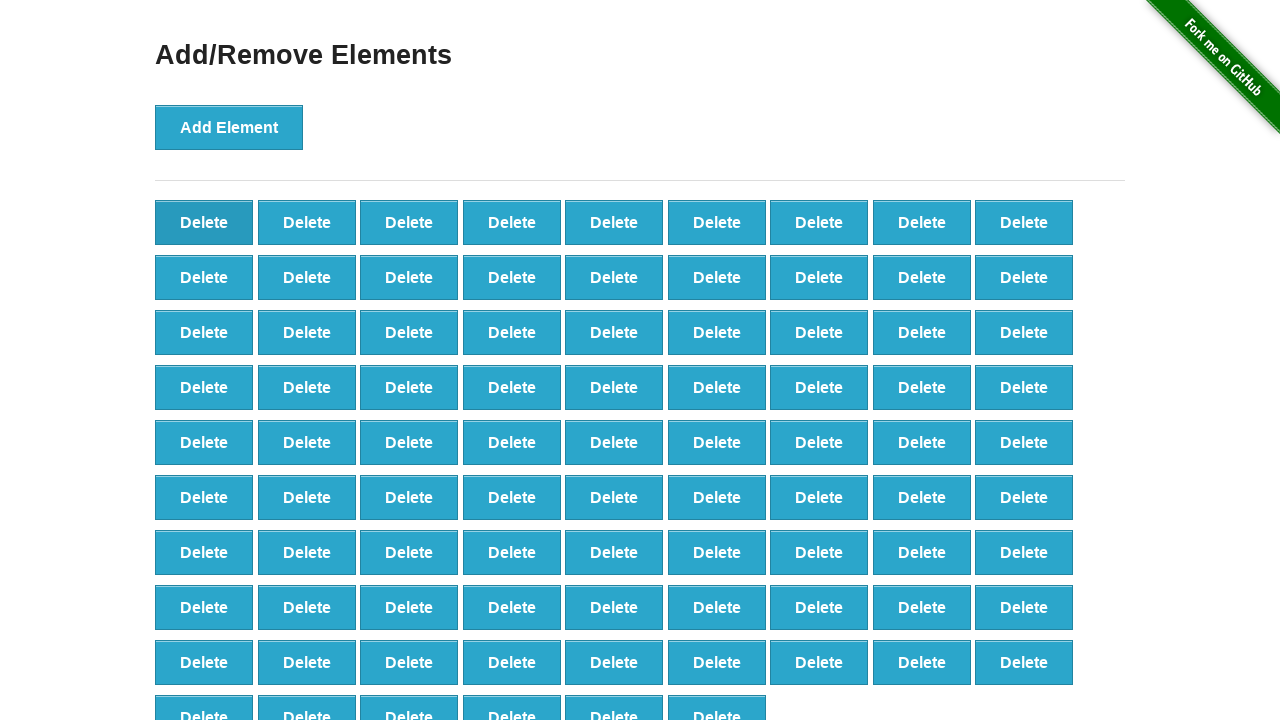

Clicked Delete button (iteration 14/90) at (204, 222) on button.added-manually >> nth=0
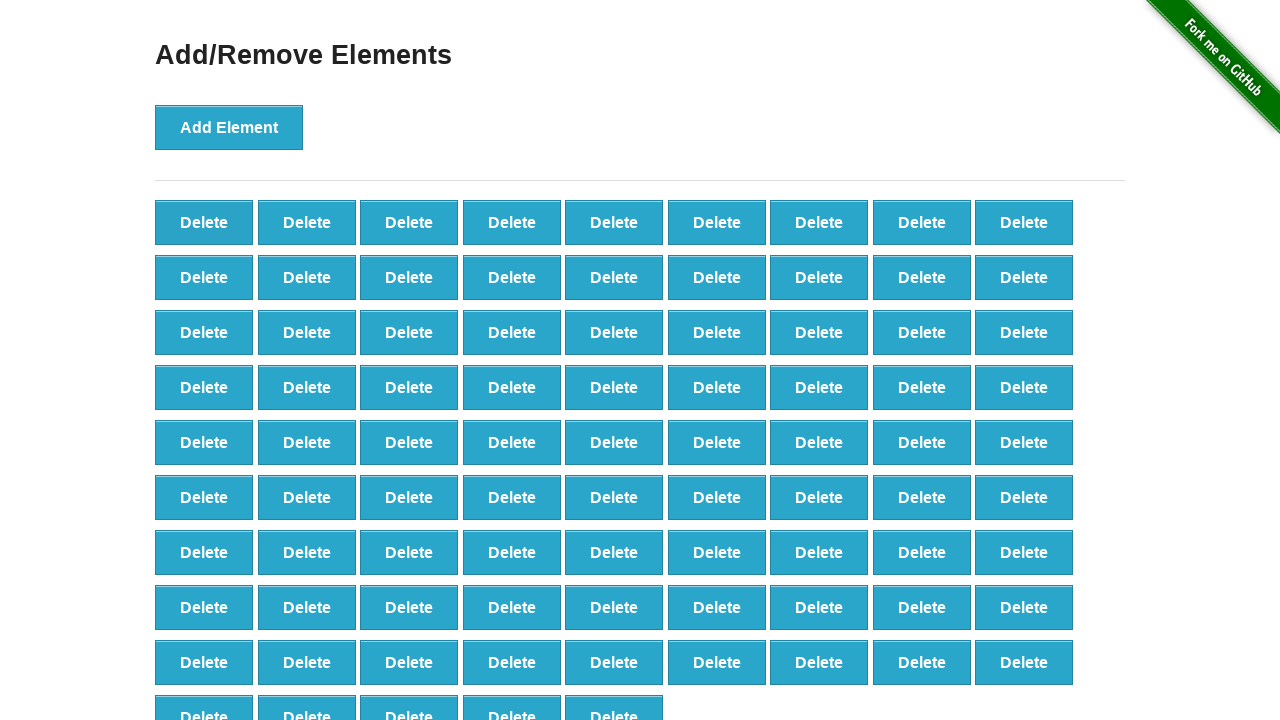

Clicked Delete button (iteration 15/90) at (204, 222) on button.added-manually >> nth=0
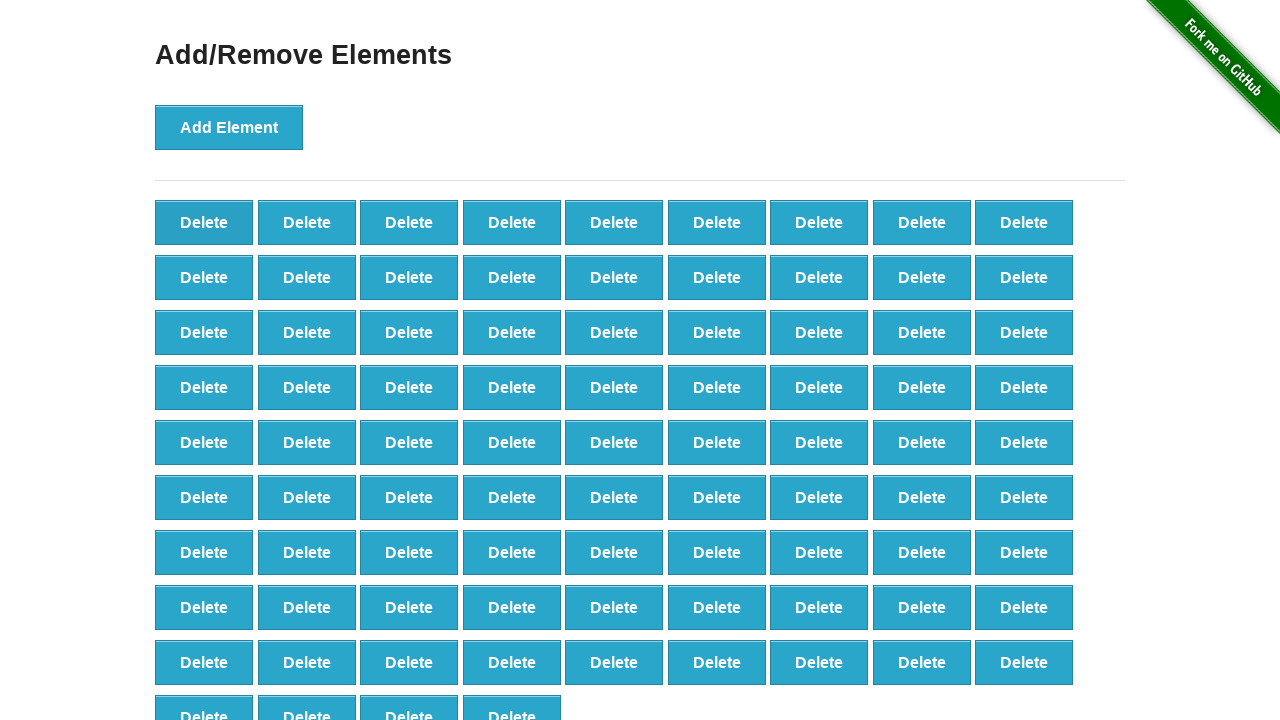

Clicked Delete button (iteration 16/90) at (204, 222) on button.added-manually >> nth=0
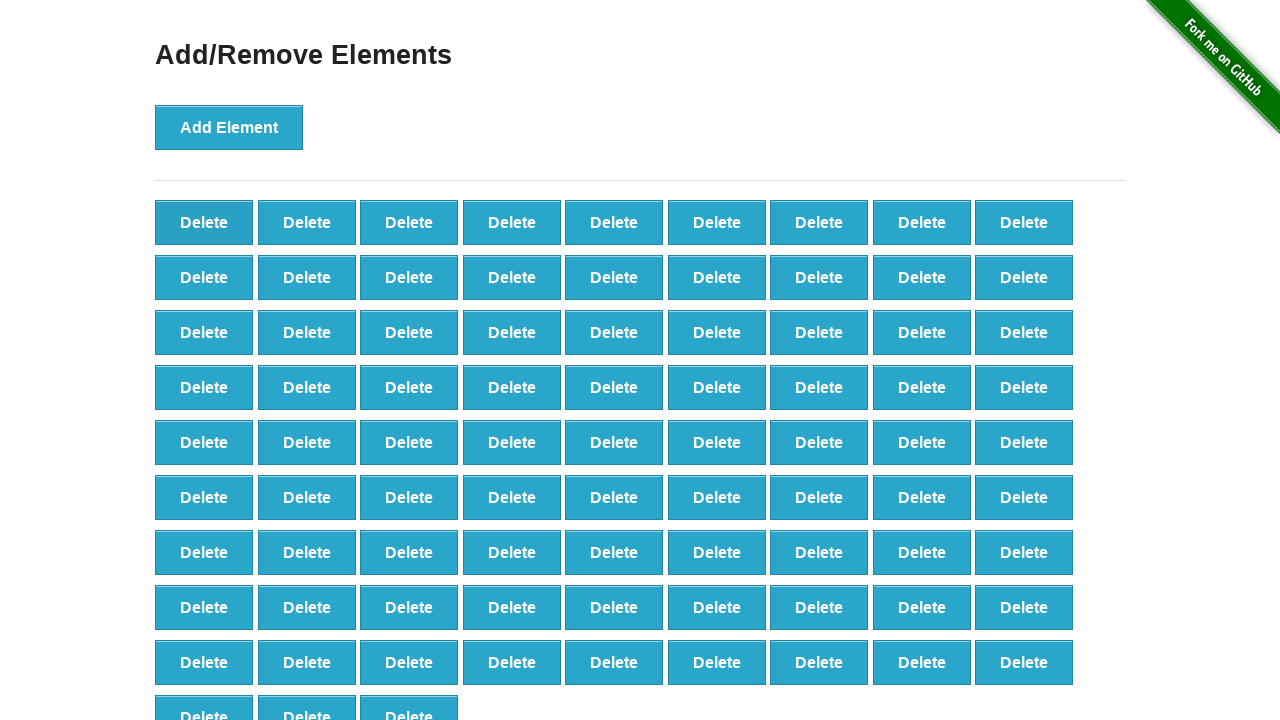

Clicked Delete button (iteration 17/90) at (204, 222) on button.added-manually >> nth=0
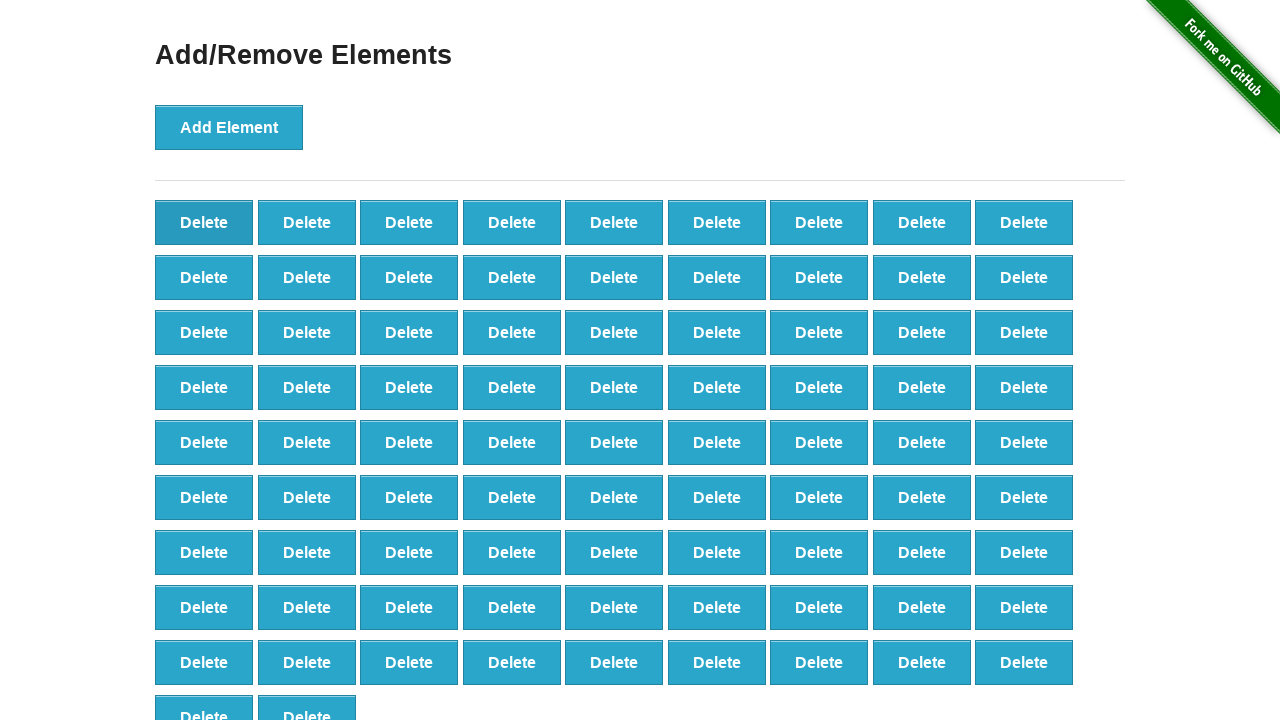

Clicked Delete button (iteration 18/90) at (204, 222) on button.added-manually >> nth=0
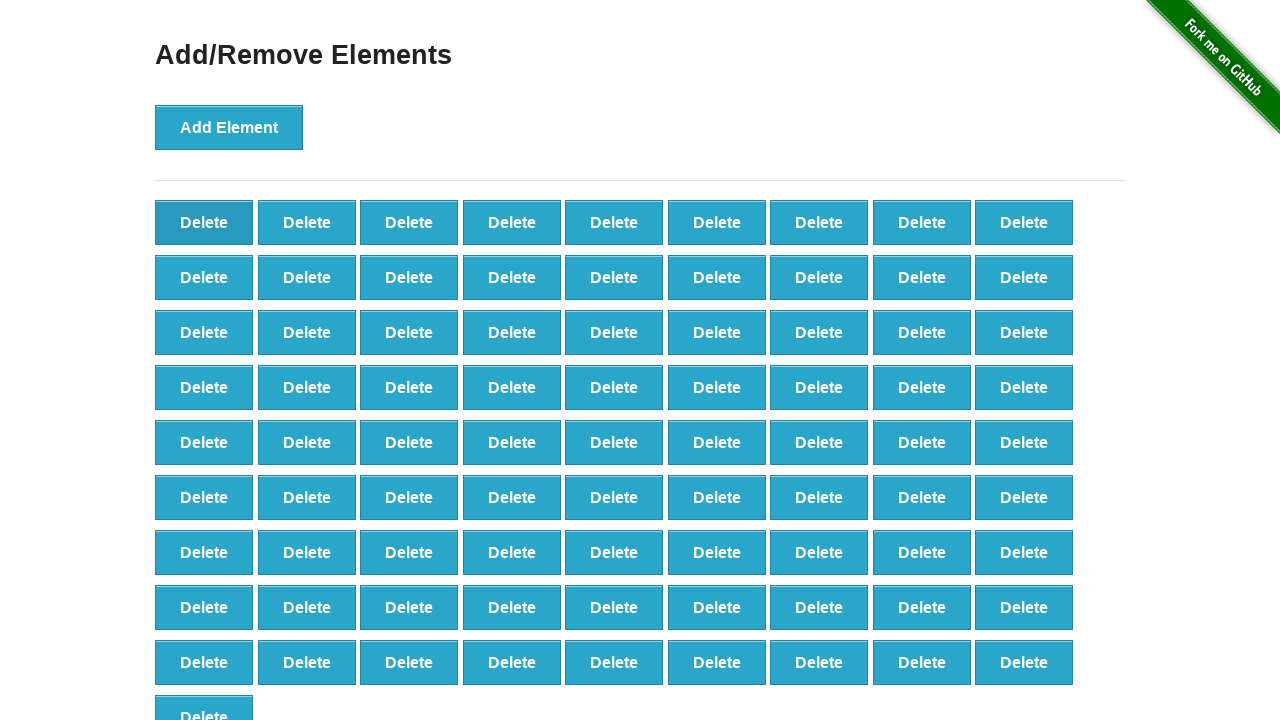

Clicked Delete button (iteration 19/90) at (204, 222) on button.added-manually >> nth=0
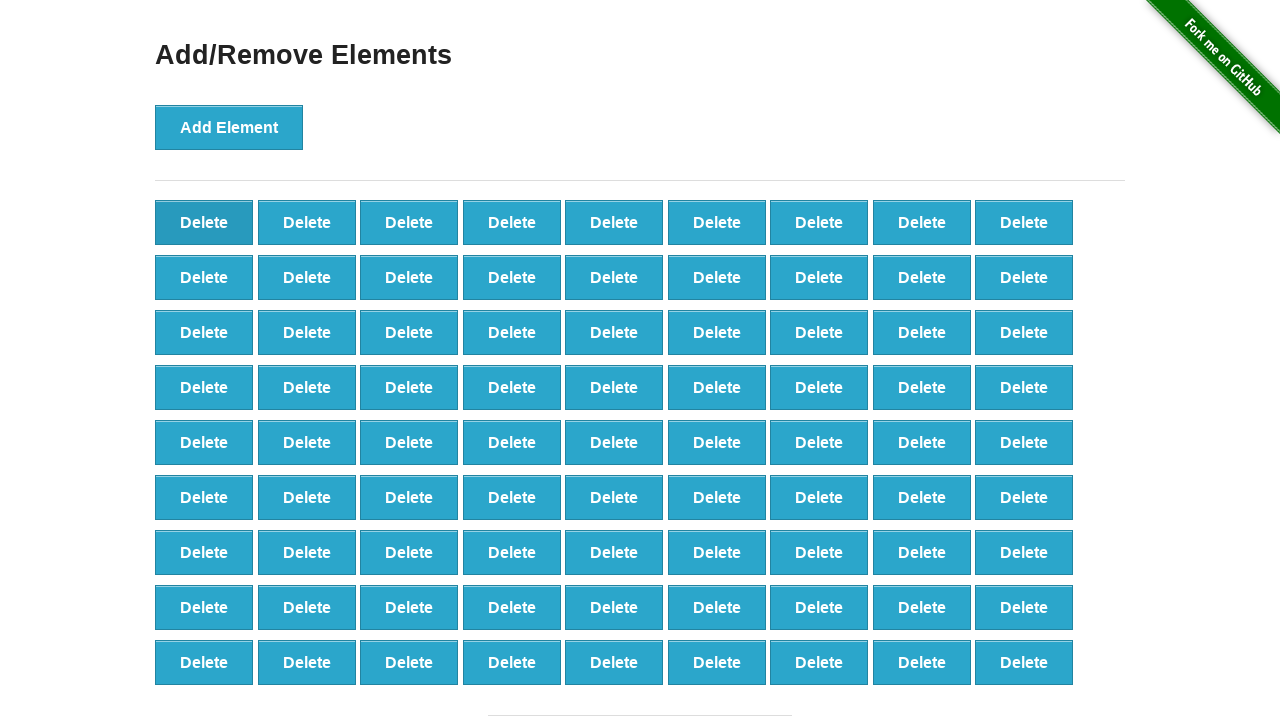

Clicked Delete button (iteration 20/90) at (204, 222) on button.added-manually >> nth=0
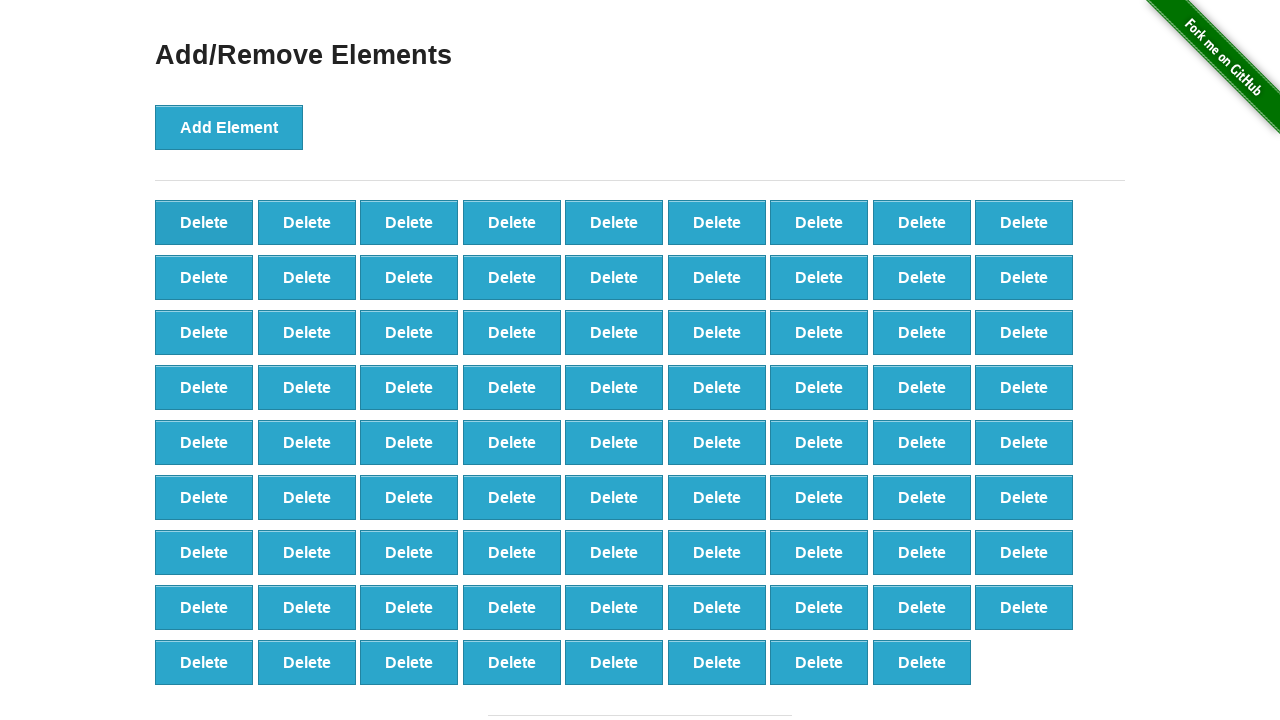

Clicked Delete button (iteration 21/90) at (204, 222) on button.added-manually >> nth=0
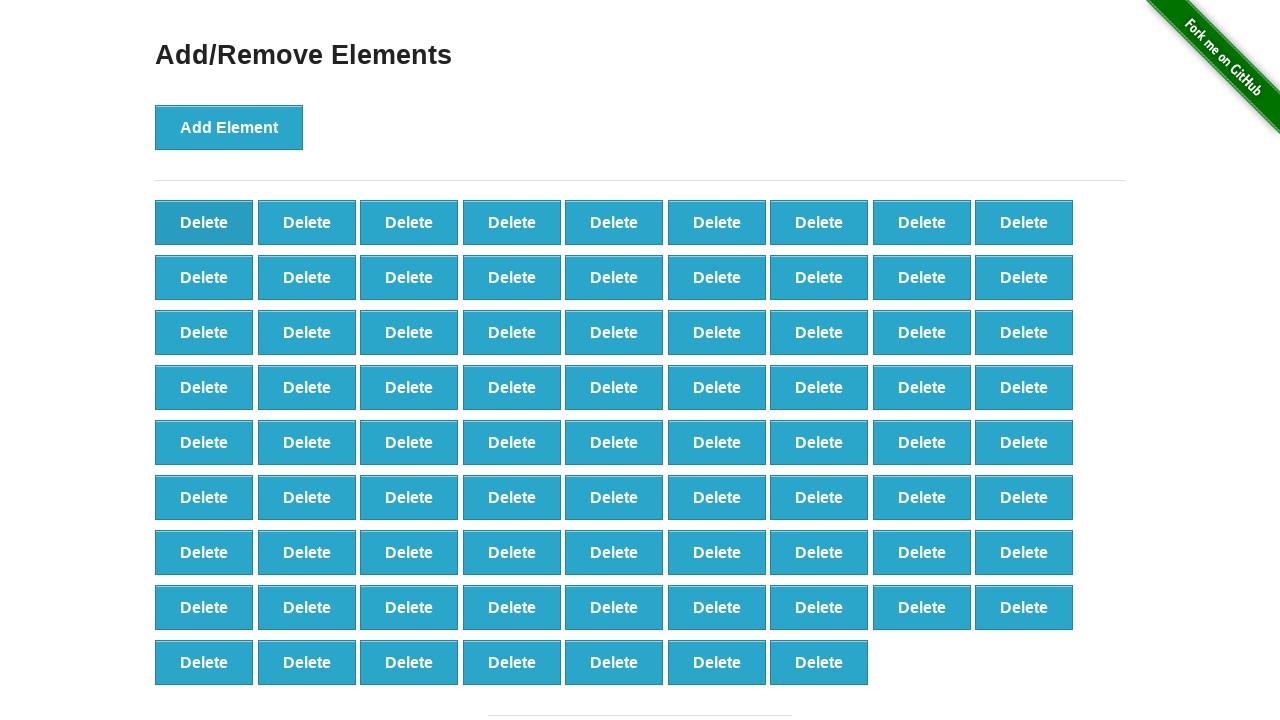

Clicked Delete button (iteration 22/90) at (204, 222) on button.added-manually >> nth=0
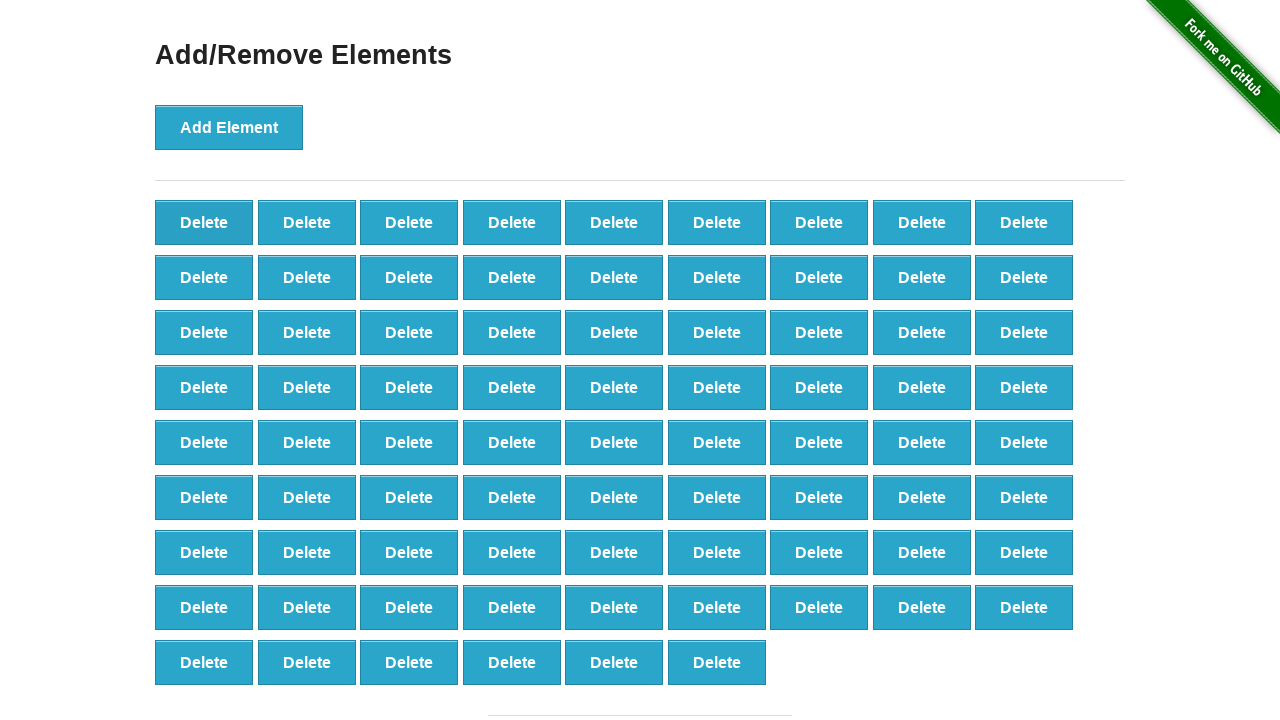

Clicked Delete button (iteration 23/90) at (204, 222) on button.added-manually >> nth=0
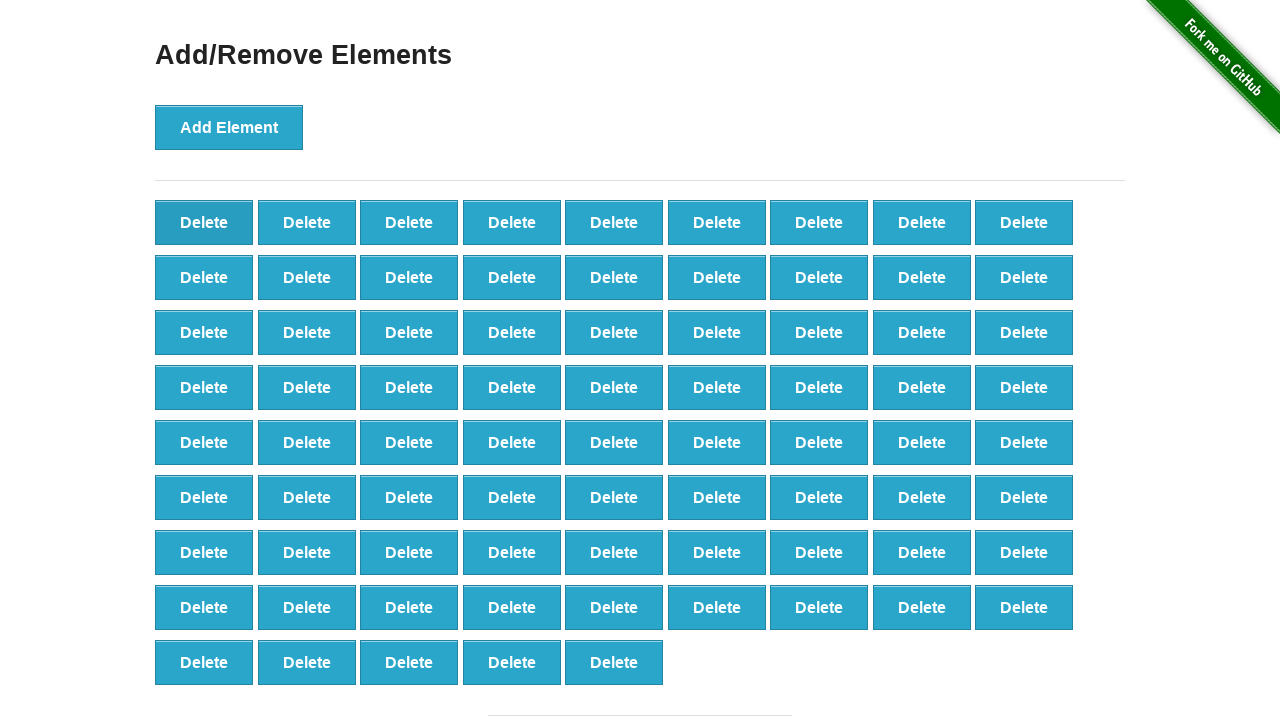

Clicked Delete button (iteration 24/90) at (204, 222) on button.added-manually >> nth=0
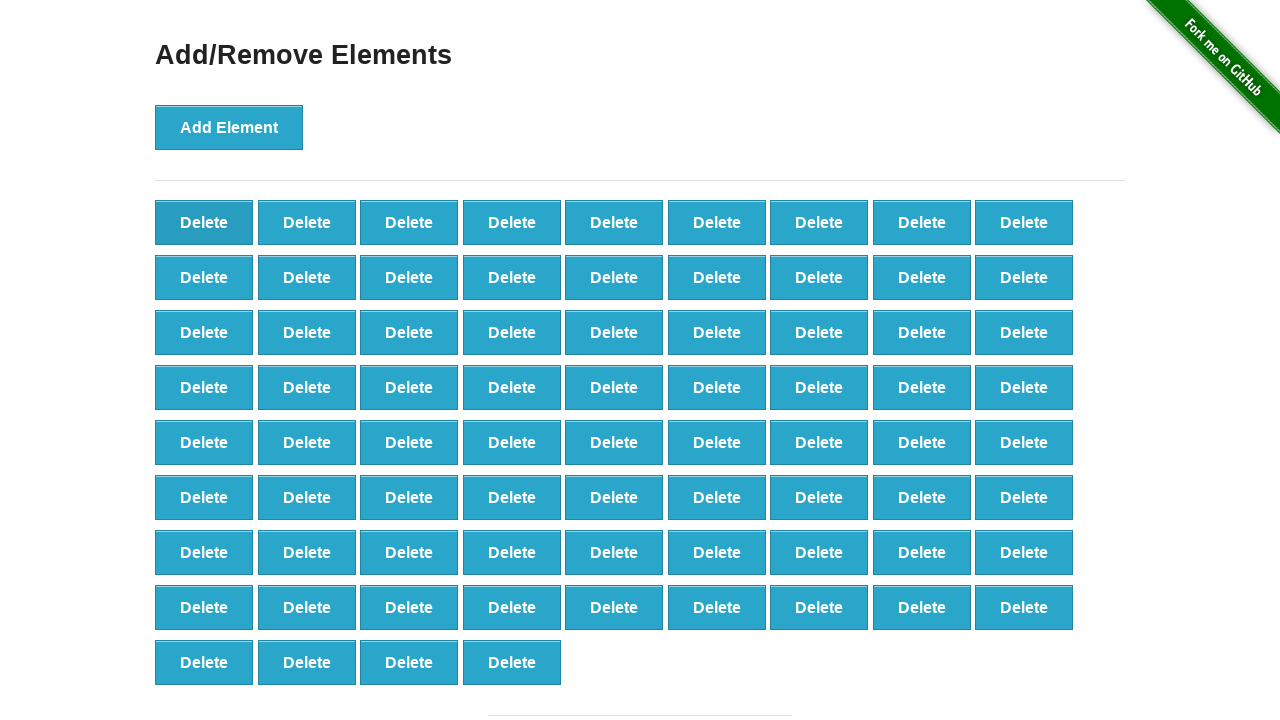

Clicked Delete button (iteration 25/90) at (204, 222) on button.added-manually >> nth=0
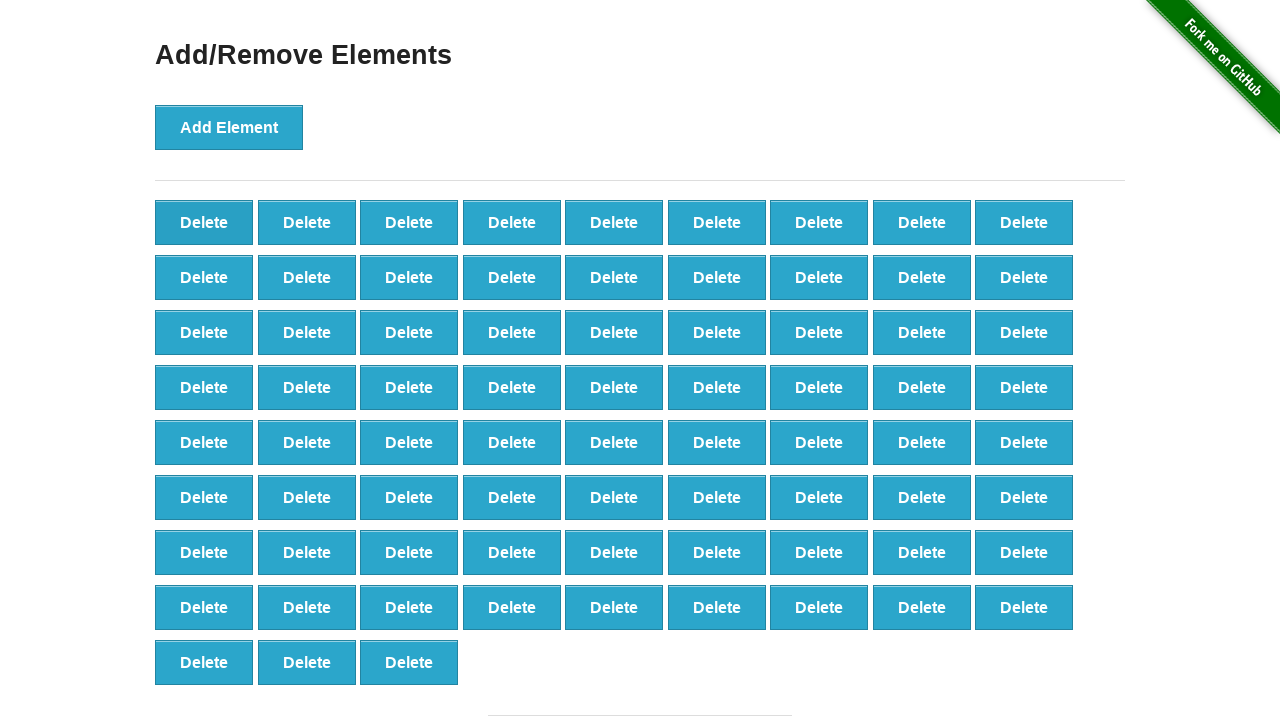

Clicked Delete button (iteration 26/90) at (204, 222) on button.added-manually >> nth=0
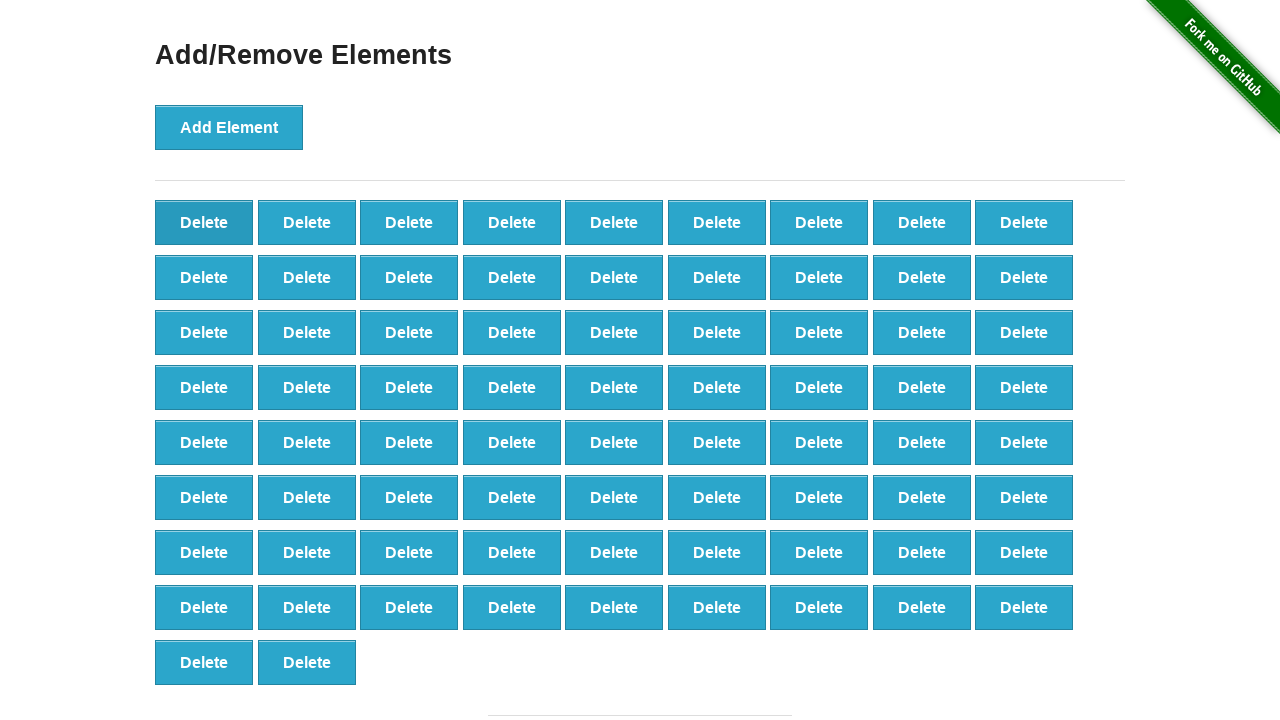

Clicked Delete button (iteration 27/90) at (204, 222) on button.added-manually >> nth=0
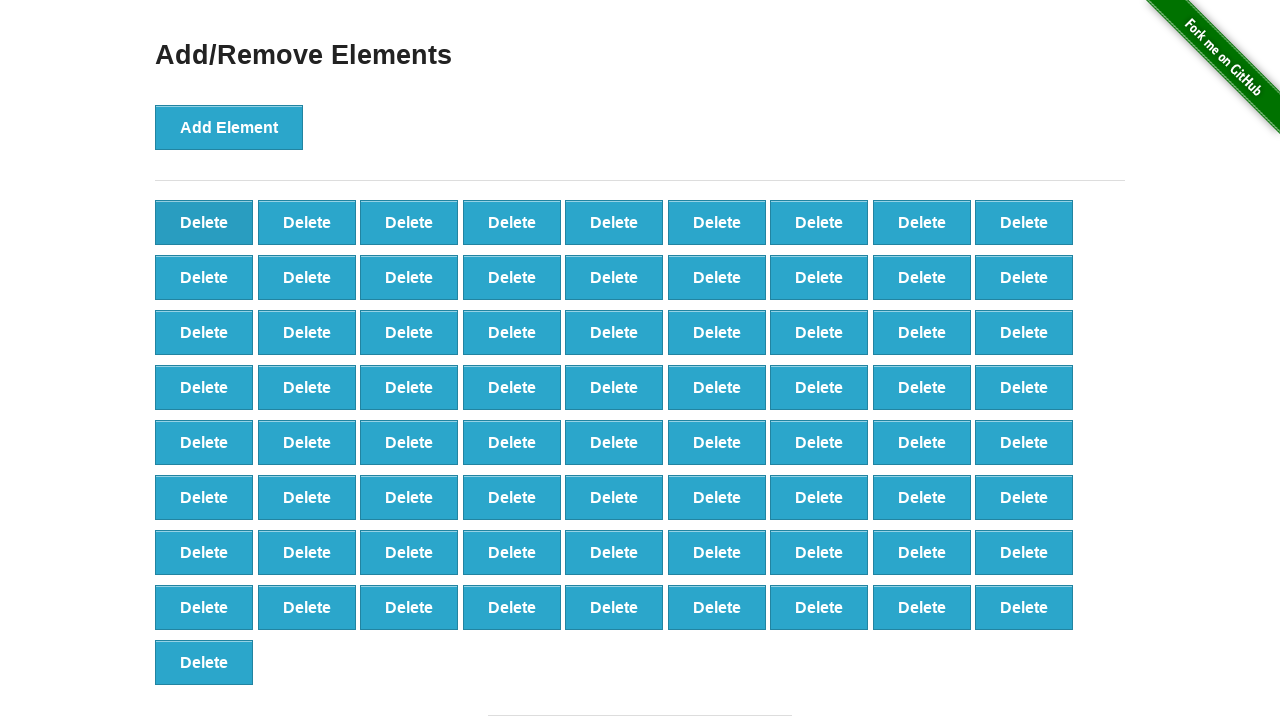

Clicked Delete button (iteration 28/90) at (204, 222) on button.added-manually >> nth=0
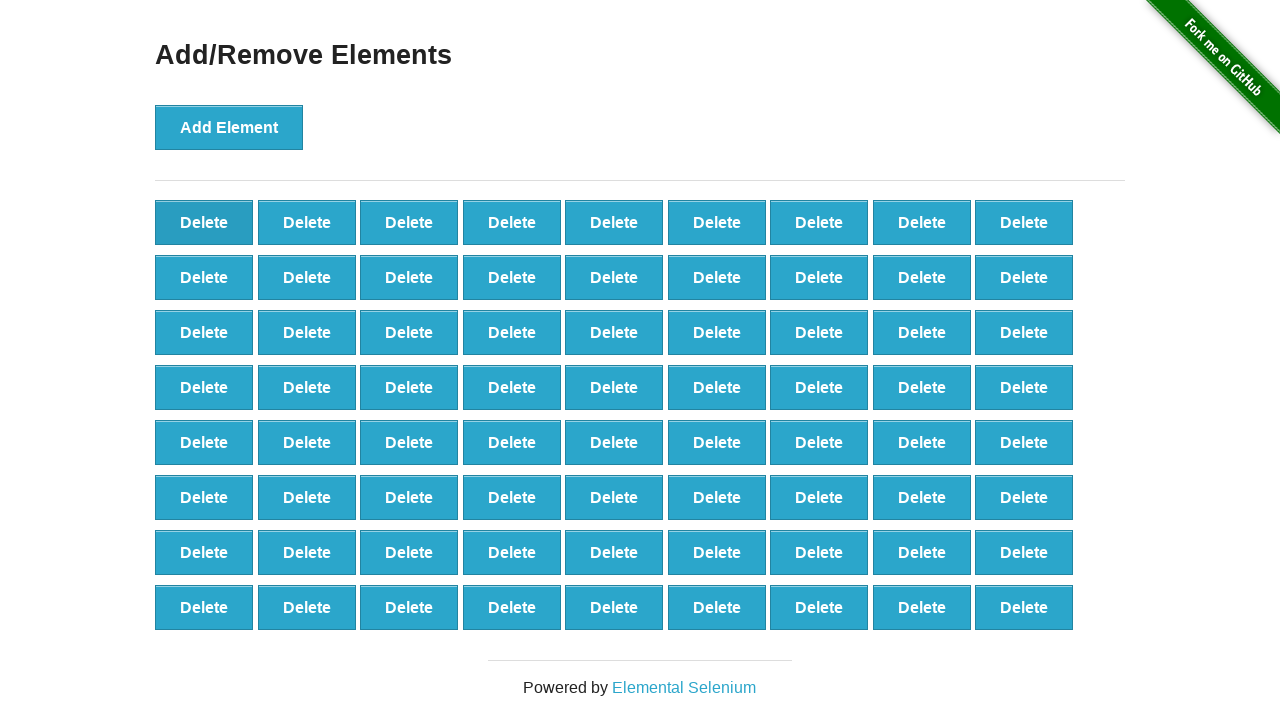

Clicked Delete button (iteration 29/90) at (204, 222) on button.added-manually >> nth=0
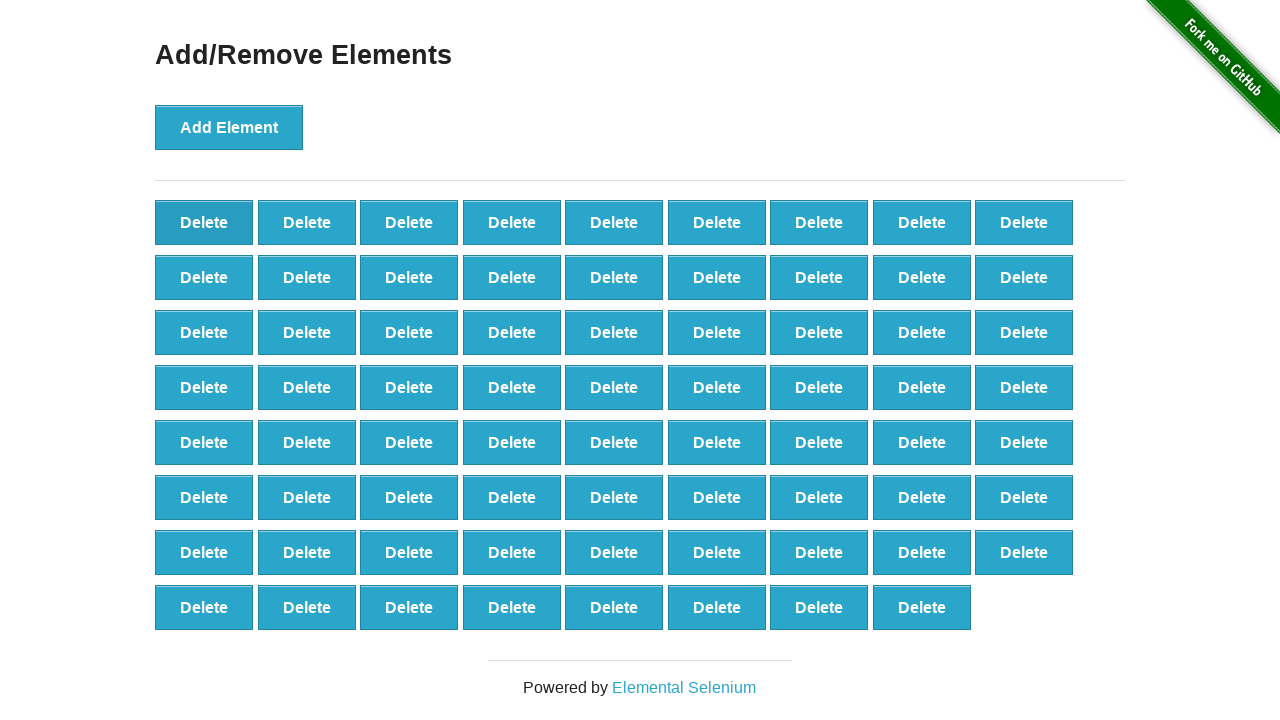

Clicked Delete button (iteration 30/90) at (204, 222) on button.added-manually >> nth=0
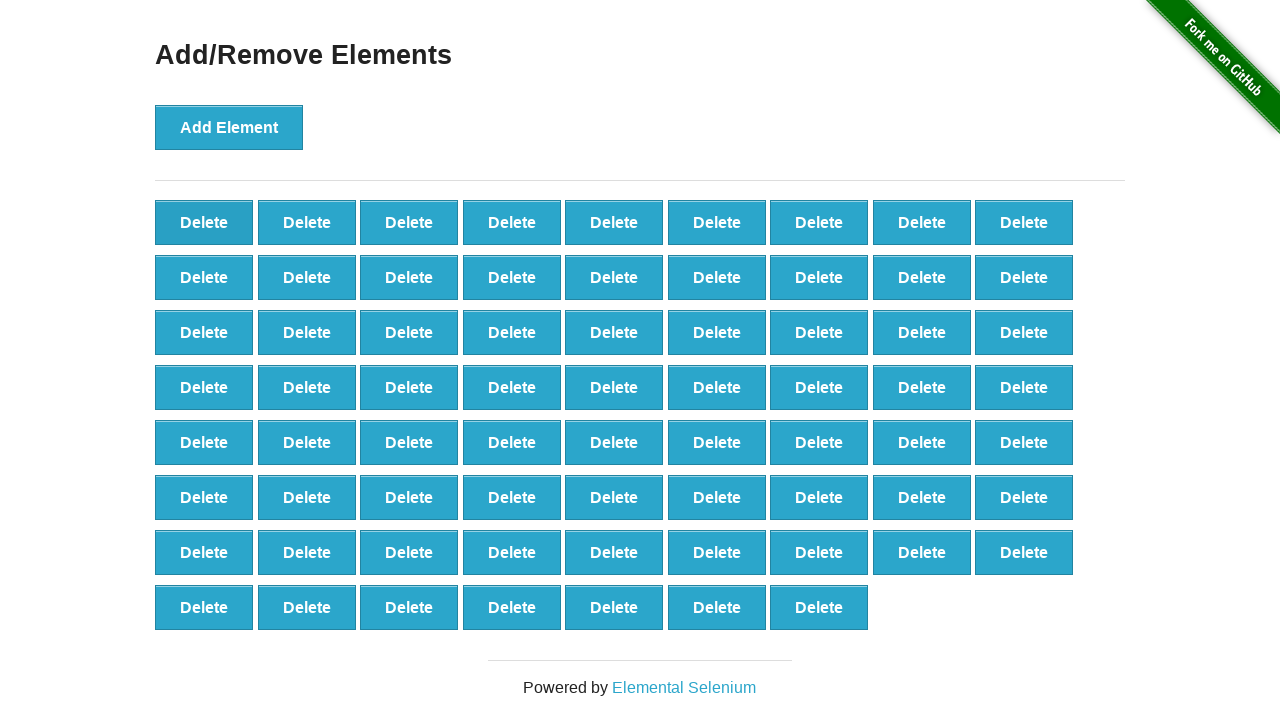

Clicked Delete button (iteration 31/90) at (204, 222) on button.added-manually >> nth=0
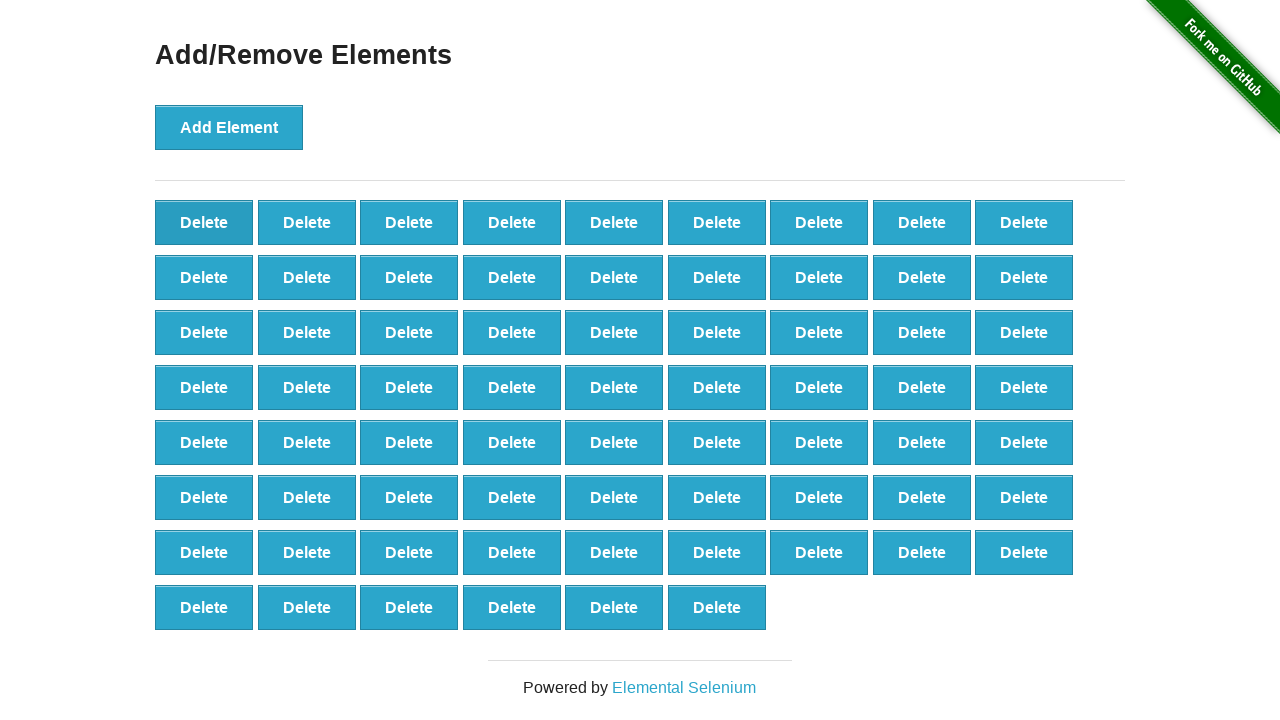

Clicked Delete button (iteration 32/90) at (204, 222) on button.added-manually >> nth=0
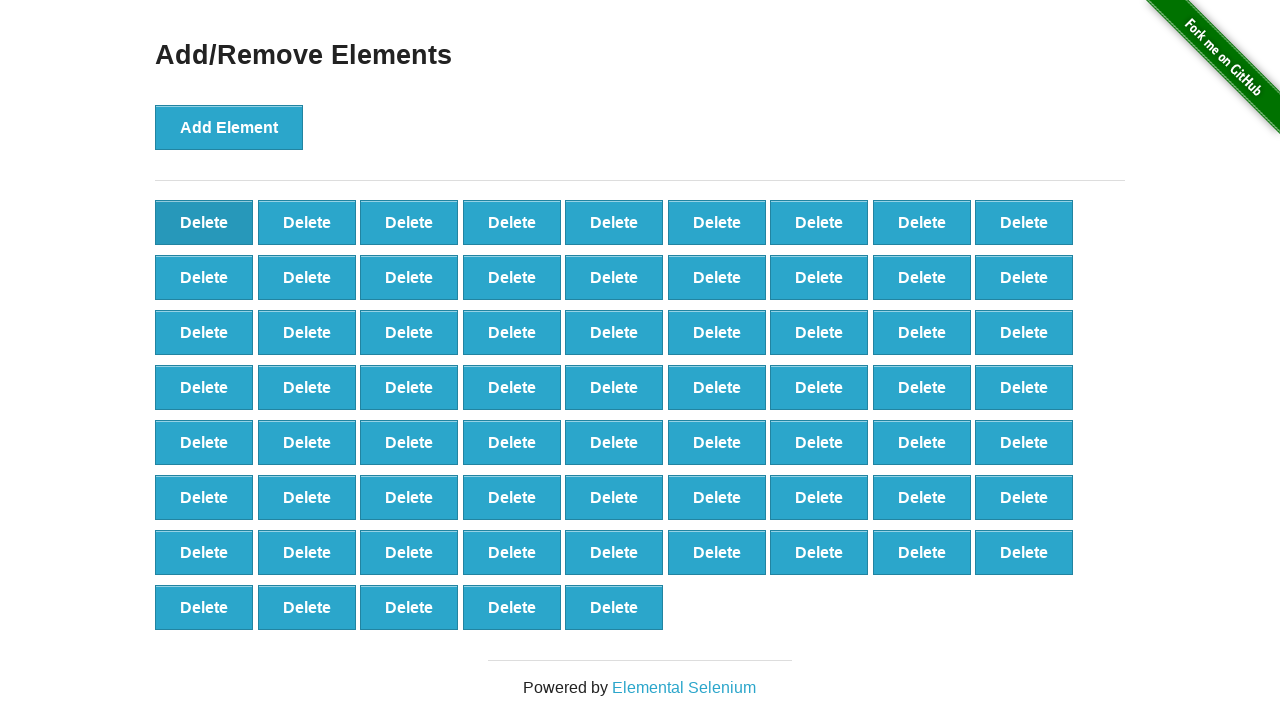

Clicked Delete button (iteration 33/90) at (204, 222) on button.added-manually >> nth=0
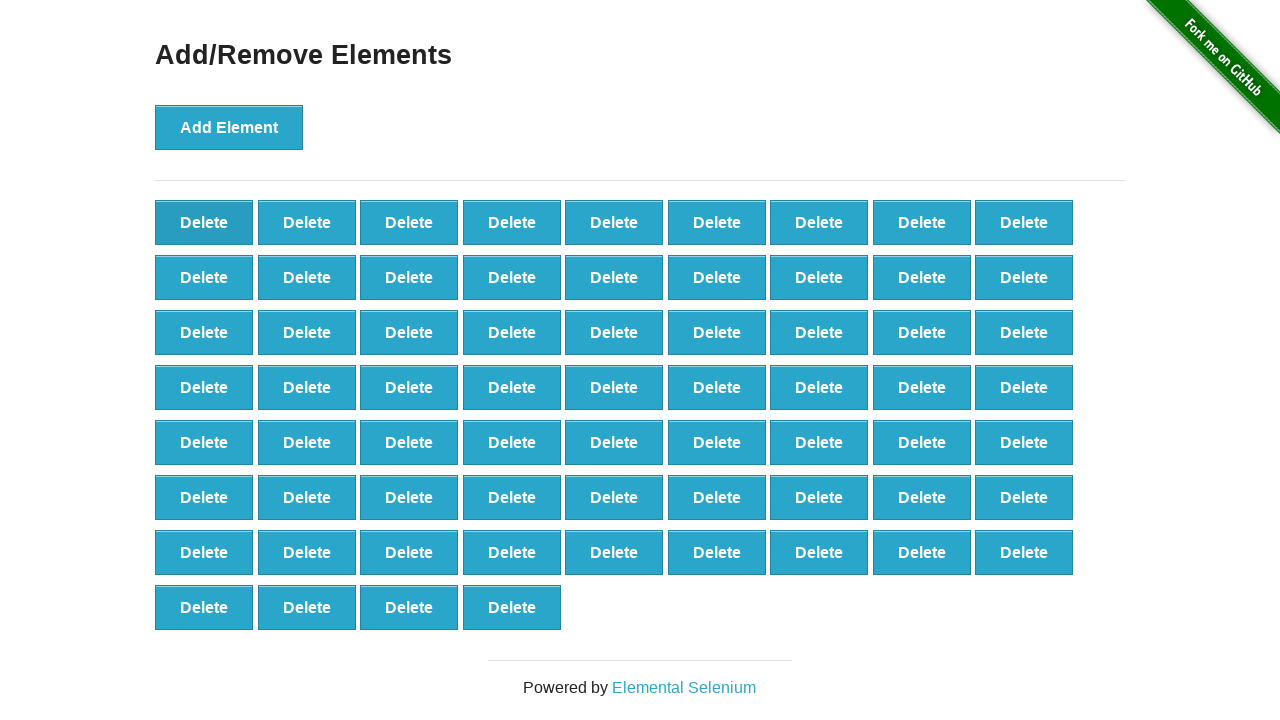

Clicked Delete button (iteration 34/90) at (204, 222) on button.added-manually >> nth=0
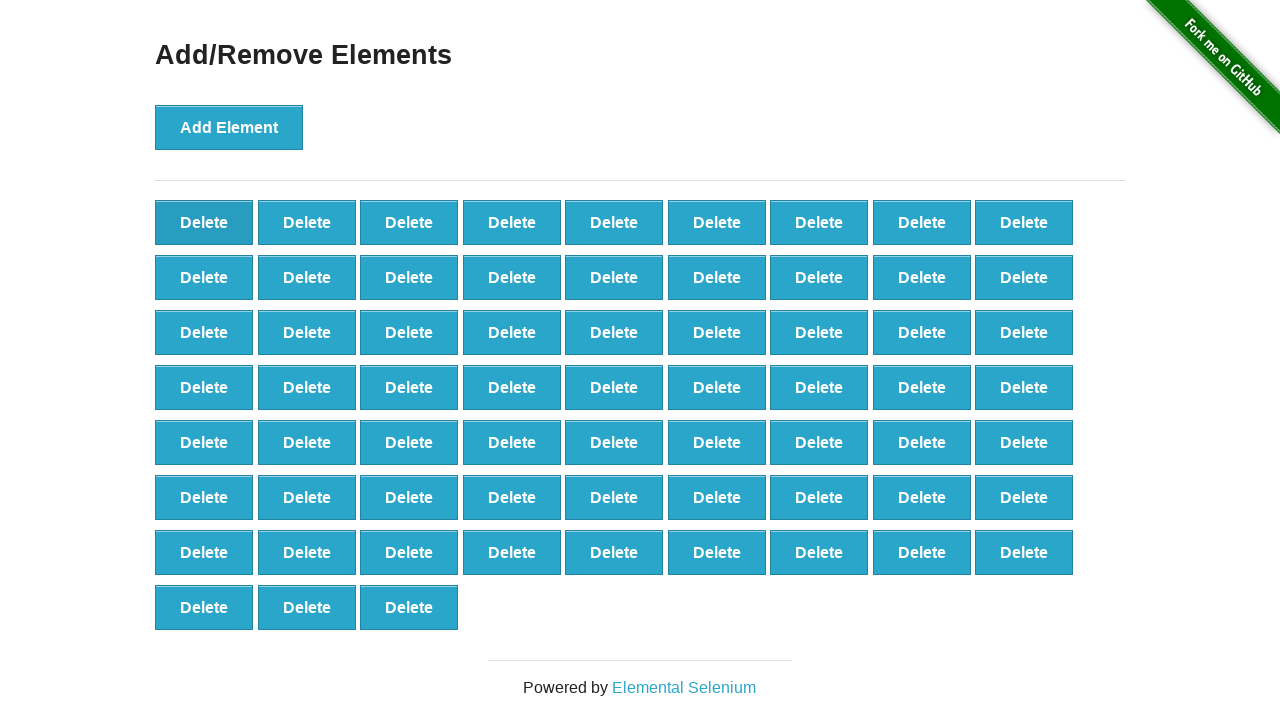

Clicked Delete button (iteration 35/90) at (204, 222) on button.added-manually >> nth=0
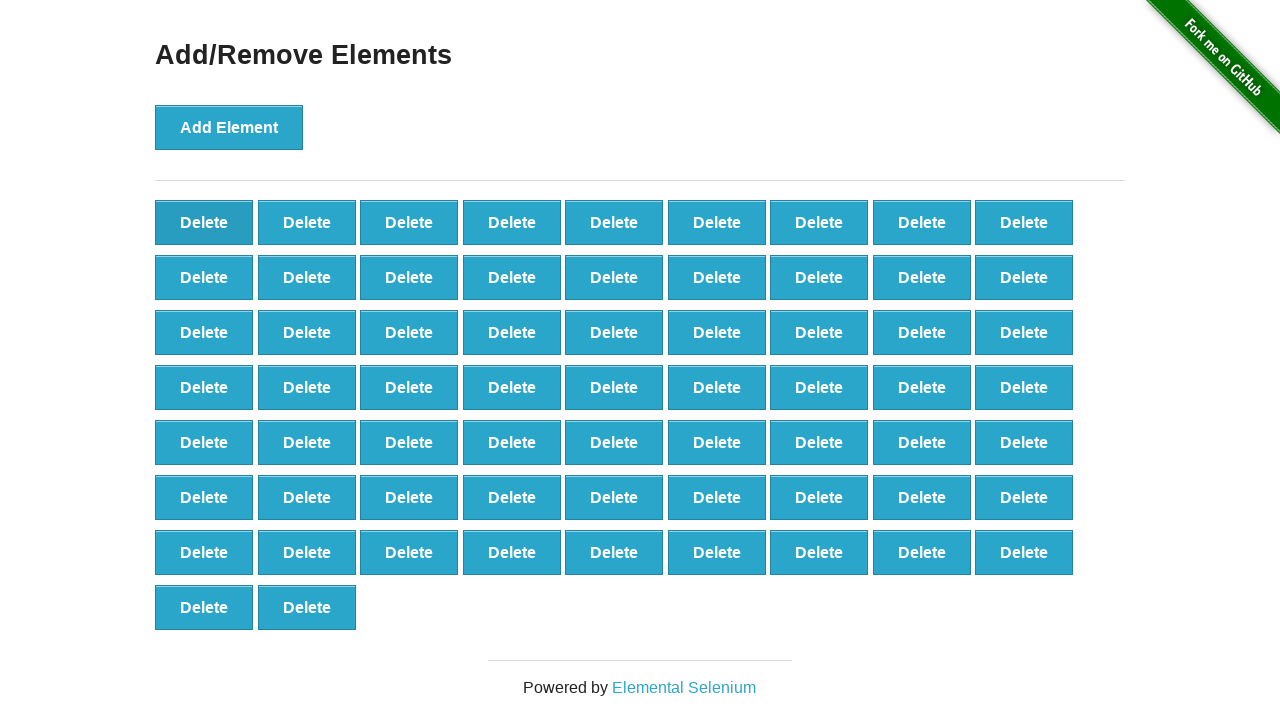

Clicked Delete button (iteration 36/90) at (204, 222) on button.added-manually >> nth=0
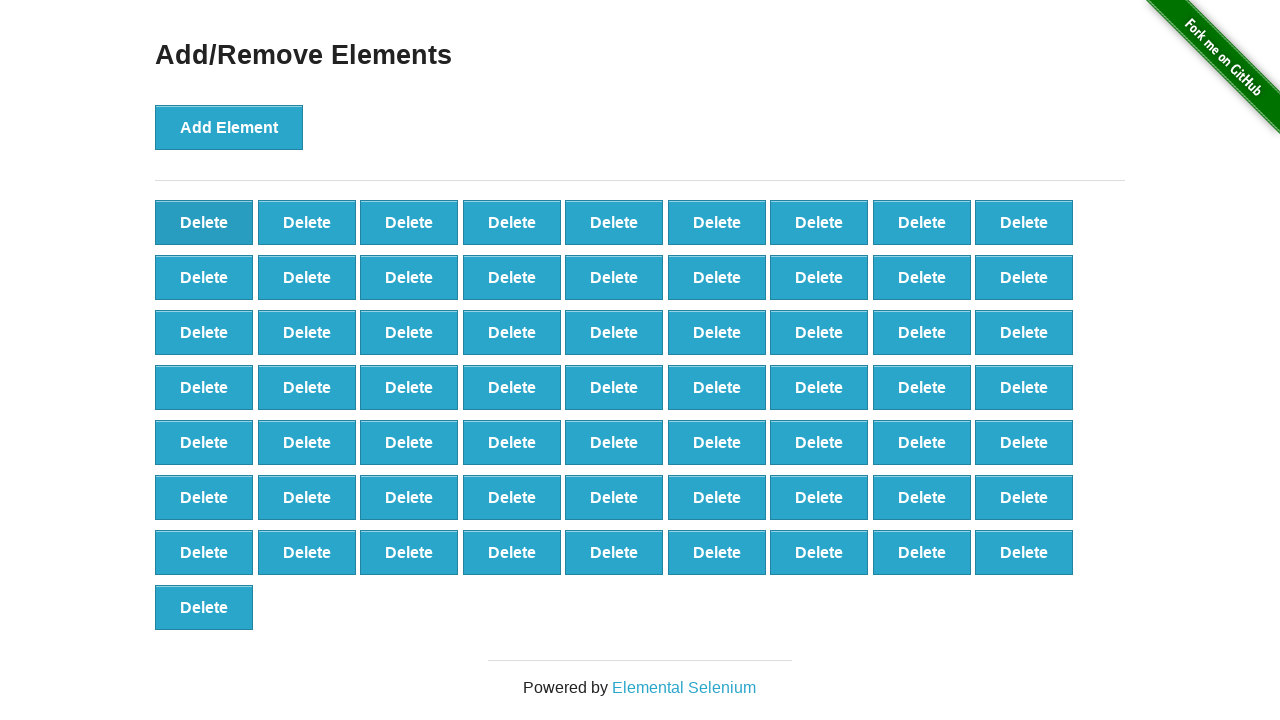

Clicked Delete button (iteration 37/90) at (204, 222) on button.added-manually >> nth=0
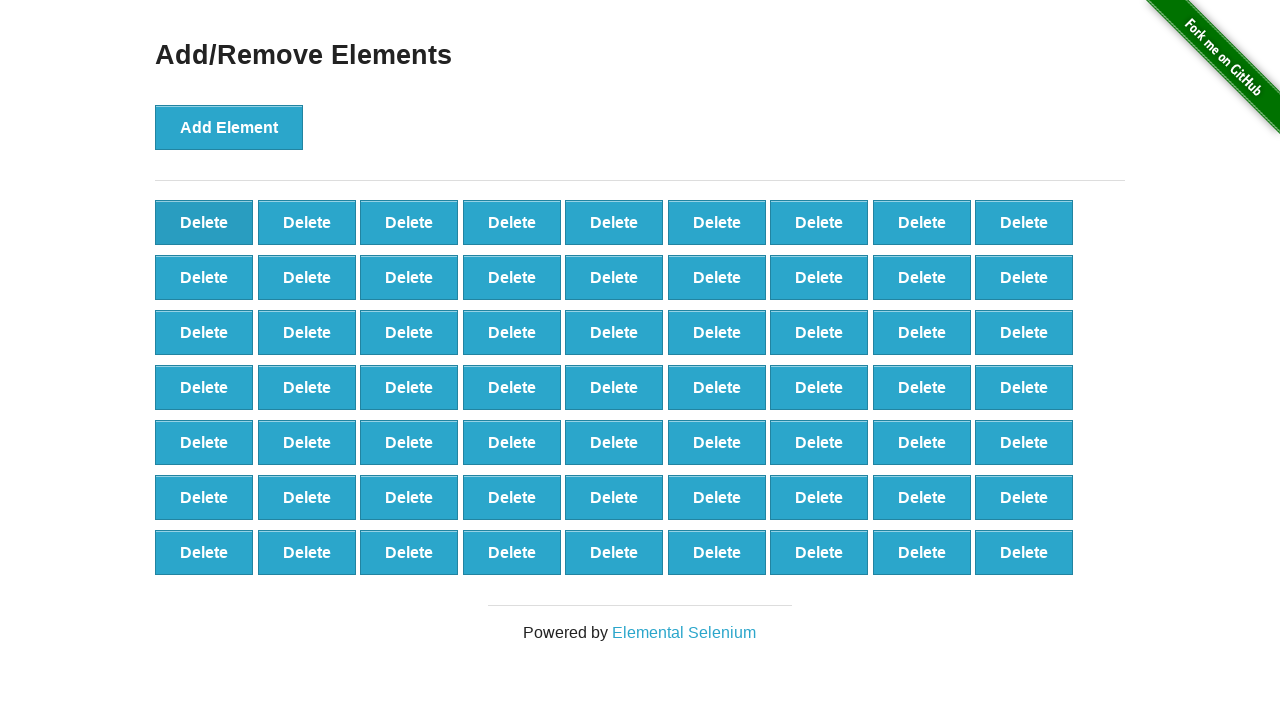

Clicked Delete button (iteration 38/90) at (204, 222) on button.added-manually >> nth=0
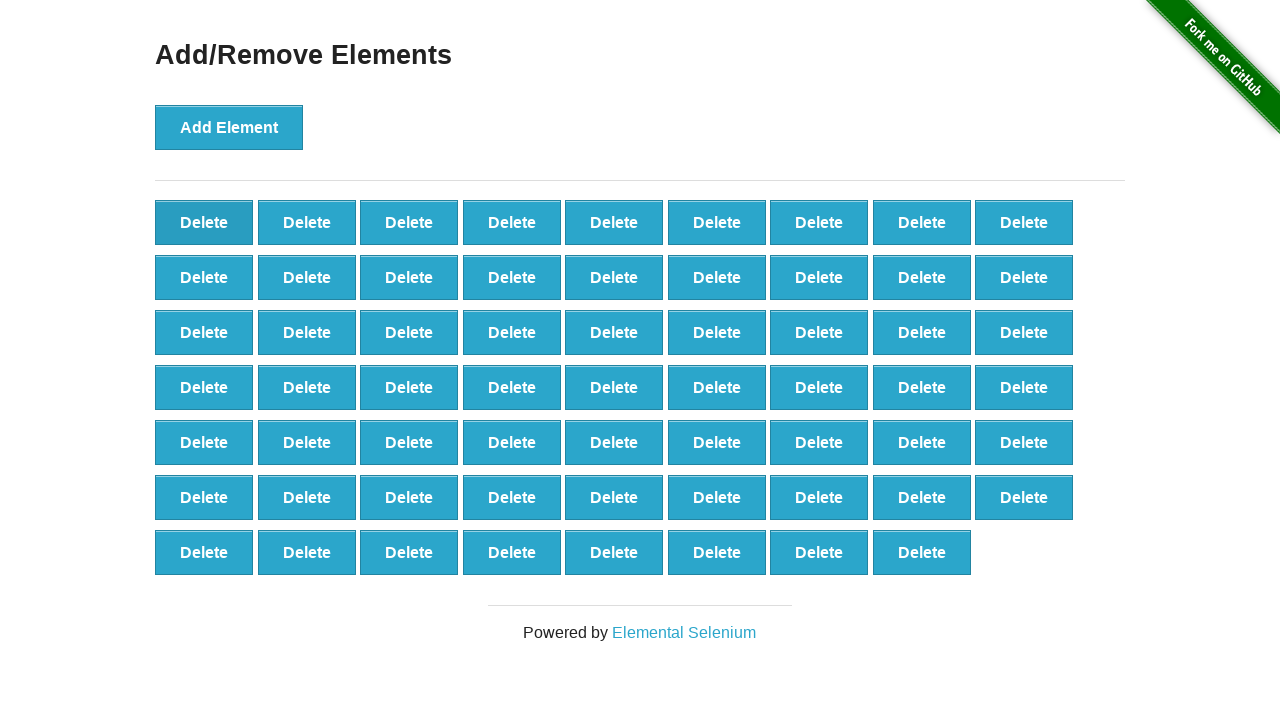

Clicked Delete button (iteration 39/90) at (204, 222) on button.added-manually >> nth=0
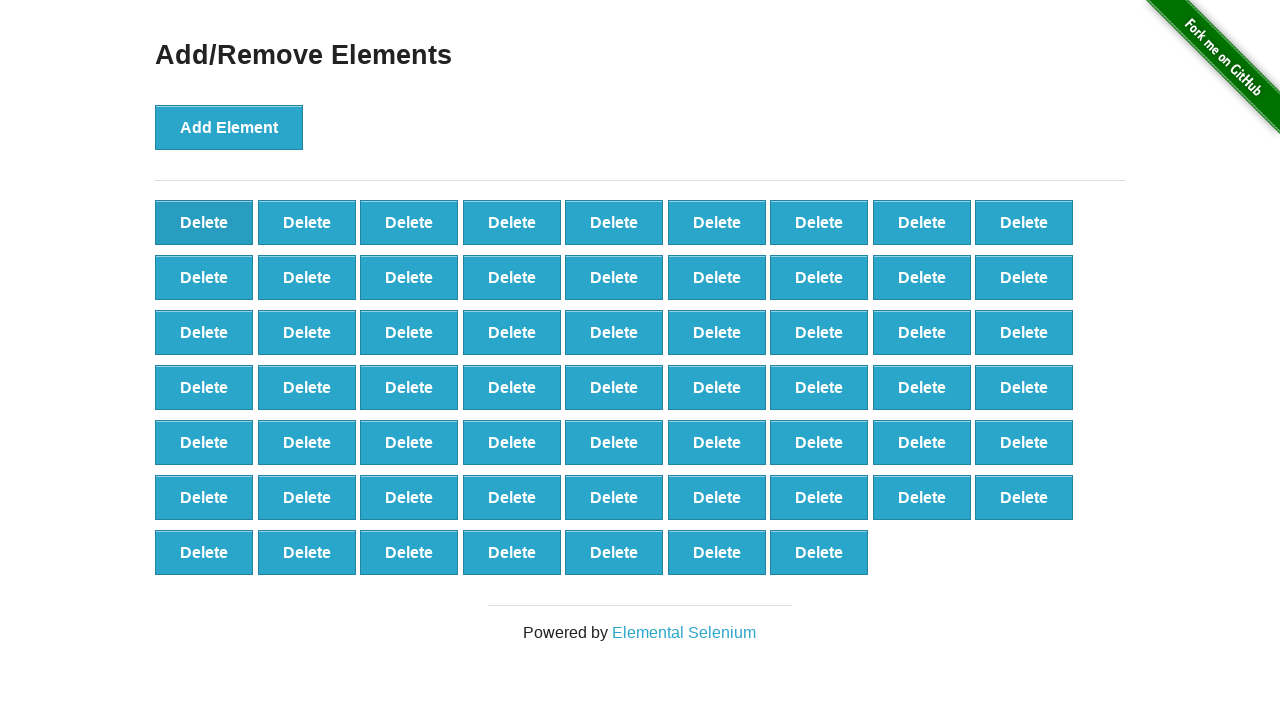

Clicked Delete button (iteration 40/90) at (204, 222) on button.added-manually >> nth=0
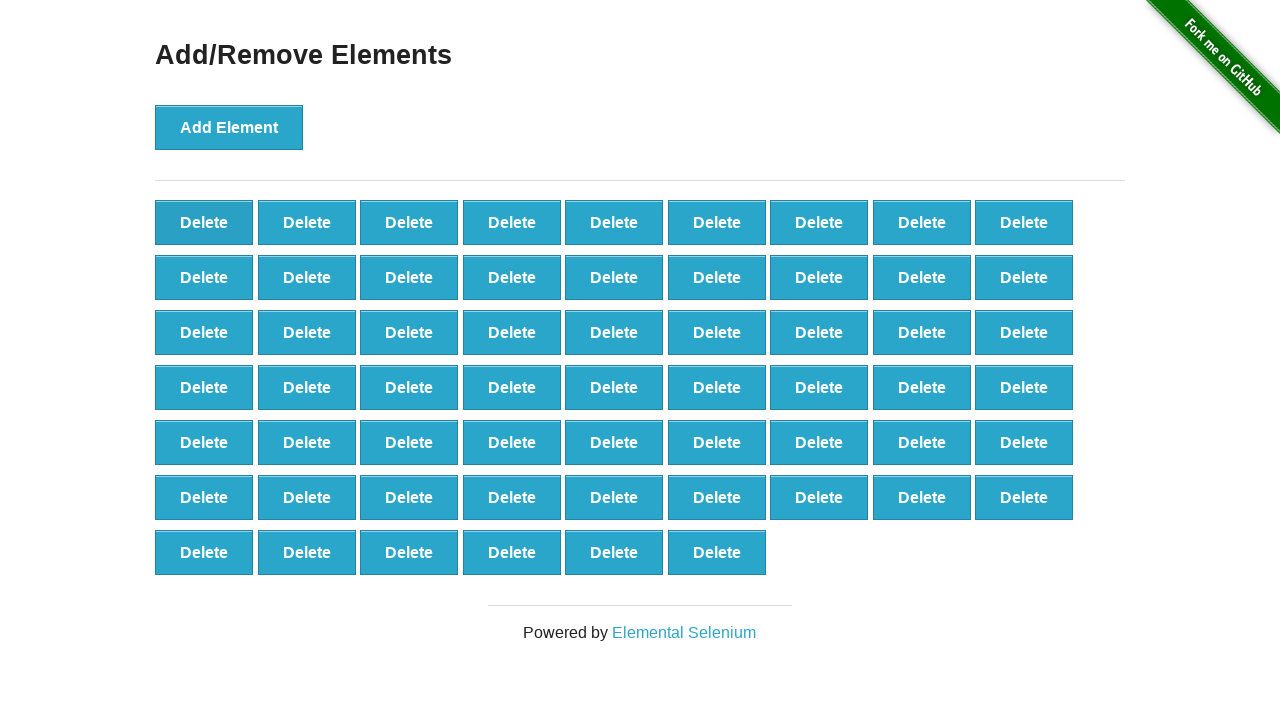

Clicked Delete button (iteration 41/90) at (204, 222) on button.added-manually >> nth=0
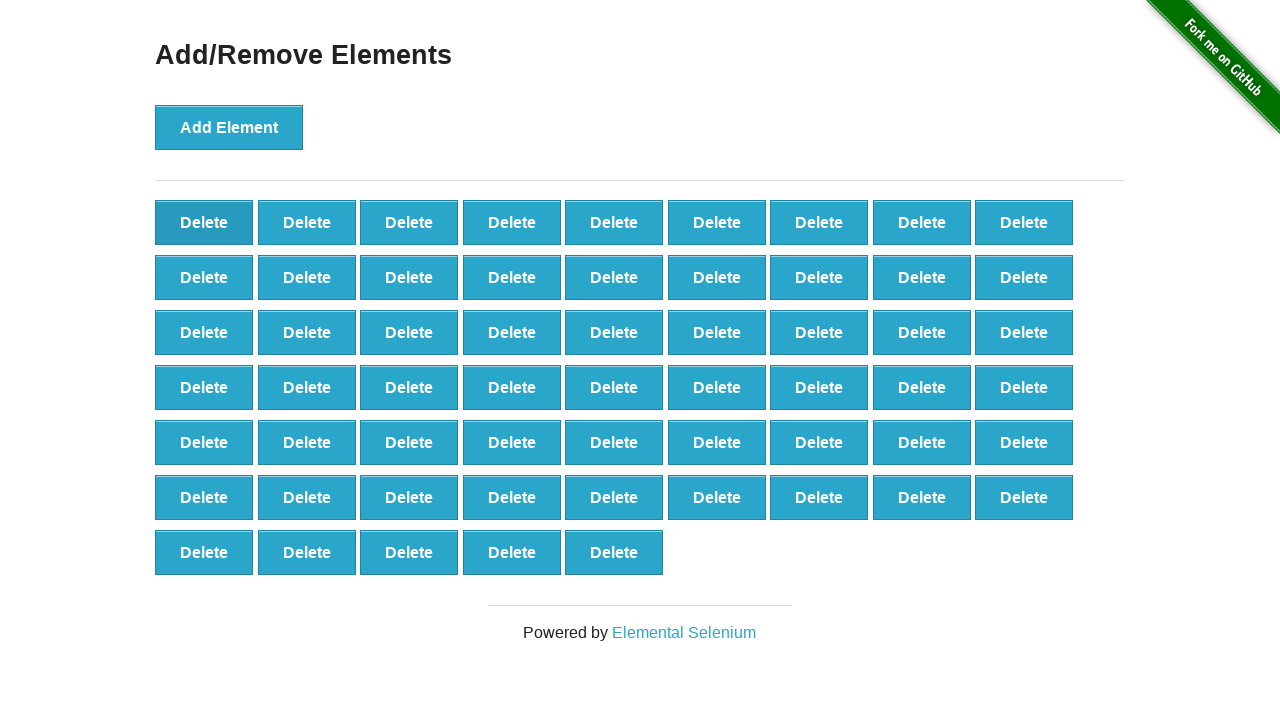

Clicked Delete button (iteration 42/90) at (204, 222) on button.added-manually >> nth=0
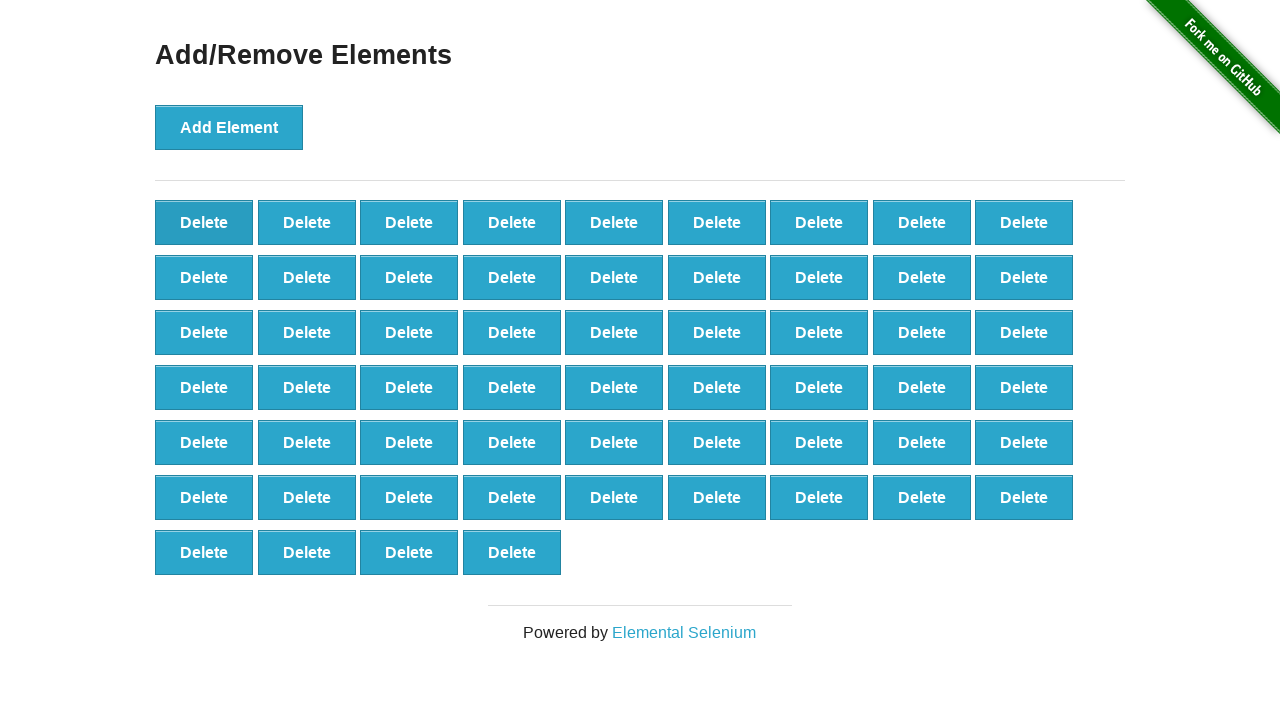

Clicked Delete button (iteration 43/90) at (204, 222) on button.added-manually >> nth=0
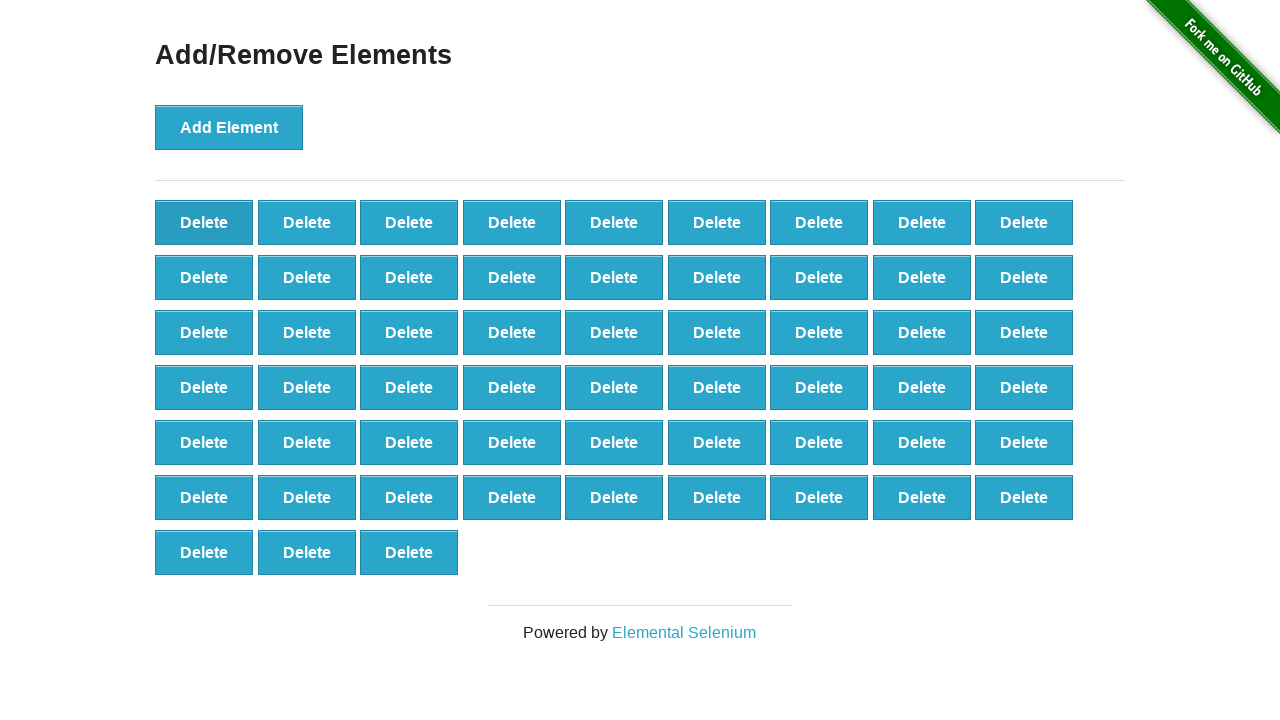

Clicked Delete button (iteration 44/90) at (204, 222) on button.added-manually >> nth=0
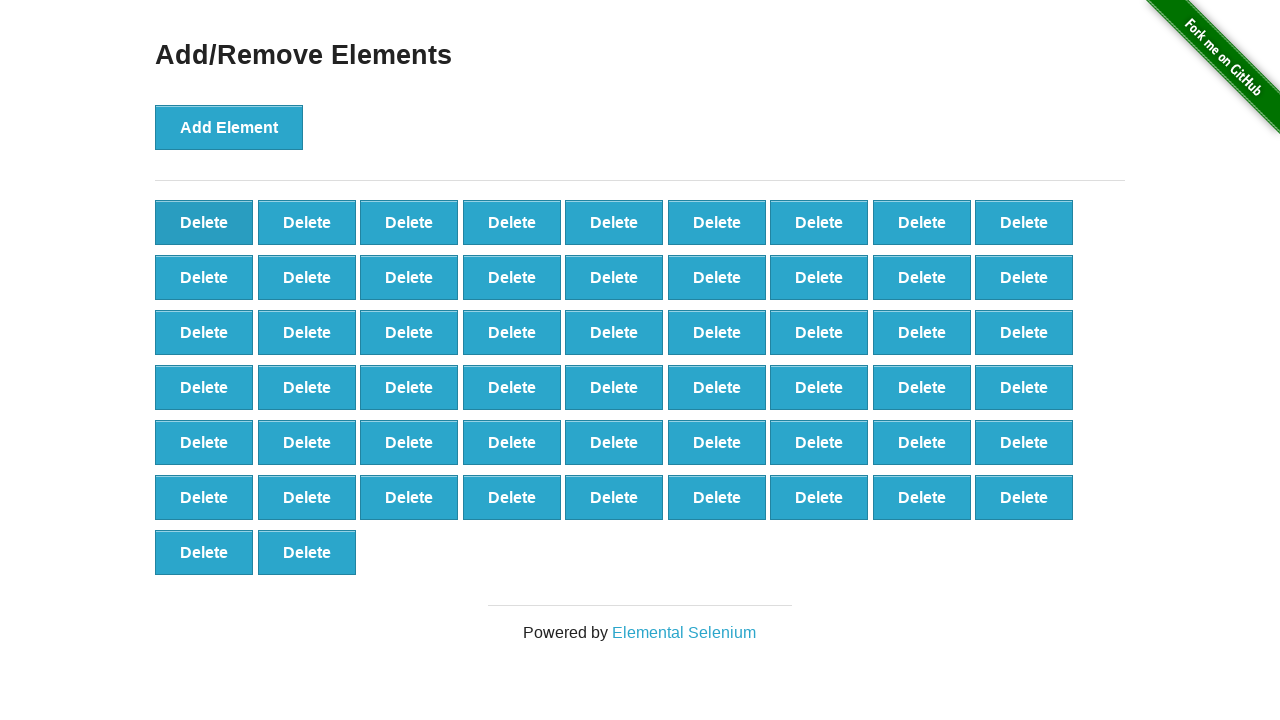

Clicked Delete button (iteration 45/90) at (204, 222) on button.added-manually >> nth=0
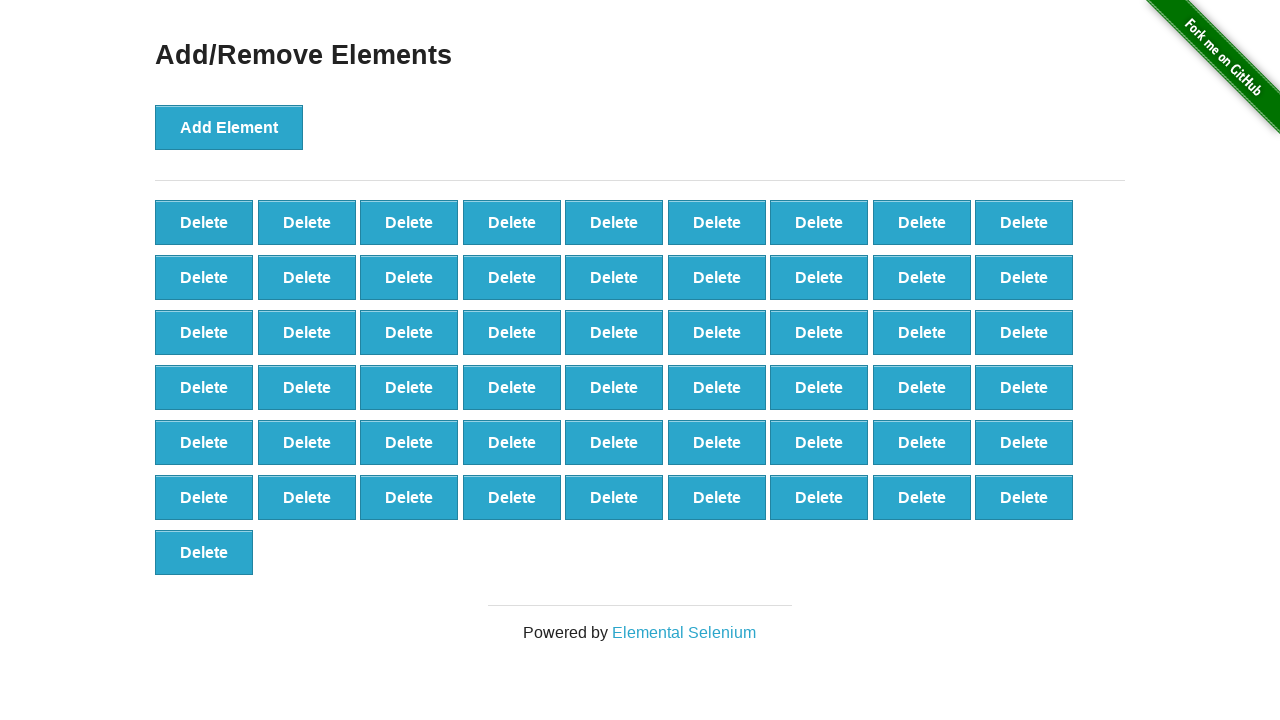

Clicked Delete button (iteration 46/90) at (204, 222) on button.added-manually >> nth=0
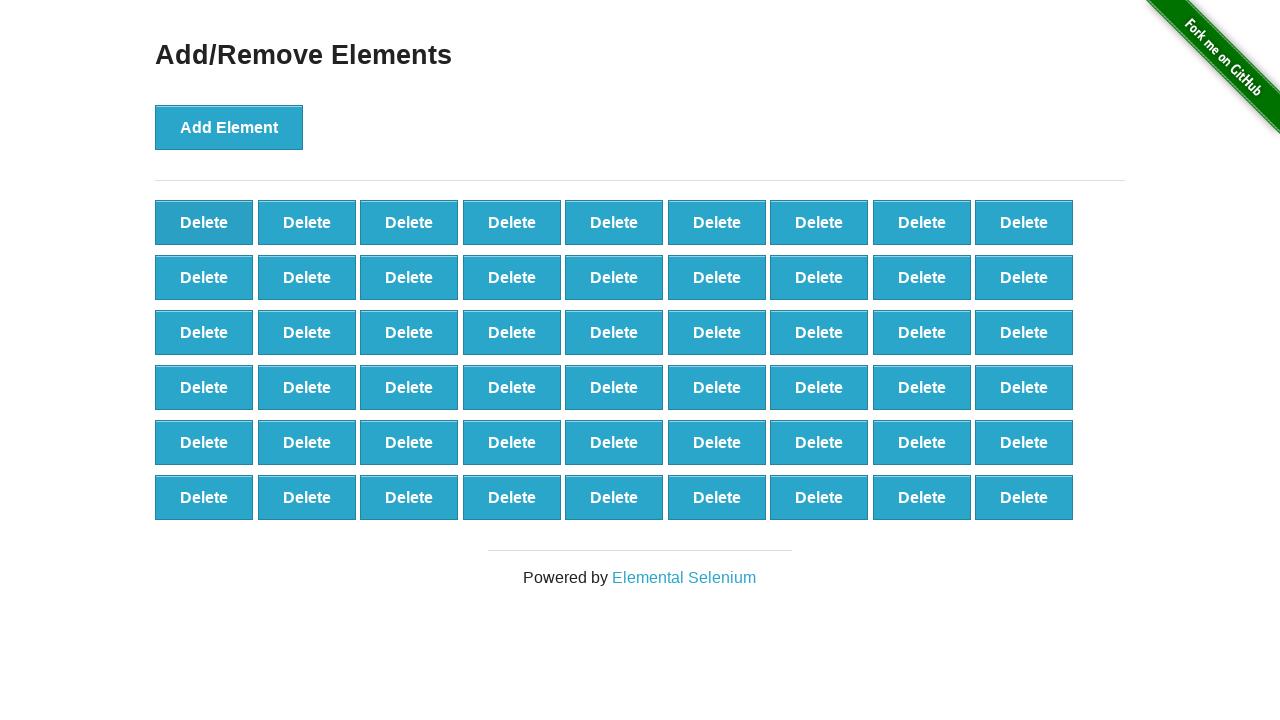

Clicked Delete button (iteration 47/90) at (204, 222) on button.added-manually >> nth=0
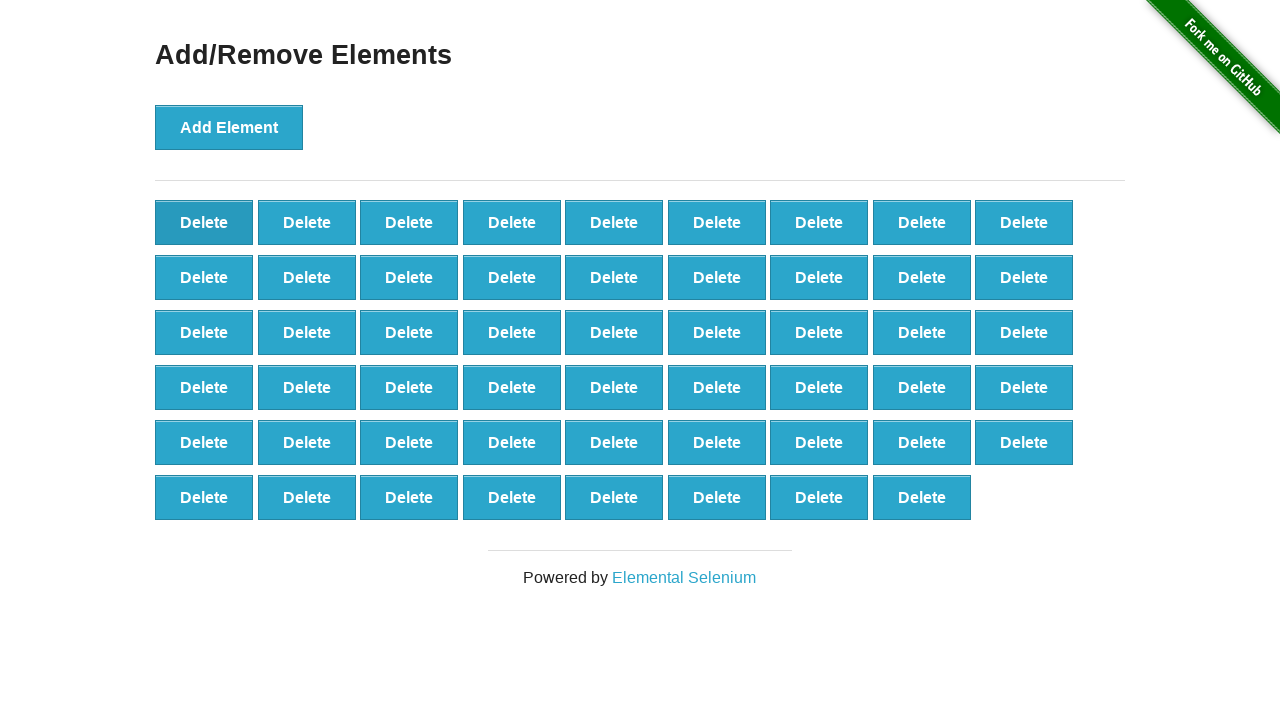

Clicked Delete button (iteration 48/90) at (204, 222) on button.added-manually >> nth=0
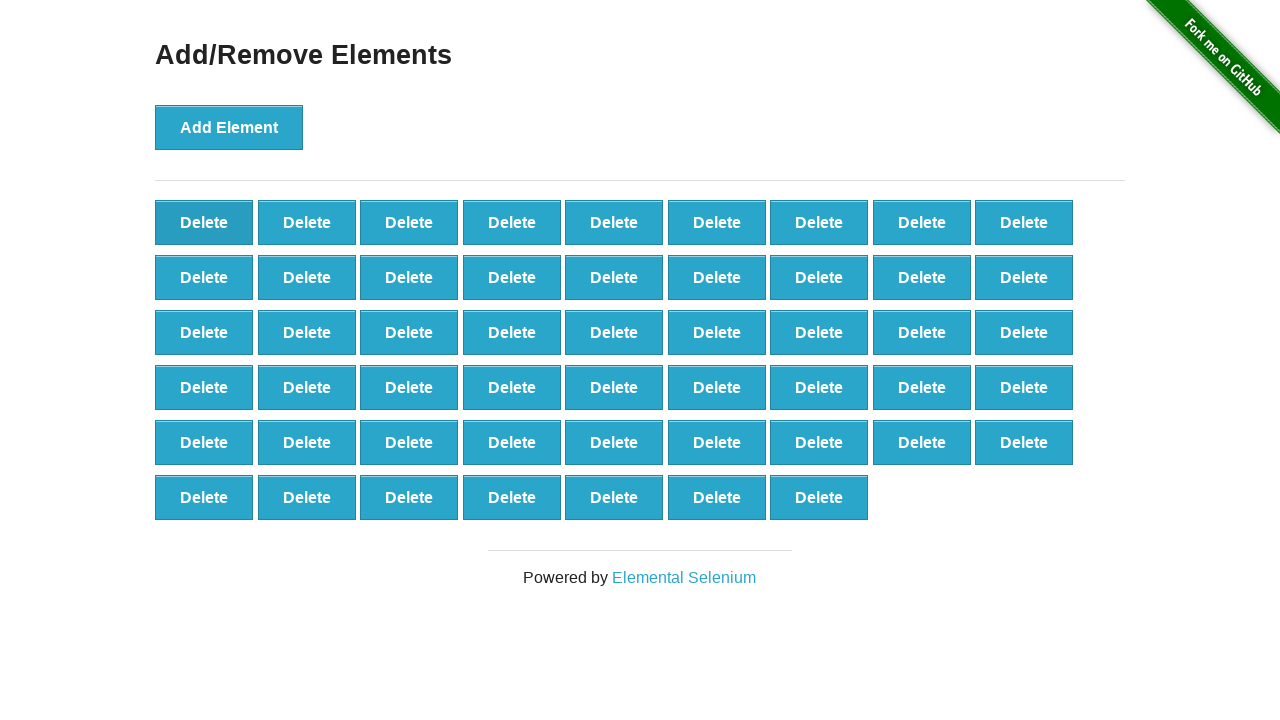

Clicked Delete button (iteration 49/90) at (204, 222) on button.added-manually >> nth=0
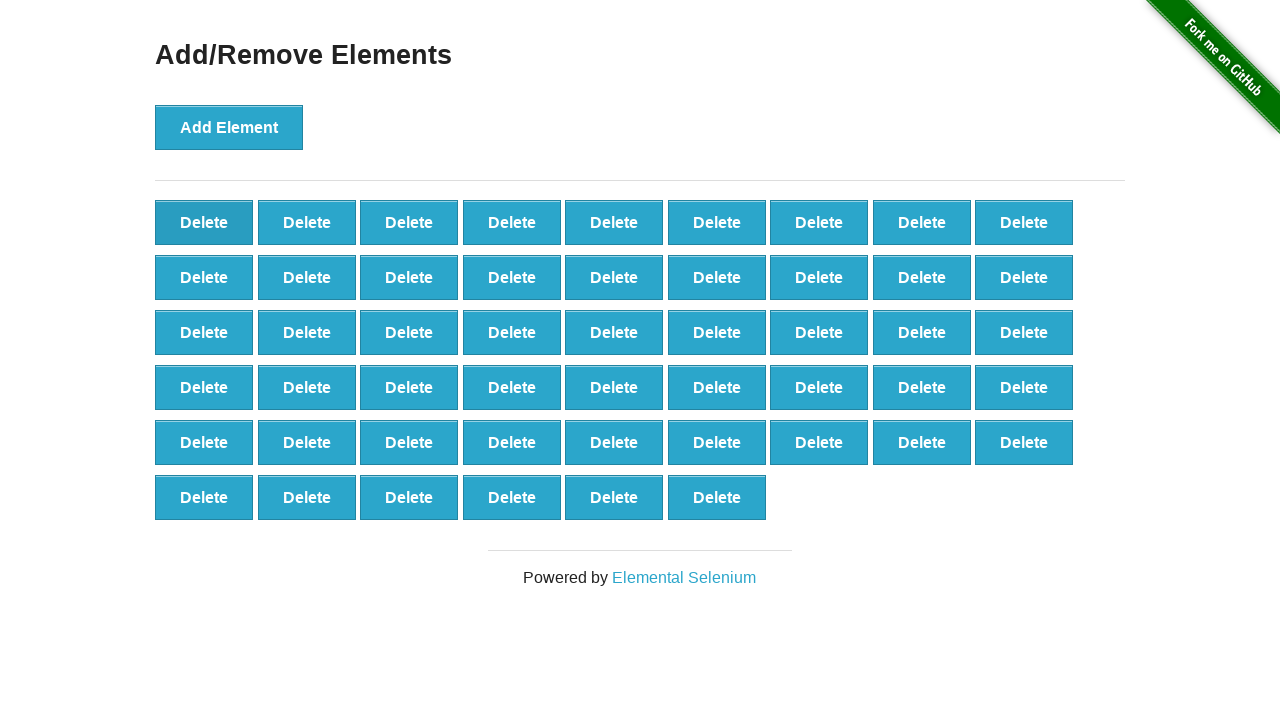

Clicked Delete button (iteration 50/90) at (204, 222) on button.added-manually >> nth=0
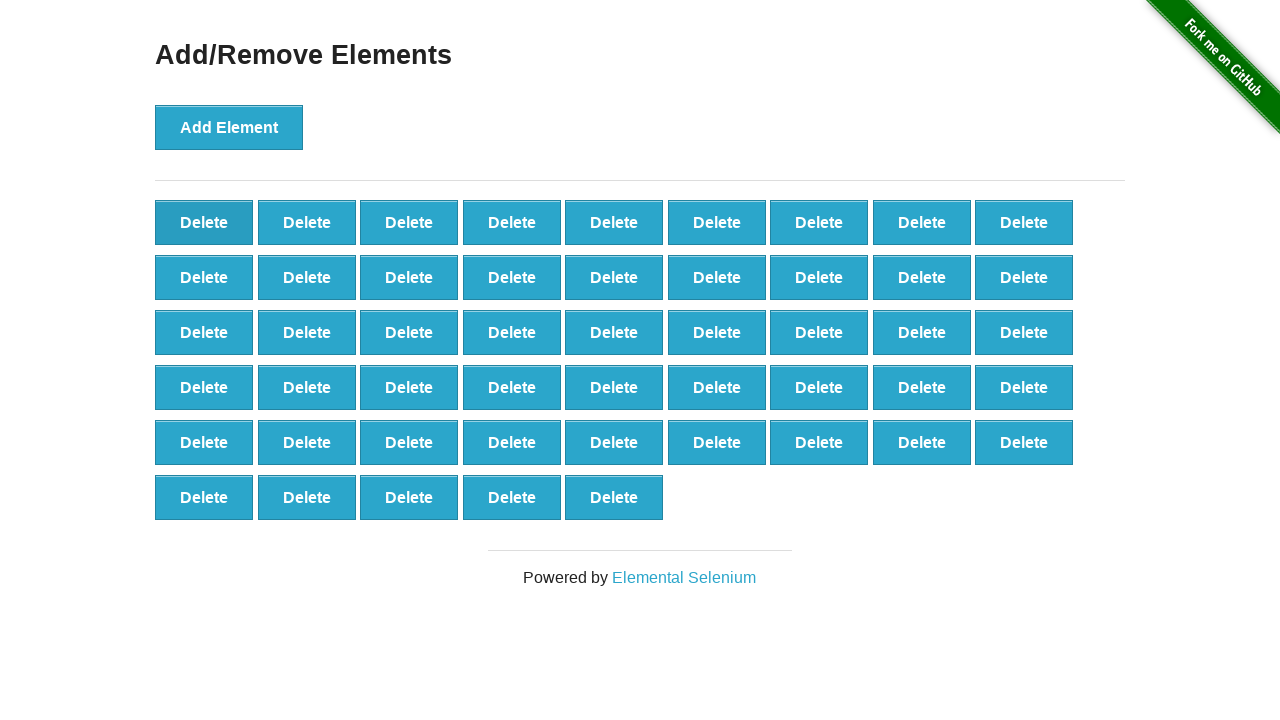

Clicked Delete button (iteration 51/90) at (204, 222) on button.added-manually >> nth=0
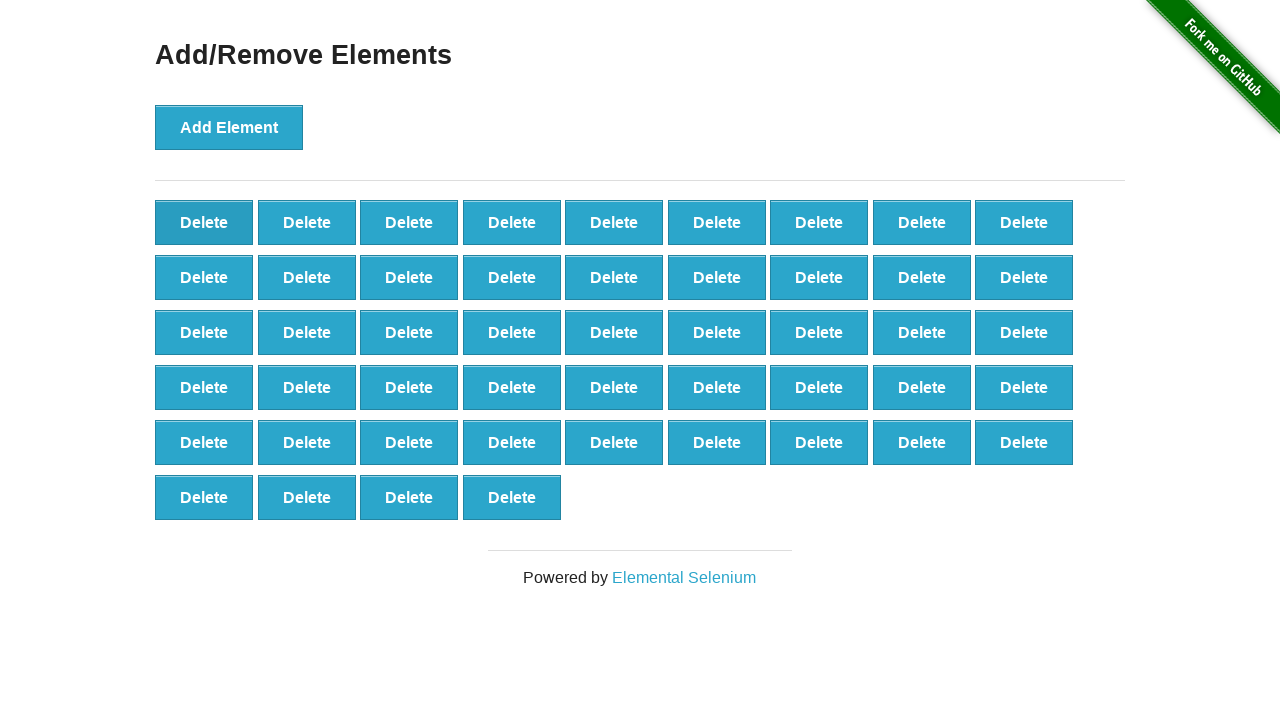

Clicked Delete button (iteration 52/90) at (204, 222) on button.added-manually >> nth=0
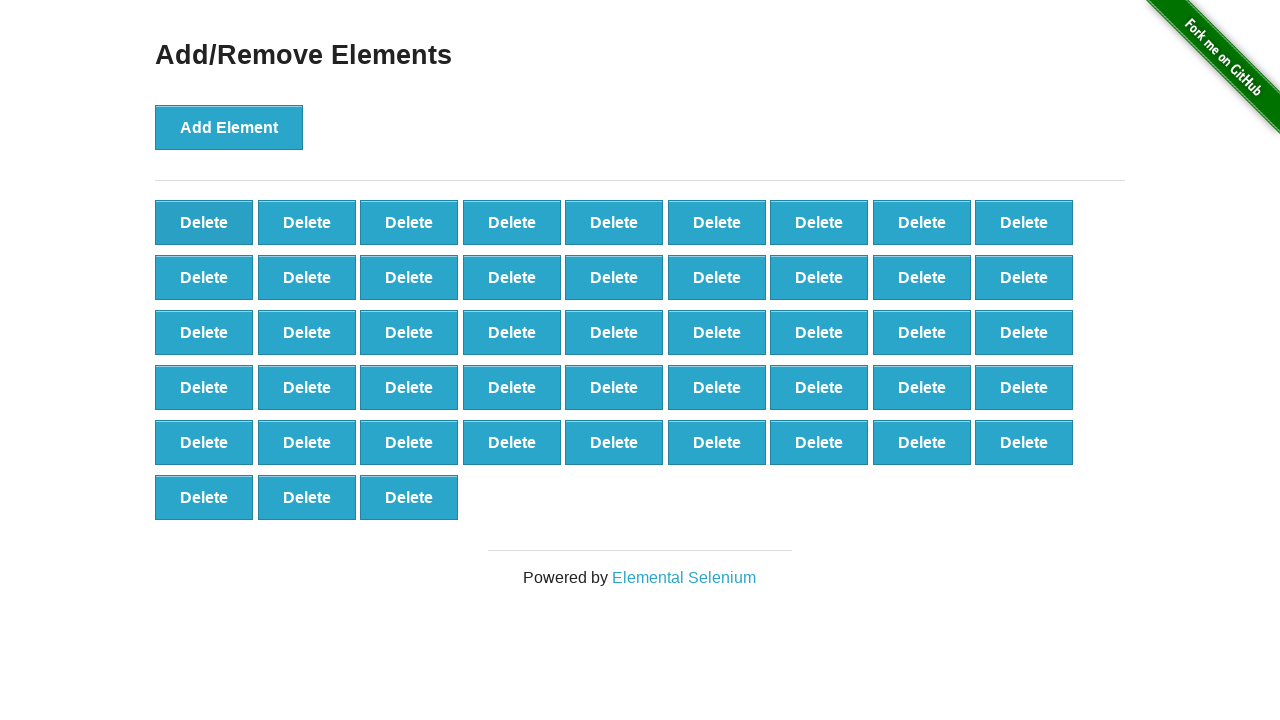

Clicked Delete button (iteration 53/90) at (204, 222) on button.added-manually >> nth=0
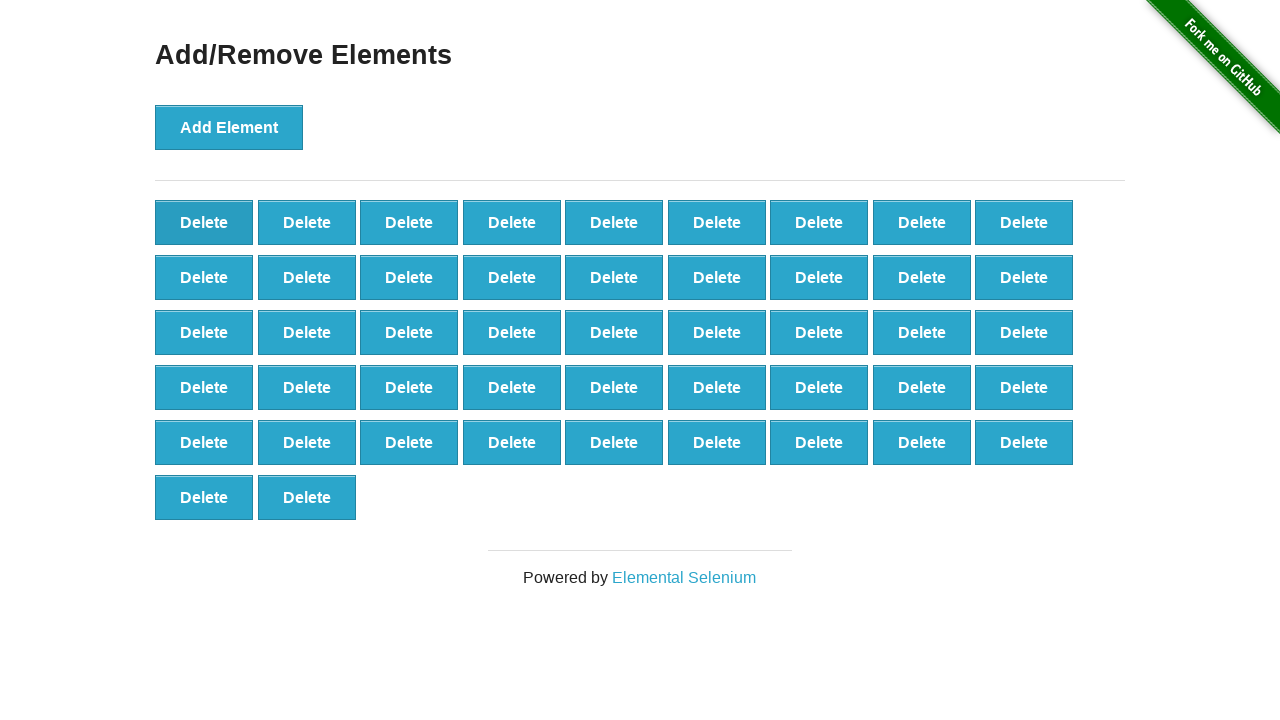

Clicked Delete button (iteration 54/90) at (204, 222) on button.added-manually >> nth=0
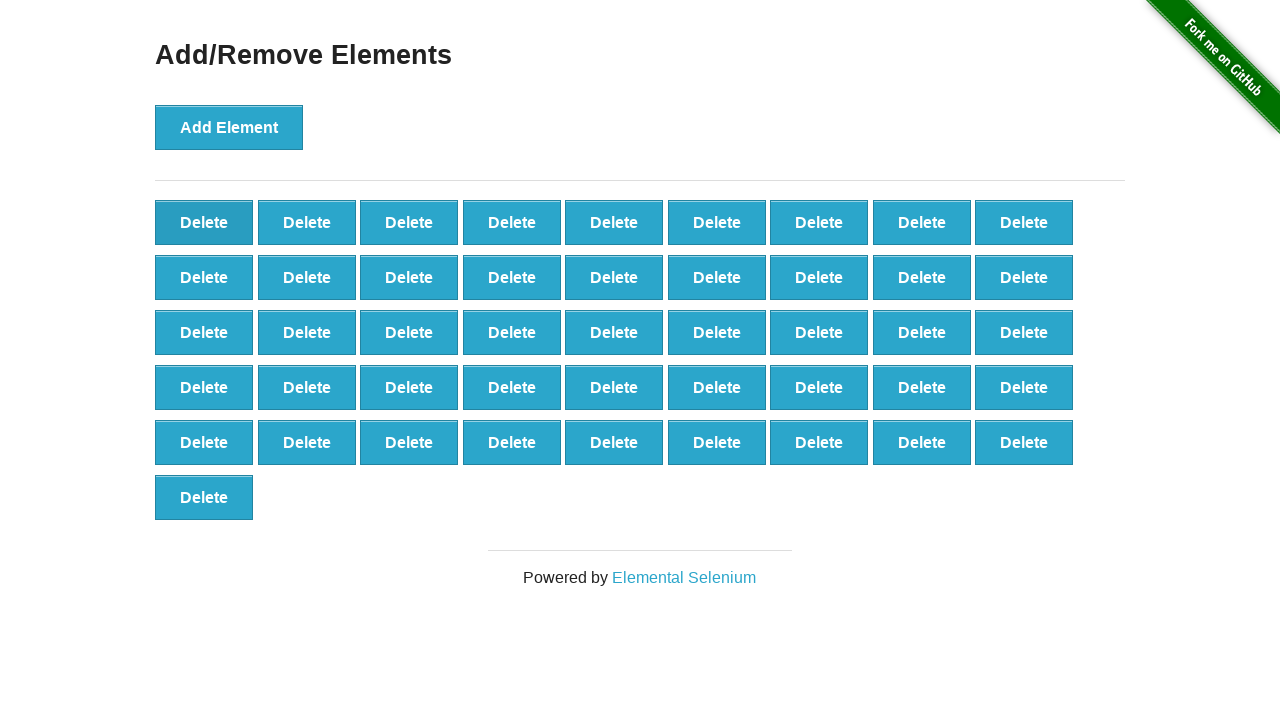

Clicked Delete button (iteration 55/90) at (204, 222) on button.added-manually >> nth=0
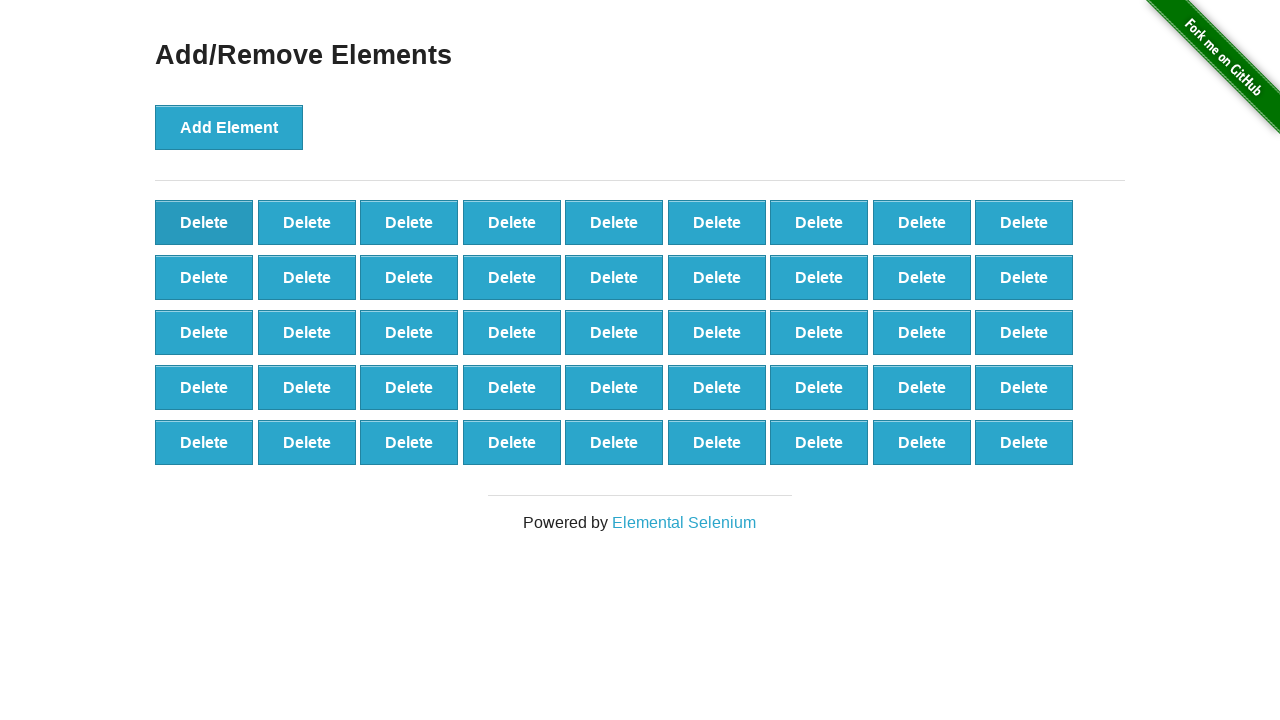

Clicked Delete button (iteration 56/90) at (204, 222) on button.added-manually >> nth=0
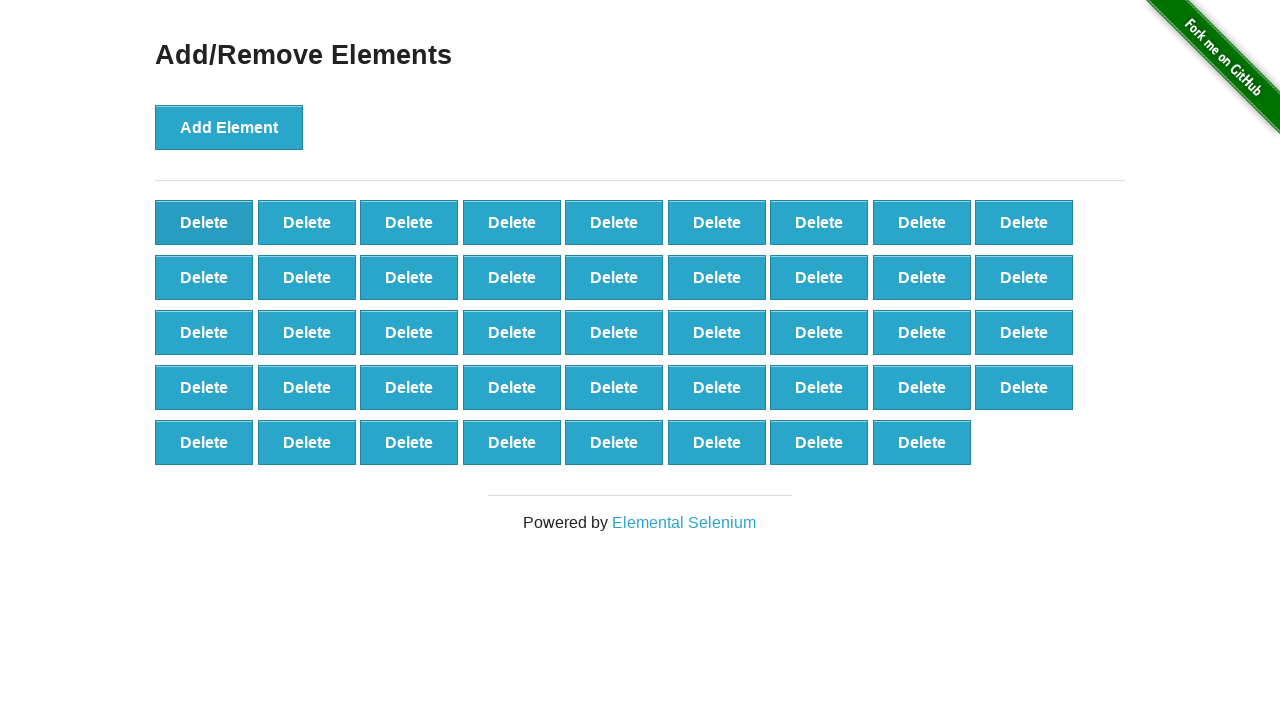

Clicked Delete button (iteration 57/90) at (204, 222) on button.added-manually >> nth=0
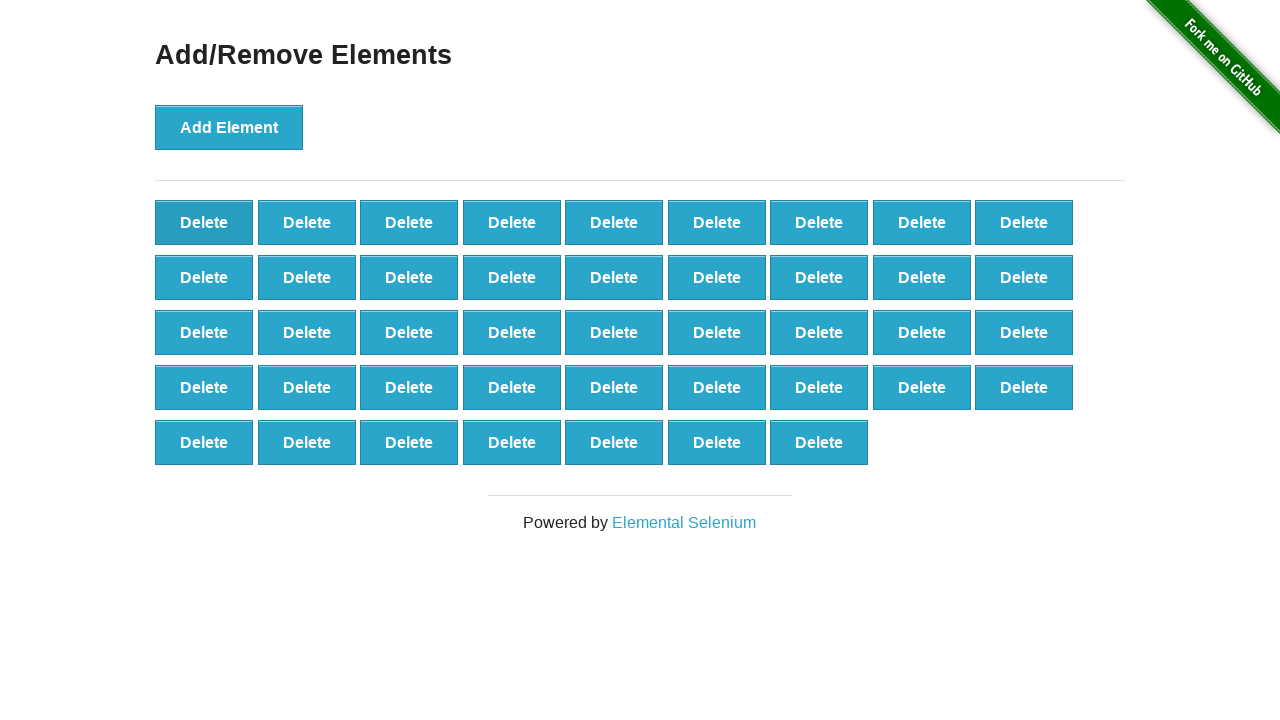

Clicked Delete button (iteration 58/90) at (204, 222) on button.added-manually >> nth=0
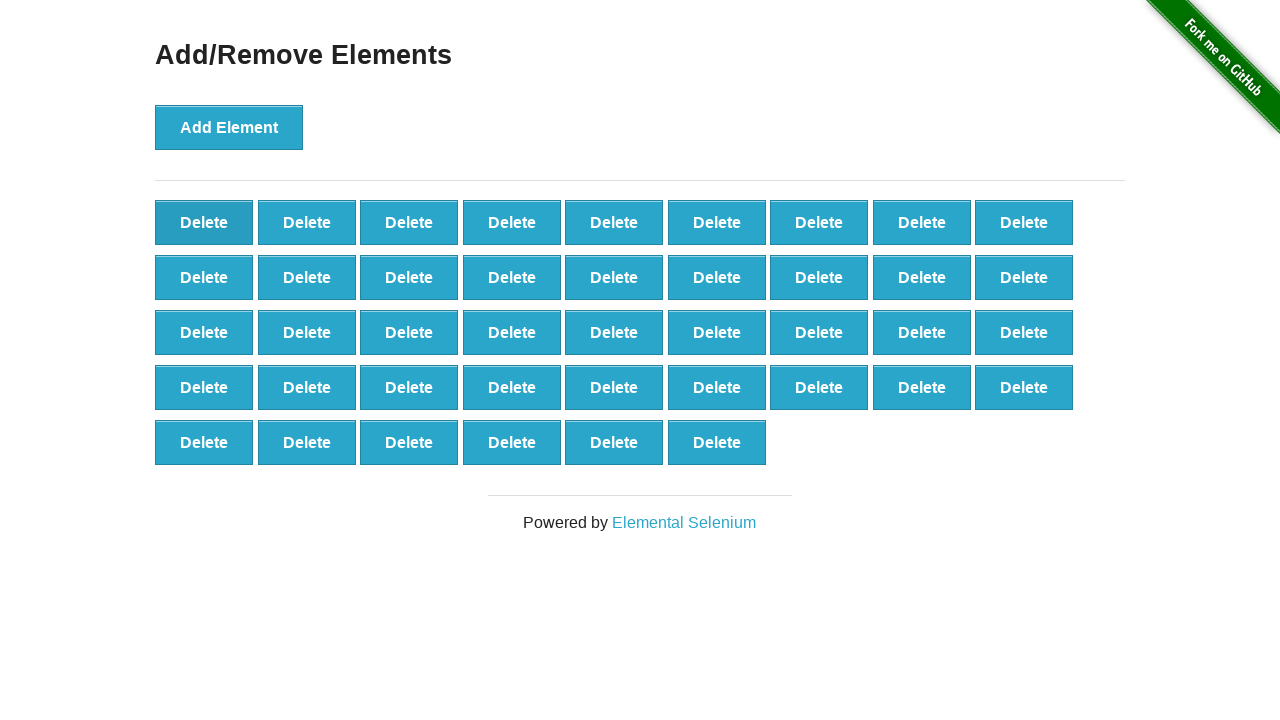

Clicked Delete button (iteration 59/90) at (204, 222) on button.added-manually >> nth=0
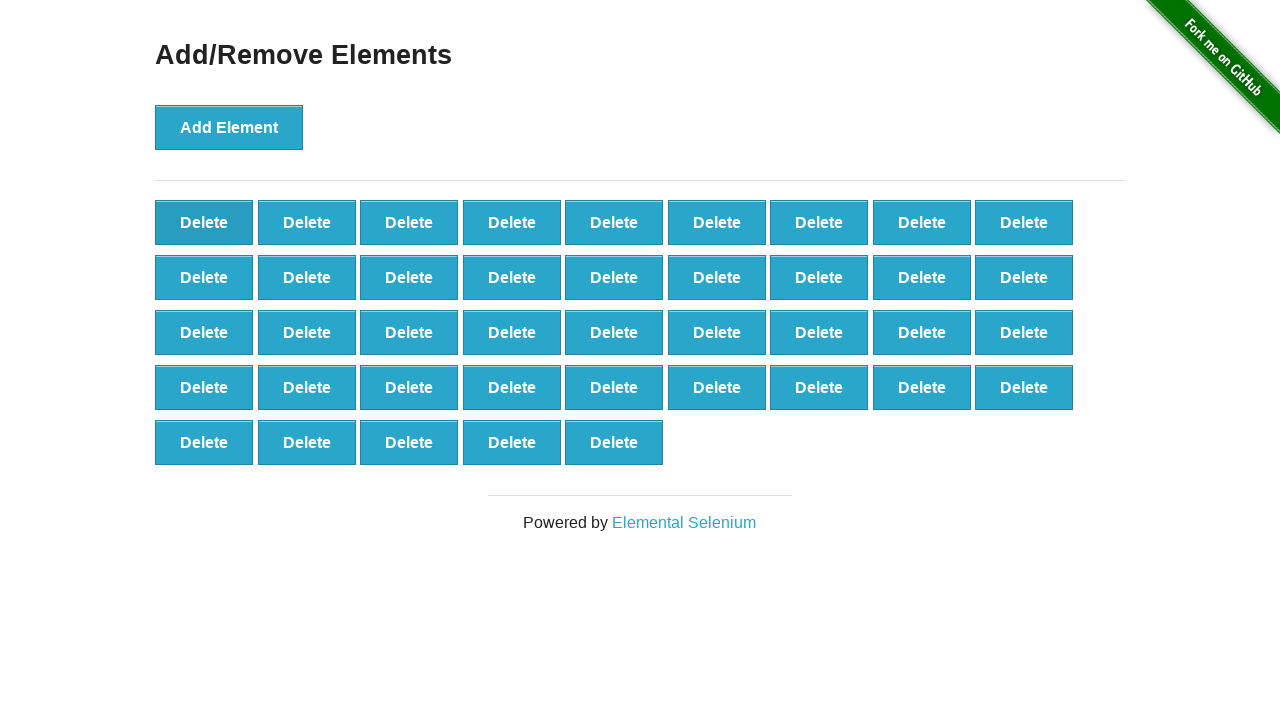

Clicked Delete button (iteration 60/90) at (204, 222) on button.added-manually >> nth=0
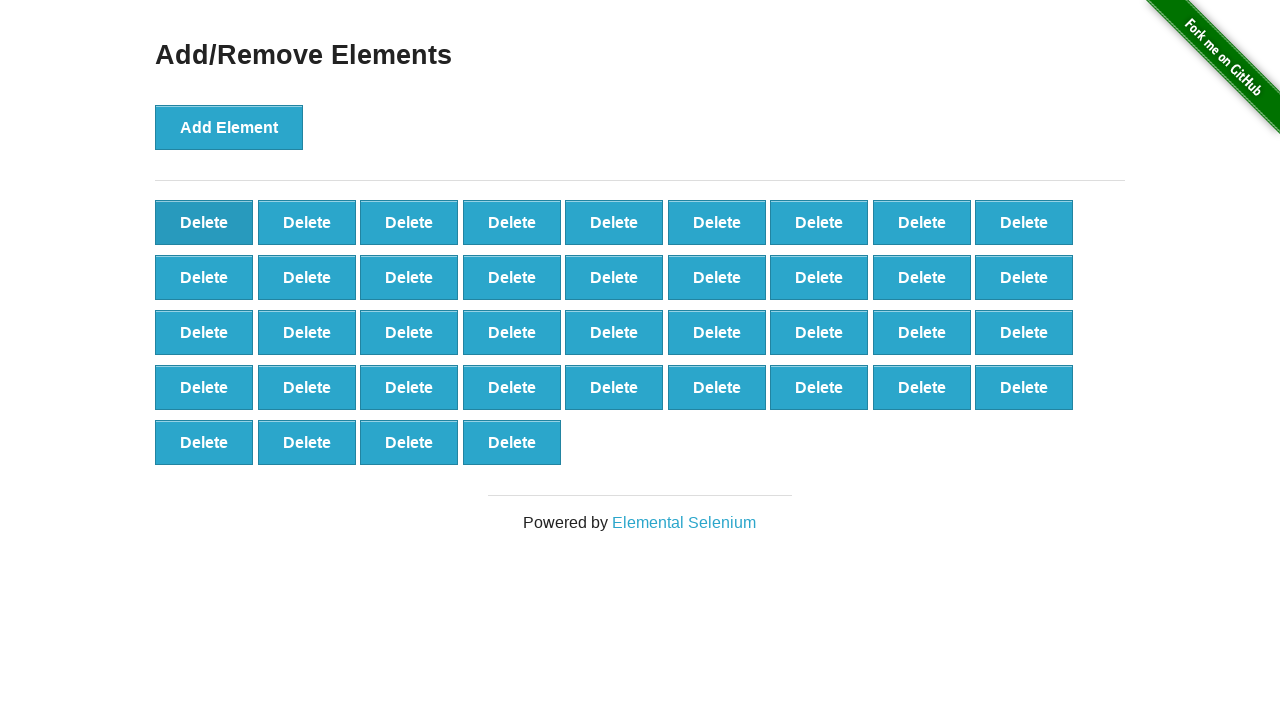

Clicked Delete button (iteration 61/90) at (204, 222) on button.added-manually >> nth=0
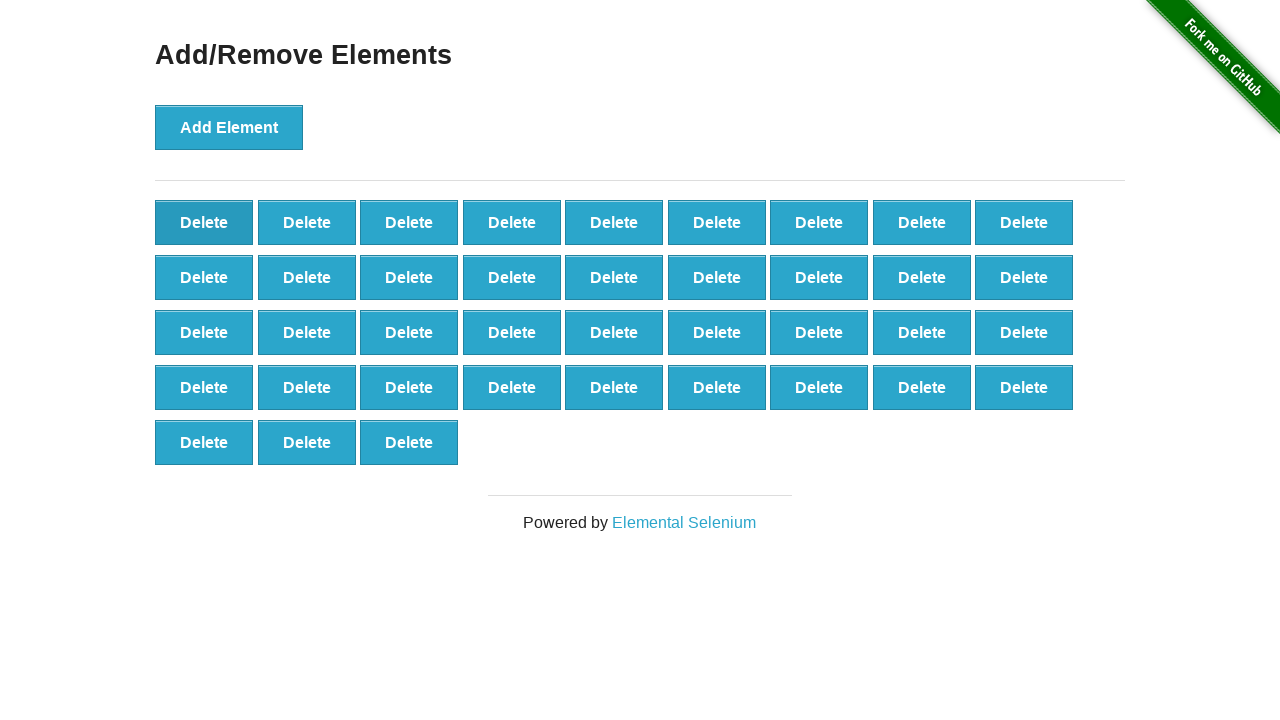

Clicked Delete button (iteration 62/90) at (204, 222) on button.added-manually >> nth=0
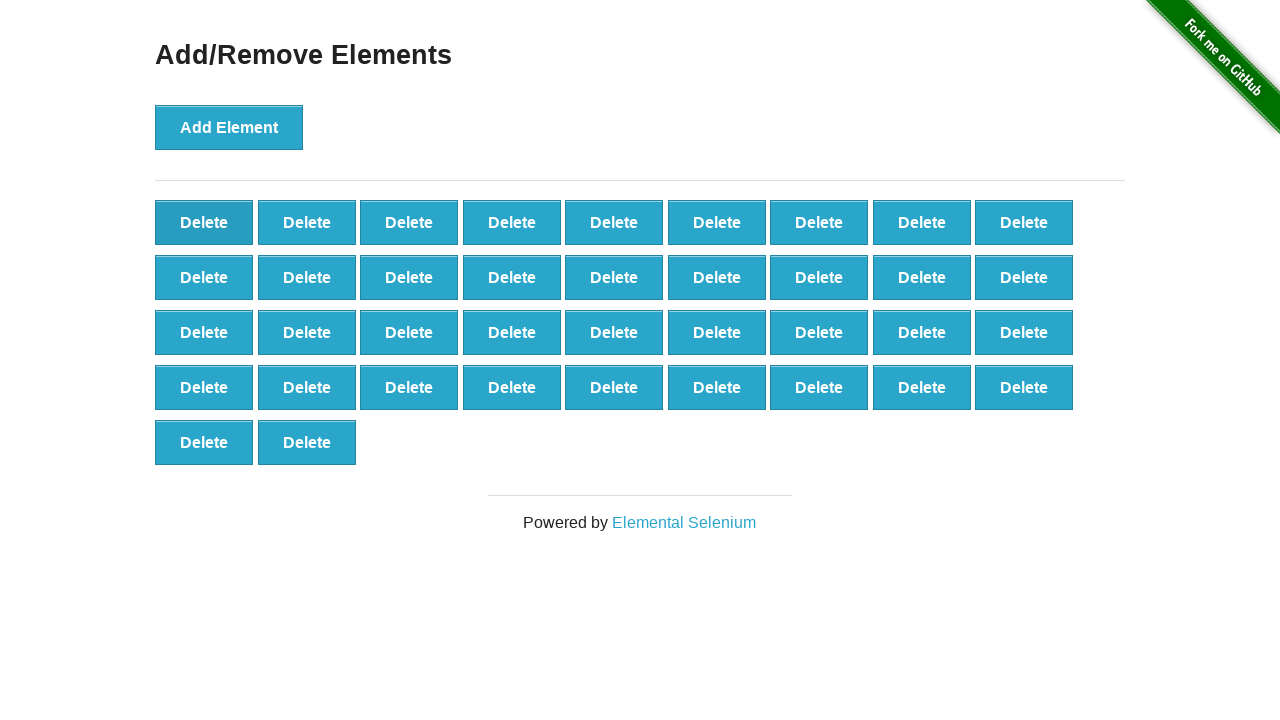

Clicked Delete button (iteration 63/90) at (204, 222) on button.added-manually >> nth=0
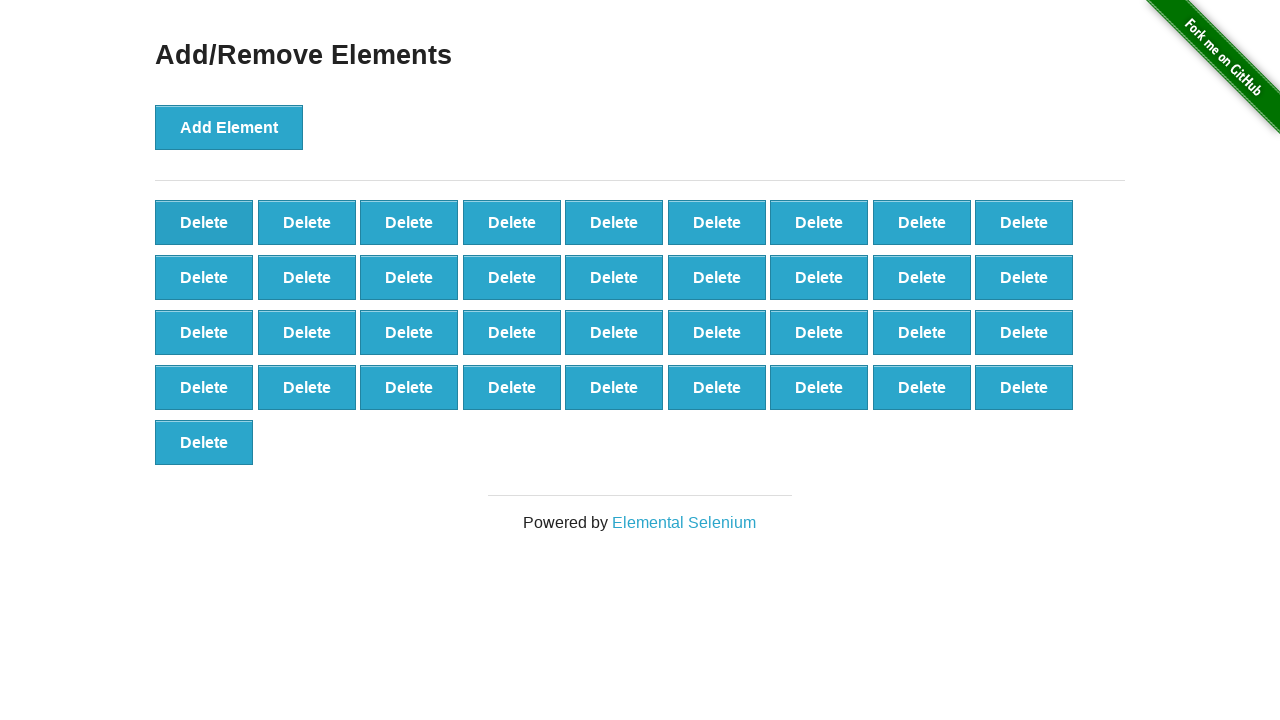

Clicked Delete button (iteration 64/90) at (204, 222) on button.added-manually >> nth=0
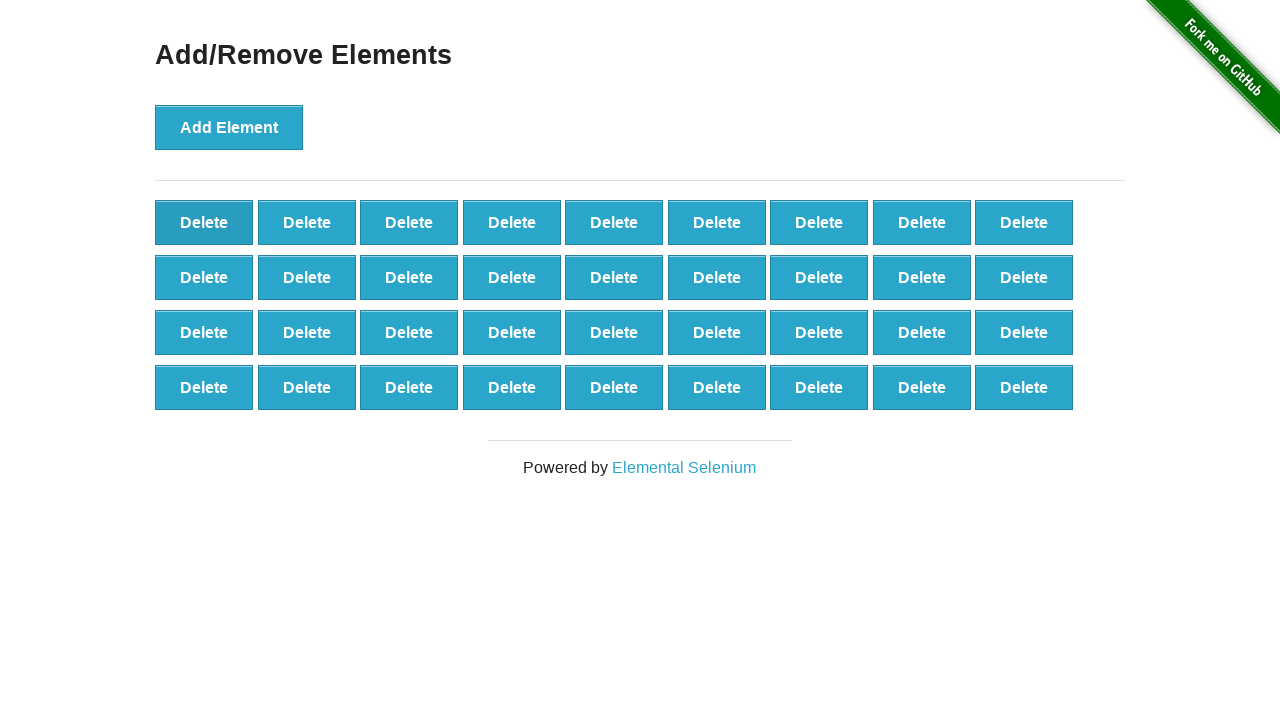

Clicked Delete button (iteration 65/90) at (204, 222) on button.added-manually >> nth=0
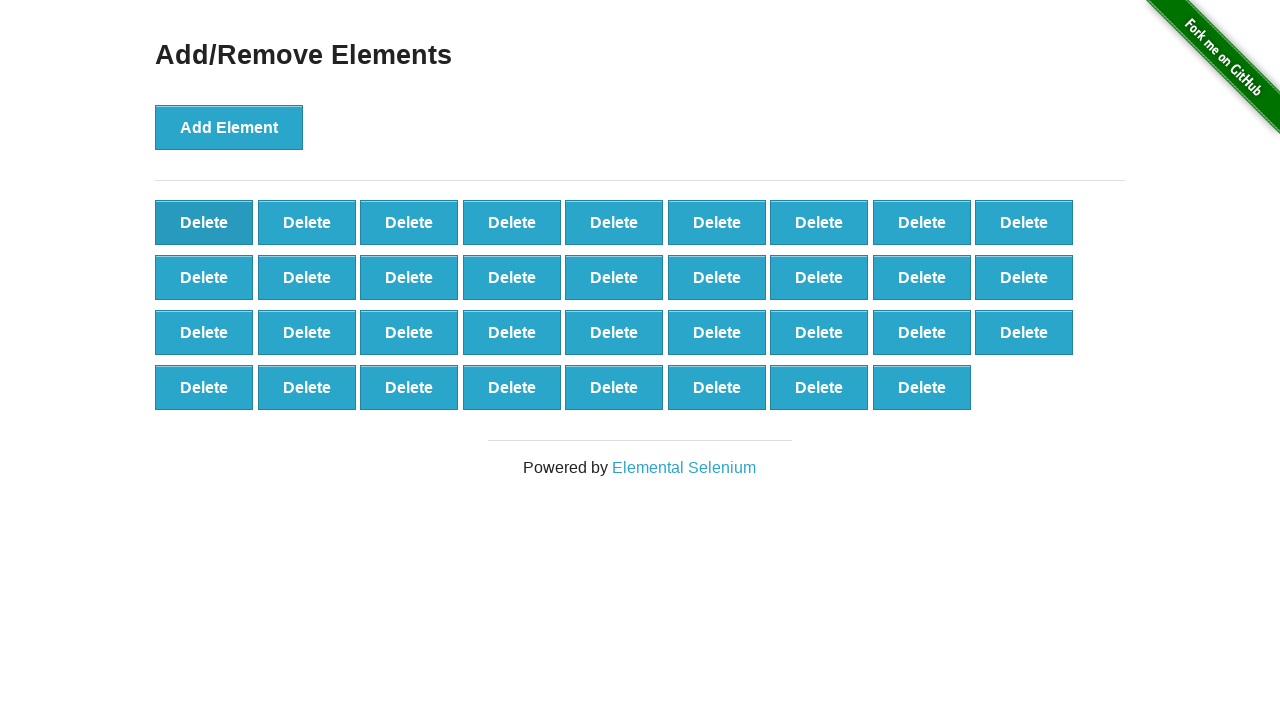

Clicked Delete button (iteration 66/90) at (204, 222) on button.added-manually >> nth=0
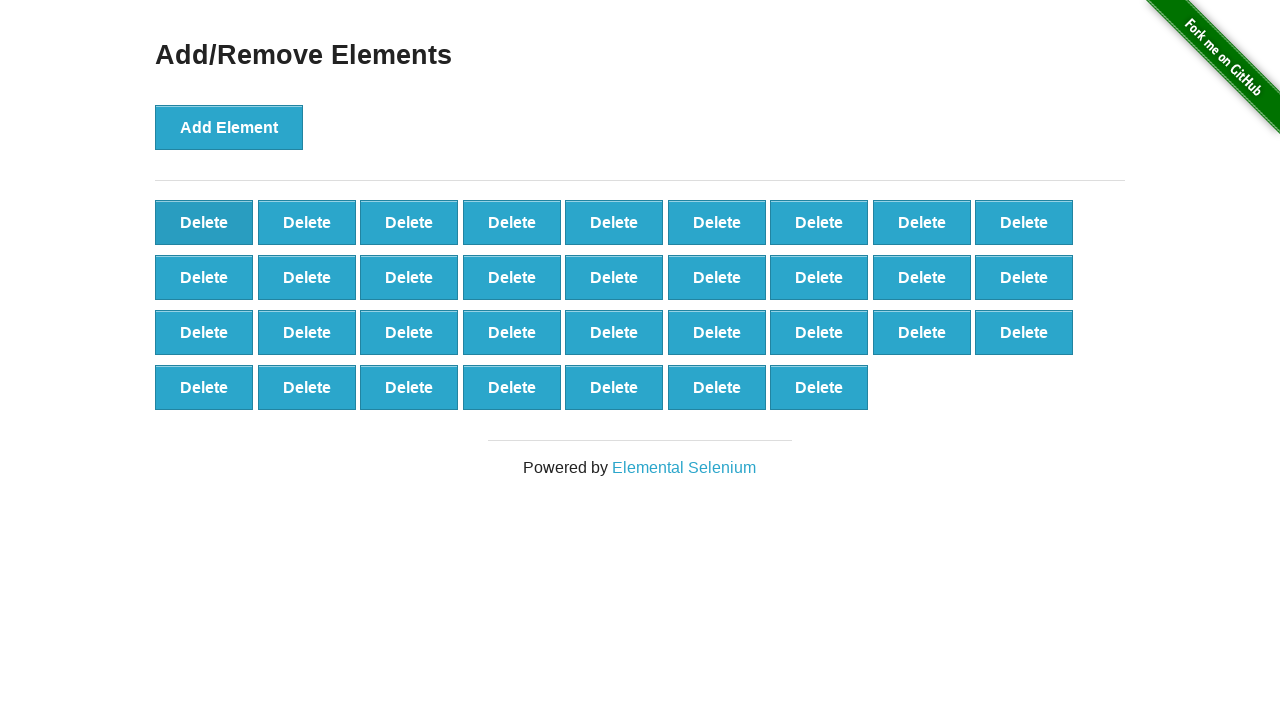

Clicked Delete button (iteration 67/90) at (204, 222) on button.added-manually >> nth=0
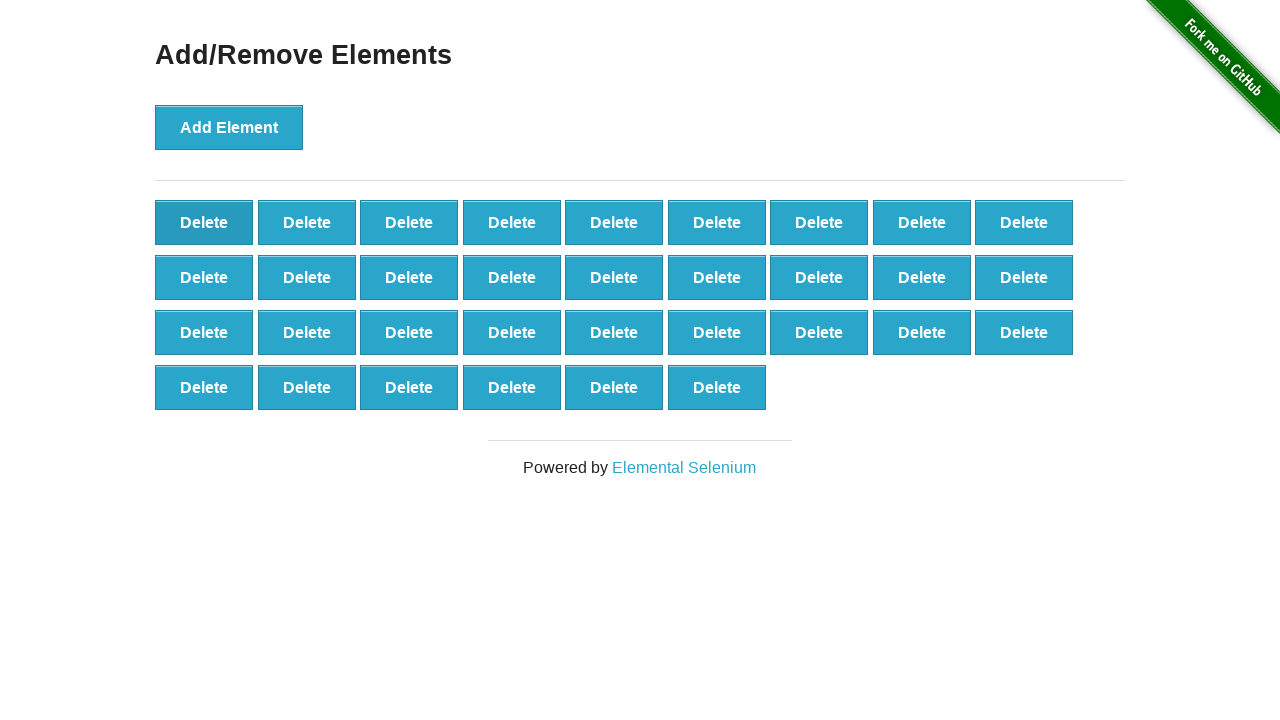

Clicked Delete button (iteration 68/90) at (204, 222) on button.added-manually >> nth=0
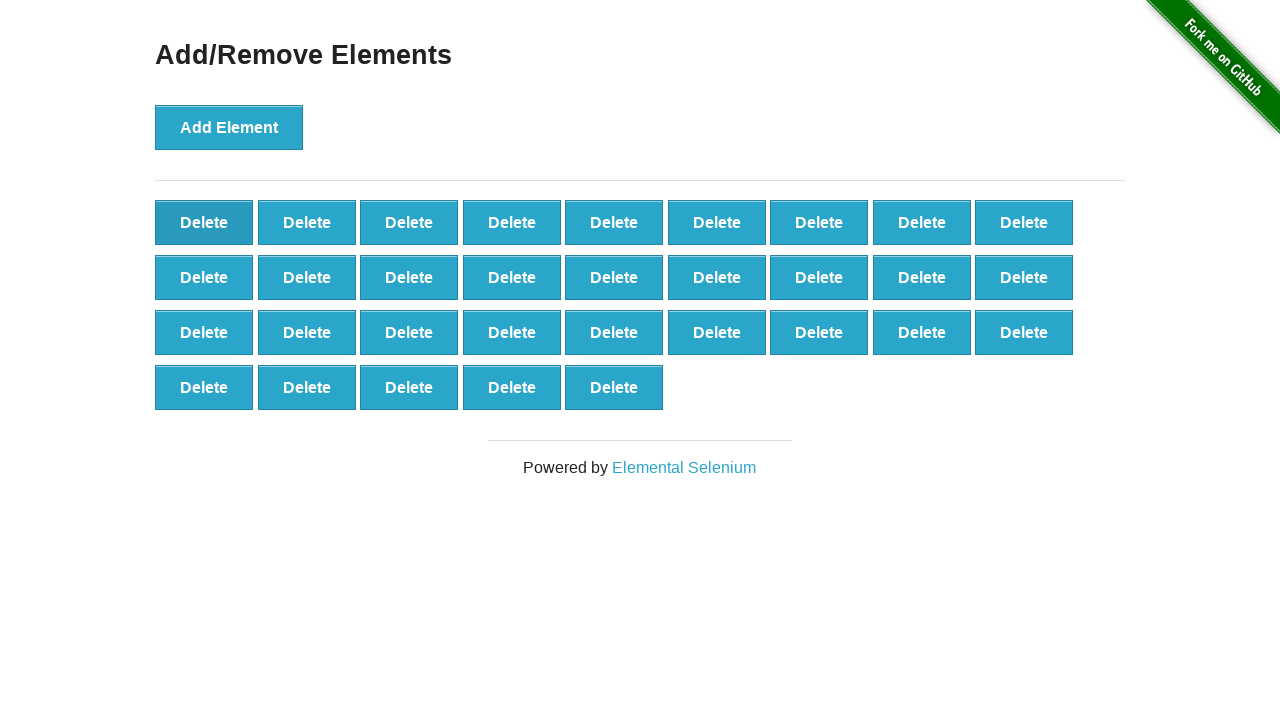

Clicked Delete button (iteration 69/90) at (204, 222) on button.added-manually >> nth=0
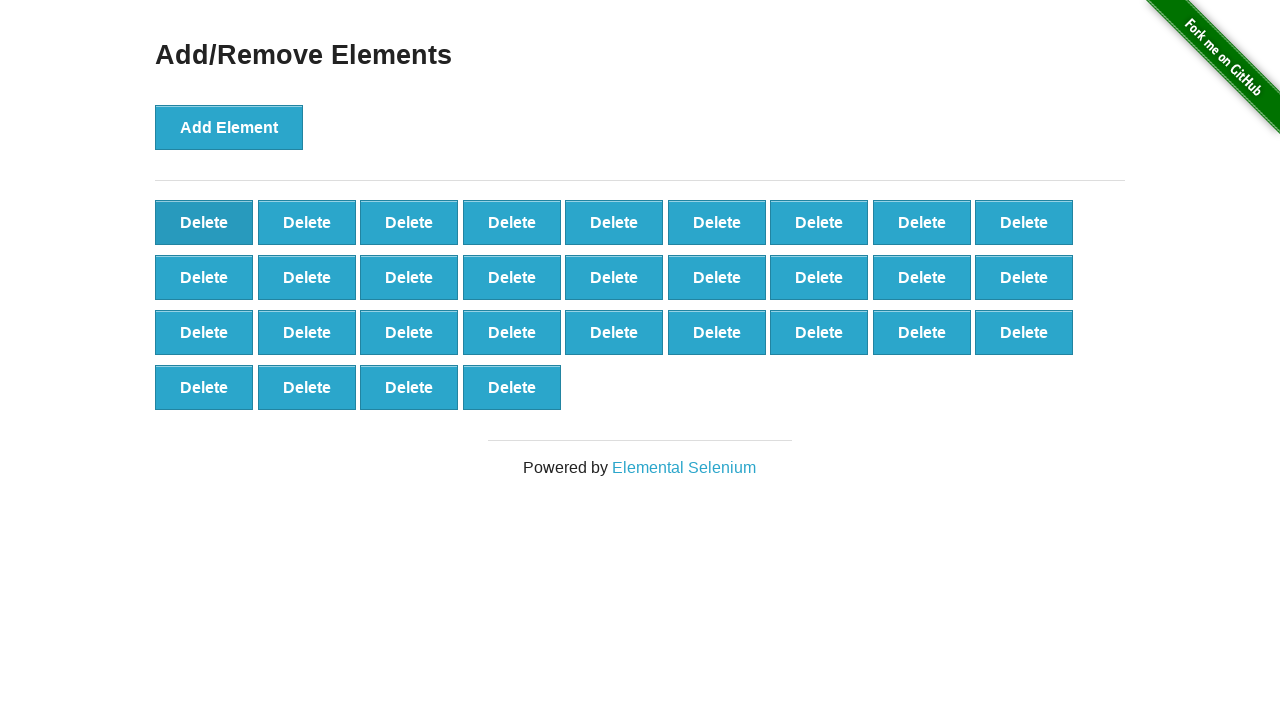

Clicked Delete button (iteration 70/90) at (204, 222) on button.added-manually >> nth=0
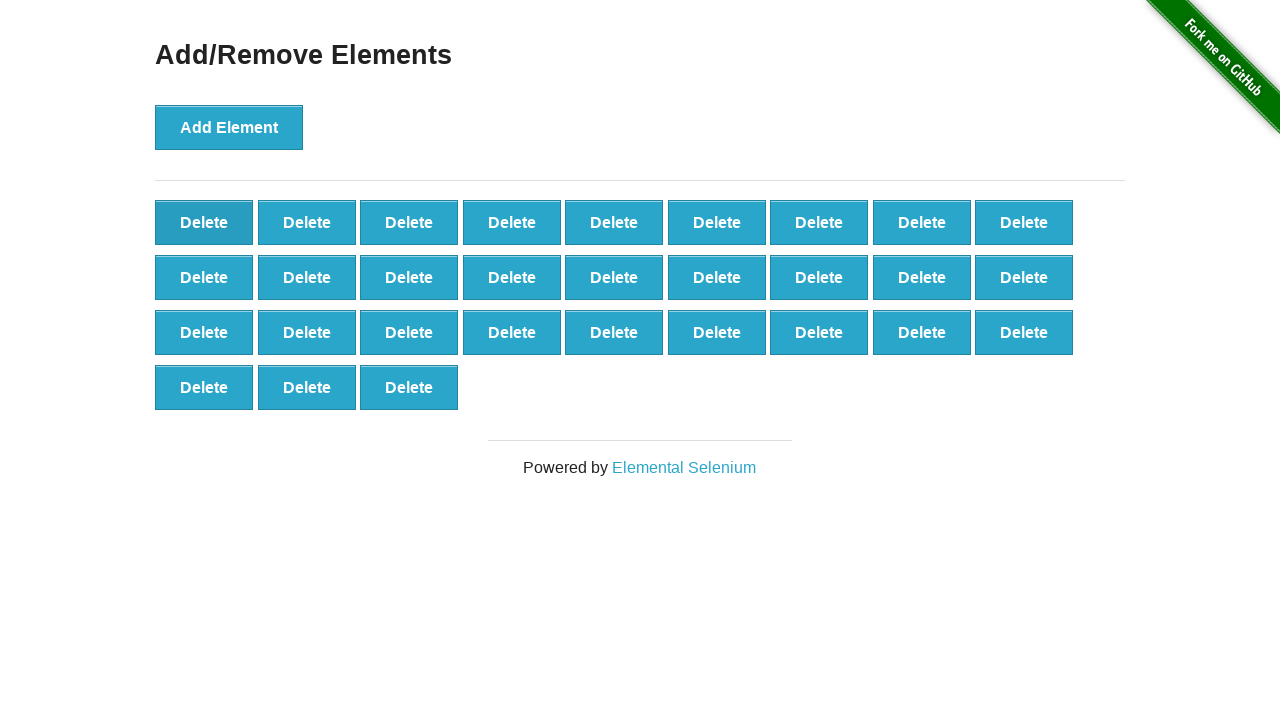

Clicked Delete button (iteration 71/90) at (204, 222) on button.added-manually >> nth=0
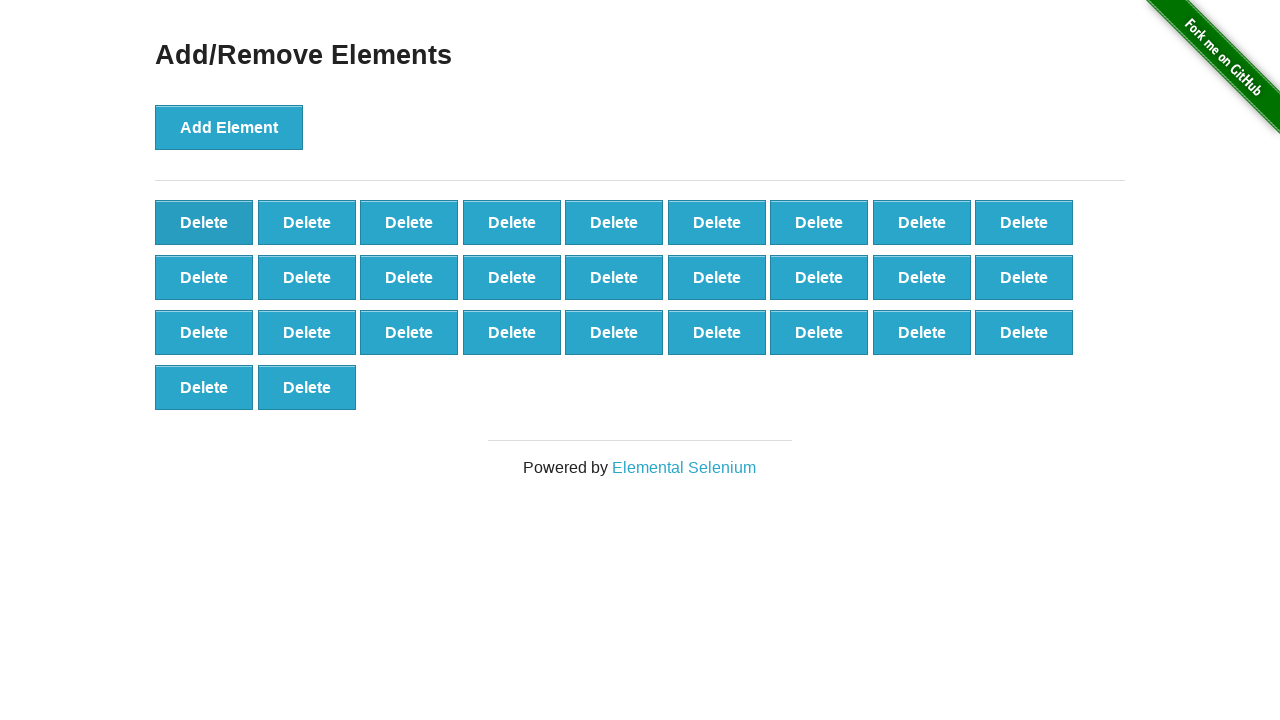

Clicked Delete button (iteration 72/90) at (204, 222) on button.added-manually >> nth=0
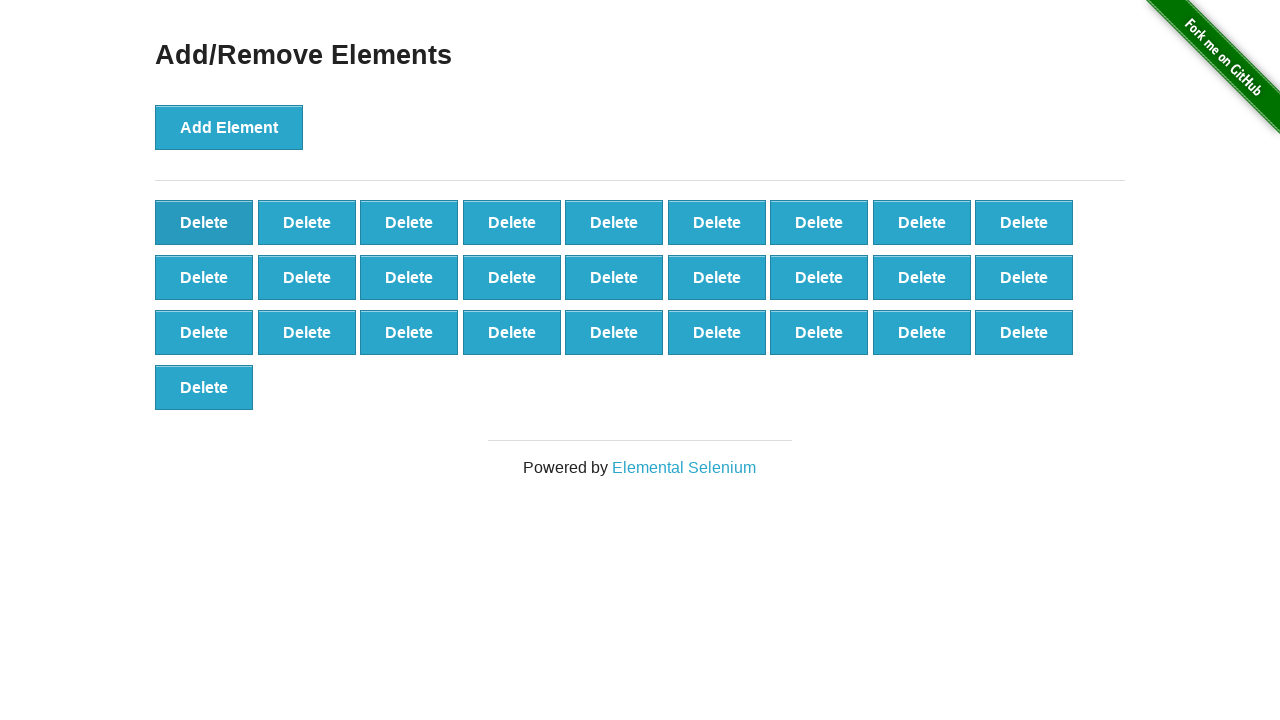

Clicked Delete button (iteration 73/90) at (204, 222) on button.added-manually >> nth=0
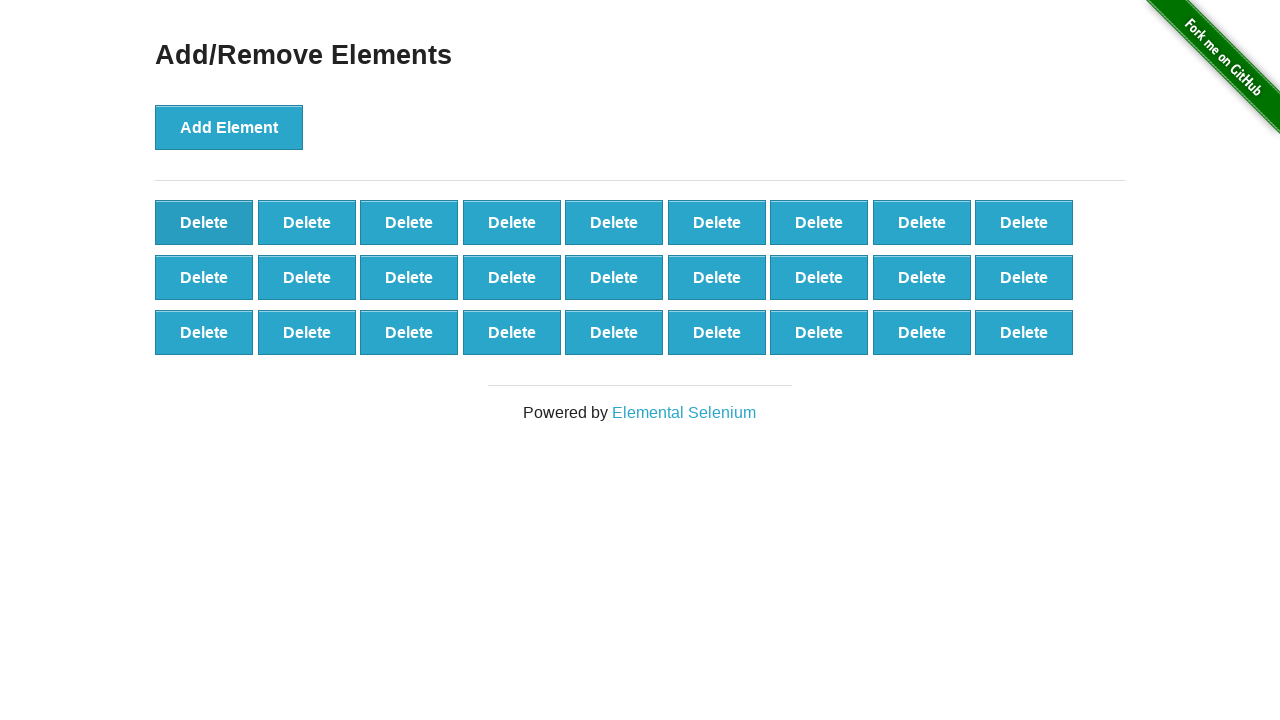

Clicked Delete button (iteration 74/90) at (204, 222) on button.added-manually >> nth=0
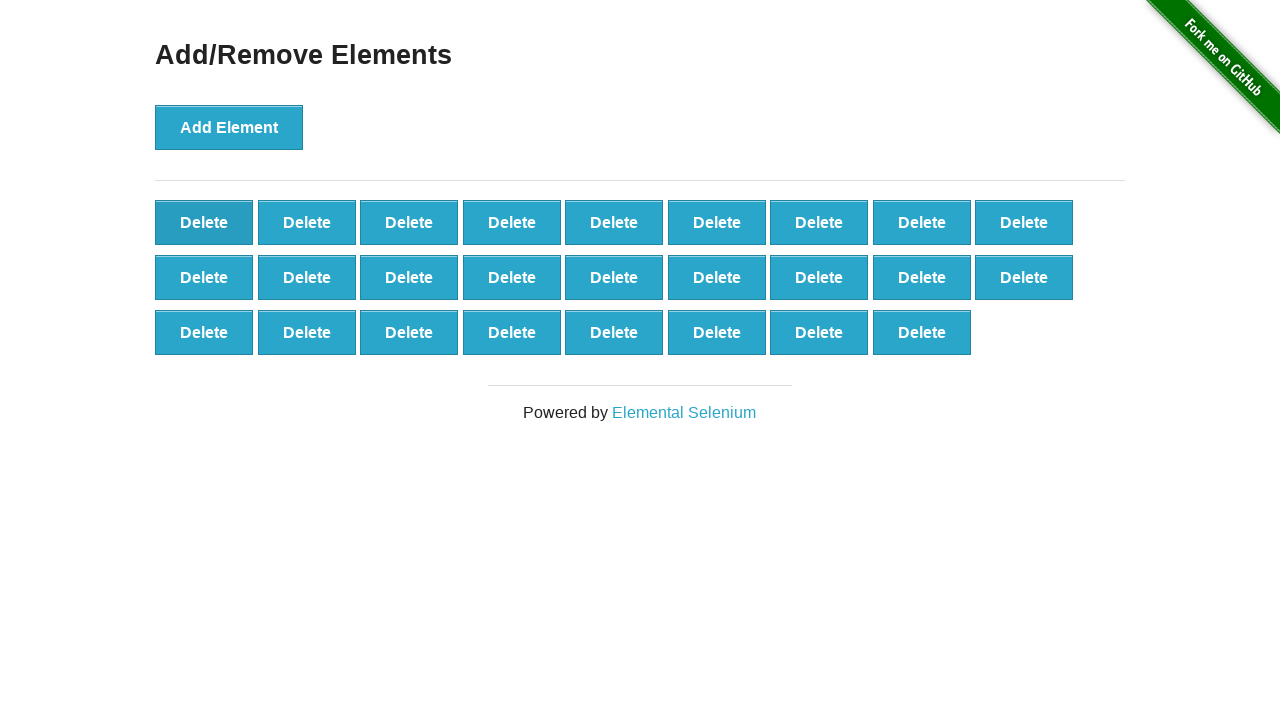

Clicked Delete button (iteration 75/90) at (204, 222) on button.added-manually >> nth=0
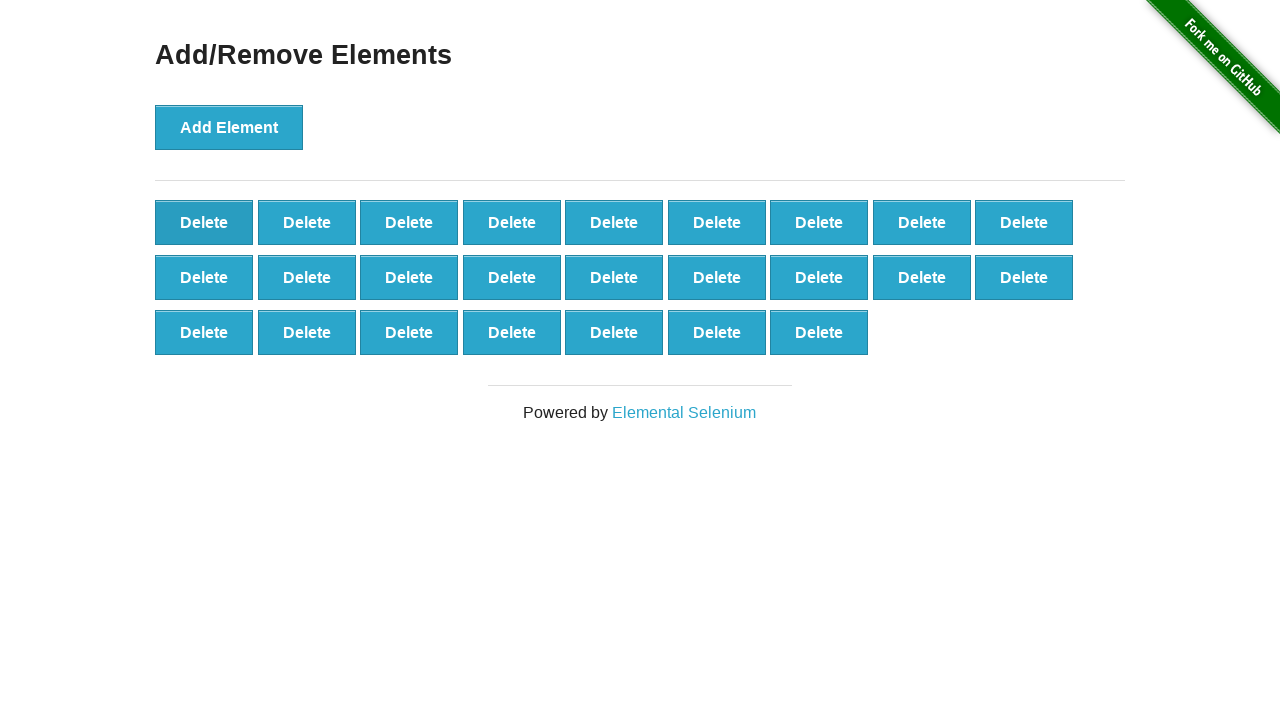

Clicked Delete button (iteration 76/90) at (204, 222) on button.added-manually >> nth=0
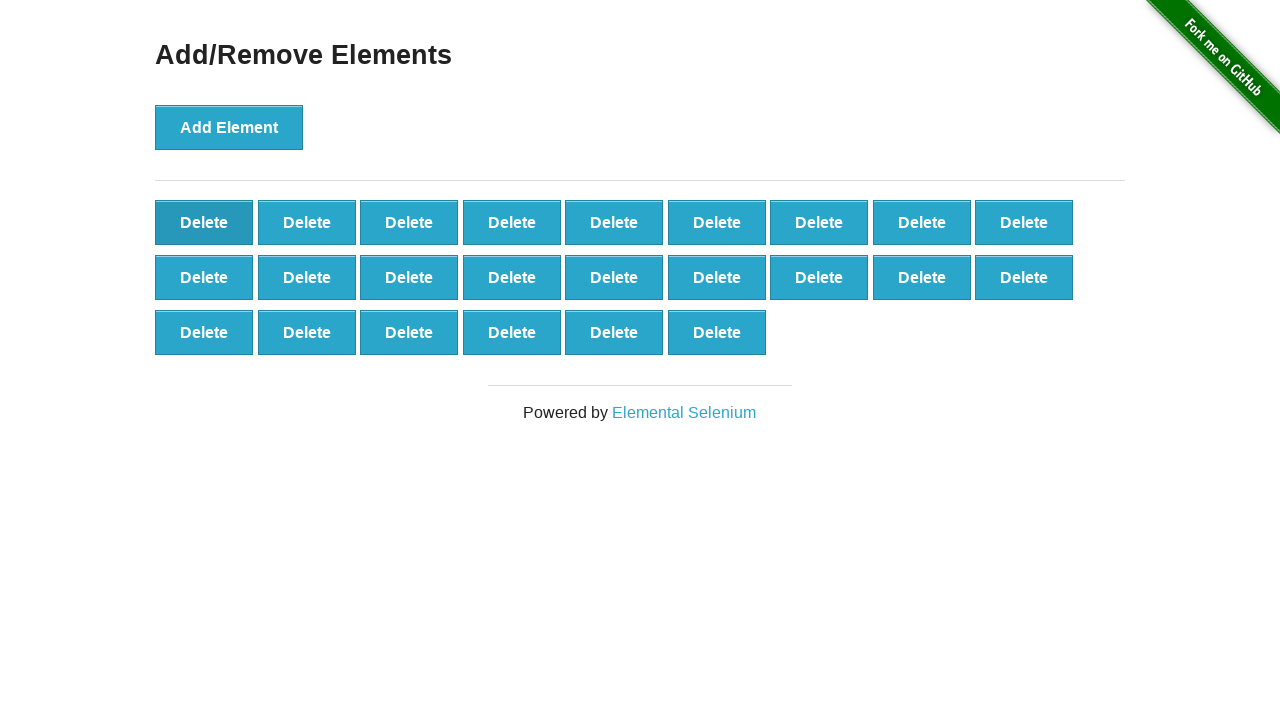

Clicked Delete button (iteration 77/90) at (204, 222) on button.added-manually >> nth=0
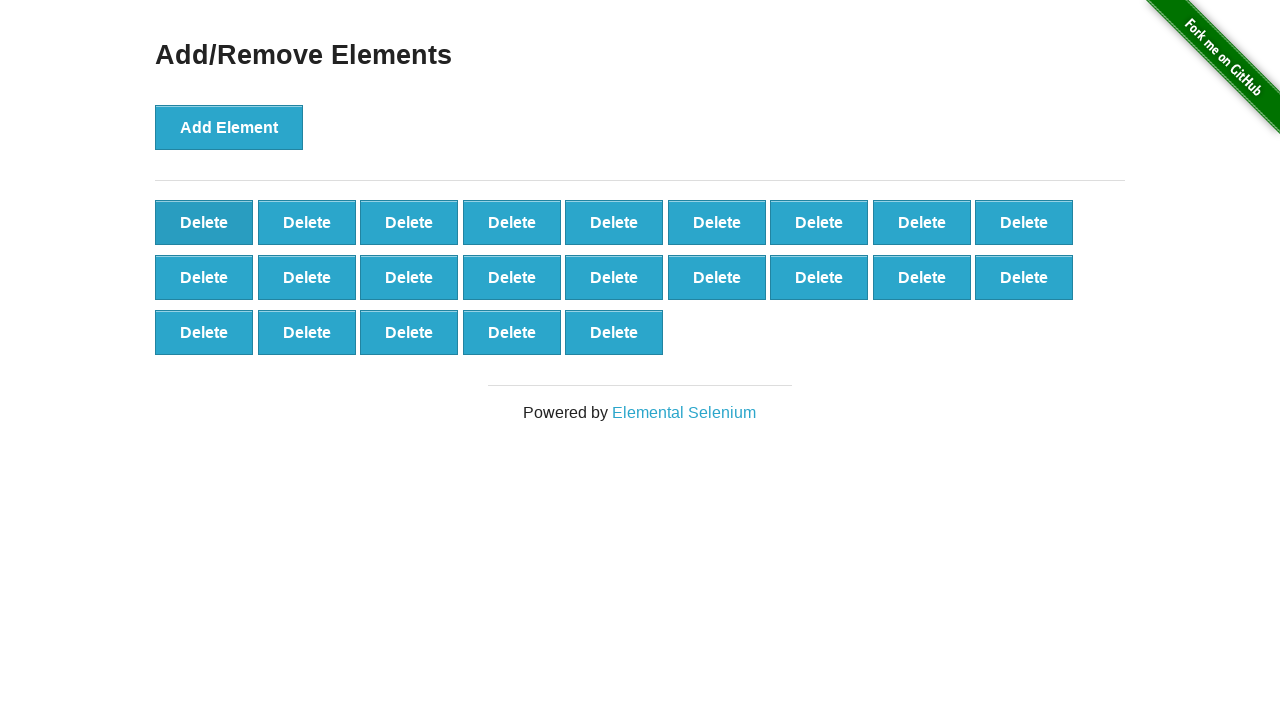

Clicked Delete button (iteration 78/90) at (204, 222) on button.added-manually >> nth=0
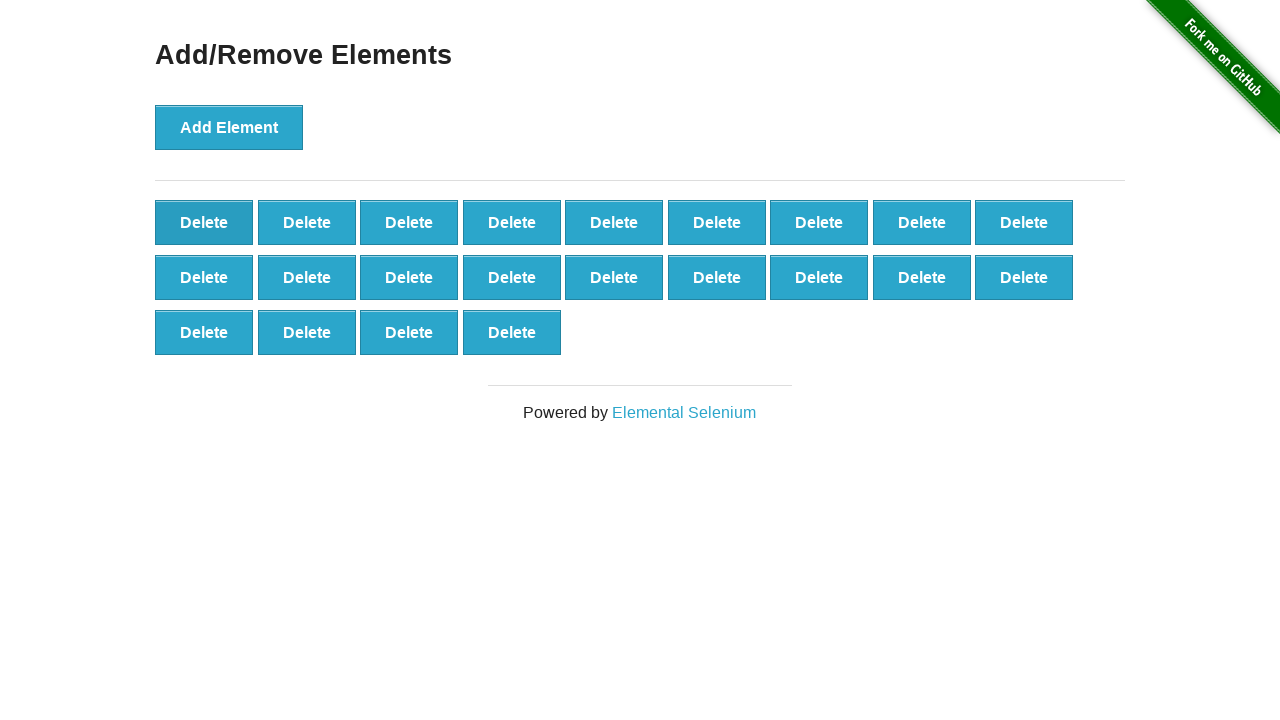

Clicked Delete button (iteration 79/90) at (204, 222) on button.added-manually >> nth=0
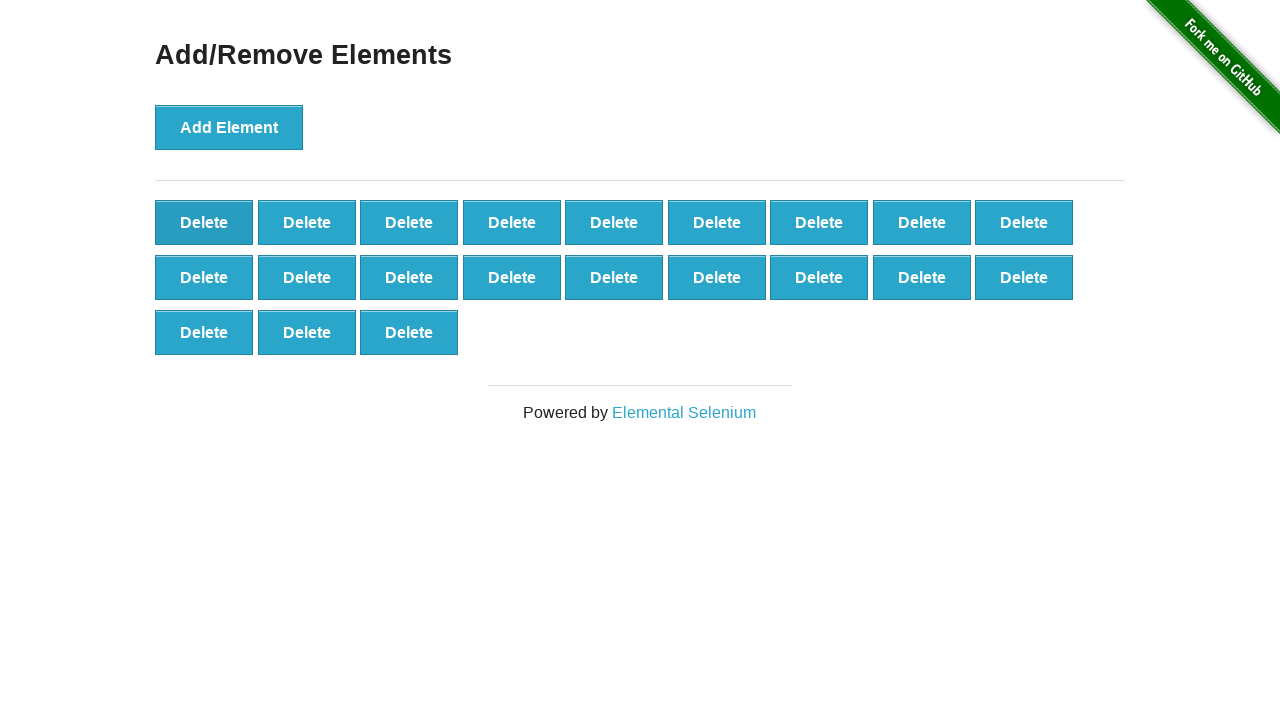

Clicked Delete button (iteration 80/90) at (204, 222) on button.added-manually >> nth=0
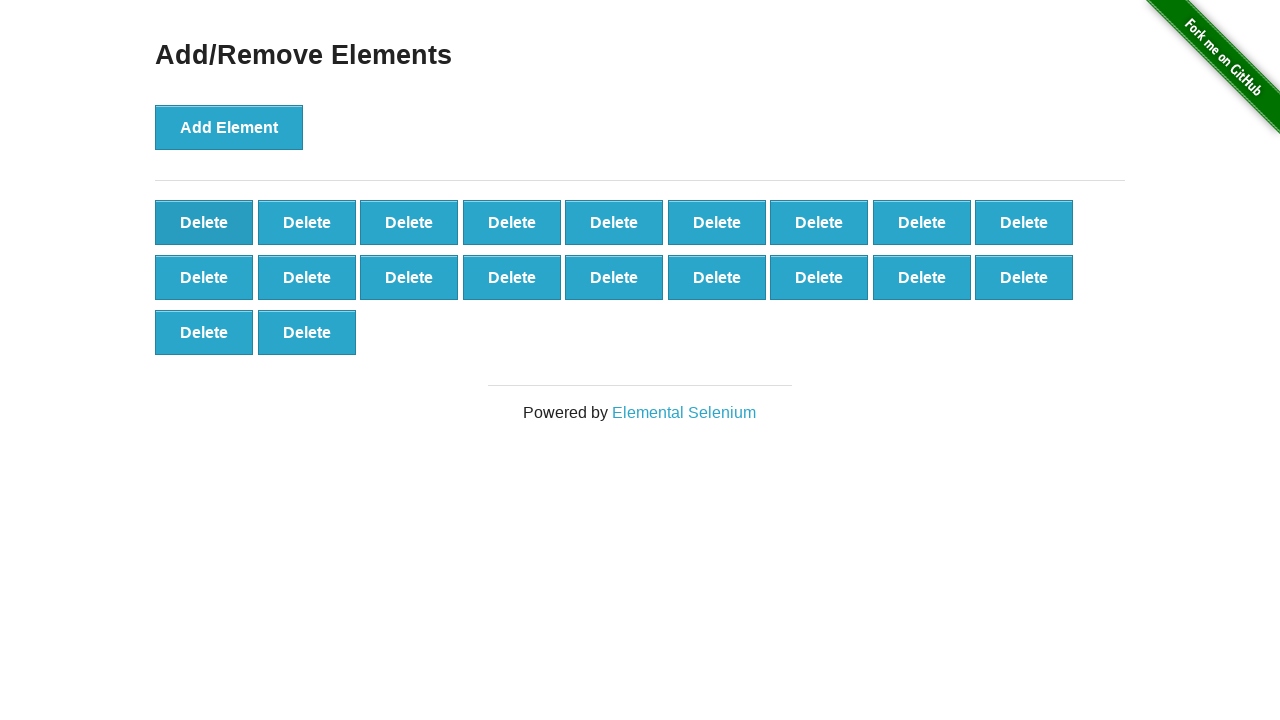

Clicked Delete button (iteration 81/90) at (204, 222) on button.added-manually >> nth=0
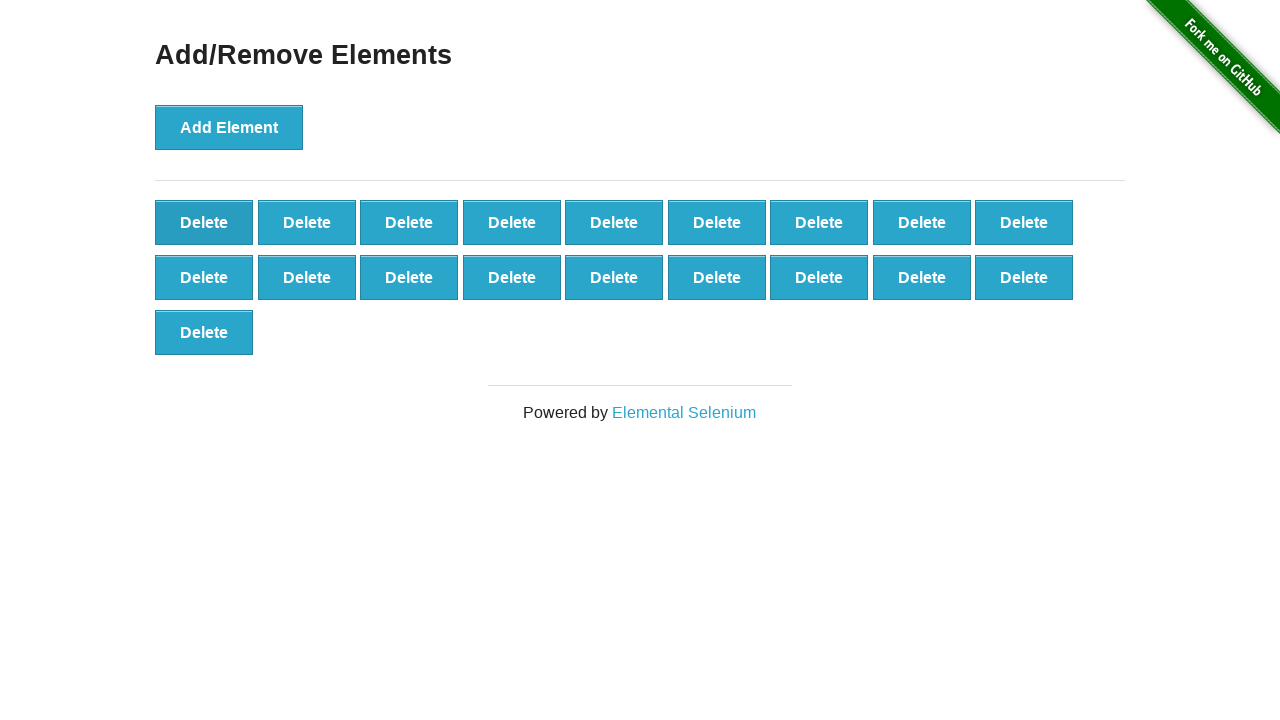

Clicked Delete button (iteration 82/90) at (204, 222) on button.added-manually >> nth=0
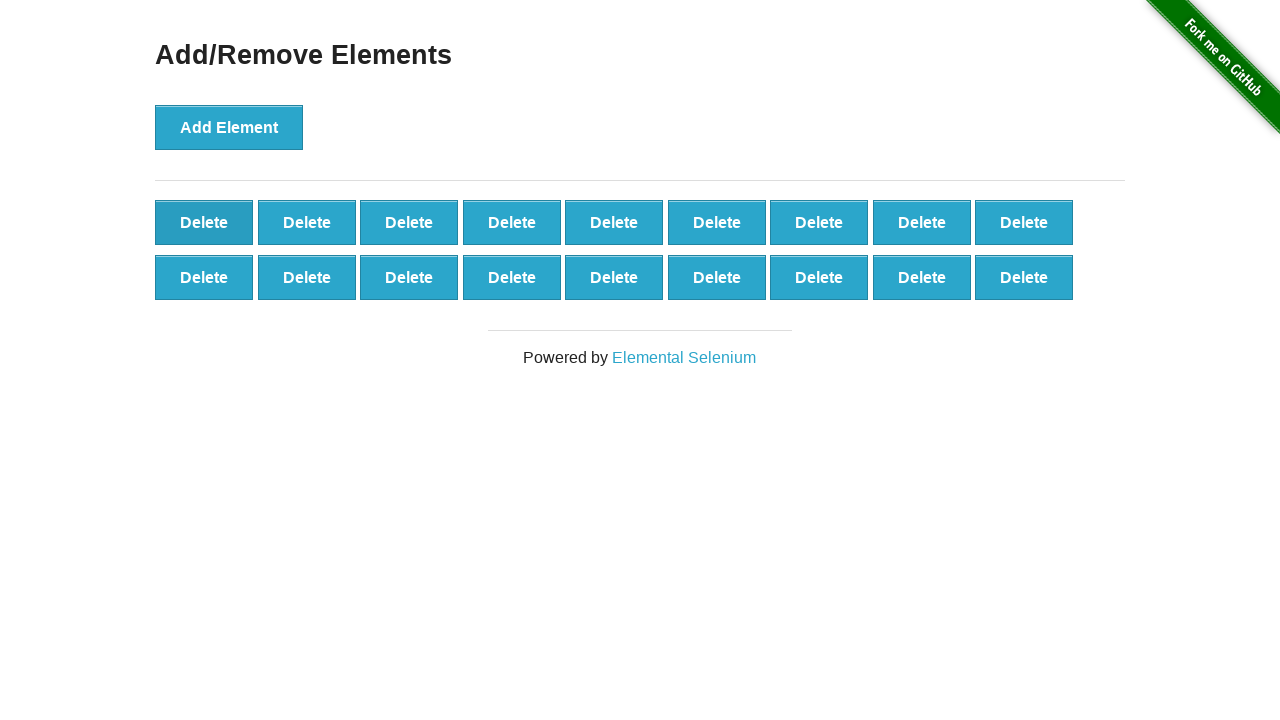

Clicked Delete button (iteration 83/90) at (204, 222) on button.added-manually >> nth=0
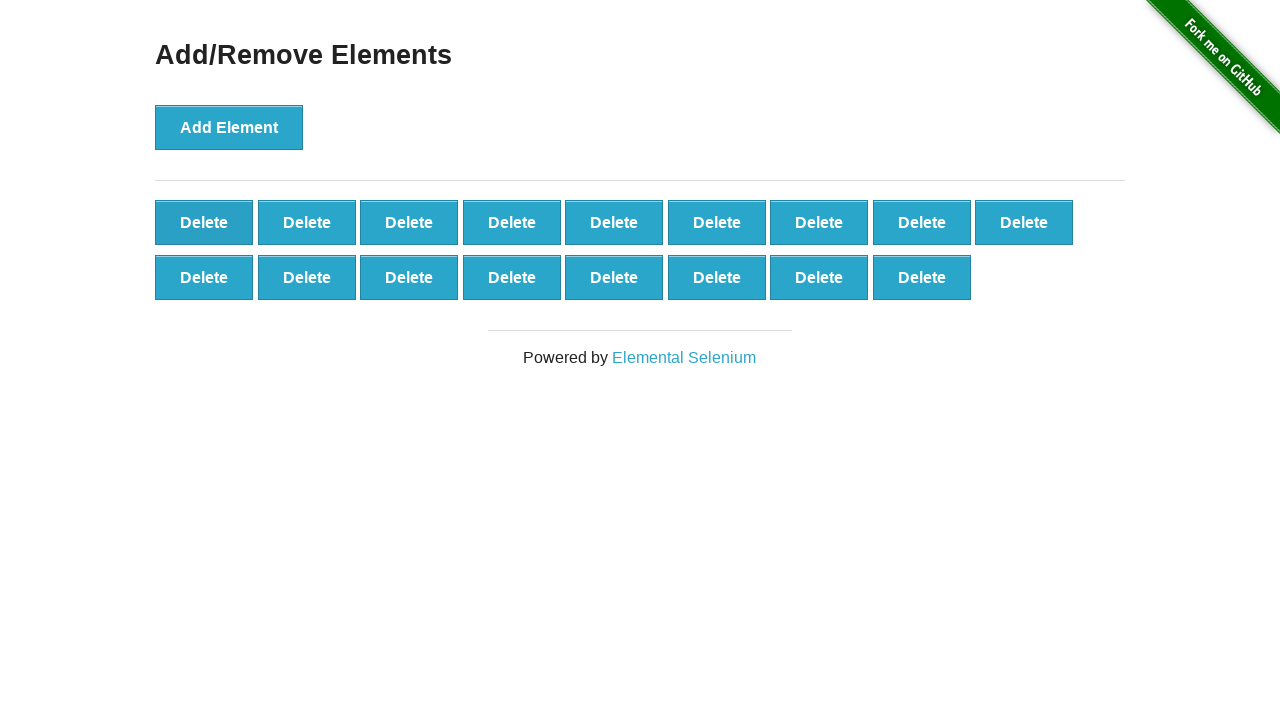

Clicked Delete button (iteration 84/90) at (204, 222) on button.added-manually >> nth=0
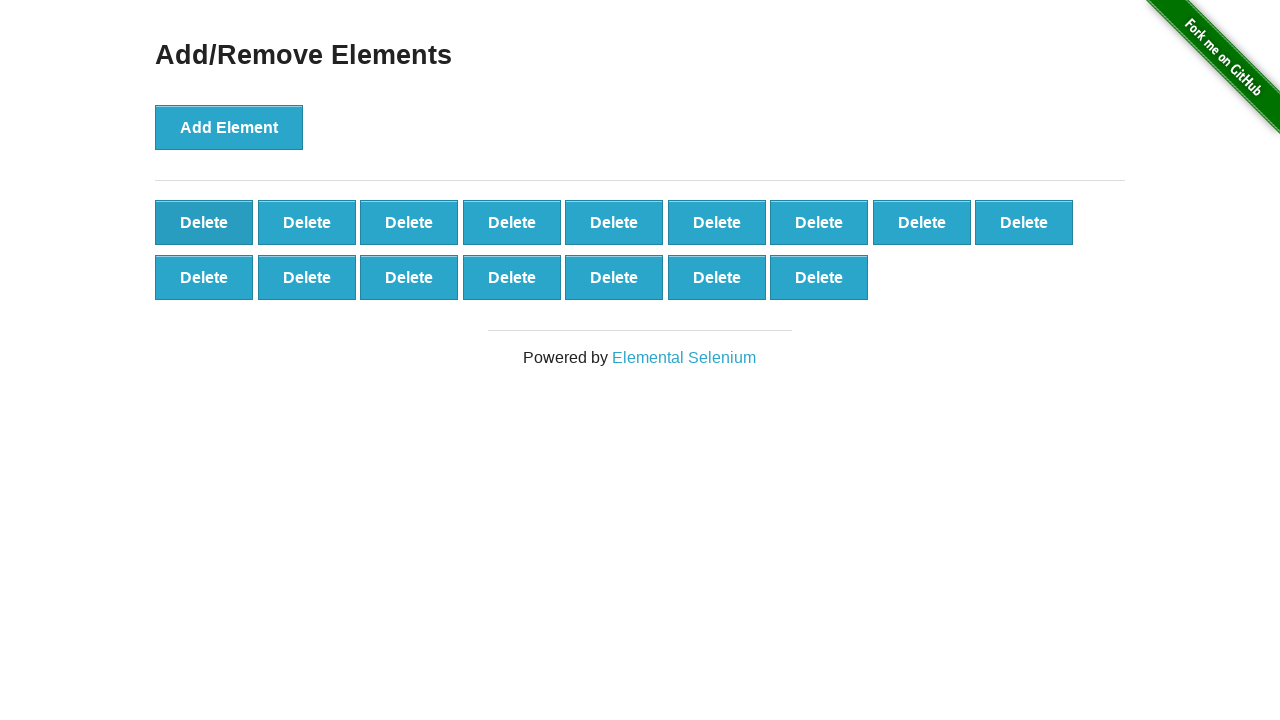

Clicked Delete button (iteration 85/90) at (204, 222) on button.added-manually >> nth=0
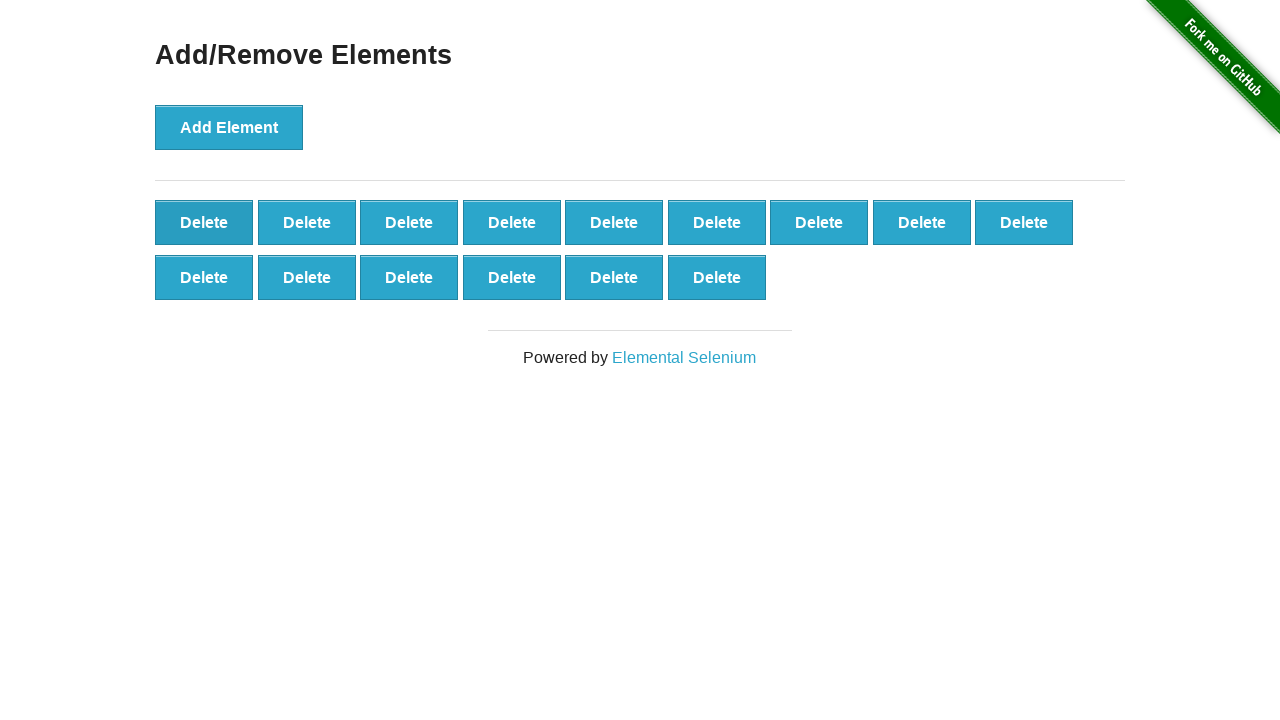

Clicked Delete button (iteration 86/90) at (204, 222) on button.added-manually >> nth=0
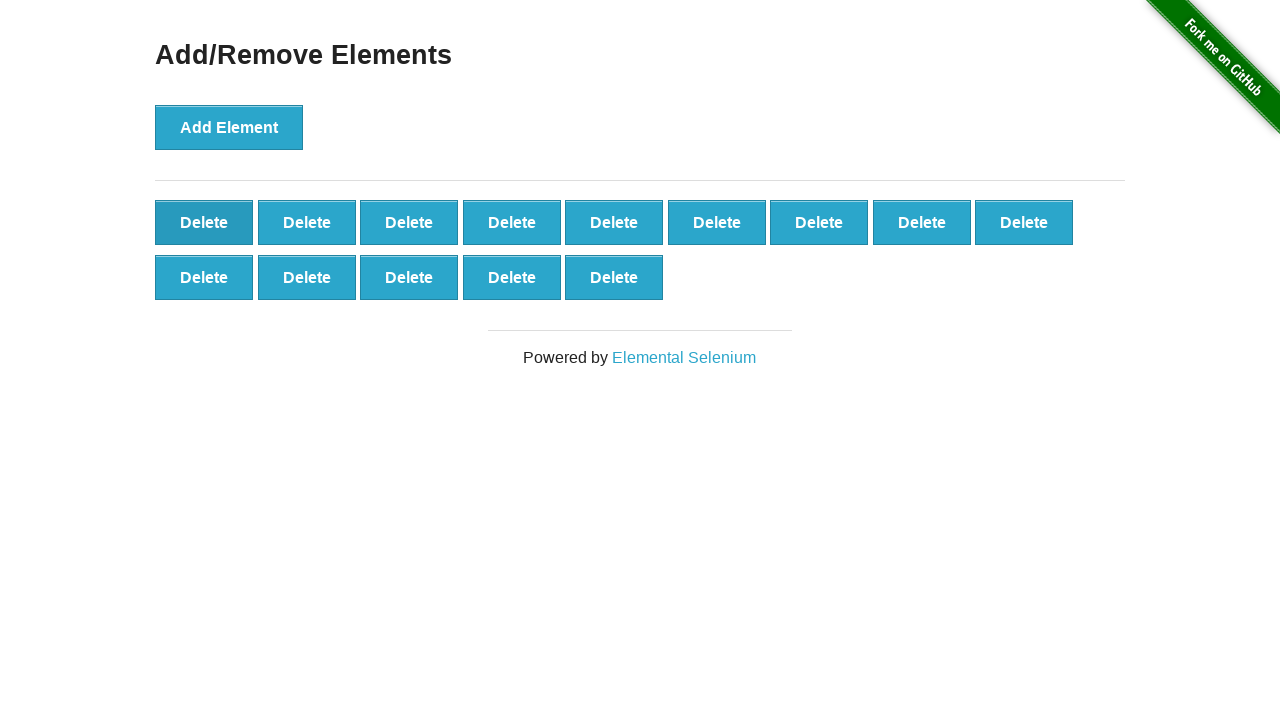

Clicked Delete button (iteration 87/90) at (204, 222) on button.added-manually >> nth=0
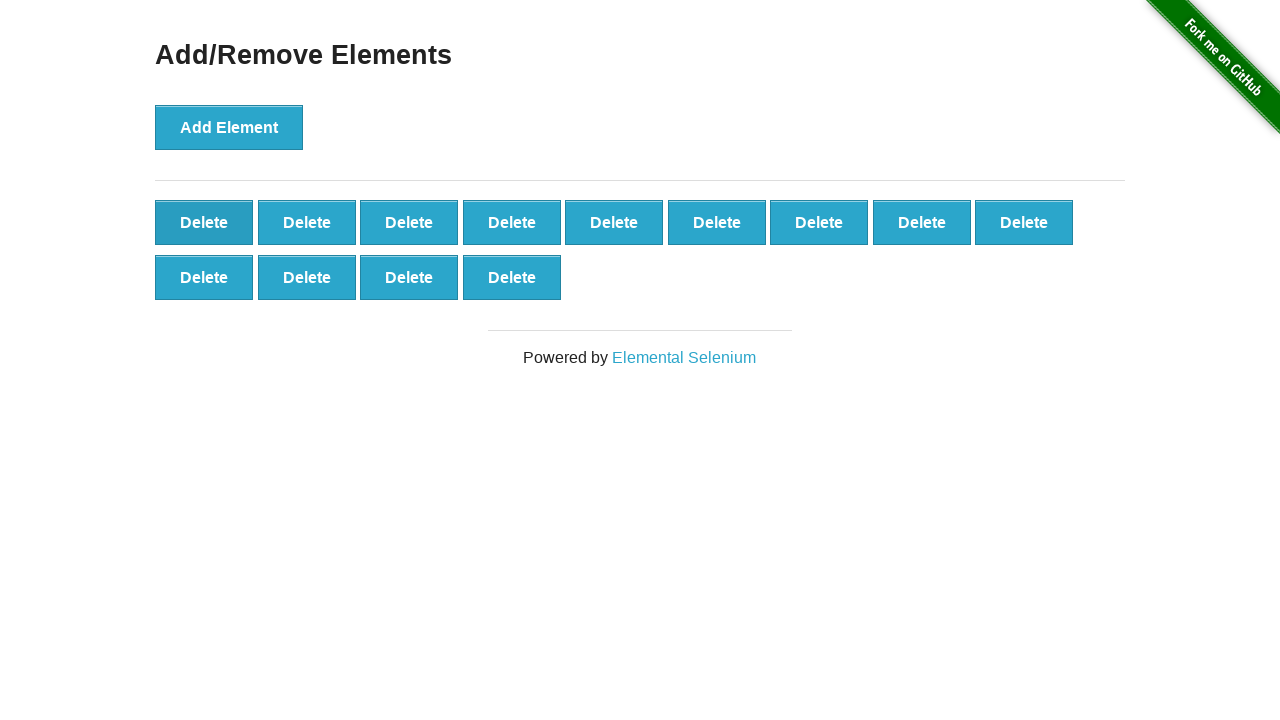

Clicked Delete button (iteration 88/90) at (204, 222) on button.added-manually >> nth=0
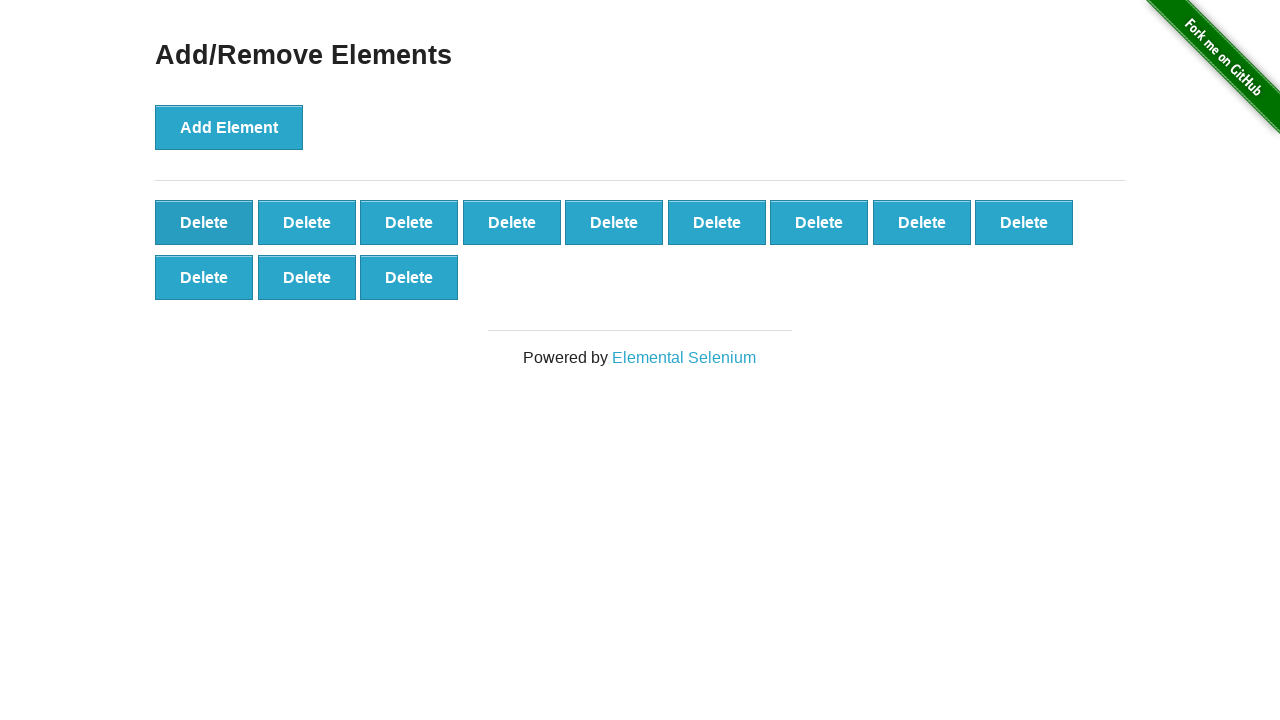

Clicked Delete button (iteration 89/90) at (204, 222) on button.added-manually >> nth=0
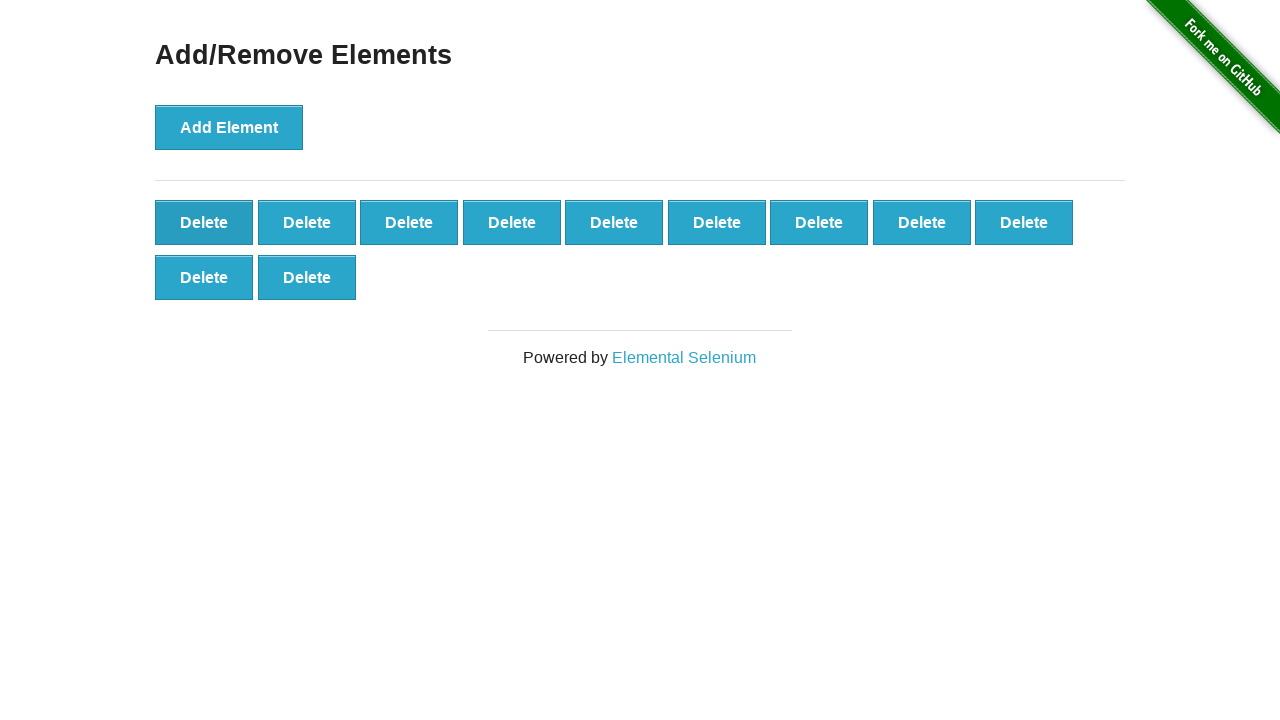

Clicked Delete button (iteration 90/90) at (204, 222) on button.added-manually >> nth=0
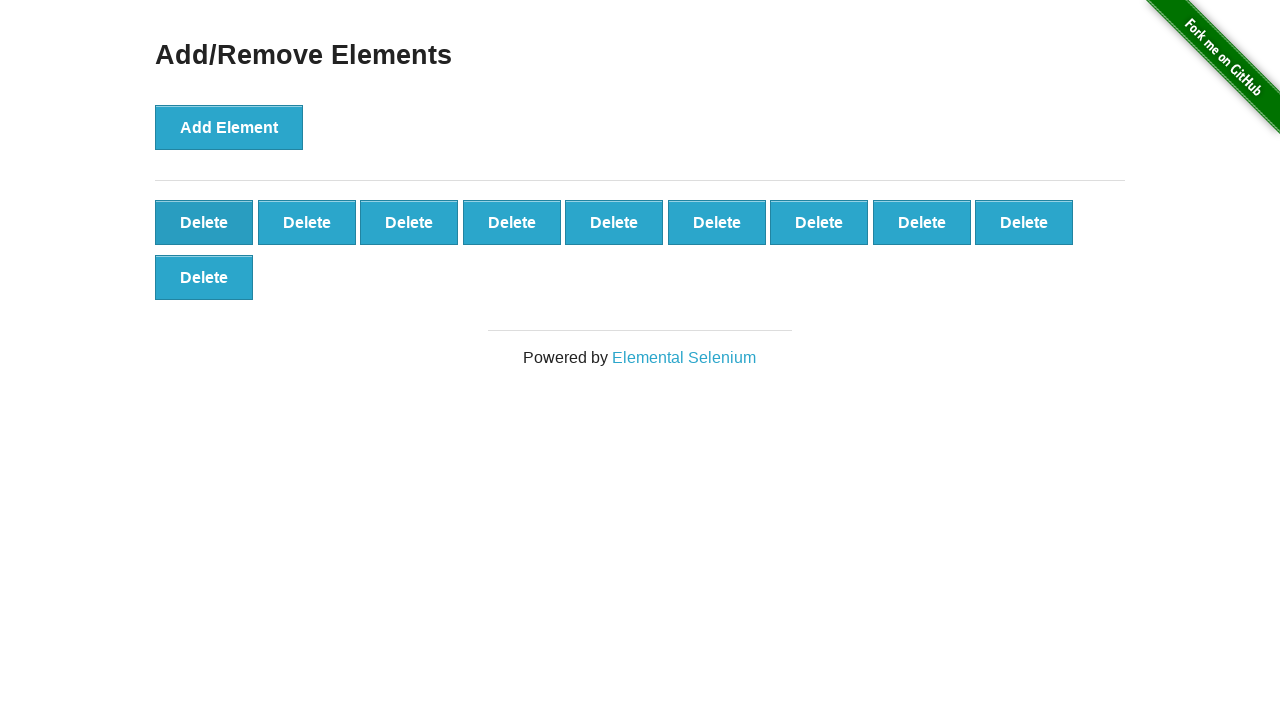

Verified that 10 delete buttons remain
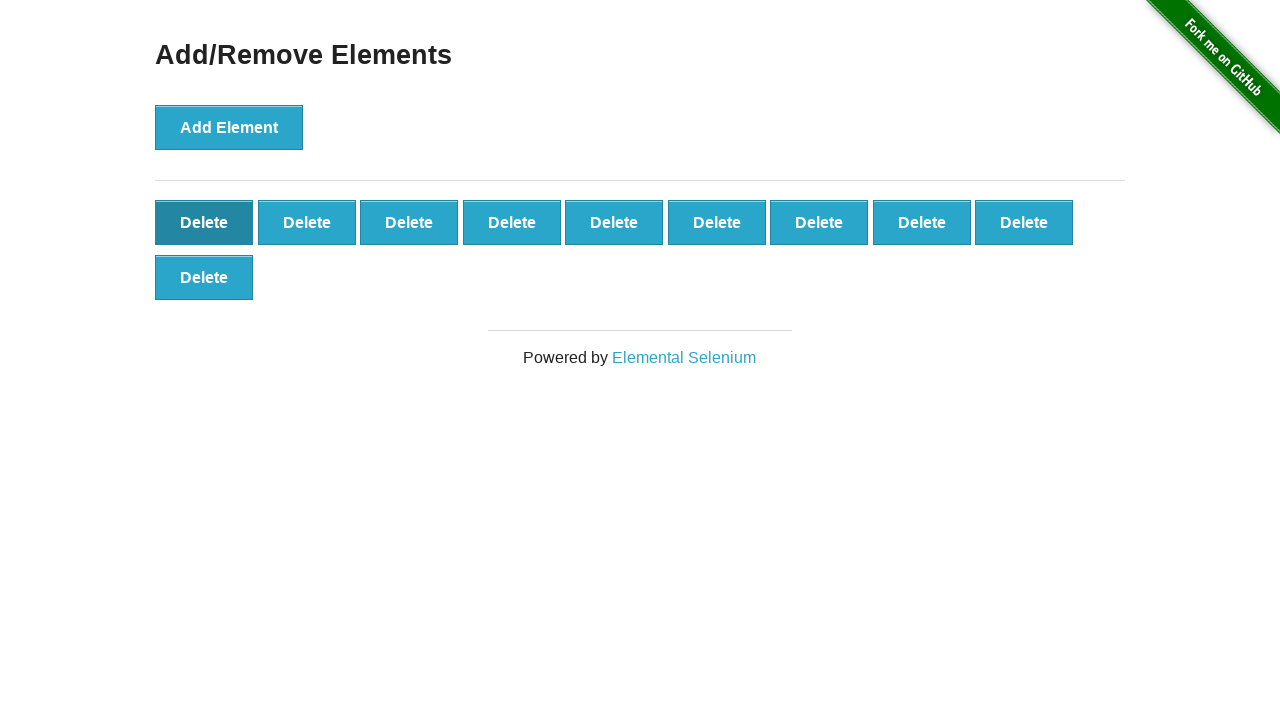

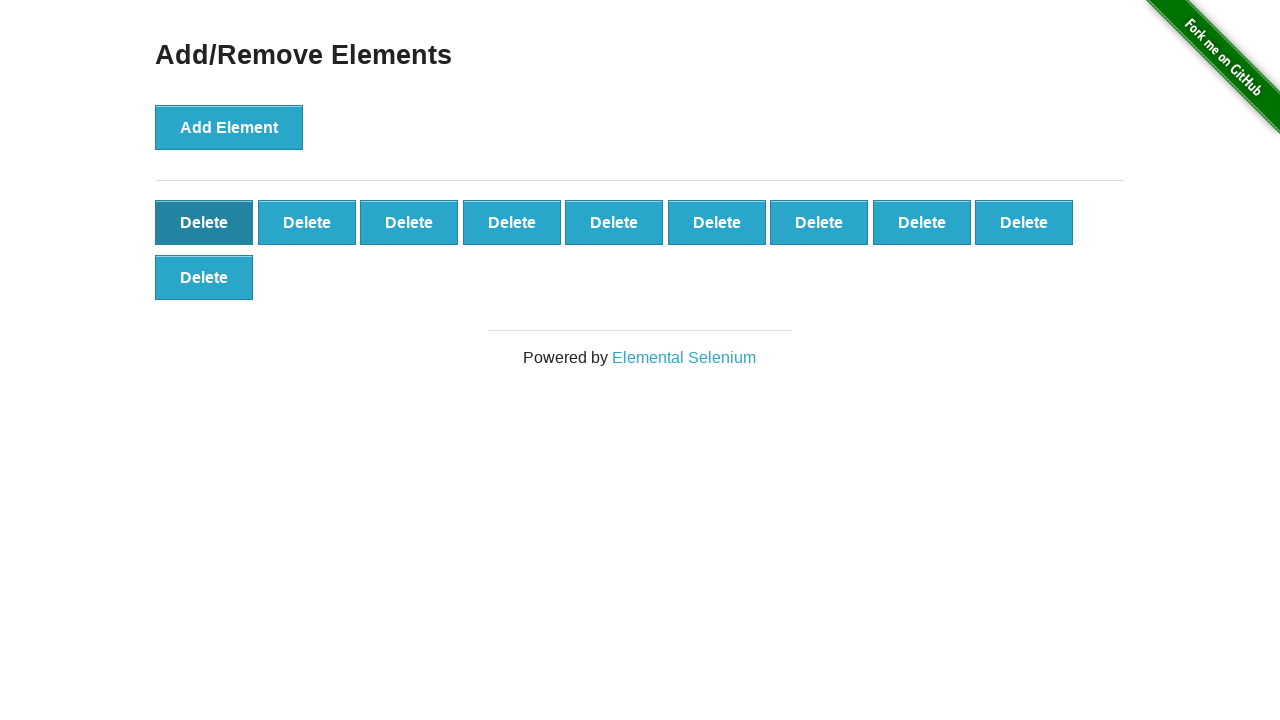